Tests the add/remove elements functionality by clicking the Add Element button 100 times, verifying 100 delete buttons appear, then clicking delete 90 times and verifying 10 delete buttons remain.

Starting URL: https://the-internet.herokuapp.com/add_remove_elements/

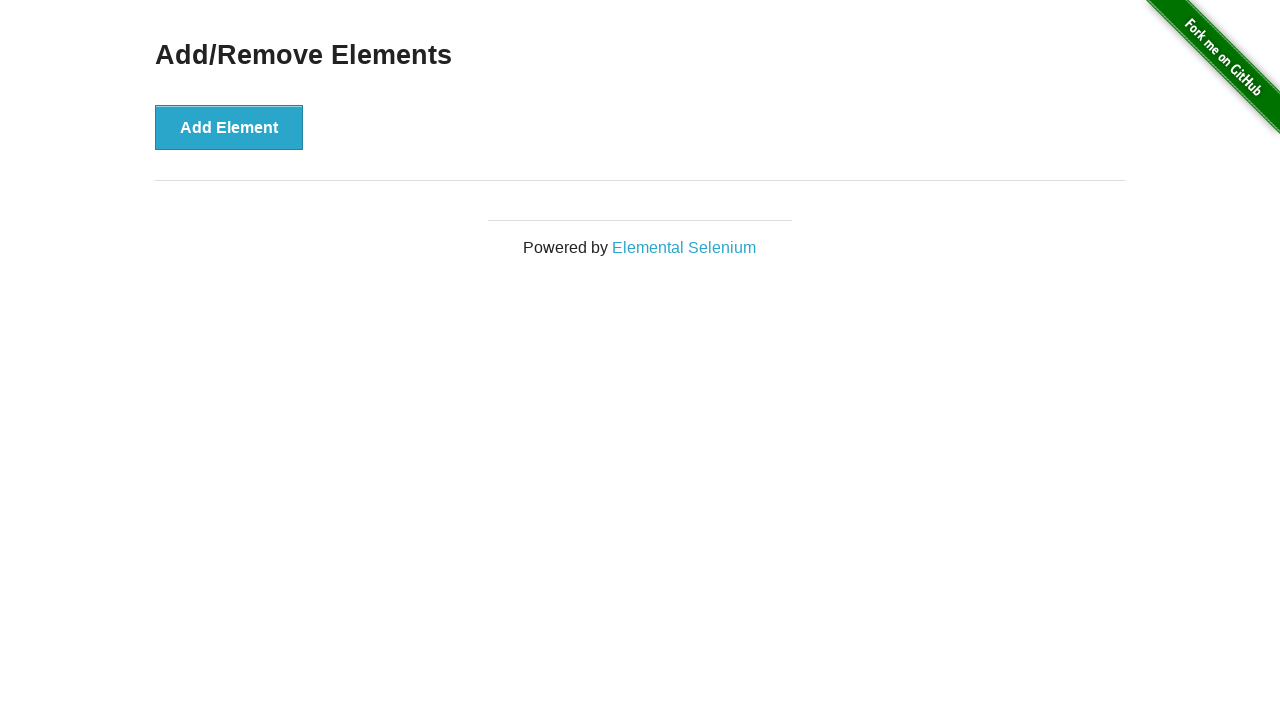

Clicked Add Element button (iteration 1/100) at (229, 127) on xpath=//*[@onclick='addElement()']
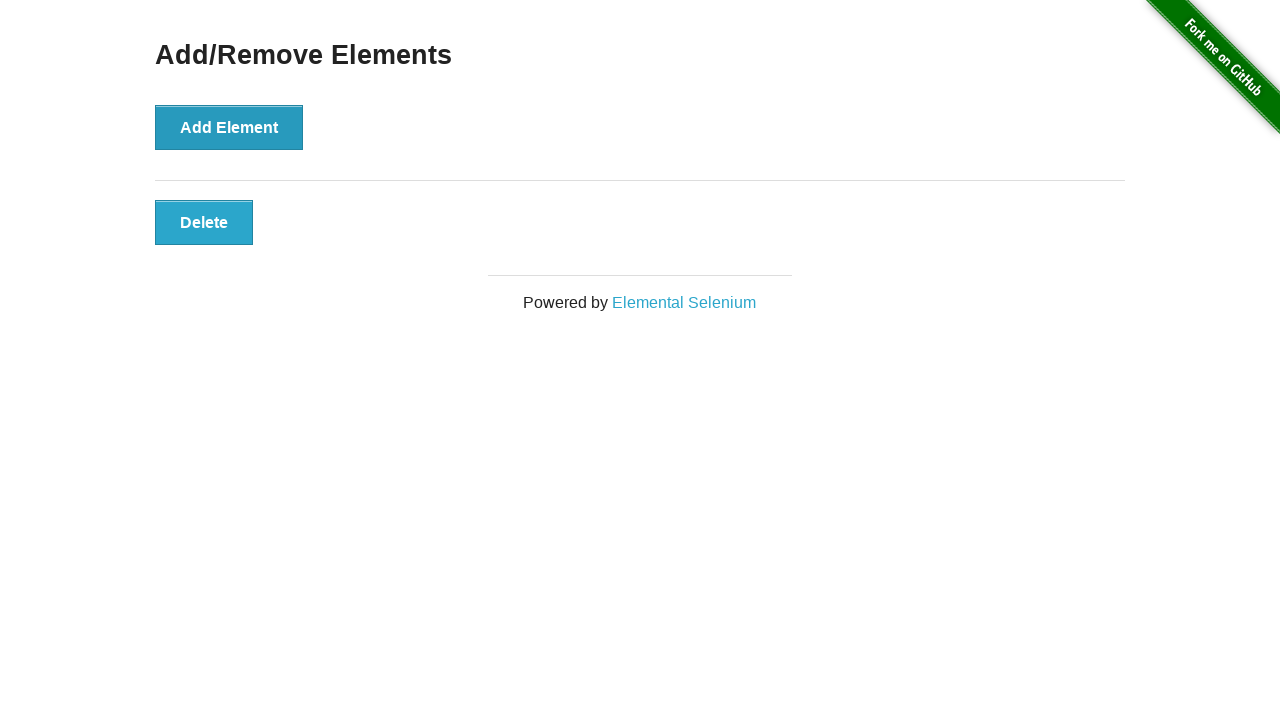

Clicked Add Element button (iteration 2/100) at (229, 127) on xpath=//*[@onclick='addElement()']
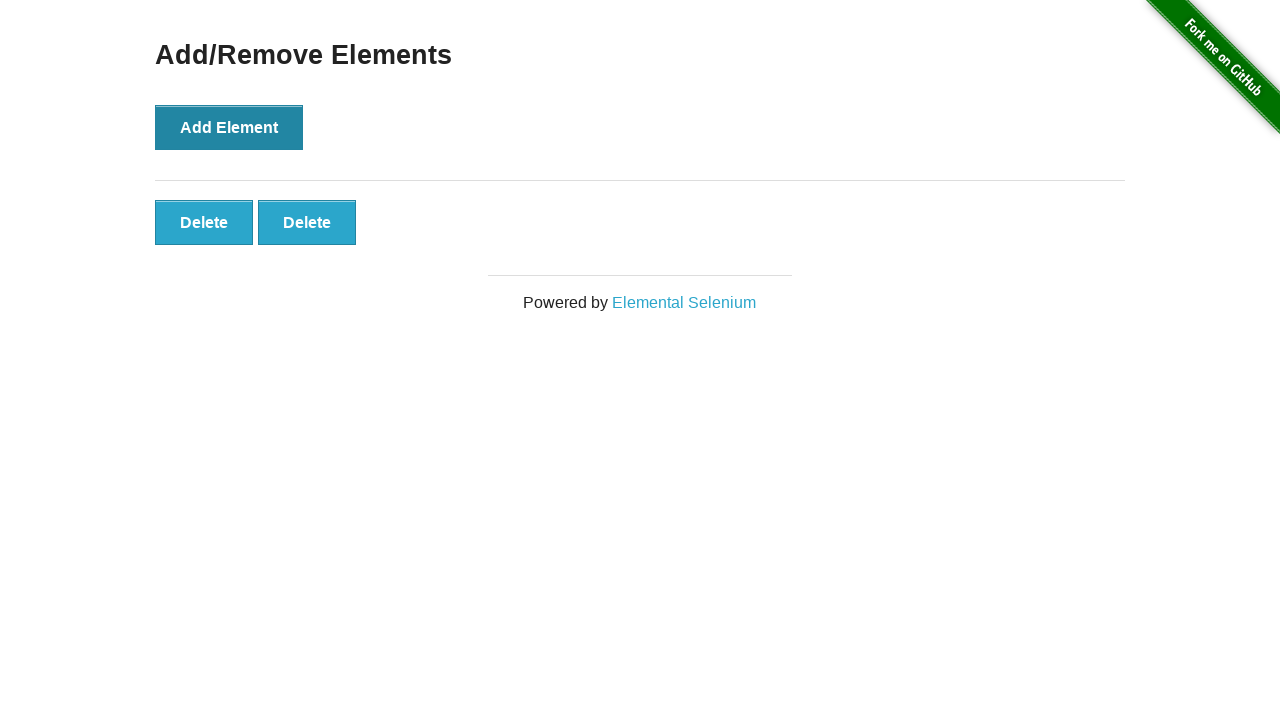

Clicked Add Element button (iteration 3/100) at (229, 127) on xpath=//*[@onclick='addElement()']
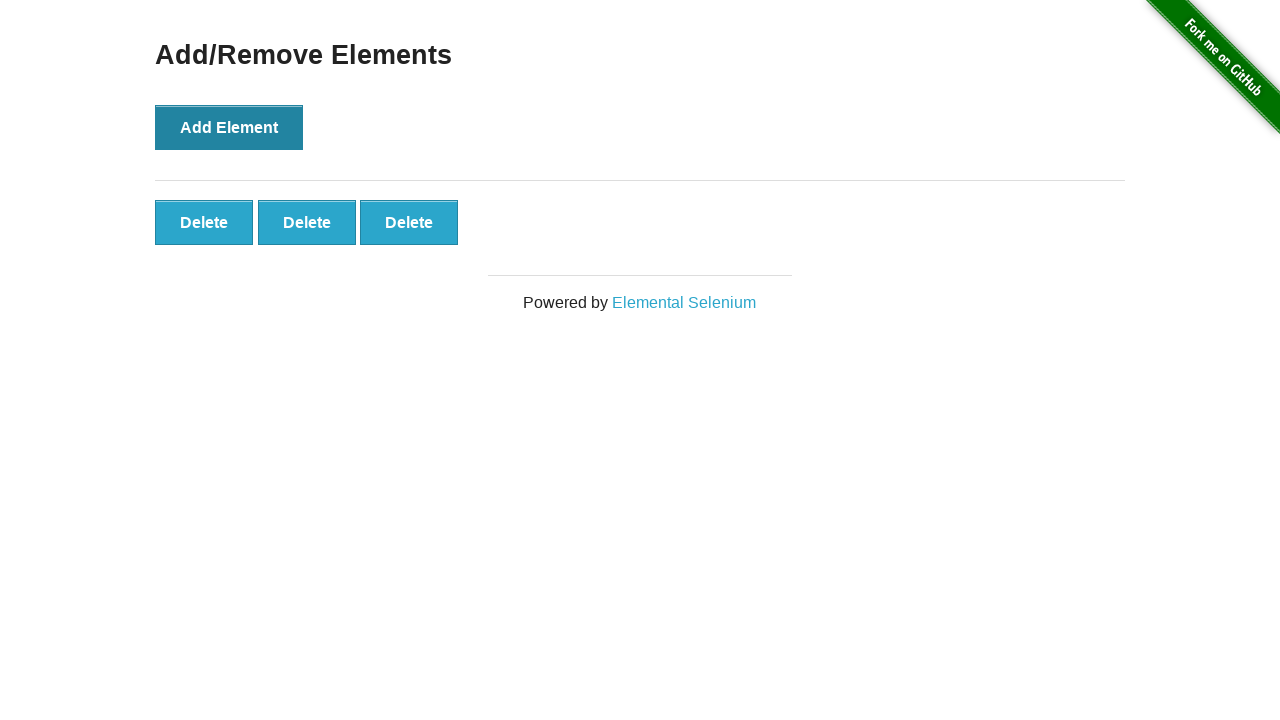

Clicked Add Element button (iteration 4/100) at (229, 127) on xpath=//*[@onclick='addElement()']
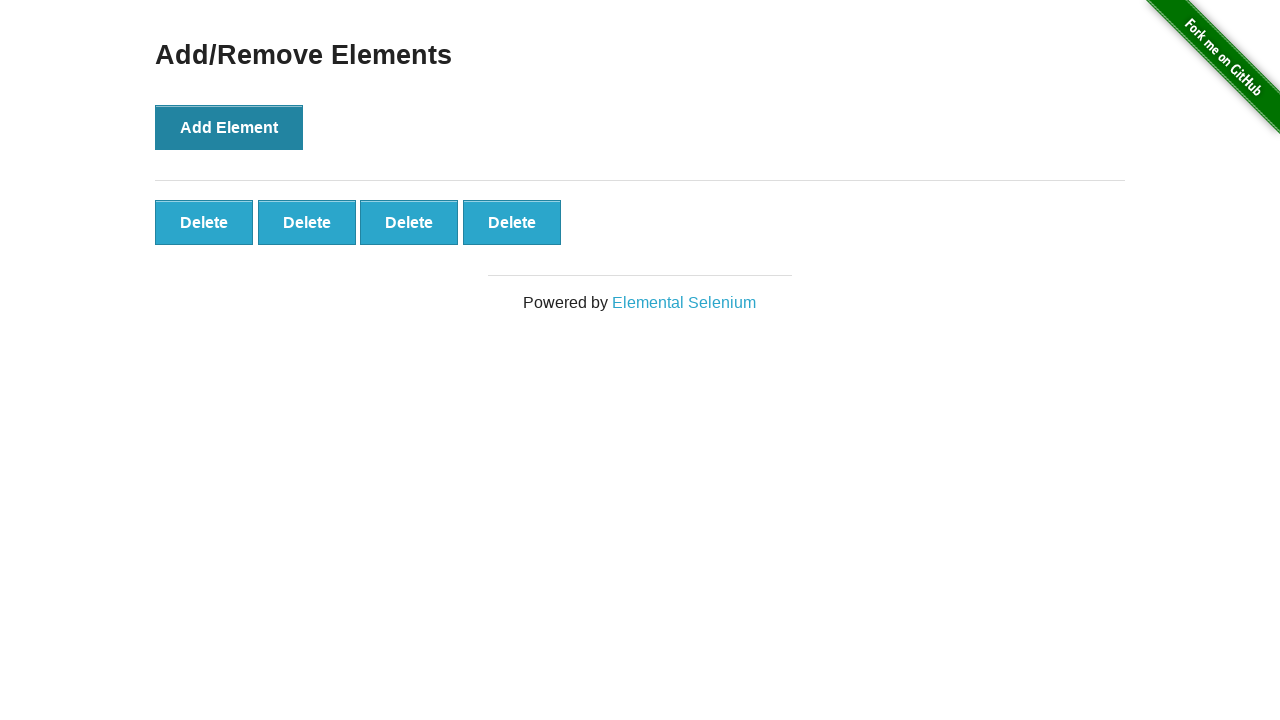

Clicked Add Element button (iteration 5/100) at (229, 127) on xpath=//*[@onclick='addElement()']
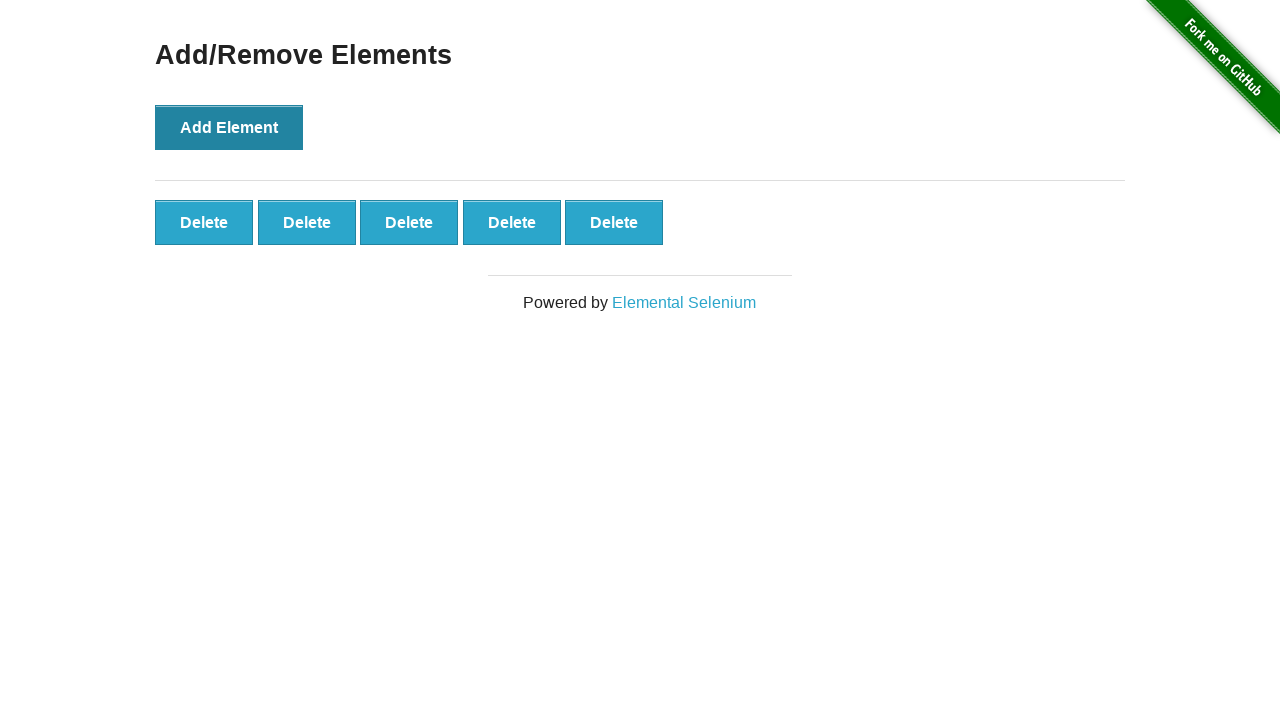

Clicked Add Element button (iteration 6/100) at (229, 127) on xpath=//*[@onclick='addElement()']
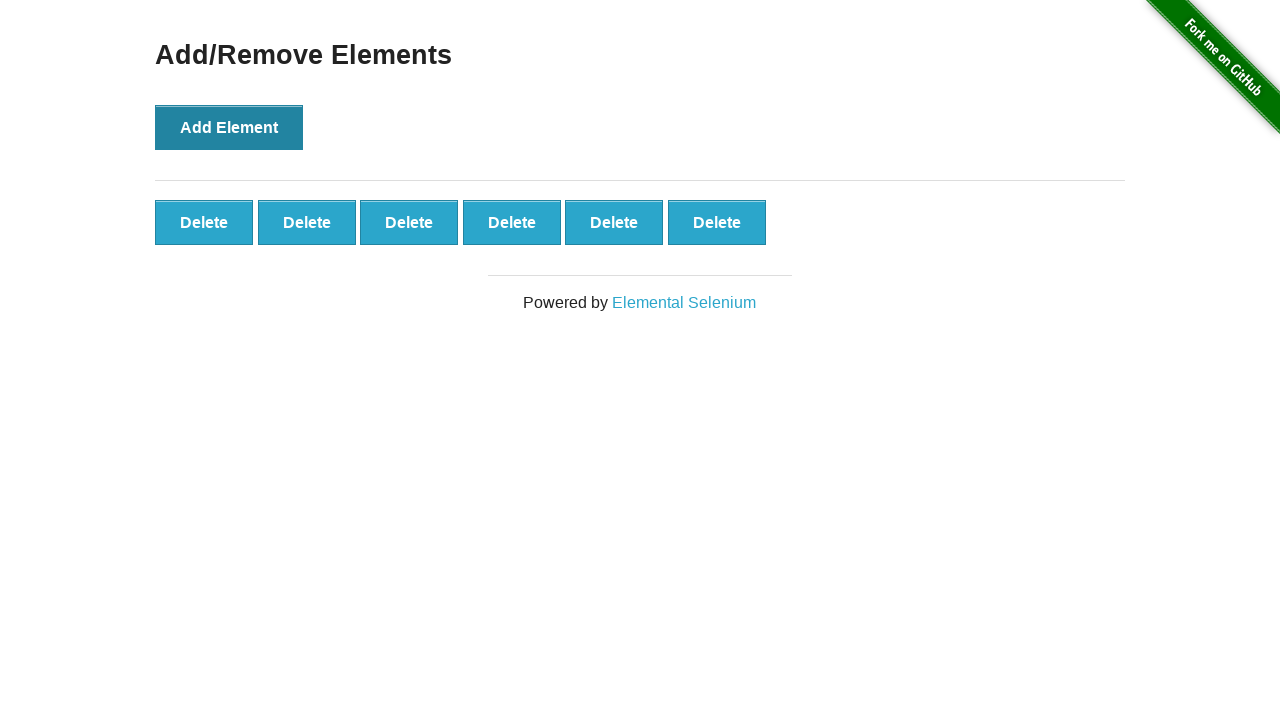

Clicked Add Element button (iteration 7/100) at (229, 127) on xpath=//*[@onclick='addElement()']
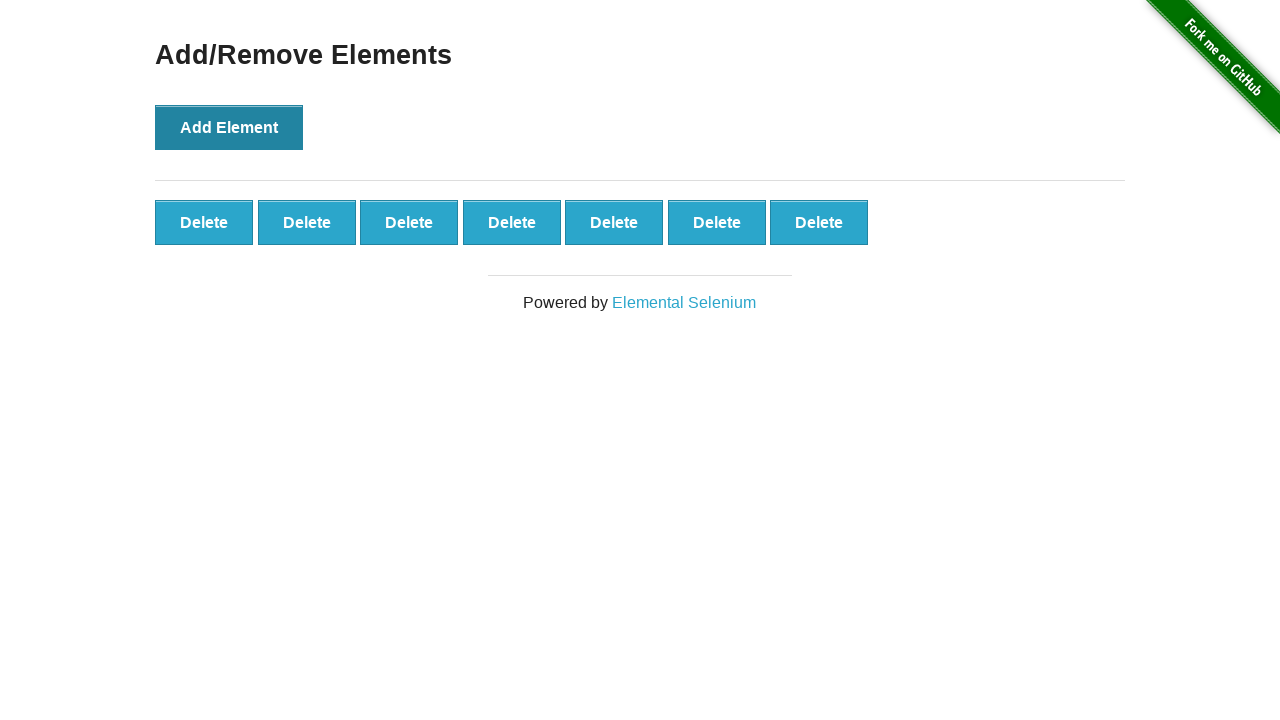

Clicked Add Element button (iteration 8/100) at (229, 127) on xpath=//*[@onclick='addElement()']
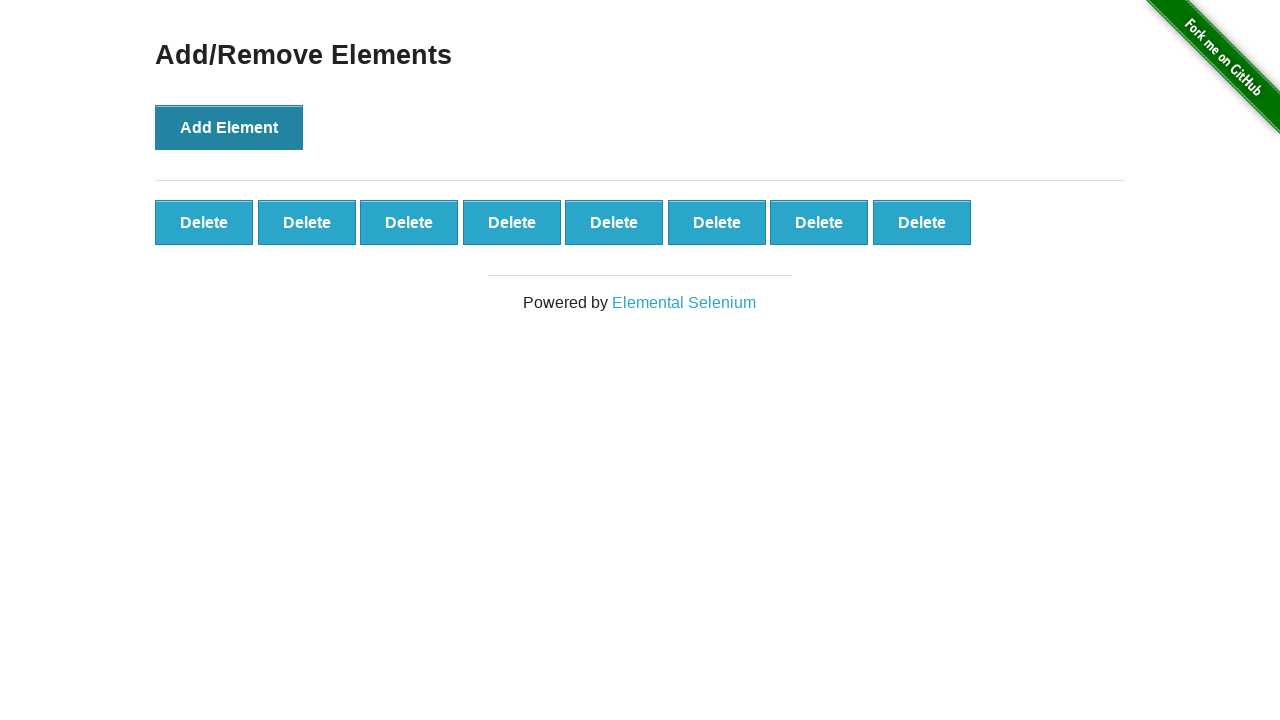

Clicked Add Element button (iteration 9/100) at (229, 127) on xpath=//*[@onclick='addElement()']
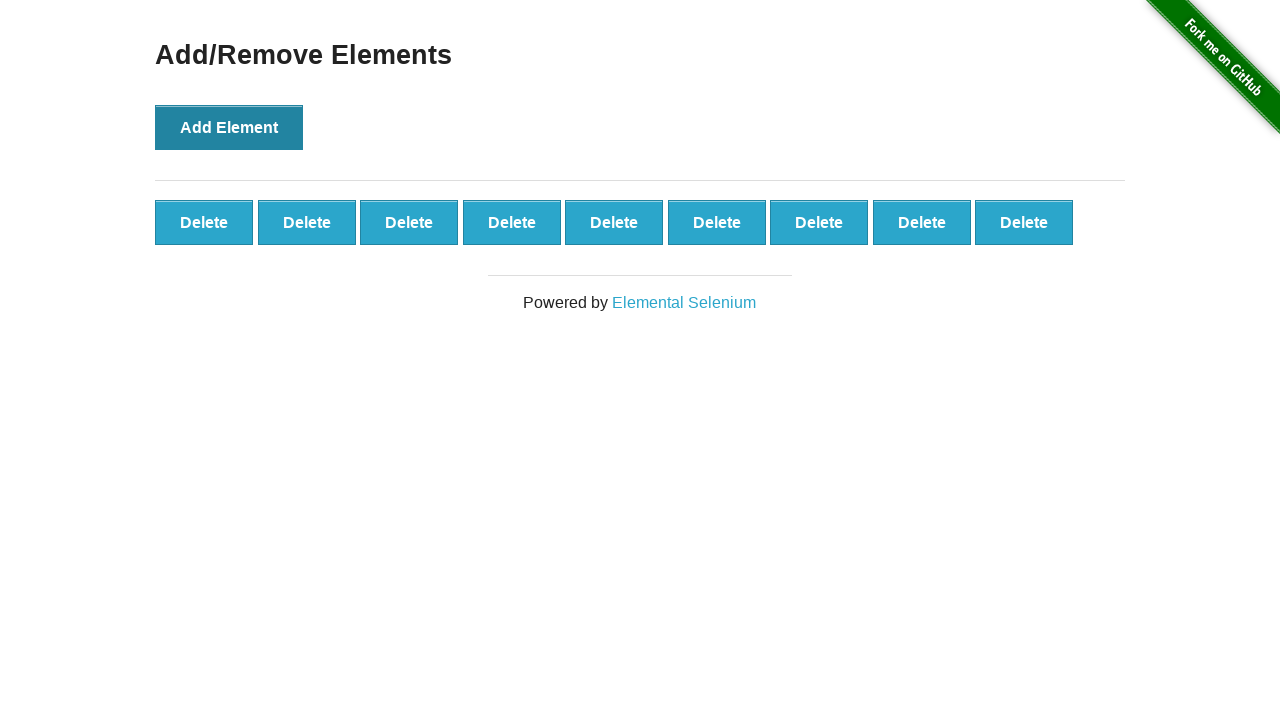

Clicked Add Element button (iteration 10/100) at (229, 127) on xpath=//*[@onclick='addElement()']
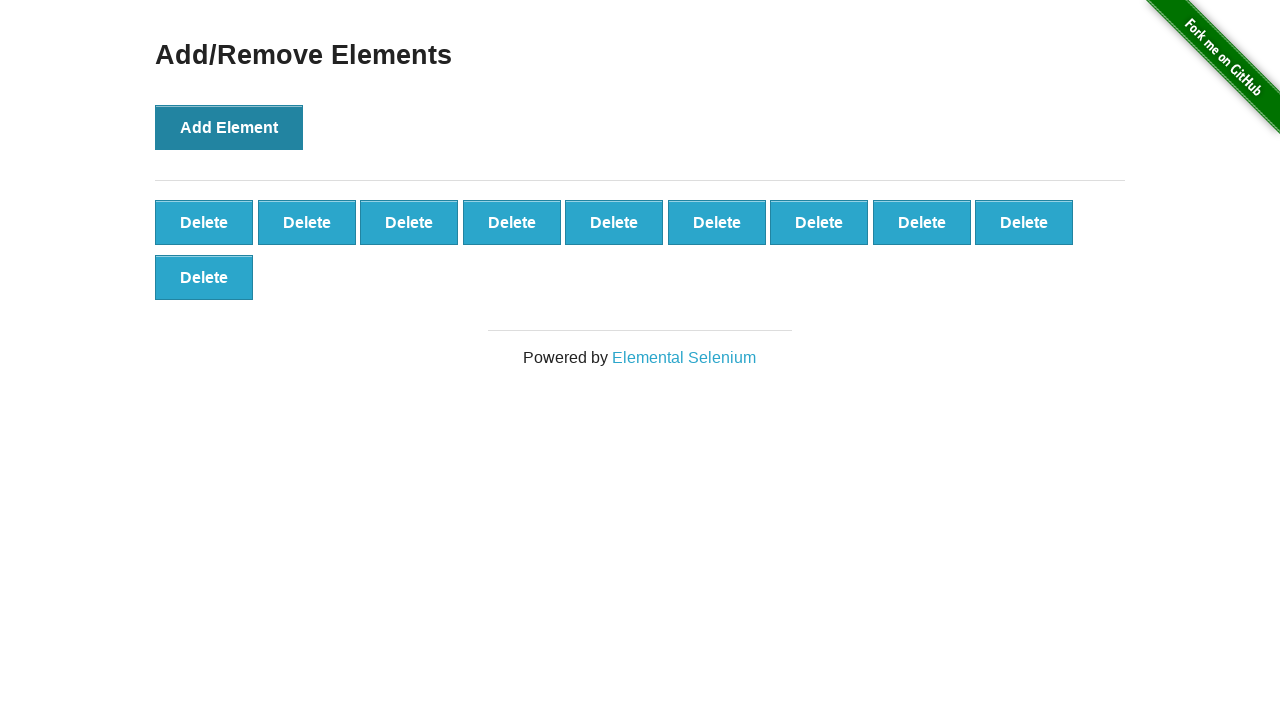

Clicked Add Element button (iteration 11/100) at (229, 127) on xpath=//*[@onclick='addElement()']
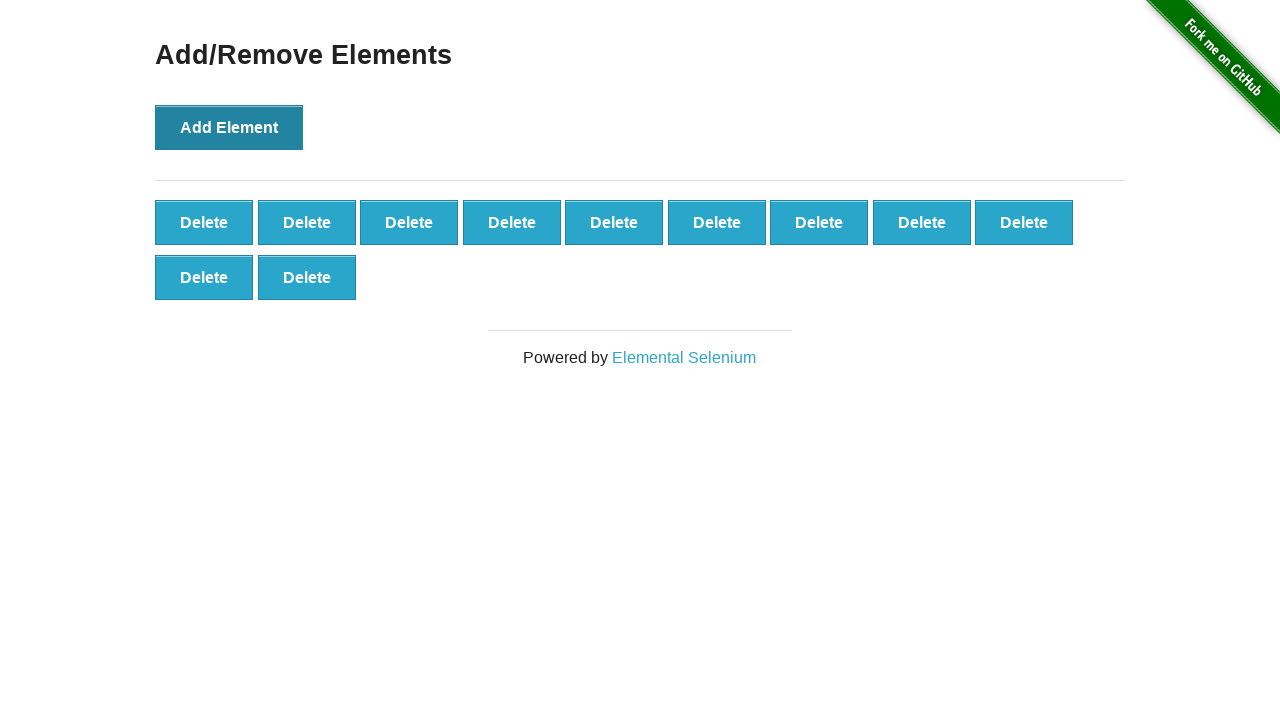

Clicked Add Element button (iteration 12/100) at (229, 127) on xpath=//*[@onclick='addElement()']
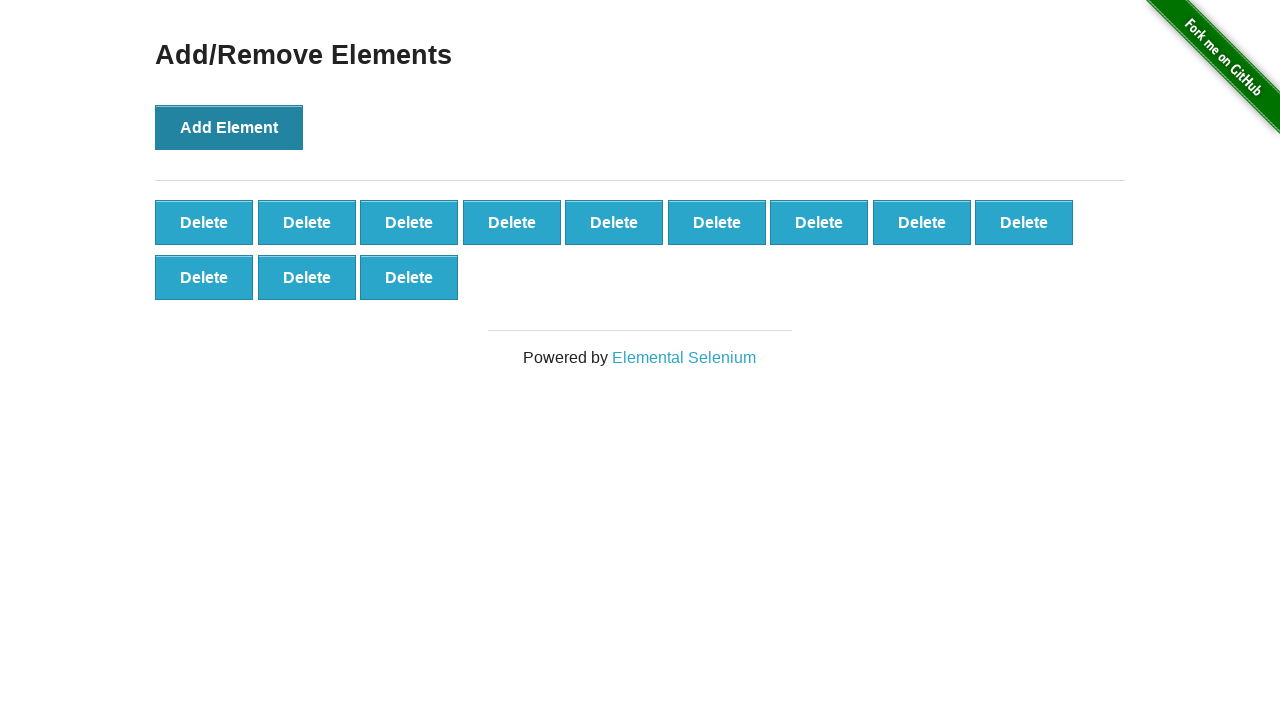

Clicked Add Element button (iteration 13/100) at (229, 127) on xpath=//*[@onclick='addElement()']
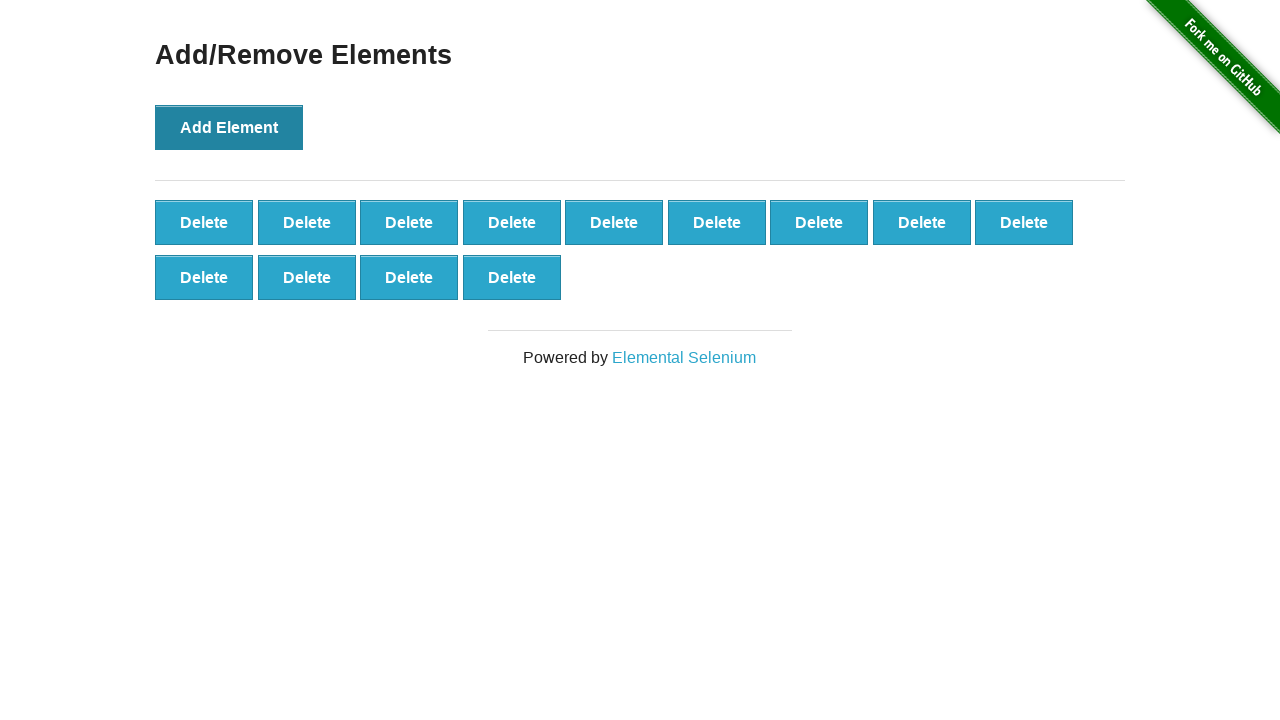

Clicked Add Element button (iteration 14/100) at (229, 127) on xpath=//*[@onclick='addElement()']
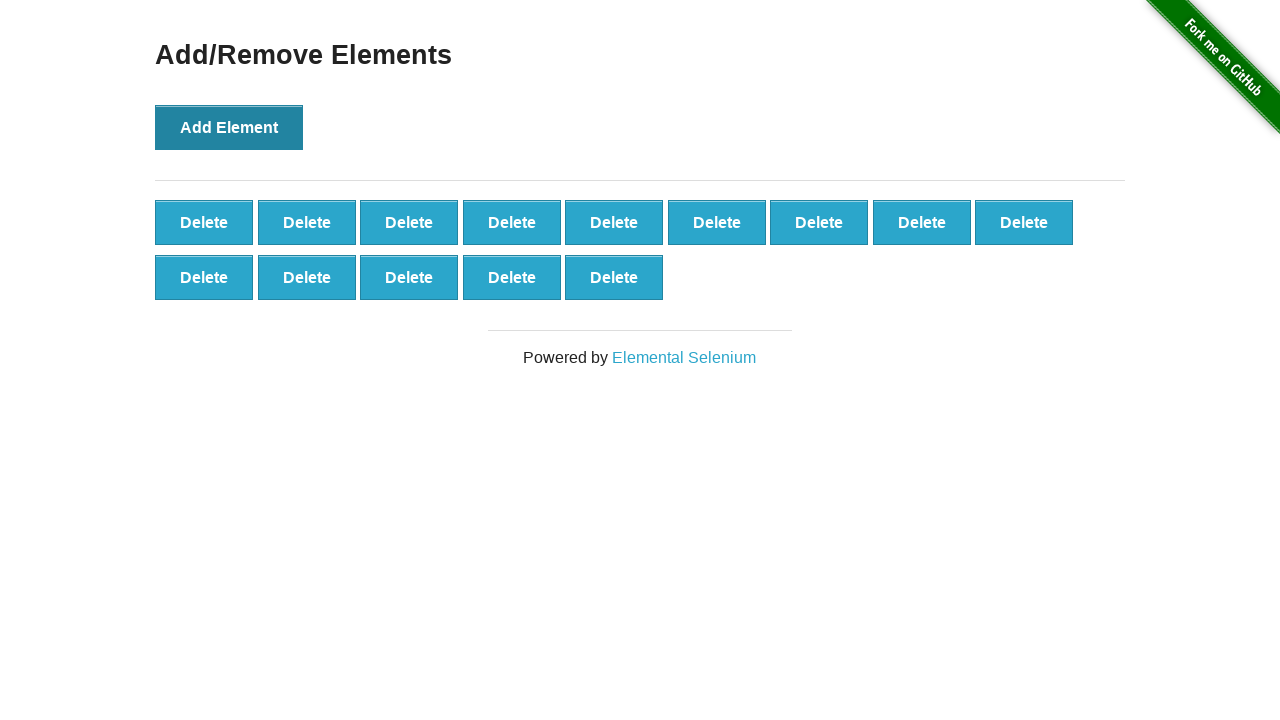

Clicked Add Element button (iteration 15/100) at (229, 127) on xpath=//*[@onclick='addElement()']
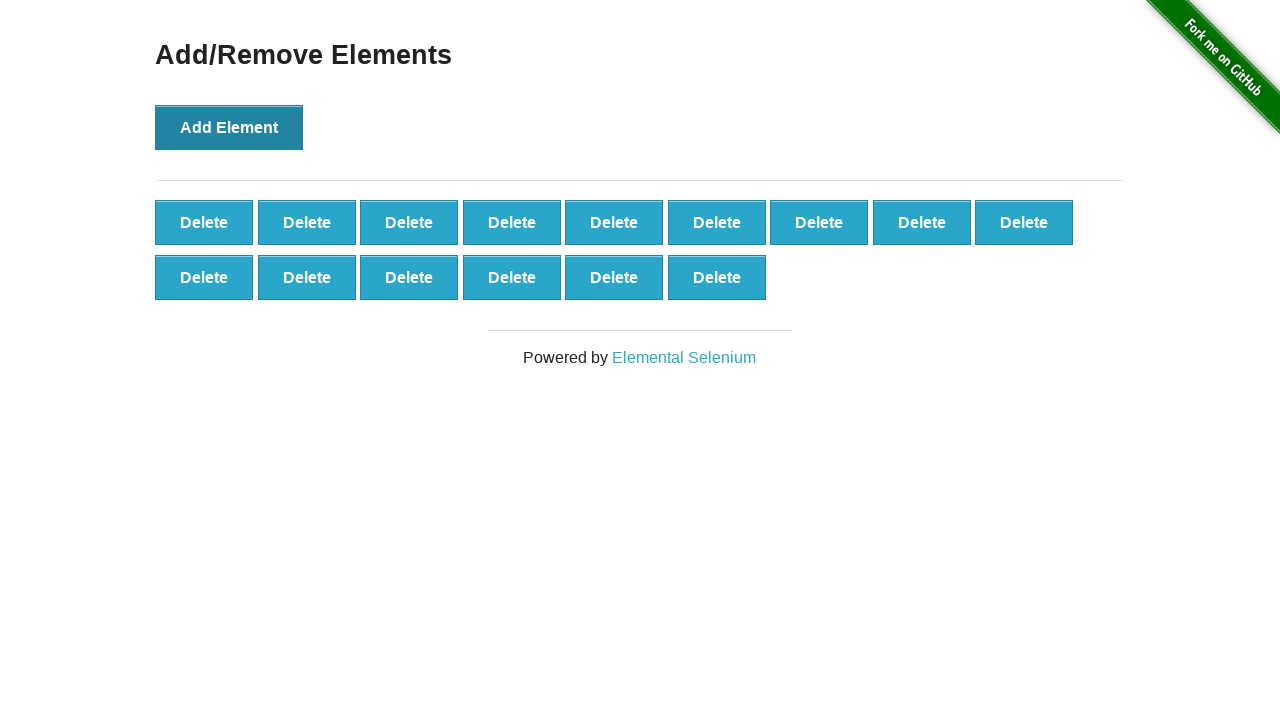

Clicked Add Element button (iteration 16/100) at (229, 127) on xpath=//*[@onclick='addElement()']
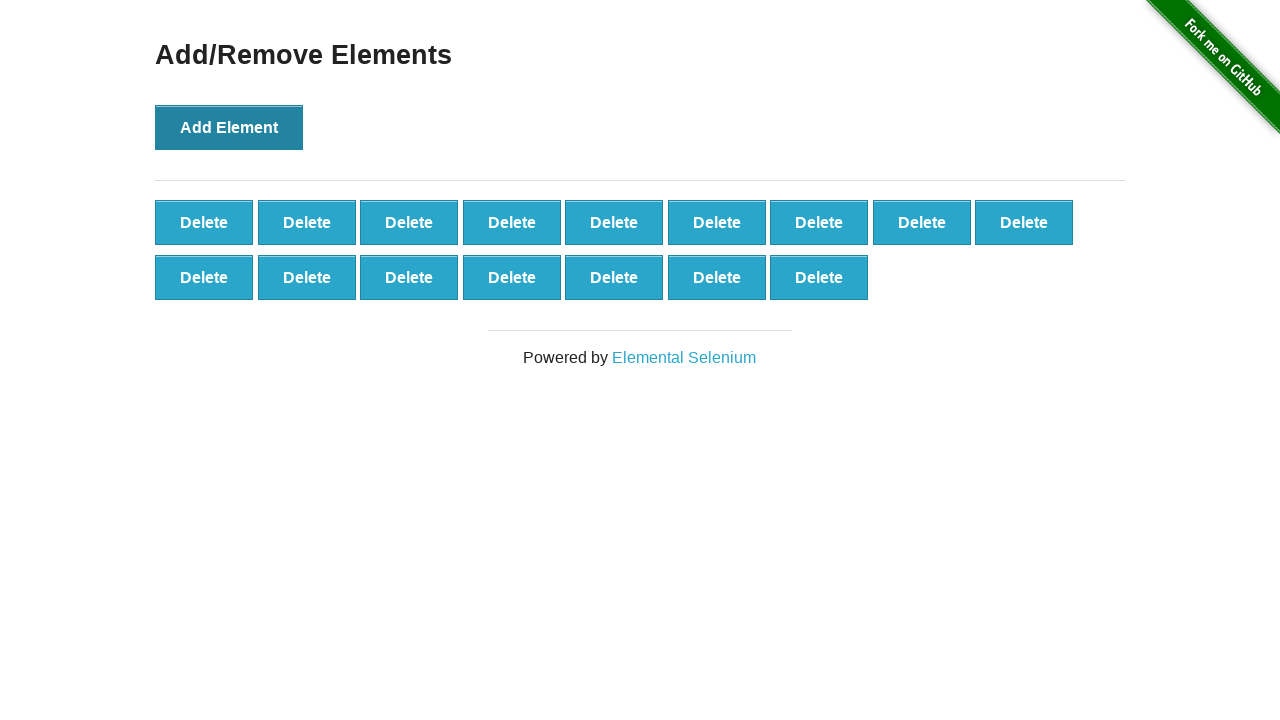

Clicked Add Element button (iteration 17/100) at (229, 127) on xpath=//*[@onclick='addElement()']
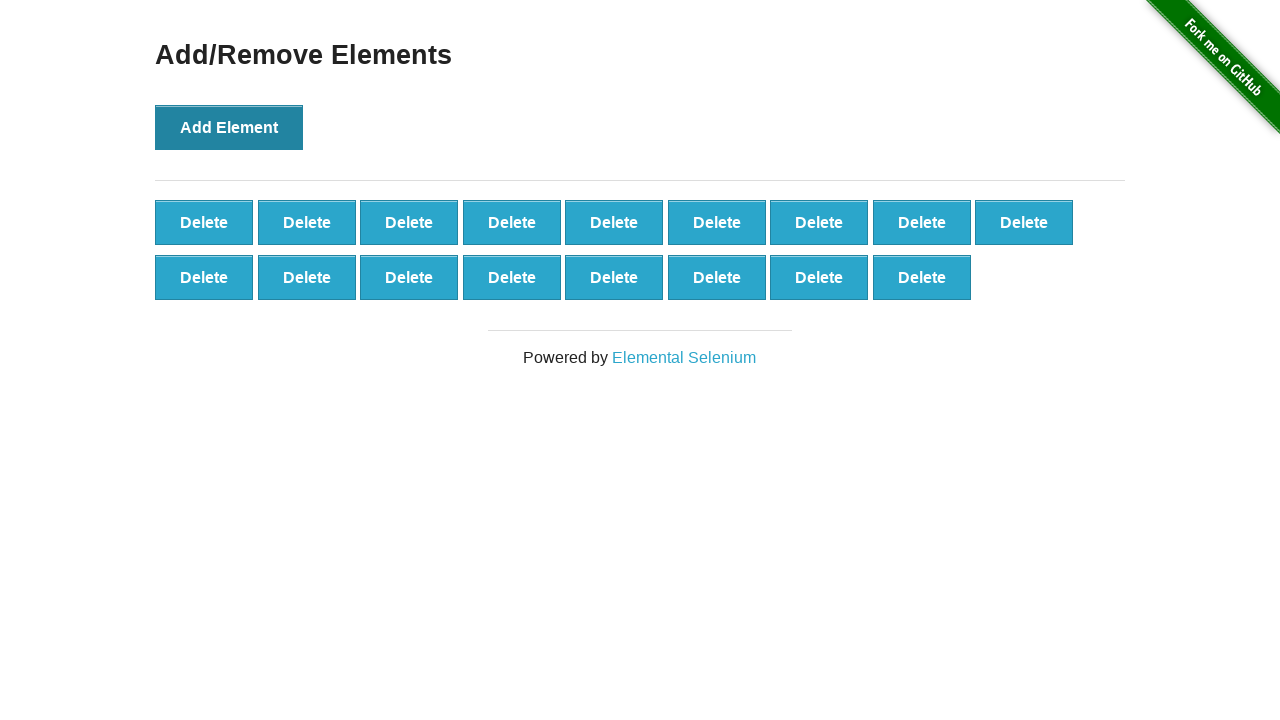

Clicked Add Element button (iteration 18/100) at (229, 127) on xpath=//*[@onclick='addElement()']
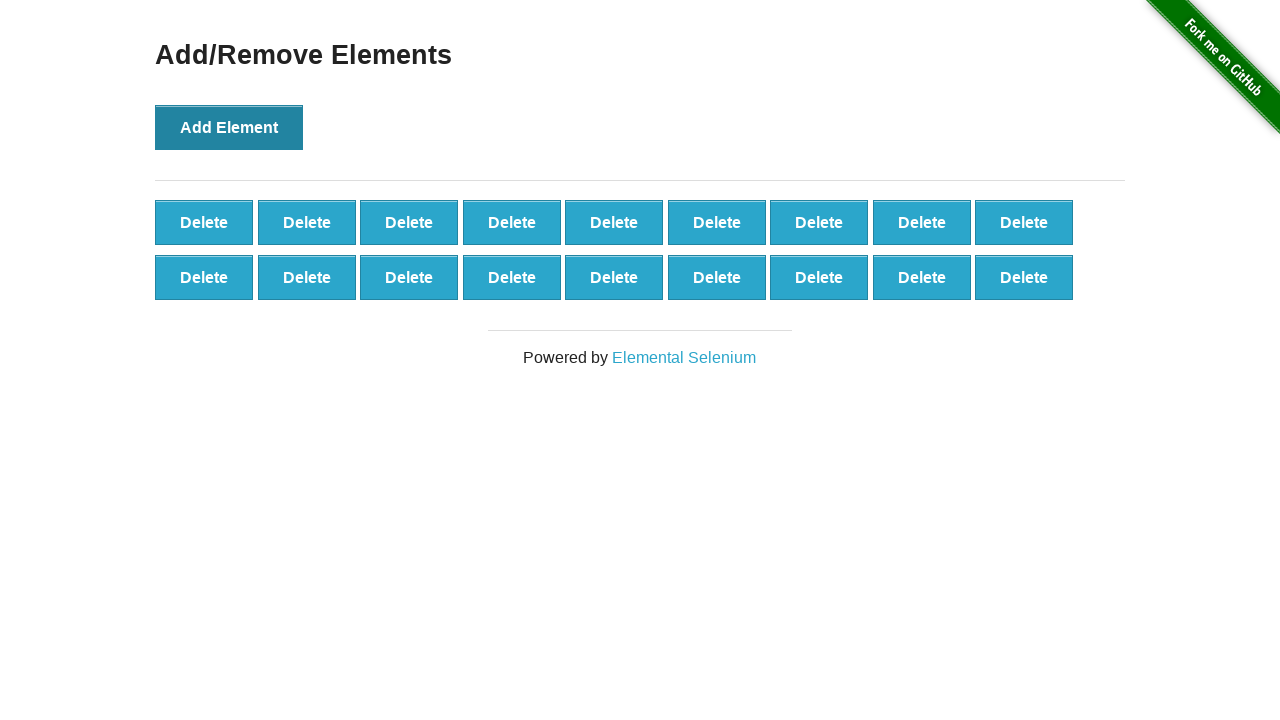

Clicked Add Element button (iteration 19/100) at (229, 127) on xpath=//*[@onclick='addElement()']
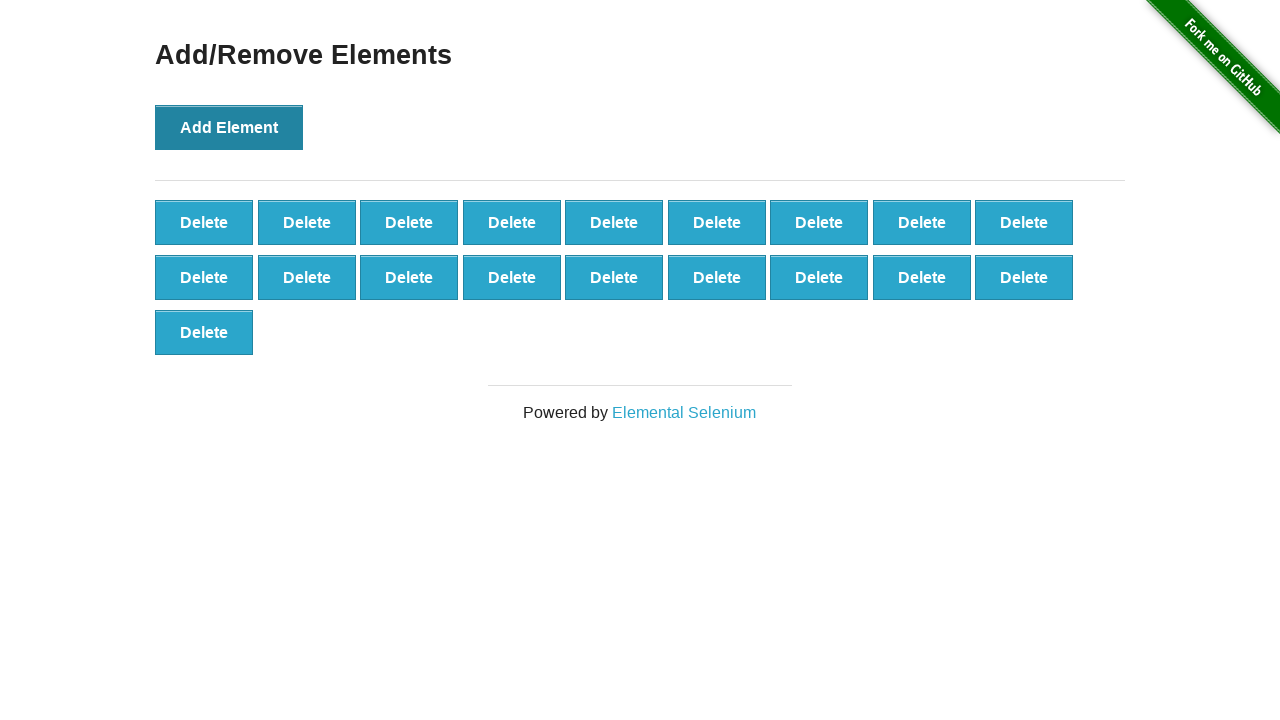

Clicked Add Element button (iteration 20/100) at (229, 127) on xpath=//*[@onclick='addElement()']
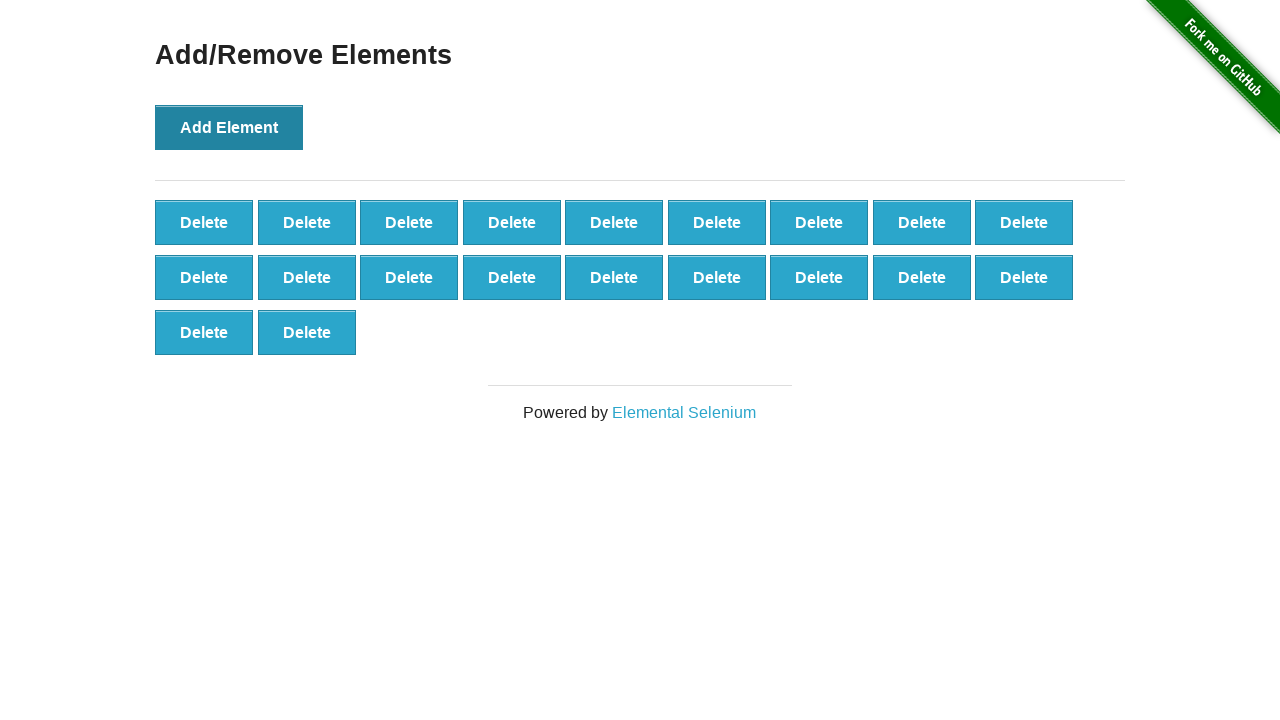

Clicked Add Element button (iteration 21/100) at (229, 127) on xpath=//*[@onclick='addElement()']
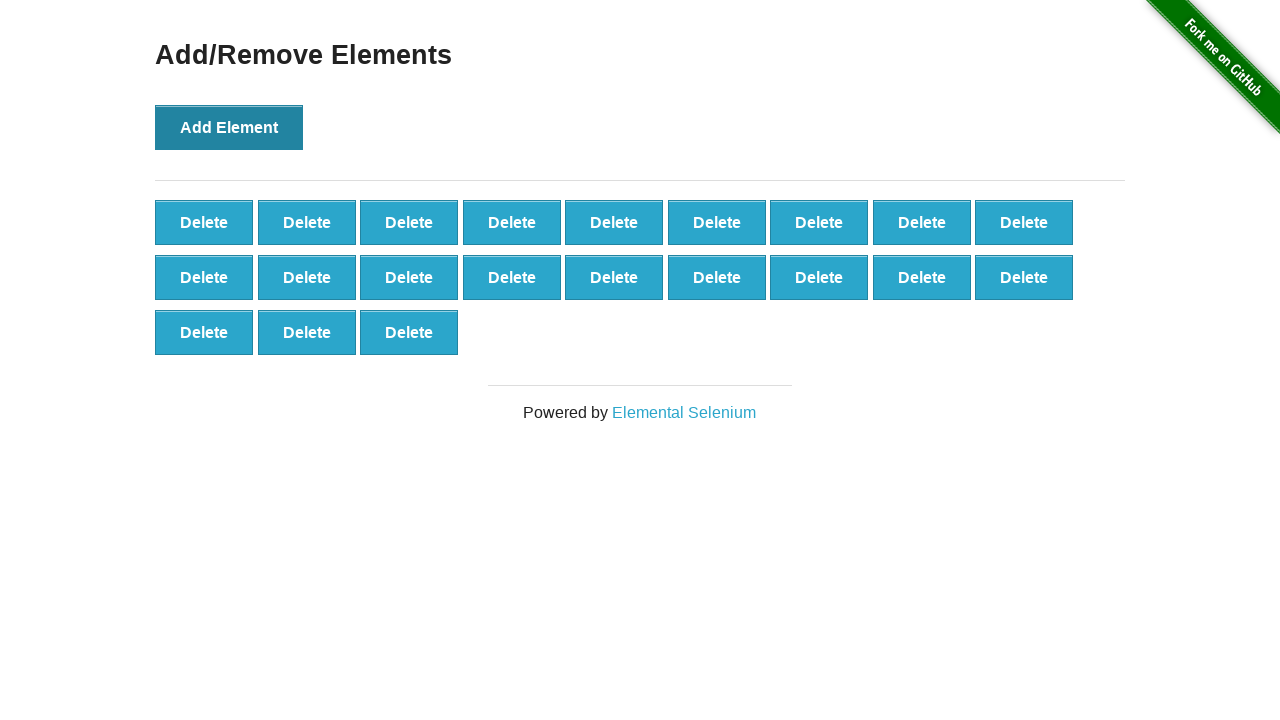

Clicked Add Element button (iteration 22/100) at (229, 127) on xpath=//*[@onclick='addElement()']
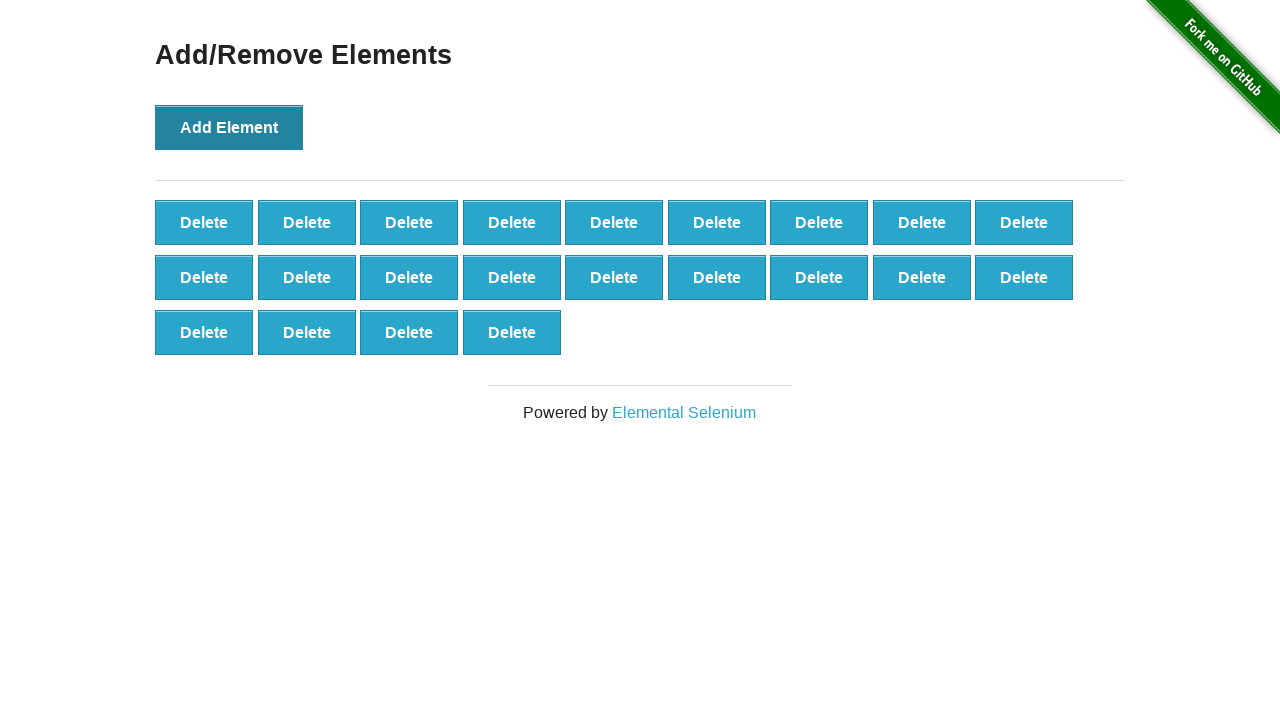

Clicked Add Element button (iteration 23/100) at (229, 127) on xpath=//*[@onclick='addElement()']
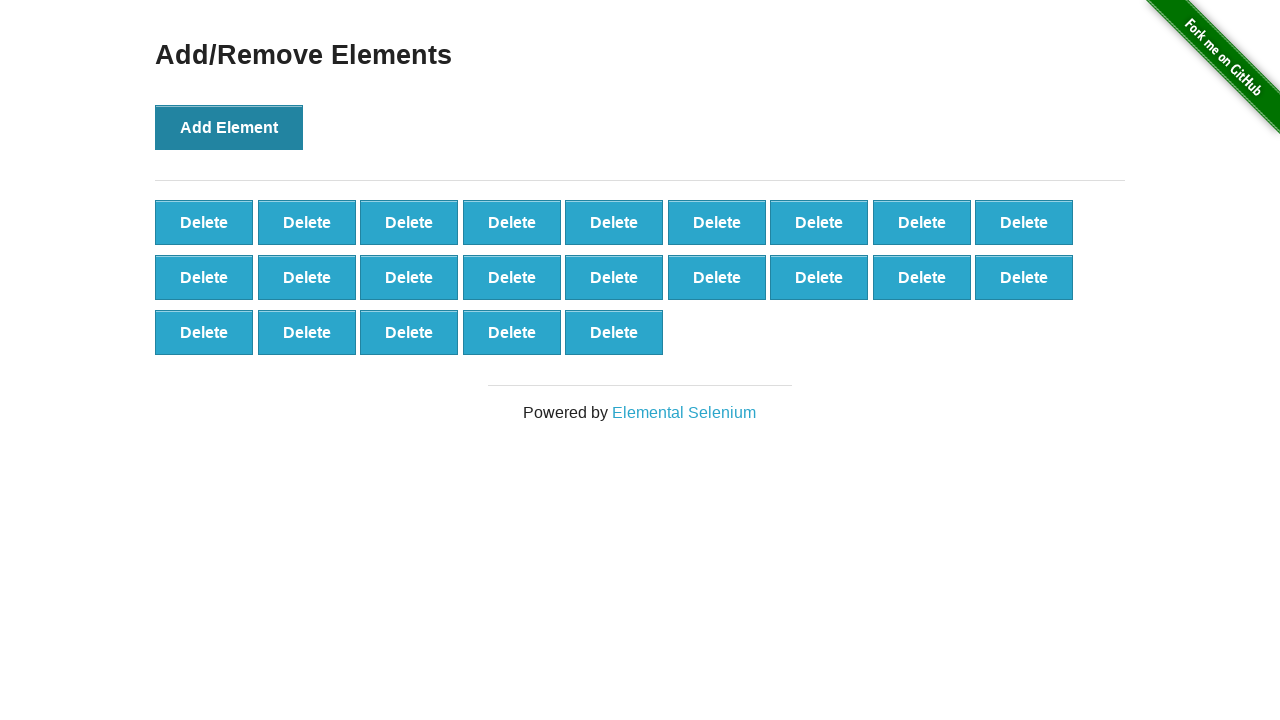

Clicked Add Element button (iteration 24/100) at (229, 127) on xpath=//*[@onclick='addElement()']
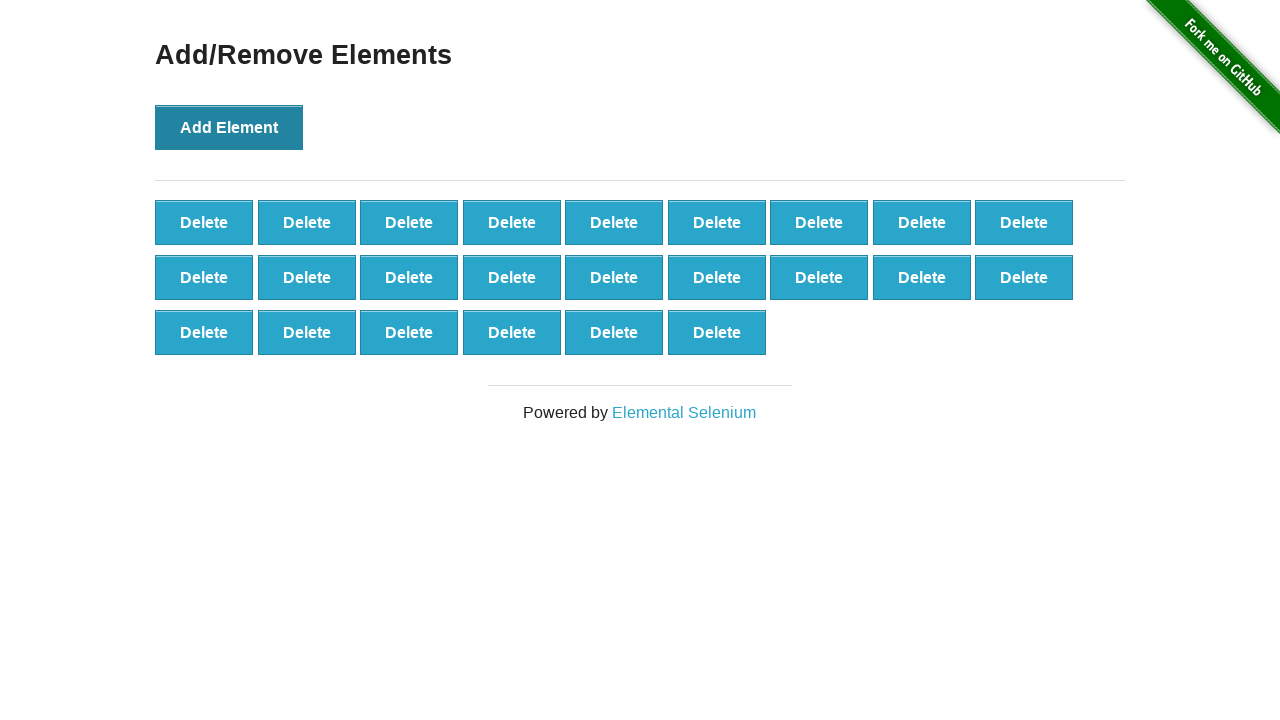

Clicked Add Element button (iteration 25/100) at (229, 127) on xpath=//*[@onclick='addElement()']
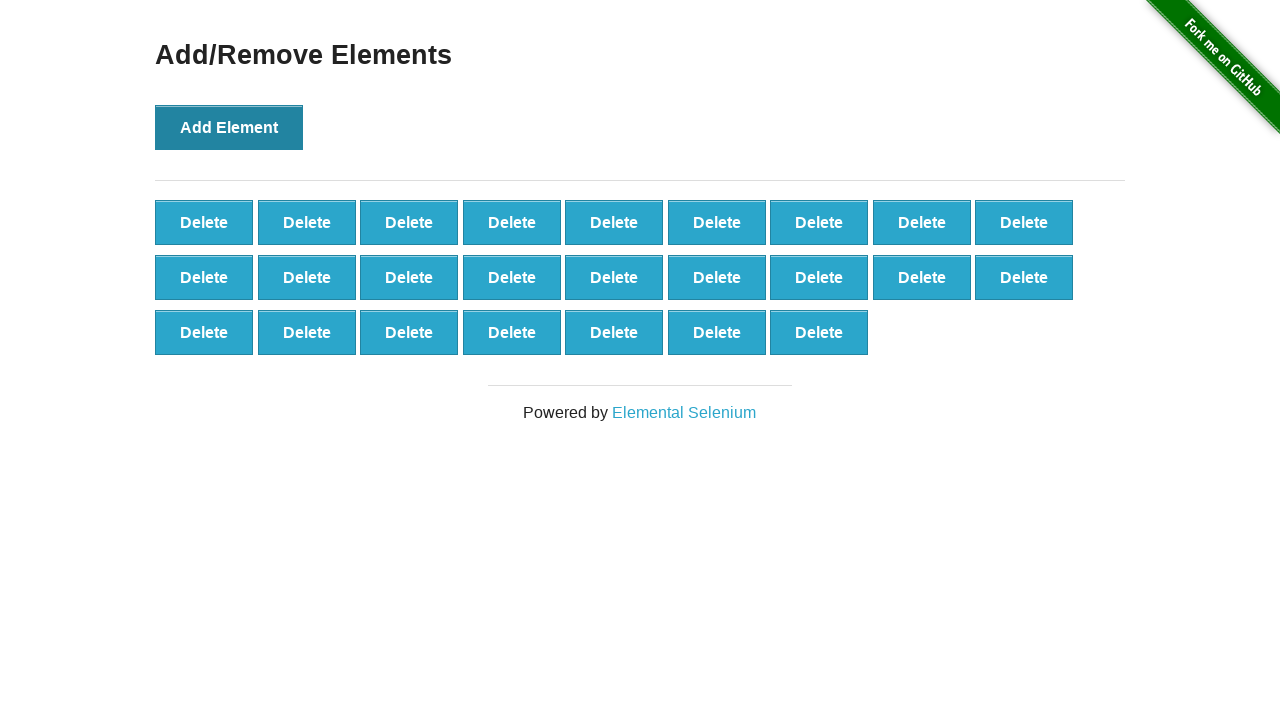

Clicked Add Element button (iteration 26/100) at (229, 127) on xpath=//*[@onclick='addElement()']
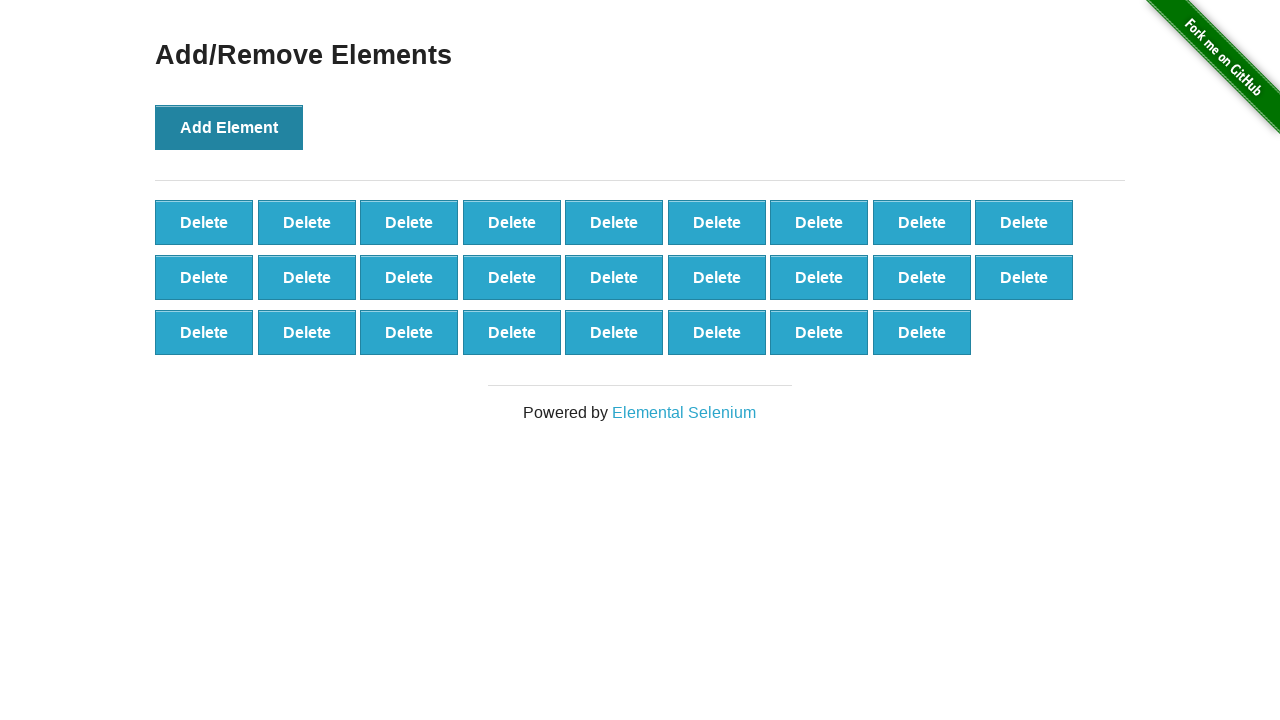

Clicked Add Element button (iteration 27/100) at (229, 127) on xpath=//*[@onclick='addElement()']
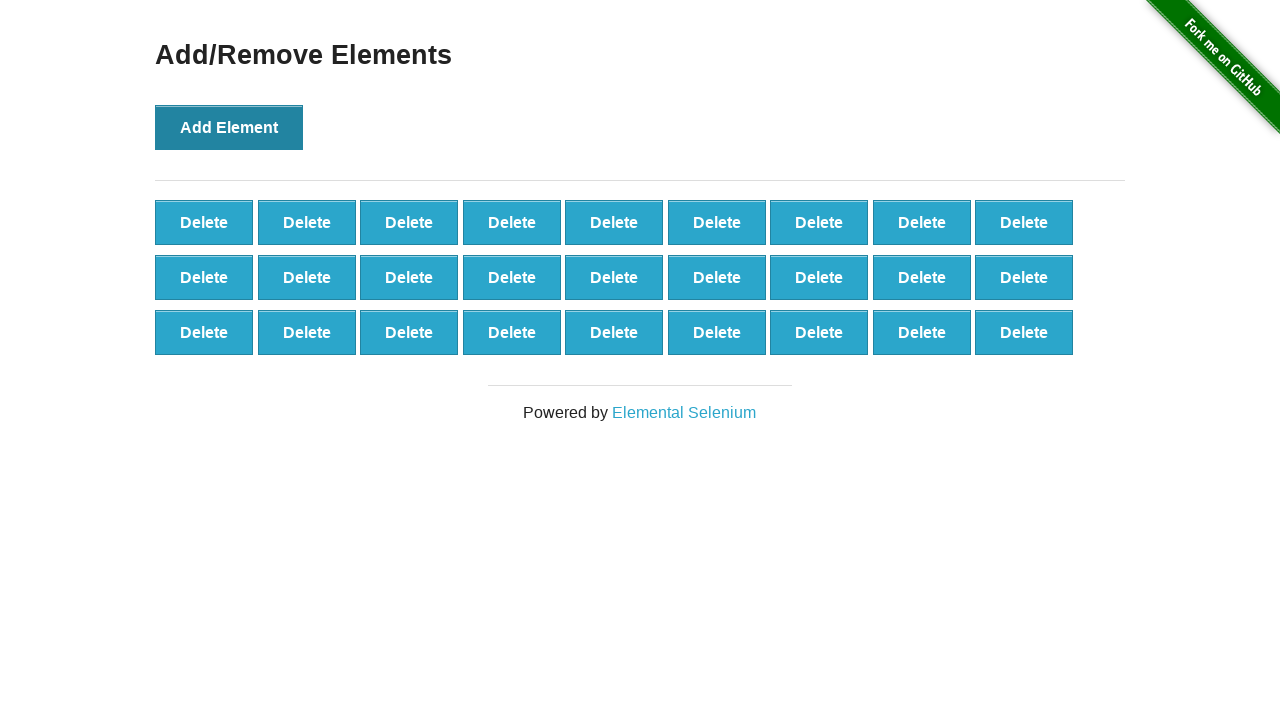

Clicked Add Element button (iteration 28/100) at (229, 127) on xpath=//*[@onclick='addElement()']
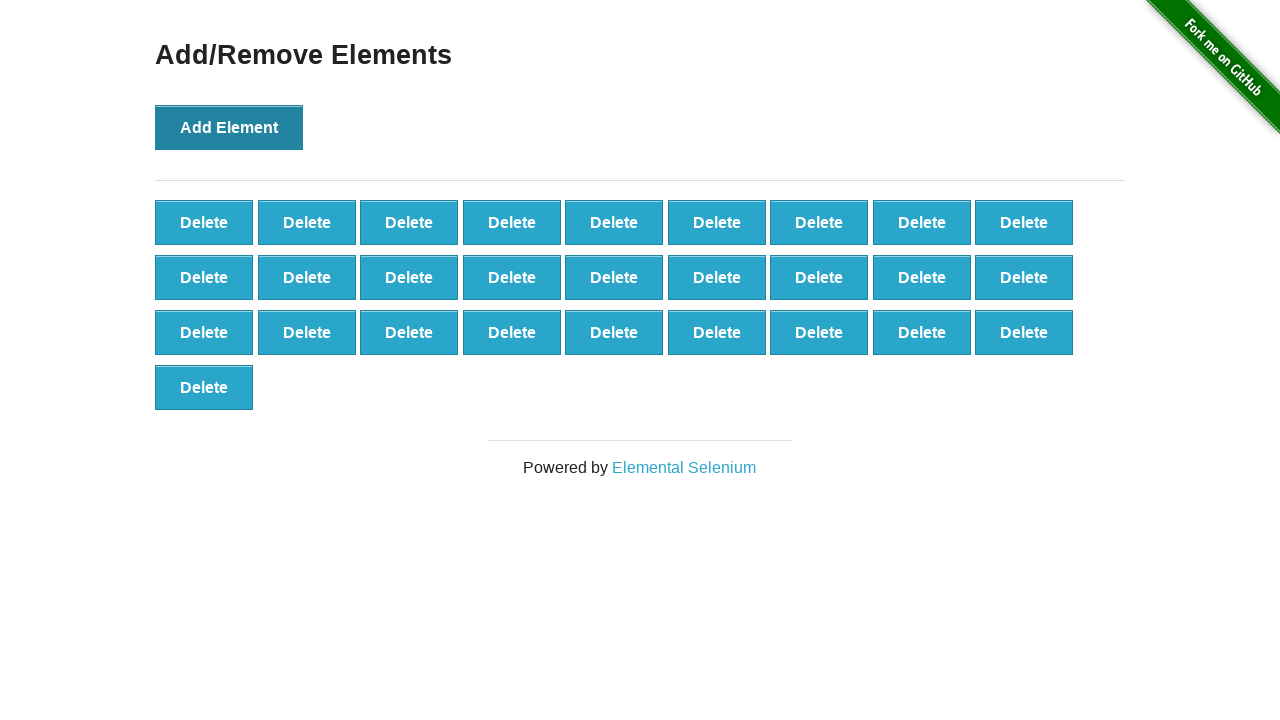

Clicked Add Element button (iteration 29/100) at (229, 127) on xpath=//*[@onclick='addElement()']
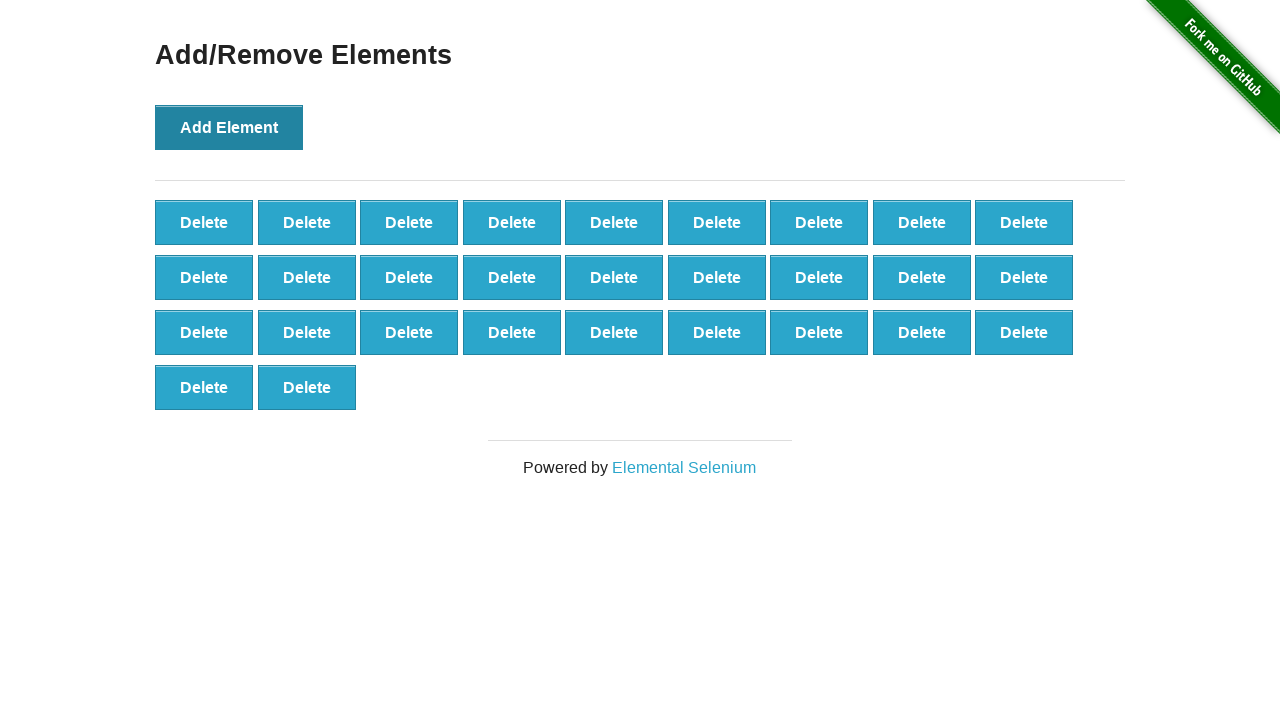

Clicked Add Element button (iteration 30/100) at (229, 127) on xpath=//*[@onclick='addElement()']
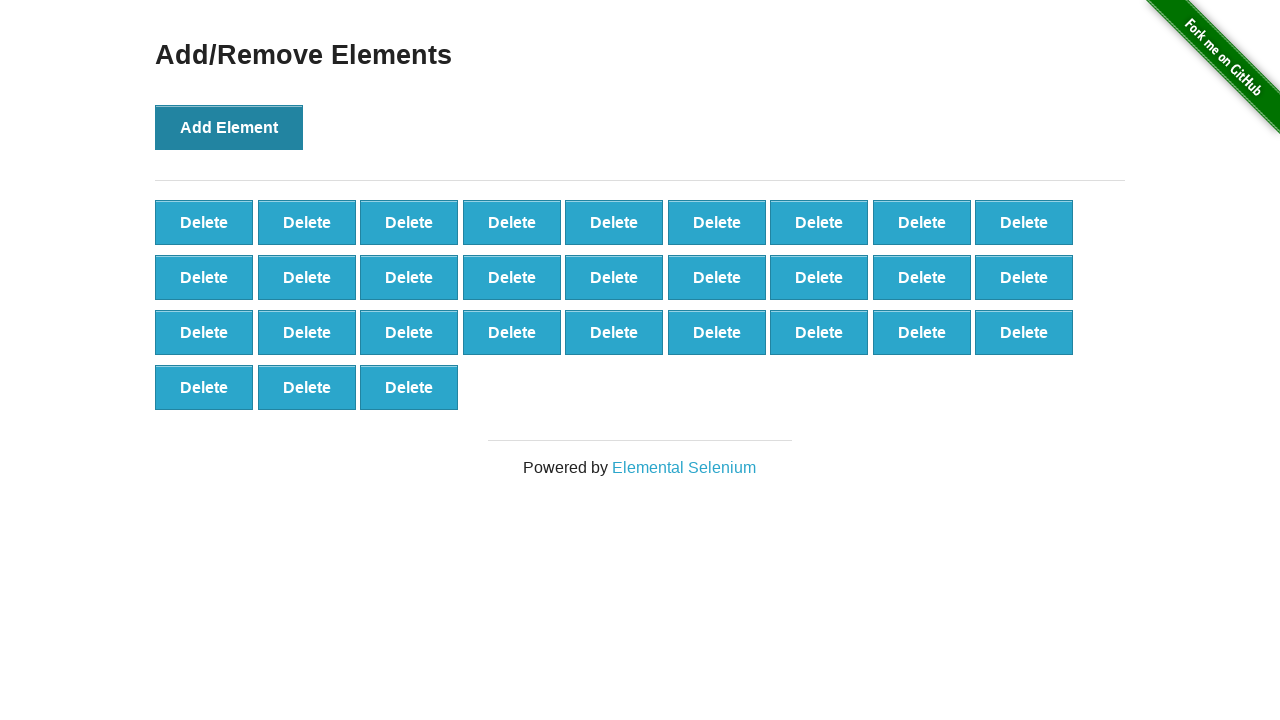

Clicked Add Element button (iteration 31/100) at (229, 127) on xpath=//*[@onclick='addElement()']
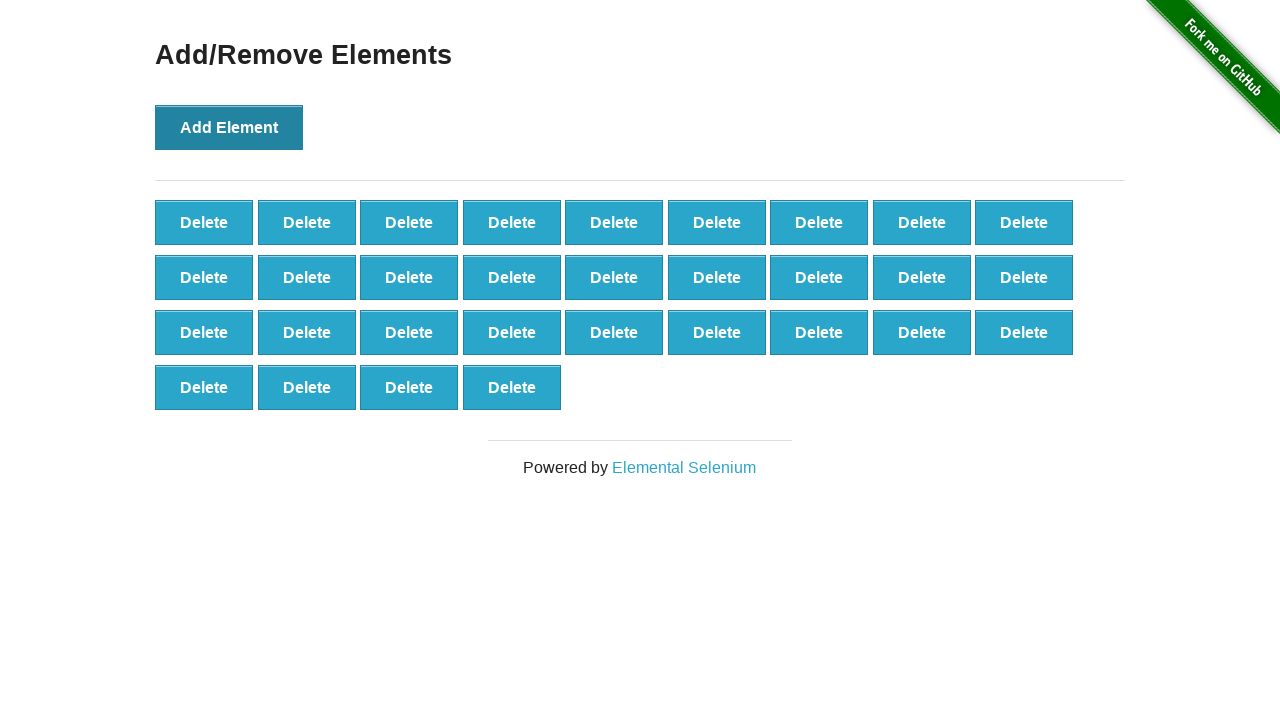

Clicked Add Element button (iteration 32/100) at (229, 127) on xpath=//*[@onclick='addElement()']
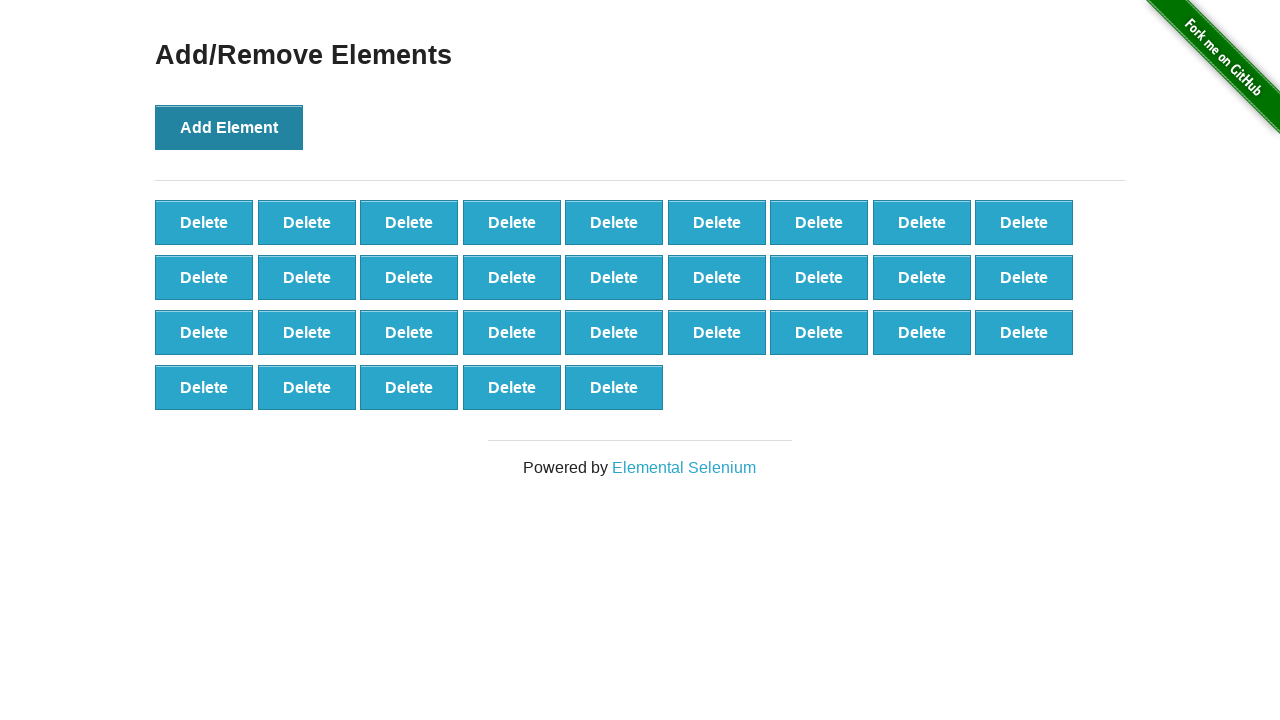

Clicked Add Element button (iteration 33/100) at (229, 127) on xpath=//*[@onclick='addElement()']
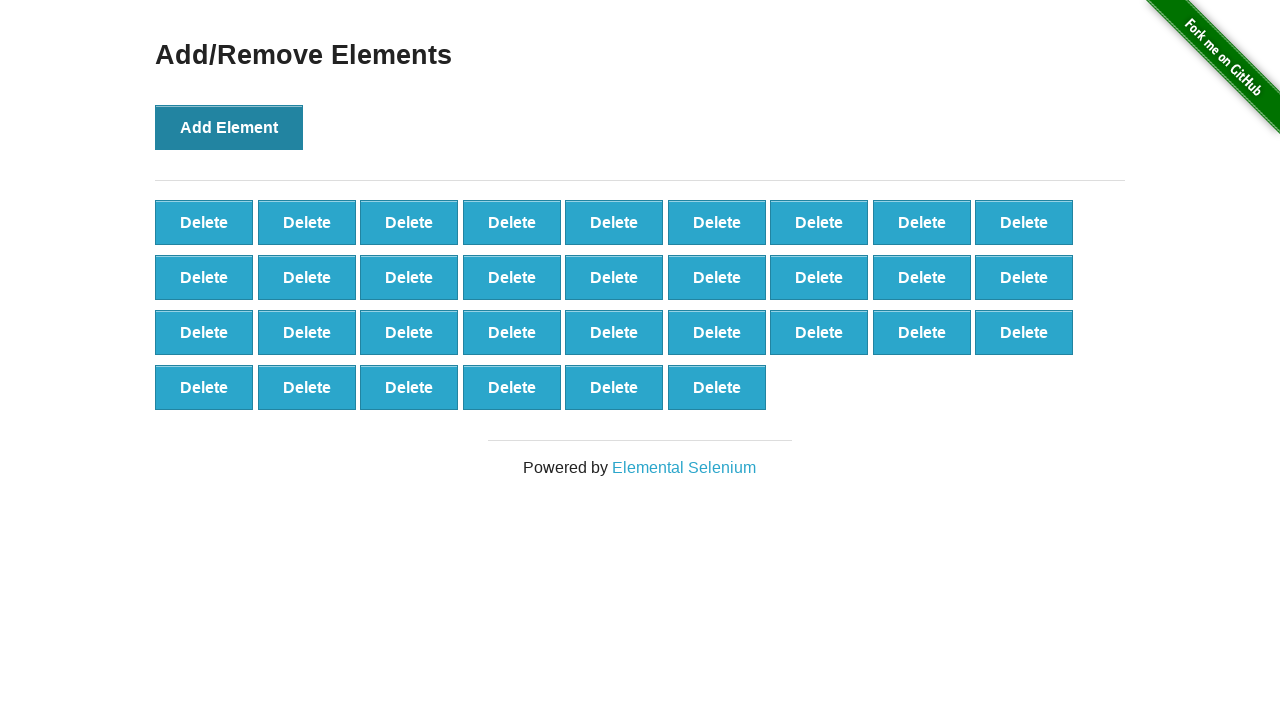

Clicked Add Element button (iteration 34/100) at (229, 127) on xpath=//*[@onclick='addElement()']
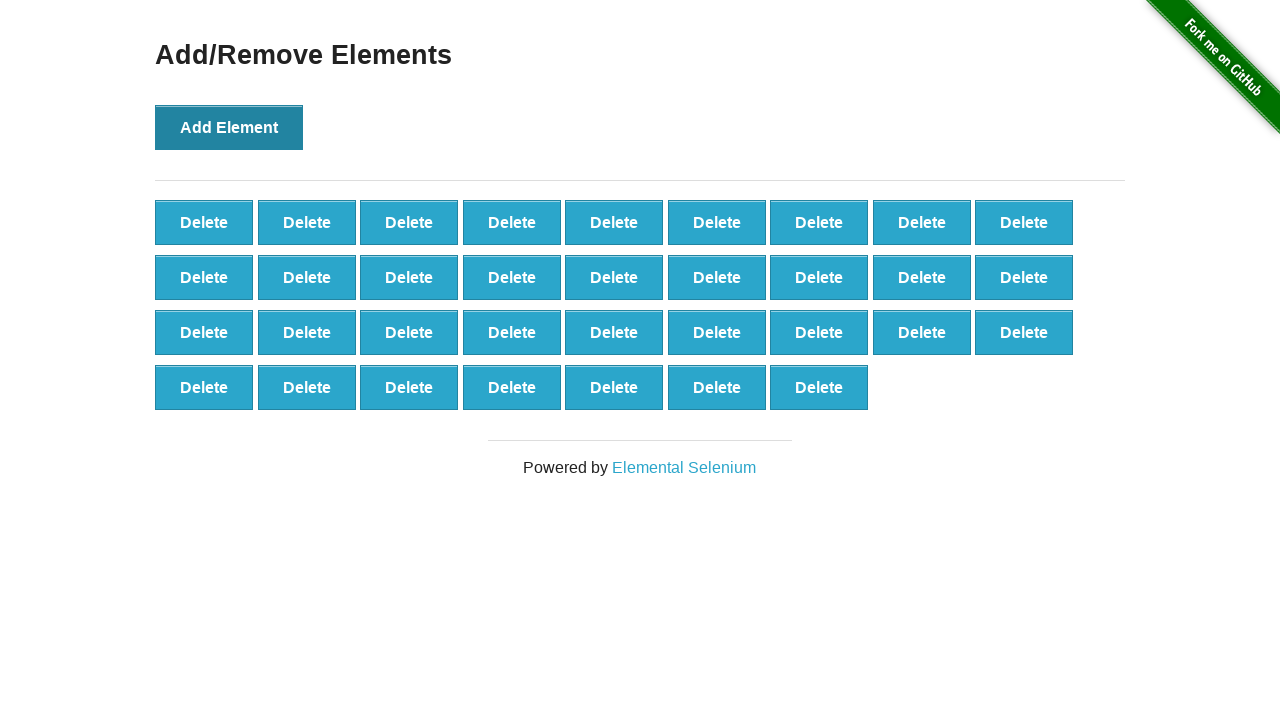

Clicked Add Element button (iteration 35/100) at (229, 127) on xpath=//*[@onclick='addElement()']
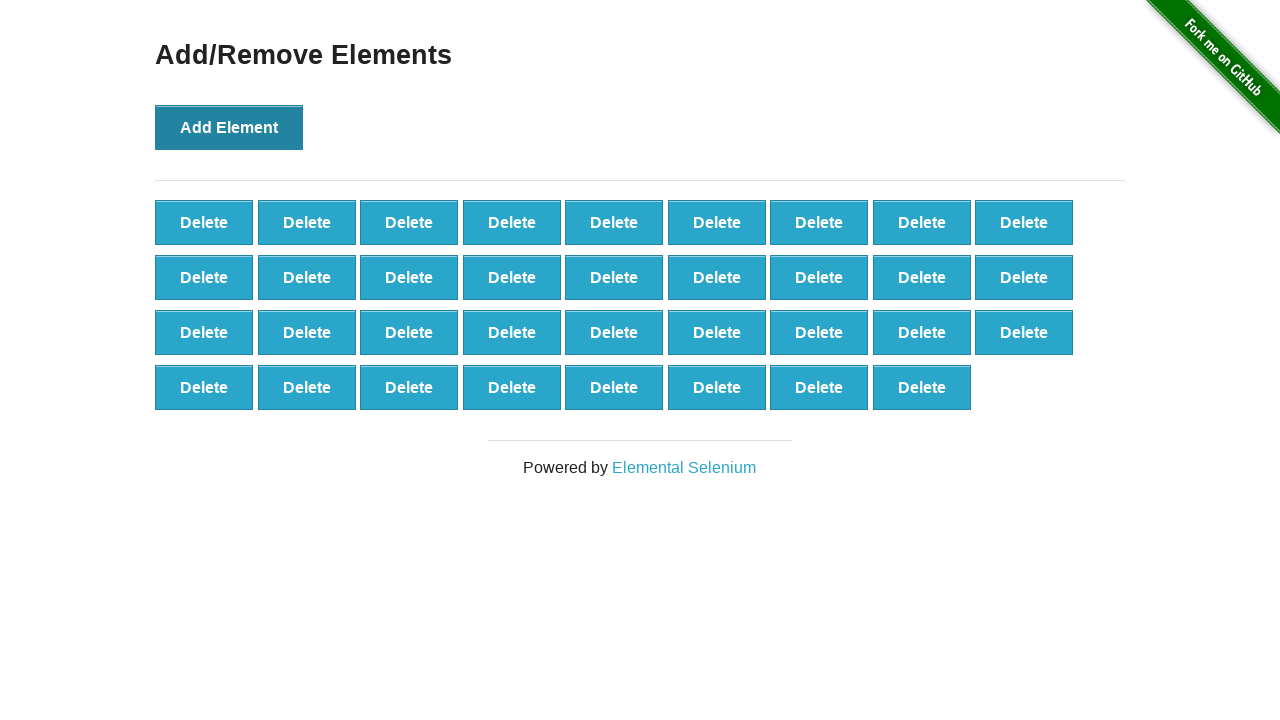

Clicked Add Element button (iteration 36/100) at (229, 127) on xpath=//*[@onclick='addElement()']
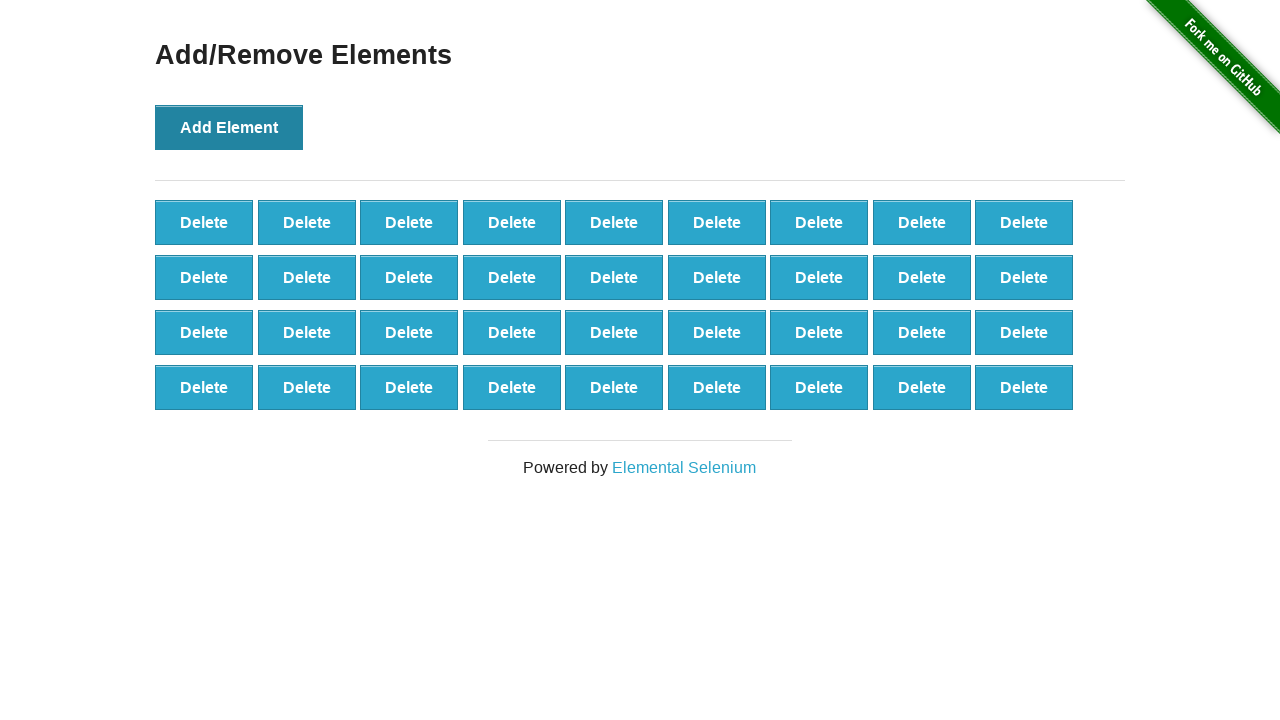

Clicked Add Element button (iteration 37/100) at (229, 127) on xpath=//*[@onclick='addElement()']
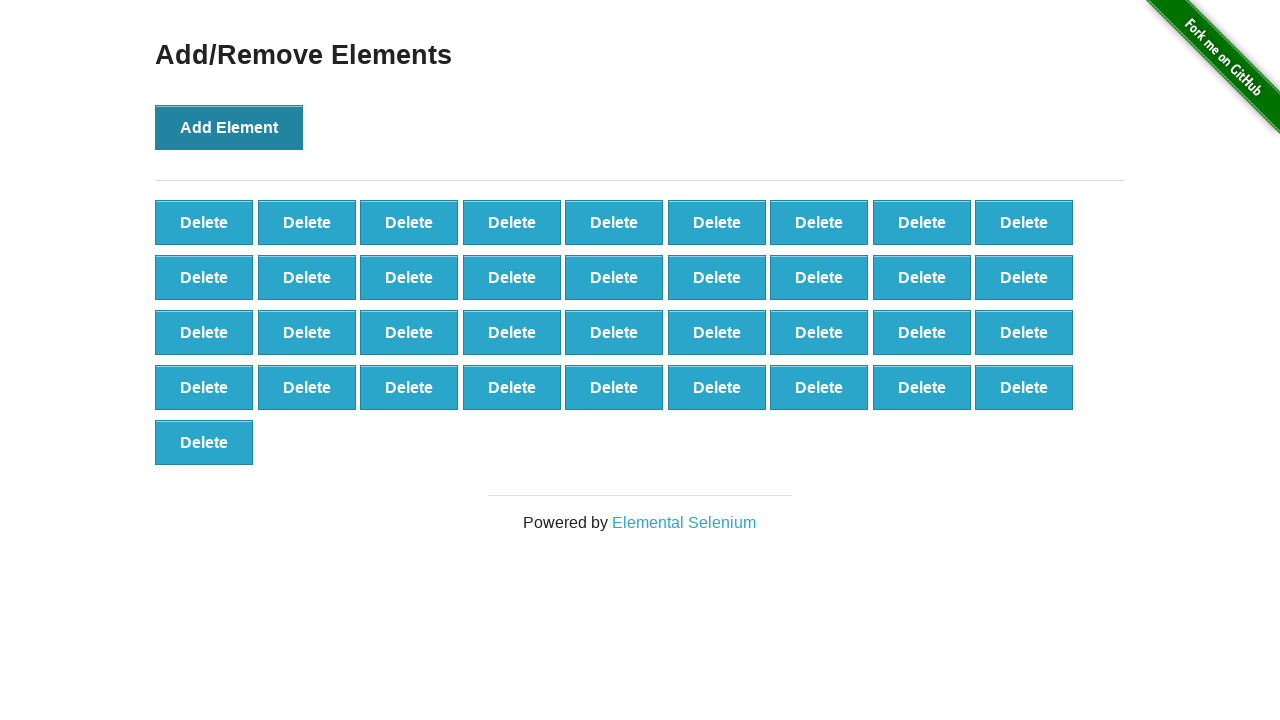

Clicked Add Element button (iteration 38/100) at (229, 127) on xpath=//*[@onclick='addElement()']
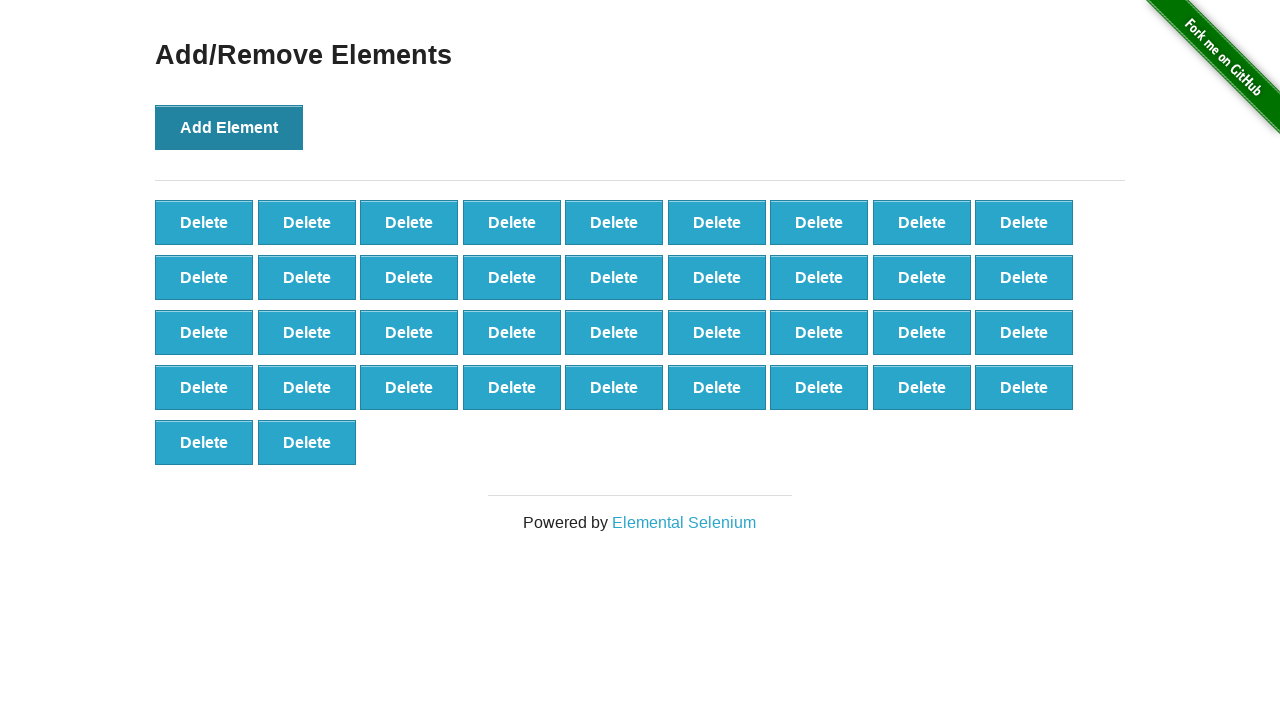

Clicked Add Element button (iteration 39/100) at (229, 127) on xpath=//*[@onclick='addElement()']
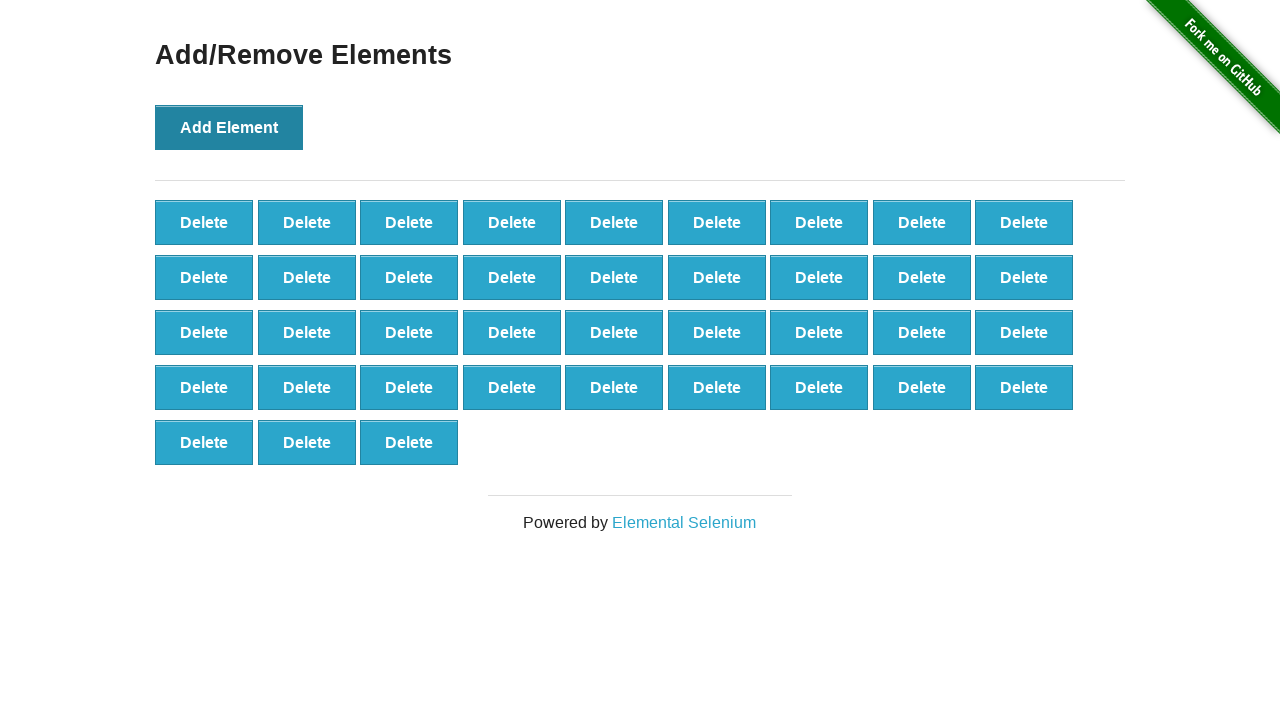

Clicked Add Element button (iteration 40/100) at (229, 127) on xpath=//*[@onclick='addElement()']
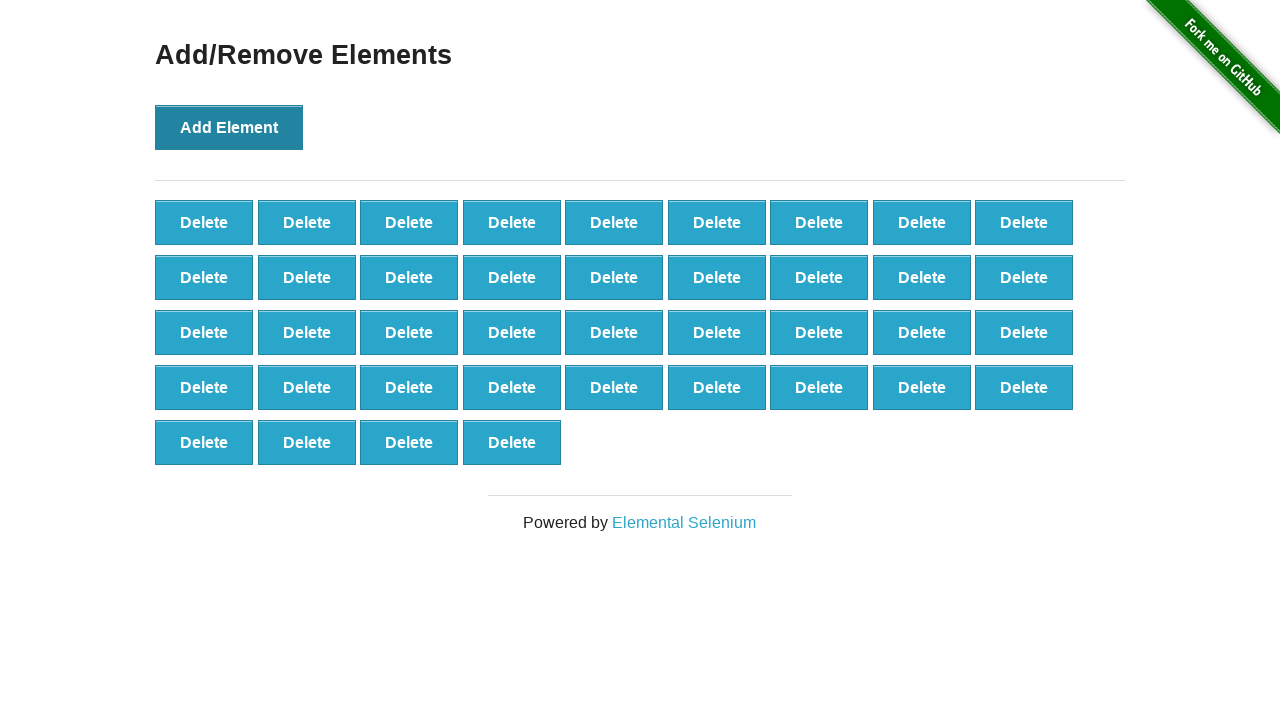

Clicked Add Element button (iteration 41/100) at (229, 127) on xpath=//*[@onclick='addElement()']
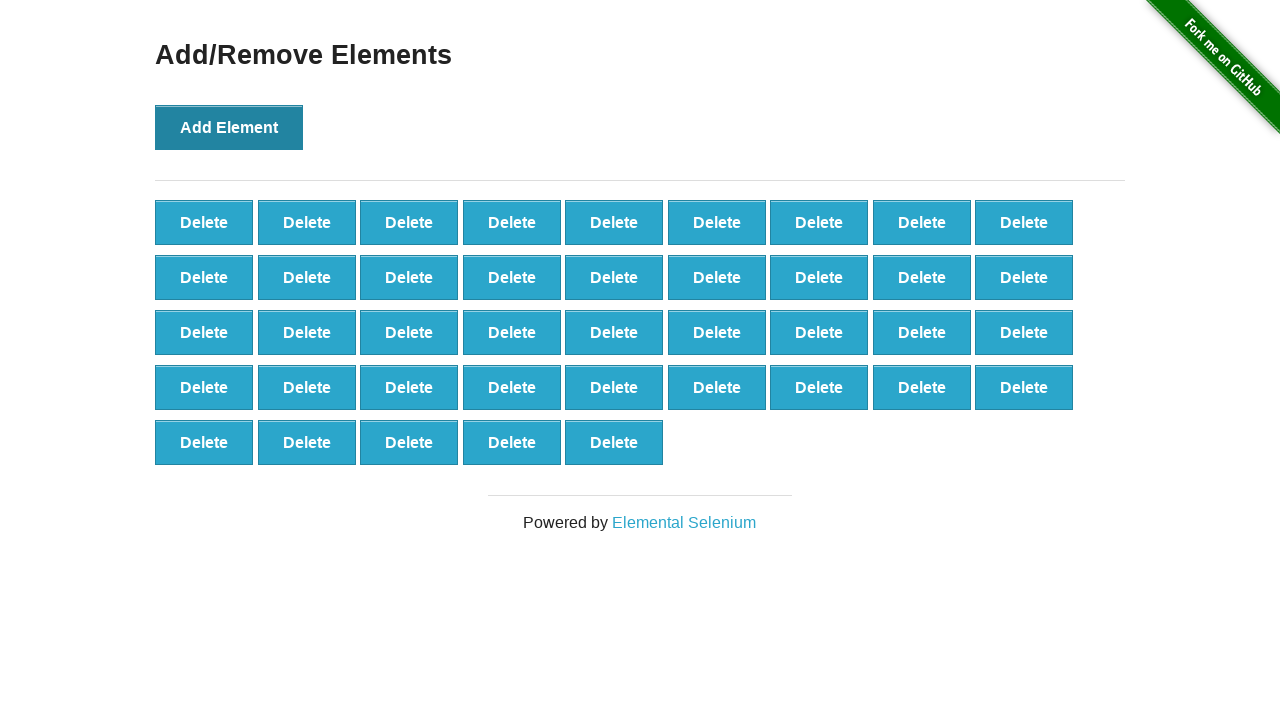

Clicked Add Element button (iteration 42/100) at (229, 127) on xpath=//*[@onclick='addElement()']
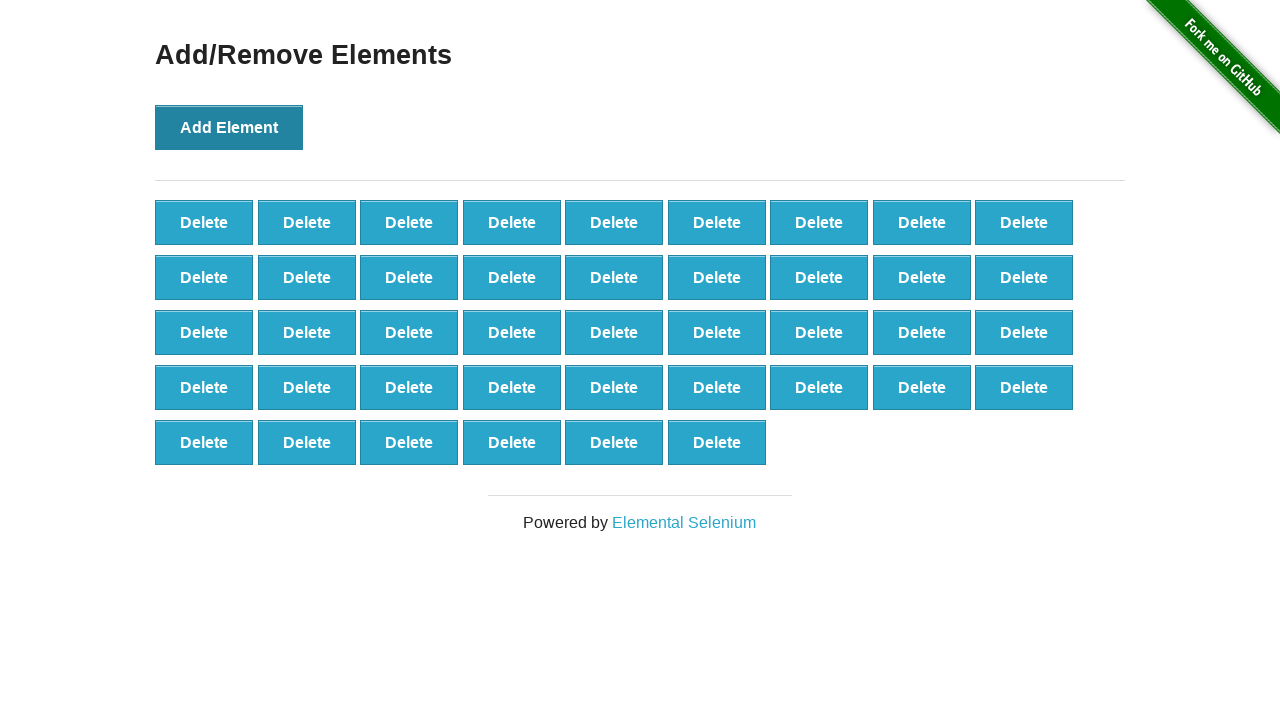

Clicked Add Element button (iteration 43/100) at (229, 127) on xpath=//*[@onclick='addElement()']
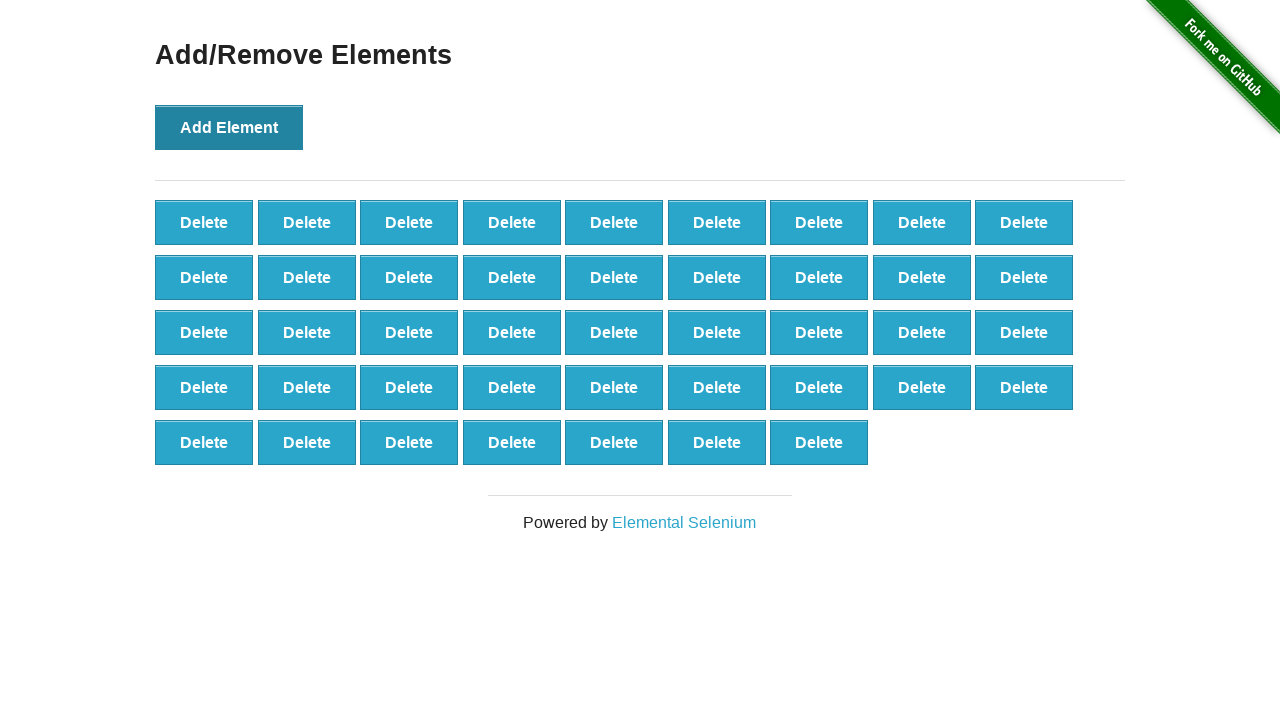

Clicked Add Element button (iteration 44/100) at (229, 127) on xpath=//*[@onclick='addElement()']
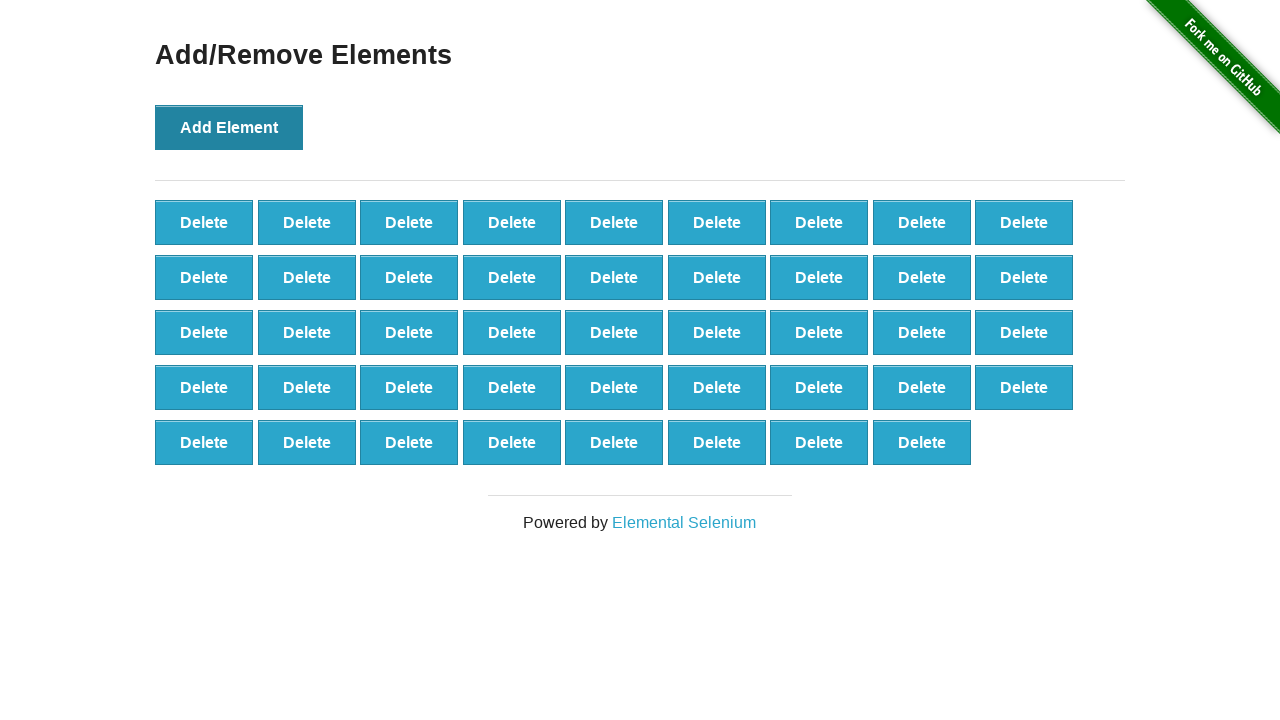

Clicked Add Element button (iteration 45/100) at (229, 127) on xpath=//*[@onclick='addElement()']
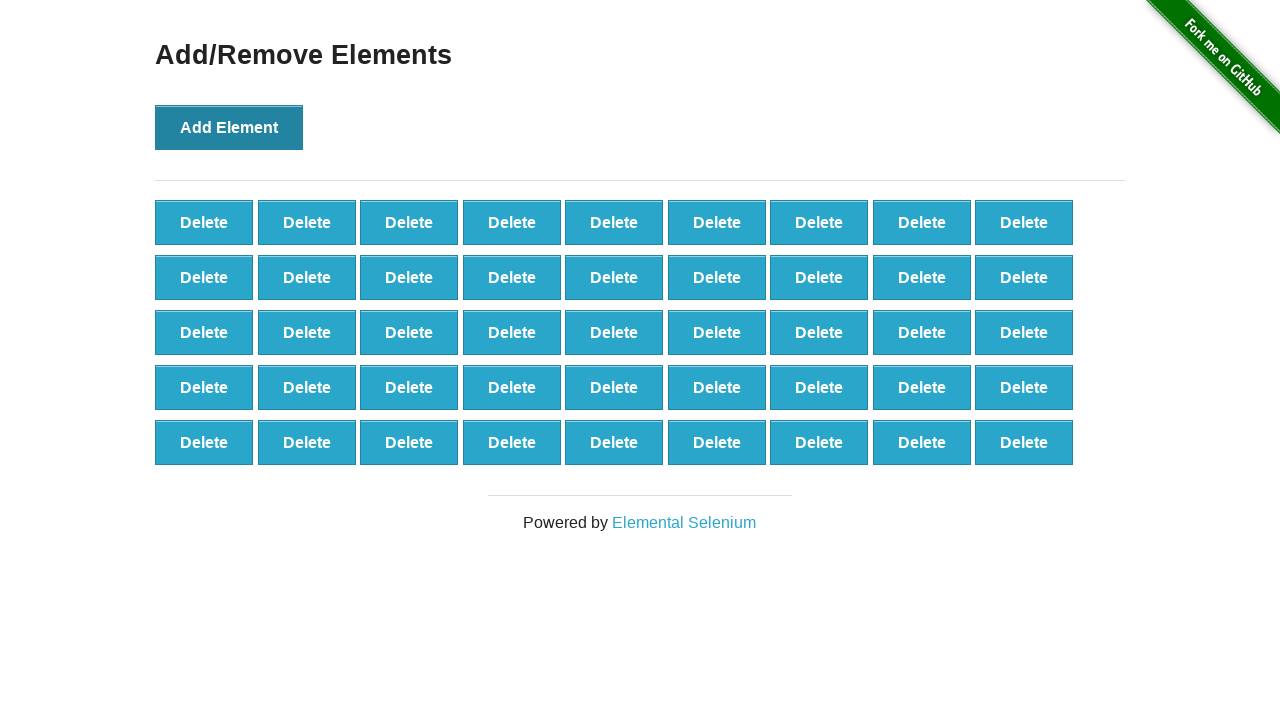

Clicked Add Element button (iteration 46/100) at (229, 127) on xpath=//*[@onclick='addElement()']
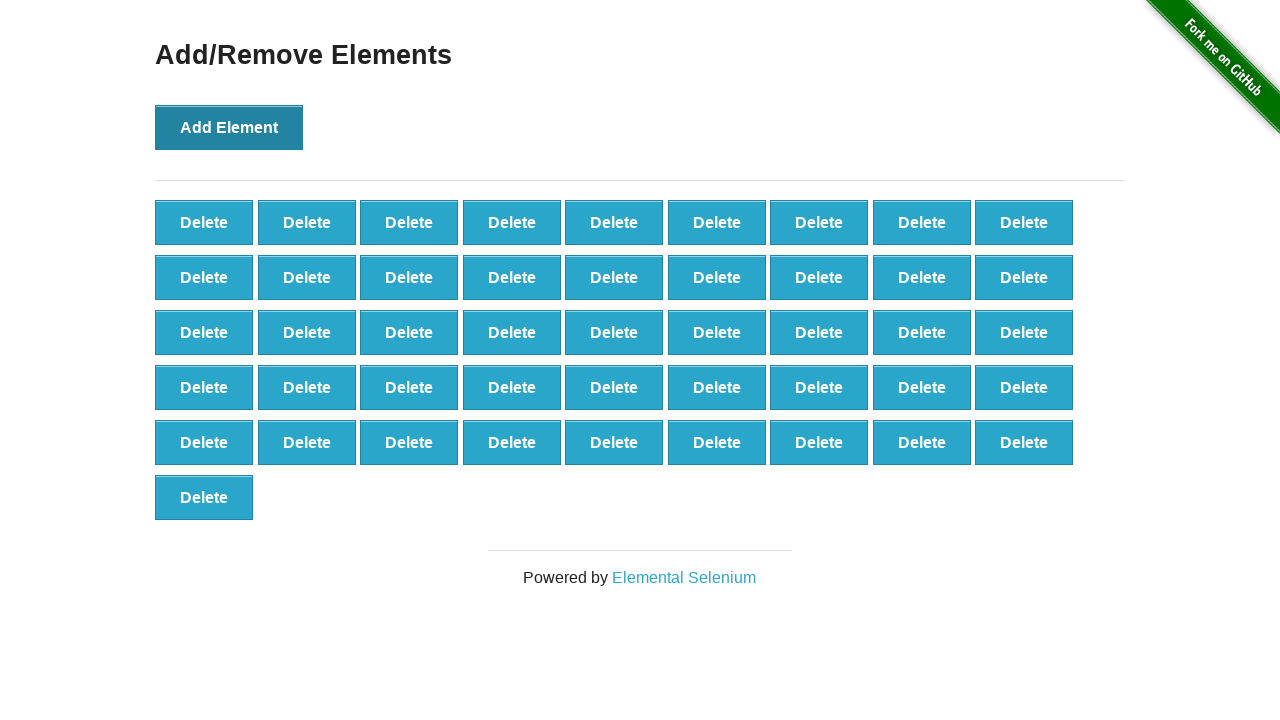

Clicked Add Element button (iteration 47/100) at (229, 127) on xpath=//*[@onclick='addElement()']
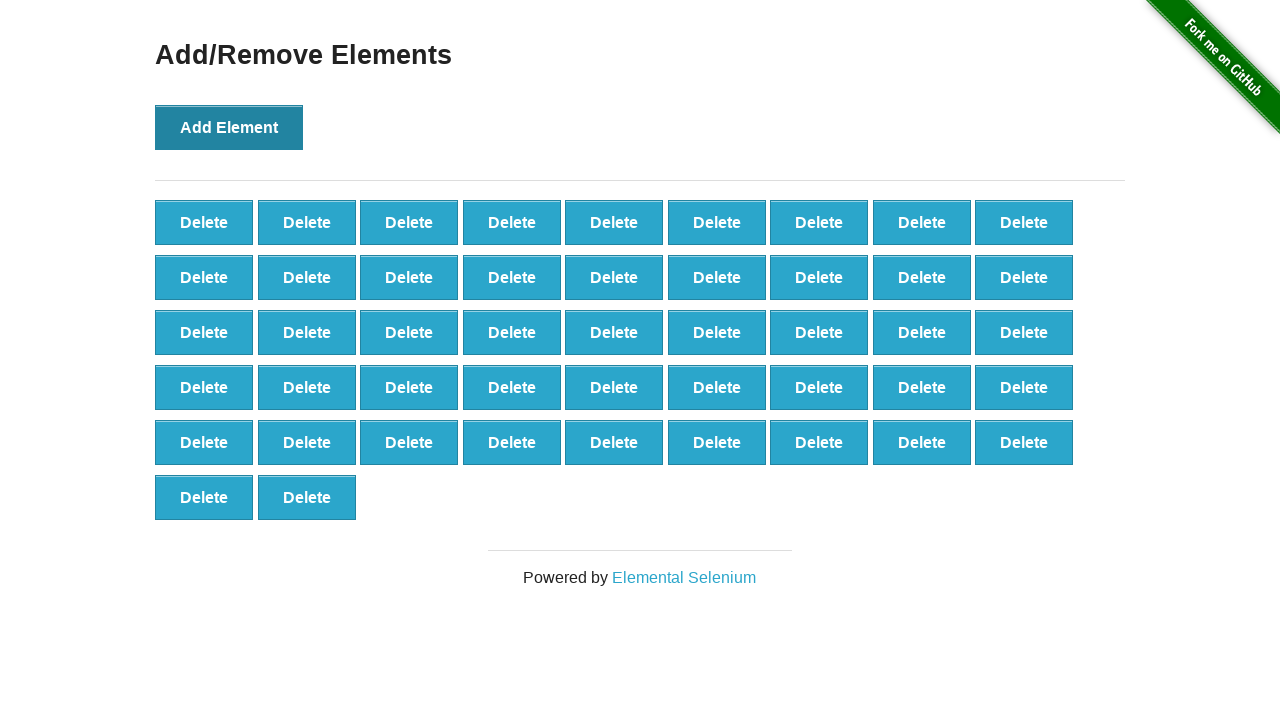

Clicked Add Element button (iteration 48/100) at (229, 127) on xpath=//*[@onclick='addElement()']
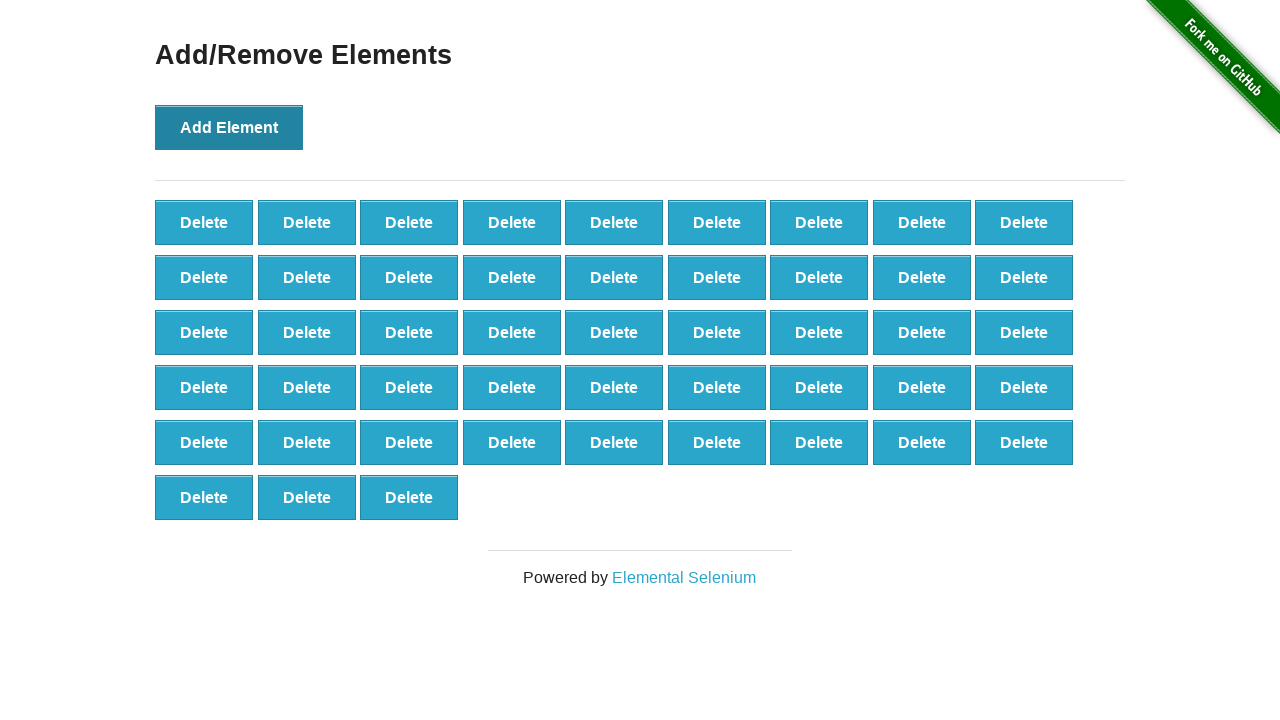

Clicked Add Element button (iteration 49/100) at (229, 127) on xpath=//*[@onclick='addElement()']
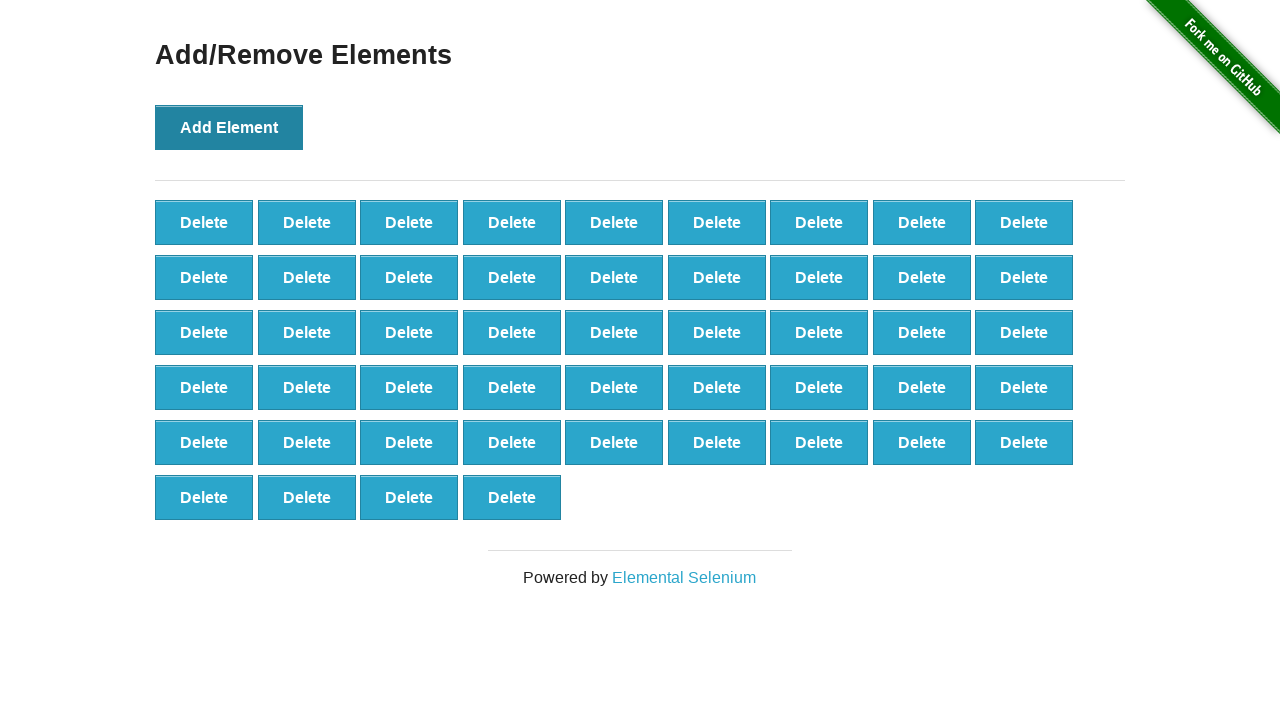

Clicked Add Element button (iteration 50/100) at (229, 127) on xpath=//*[@onclick='addElement()']
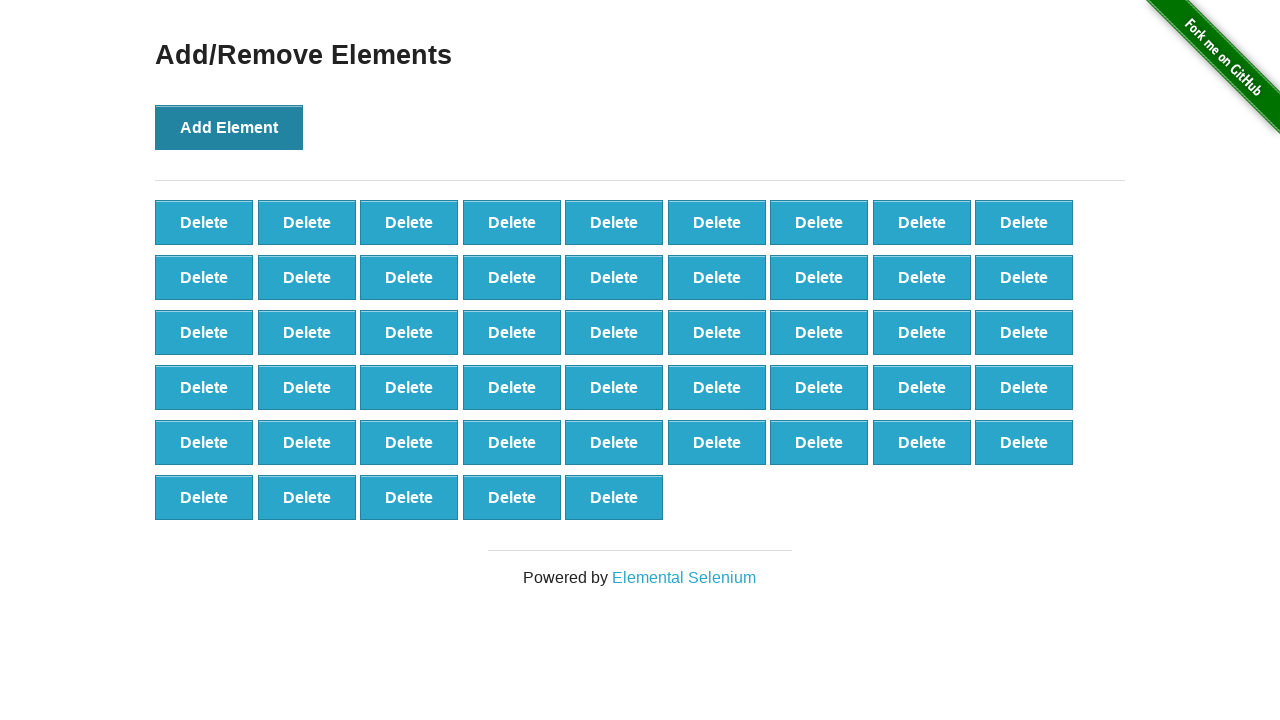

Clicked Add Element button (iteration 51/100) at (229, 127) on xpath=//*[@onclick='addElement()']
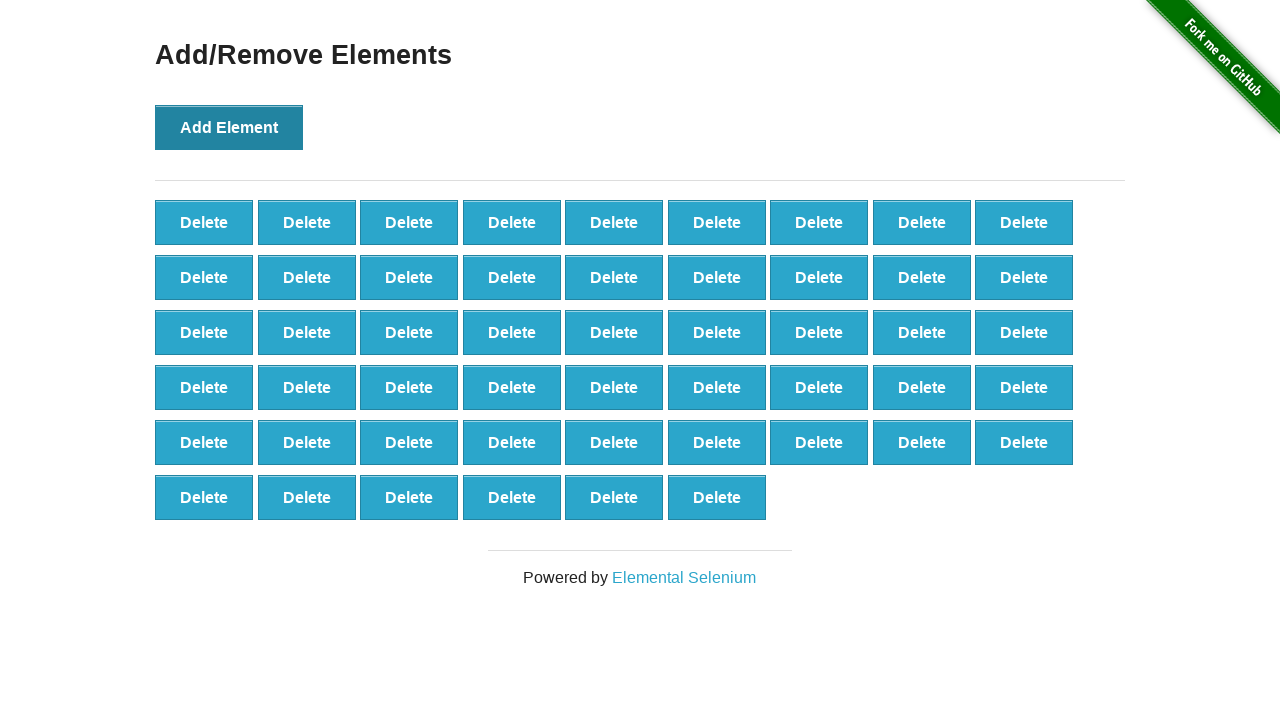

Clicked Add Element button (iteration 52/100) at (229, 127) on xpath=//*[@onclick='addElement()']
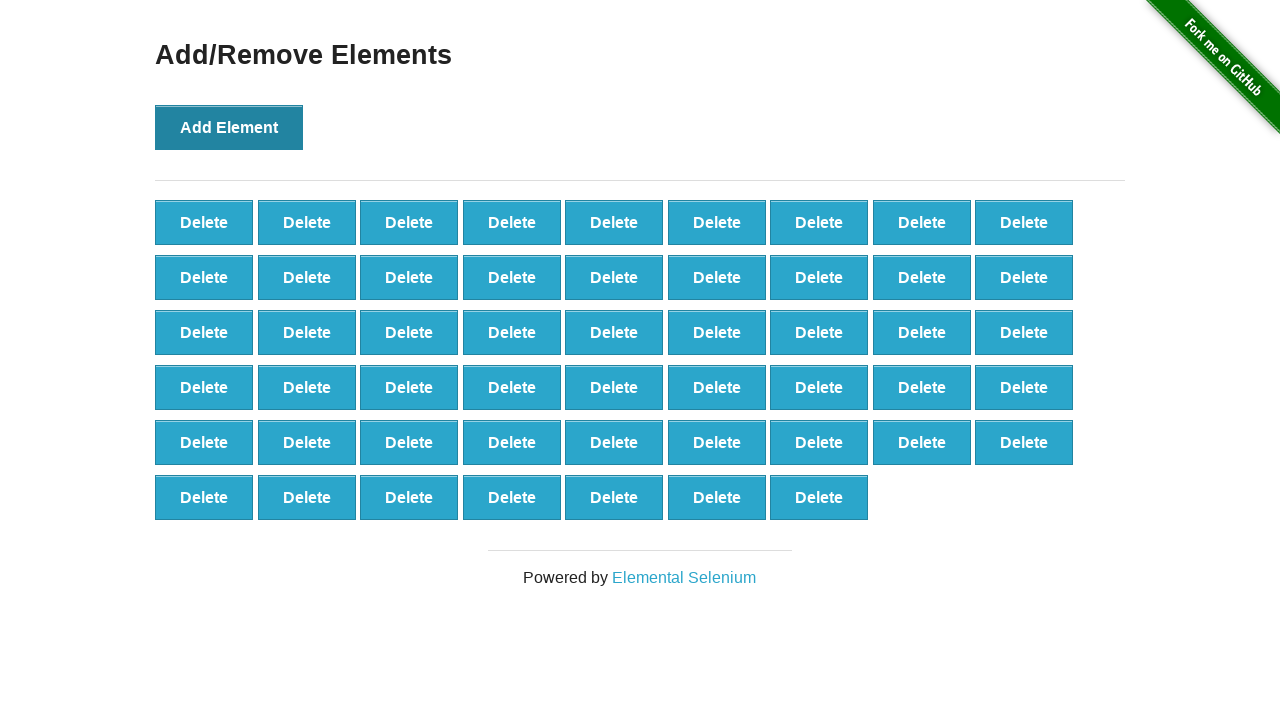

Clicked Add Element button (iteration 53/100) at (229, 127) on xpath=//*[@onclick='addElement()']
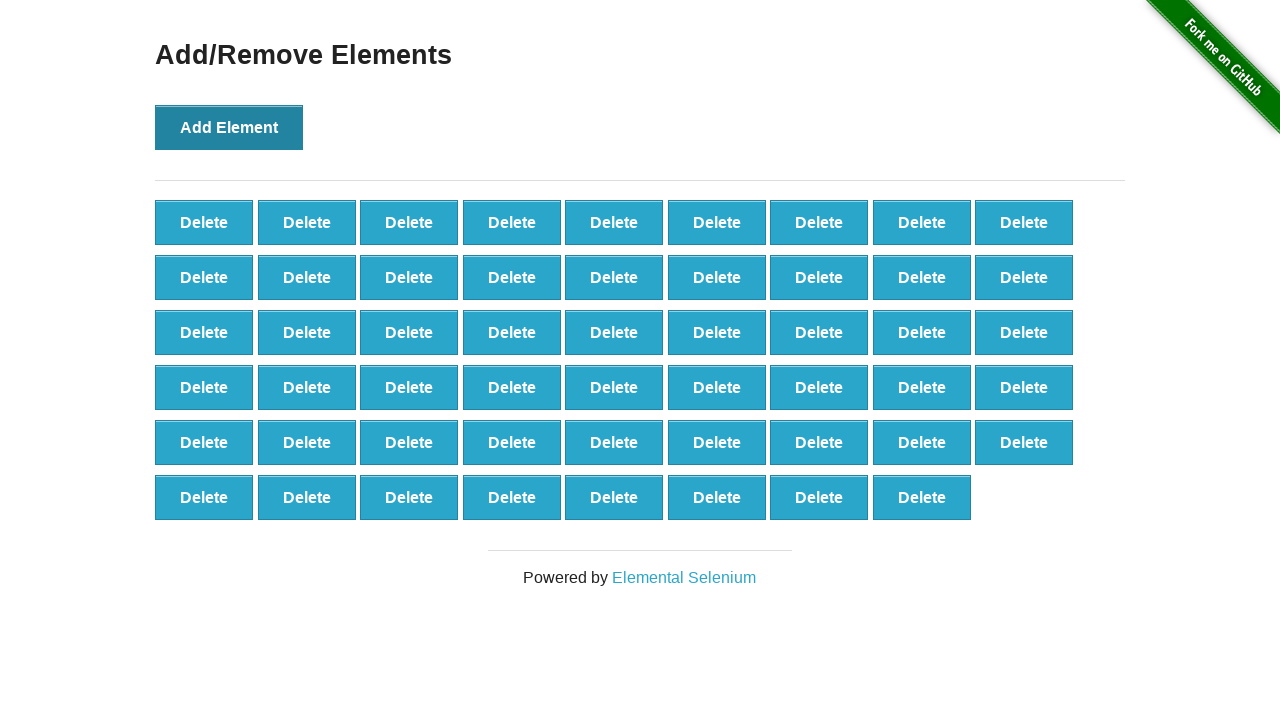

Clicked Add Element button (iteration 54/100) at (229, 127) on xpath=//*[@onclick='addElement()']
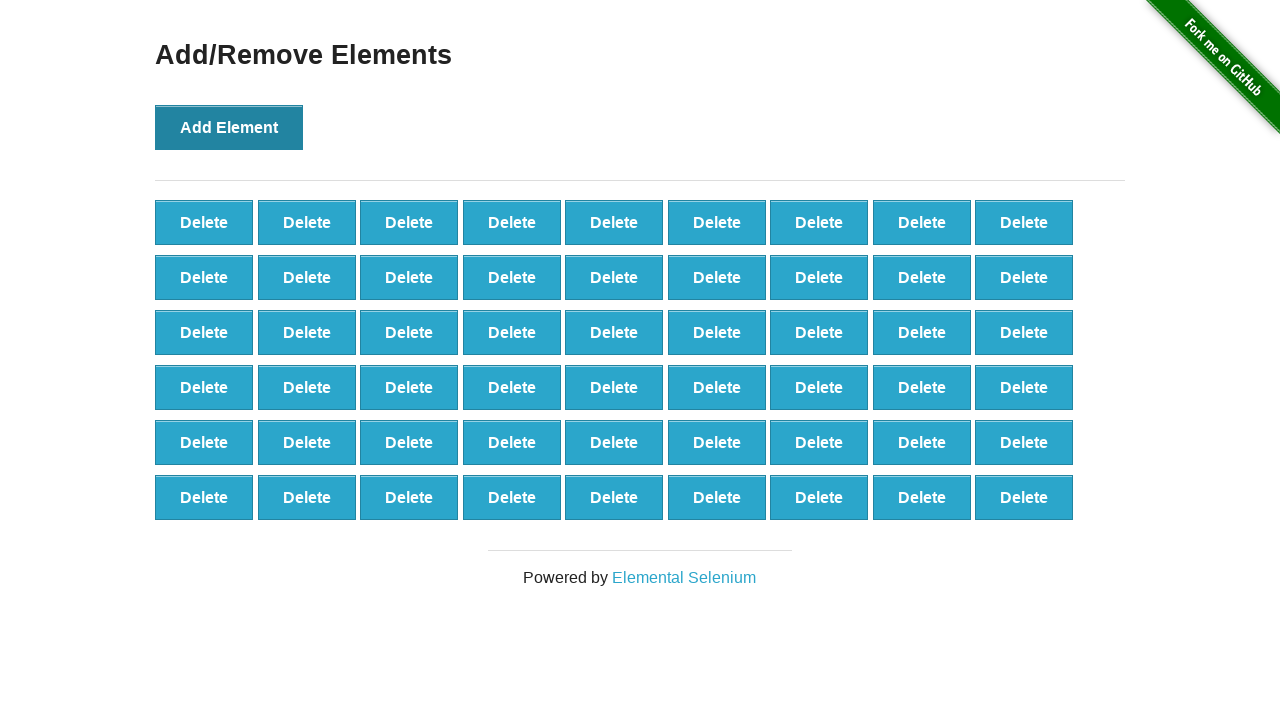

Clicked Add Element button (iteration 55/100) at (229, 127) on xpath=//*[@onclick='addElement()']
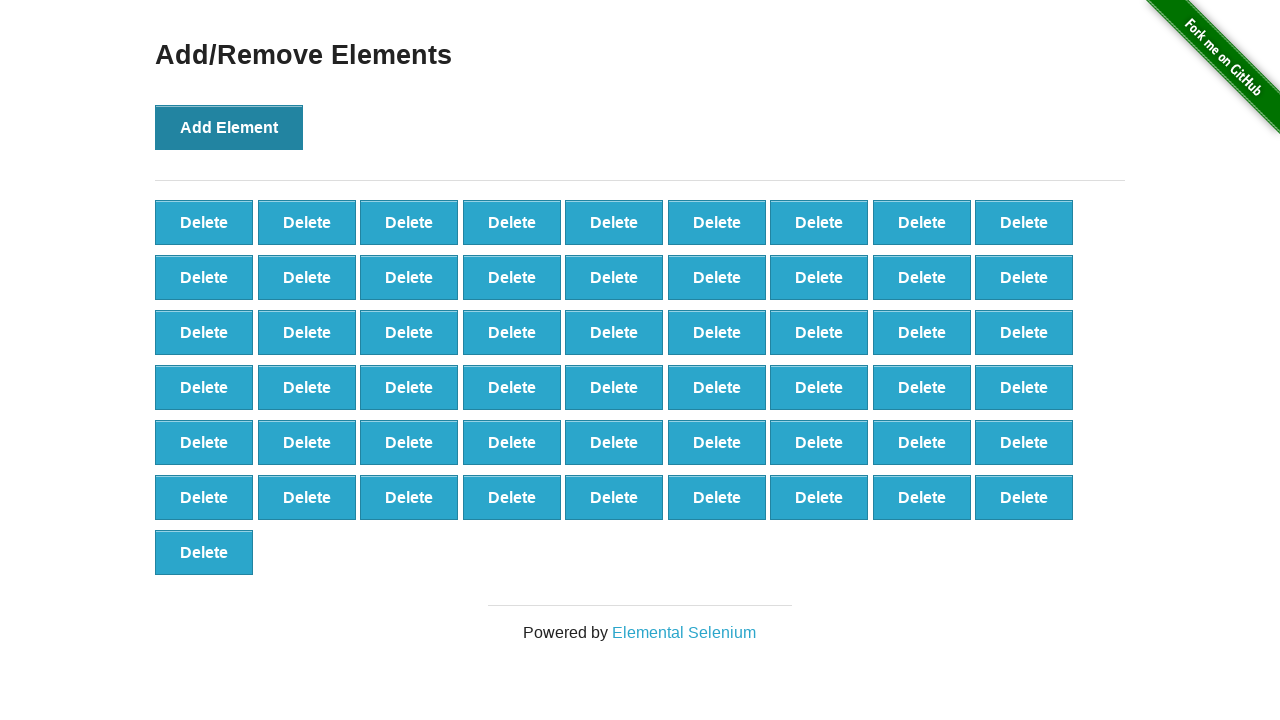

Clicked Add Element button (iteration 56/100) at (229, 127) on xpath=//*[@onclick='addElement()']
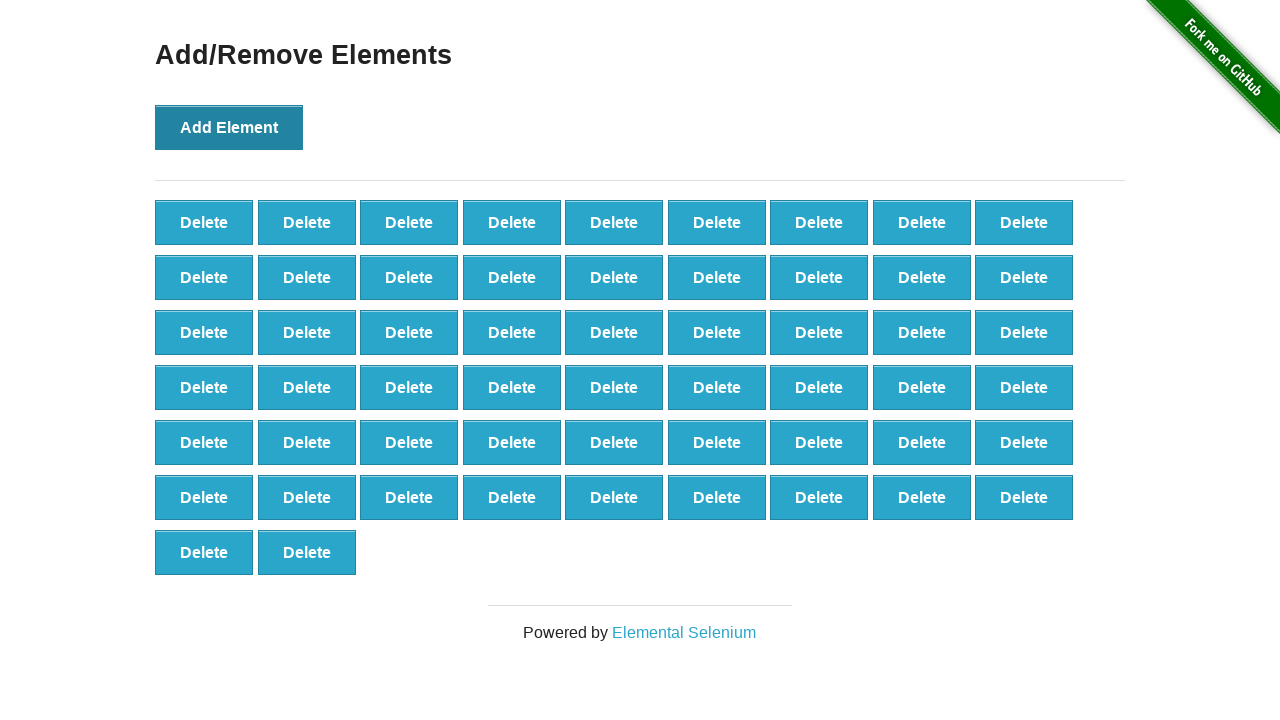

Clicked Add Element button (iteration 57/100) at (229, 127) on xpath=//*[@onclick='addElement()']
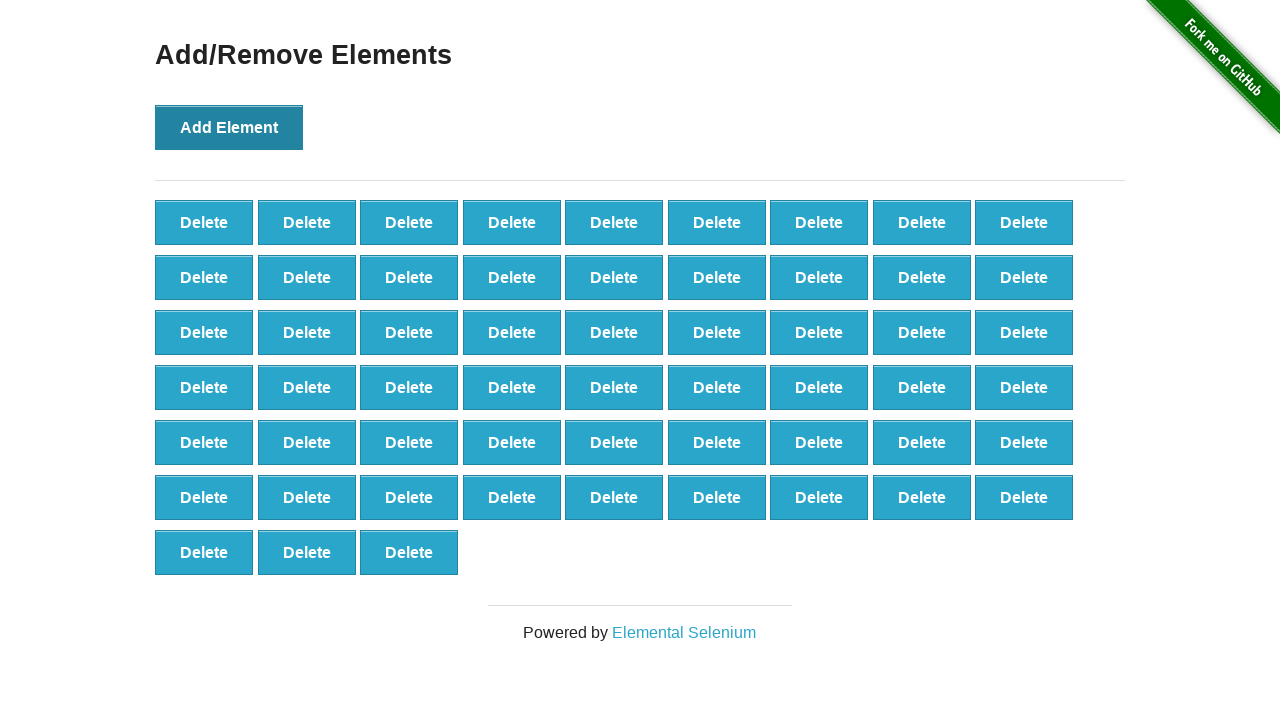

Clicked Add Element button (iteration 58/100) at (229, 127) on xpath=//*[@onclick='addElement()']
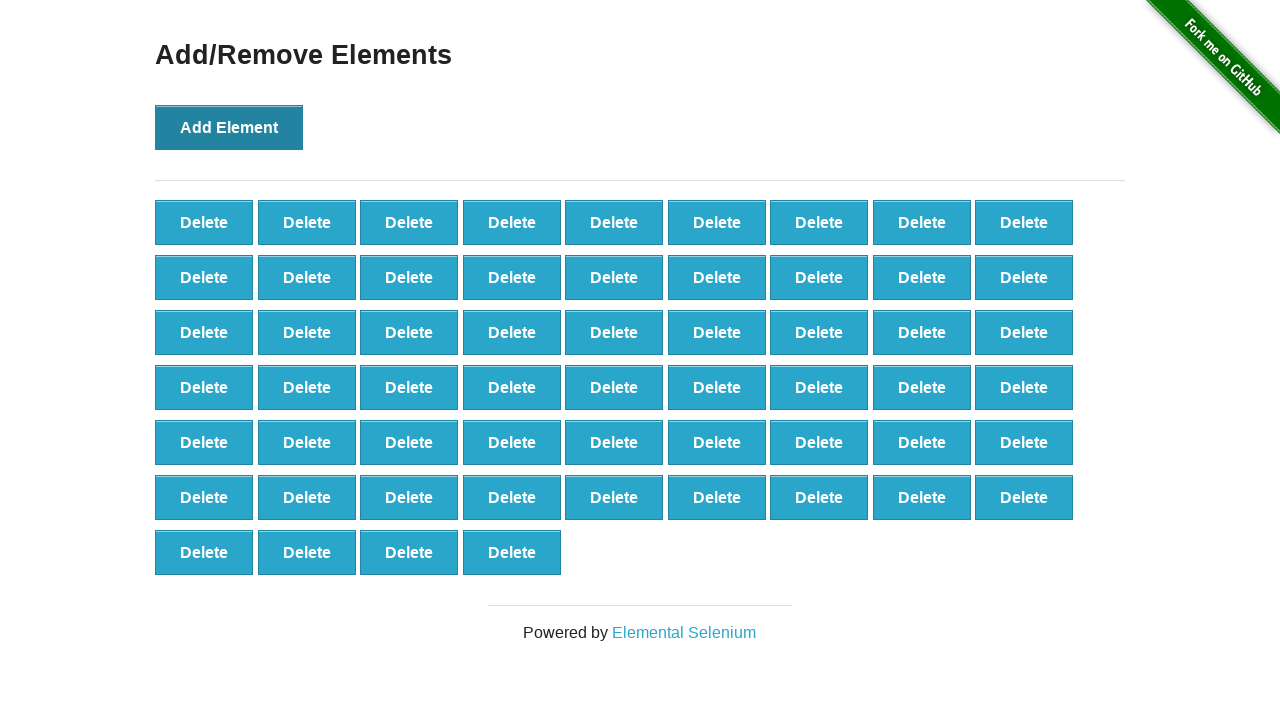

Clicked Add Element button (iteration 59/100) at (229, 127) on xpath=//*[@onclick='addElement()']
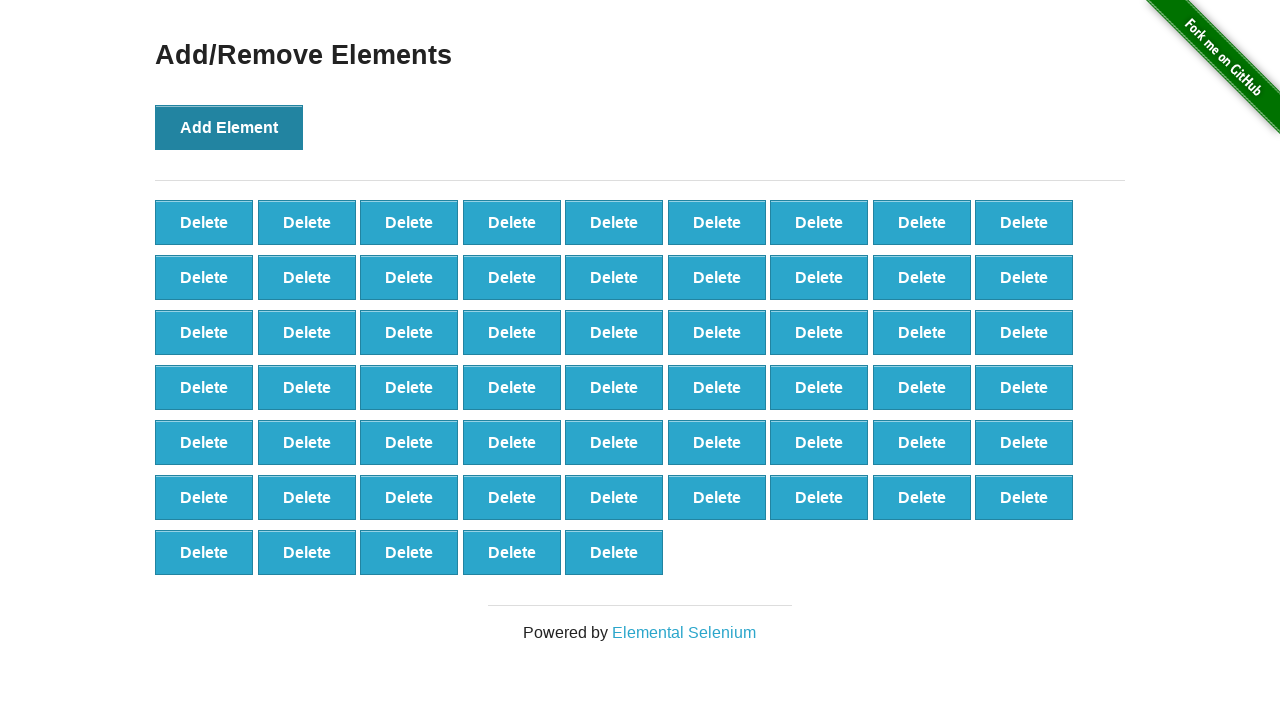

Clicked Add Element button (iteration 60/100) at (229, 127) on xpath=//*[@onclick='addElement()']
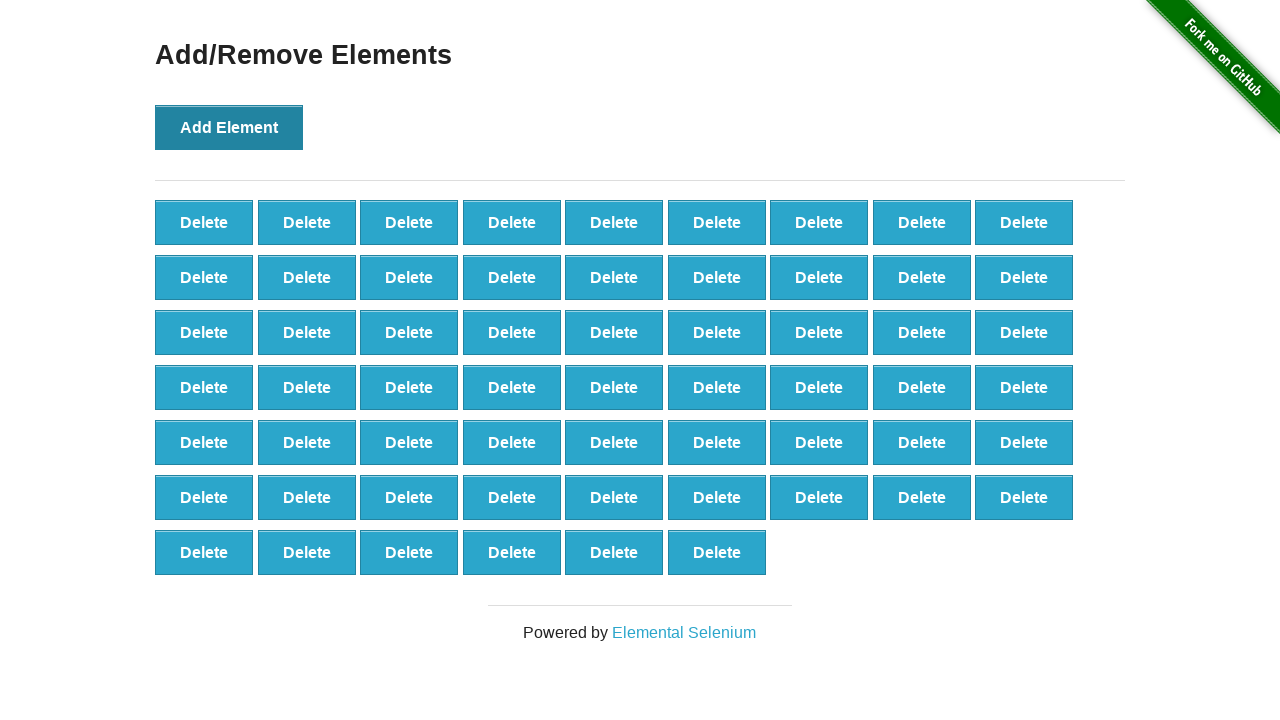

Clicked Add Element button (iteration 61/100) at (229, 127) on xpath=//*[@onclick='addElement()']
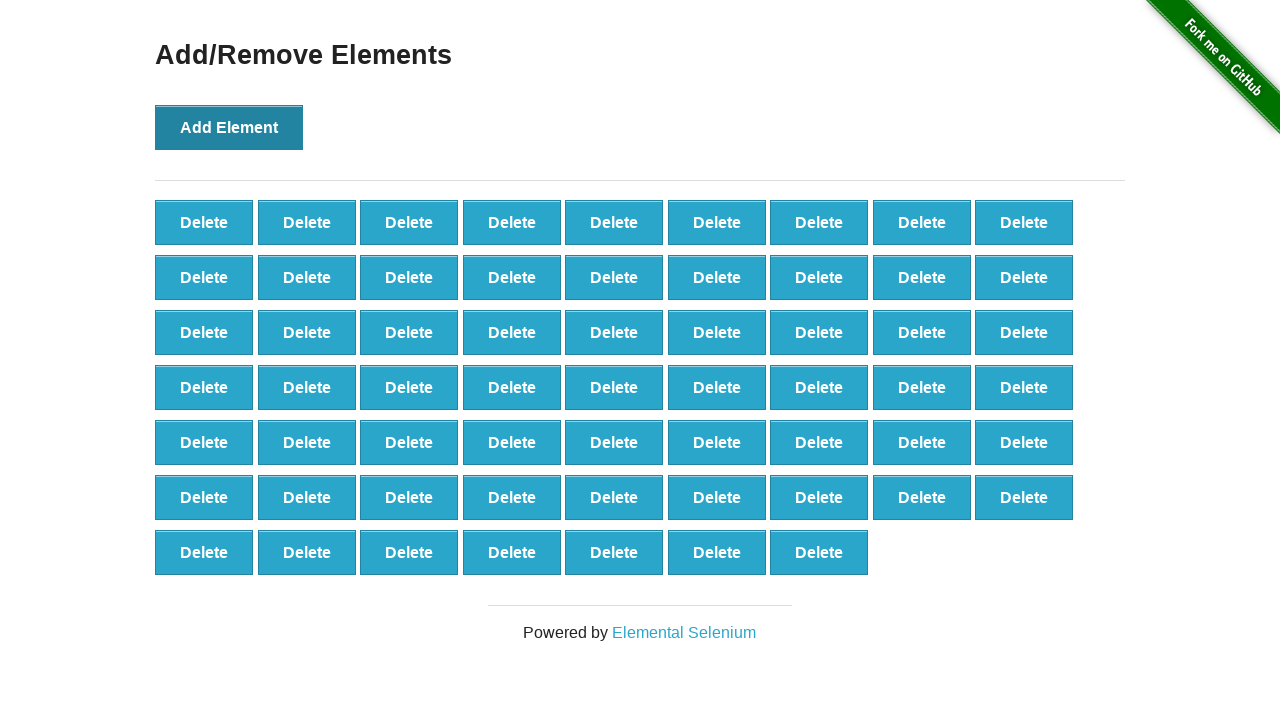

Clicked Add Element button (iteration 62/100) at (229, 127) on xpath=//*[@onclick='addElement()']
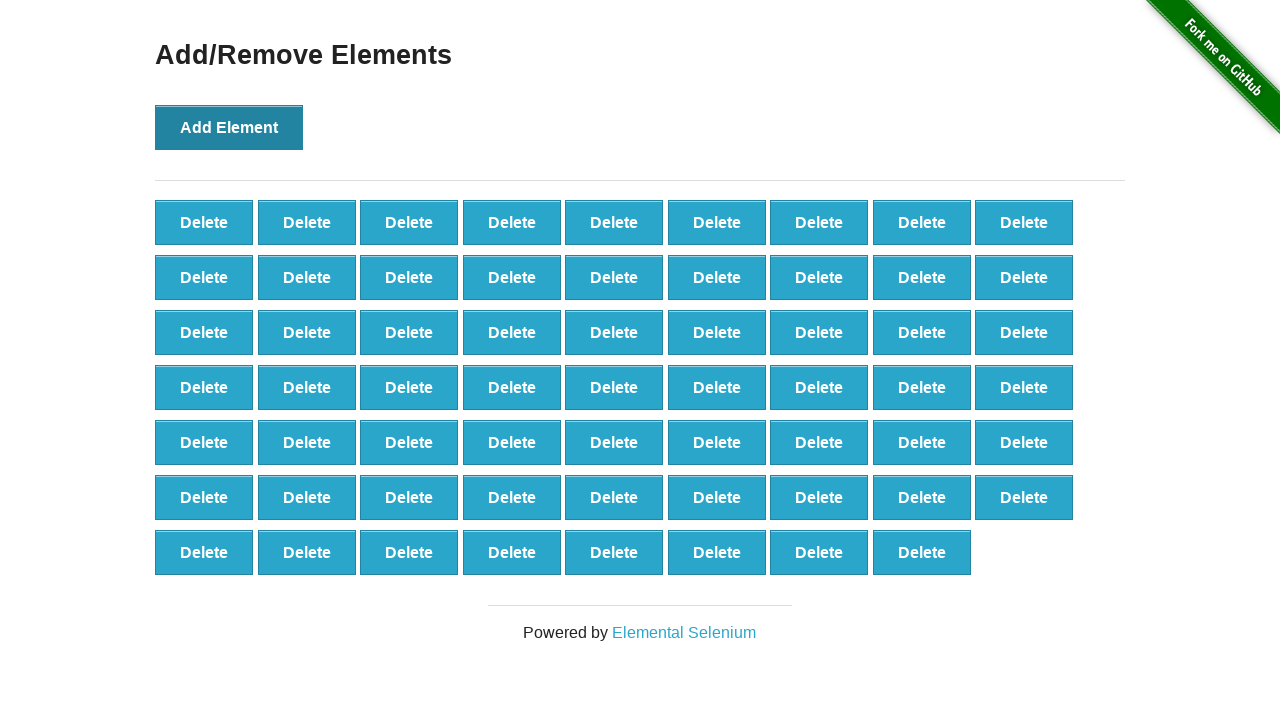

Clicked Add Element button (iteration 63/100) at (229, 127) on xpath=//*[@onclick='addElement()']
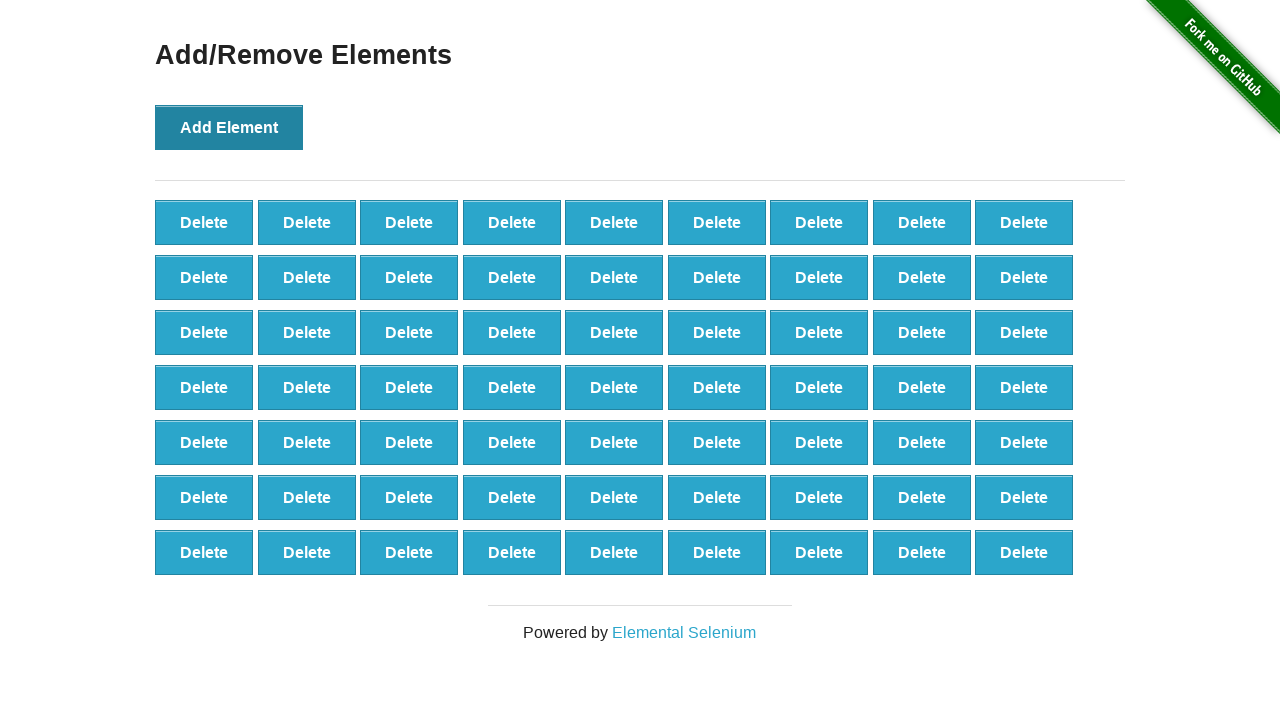

Clicked Add Element button (iteration 64/100) at (229, 127) on xpath=//*[@onclick='addElement()']
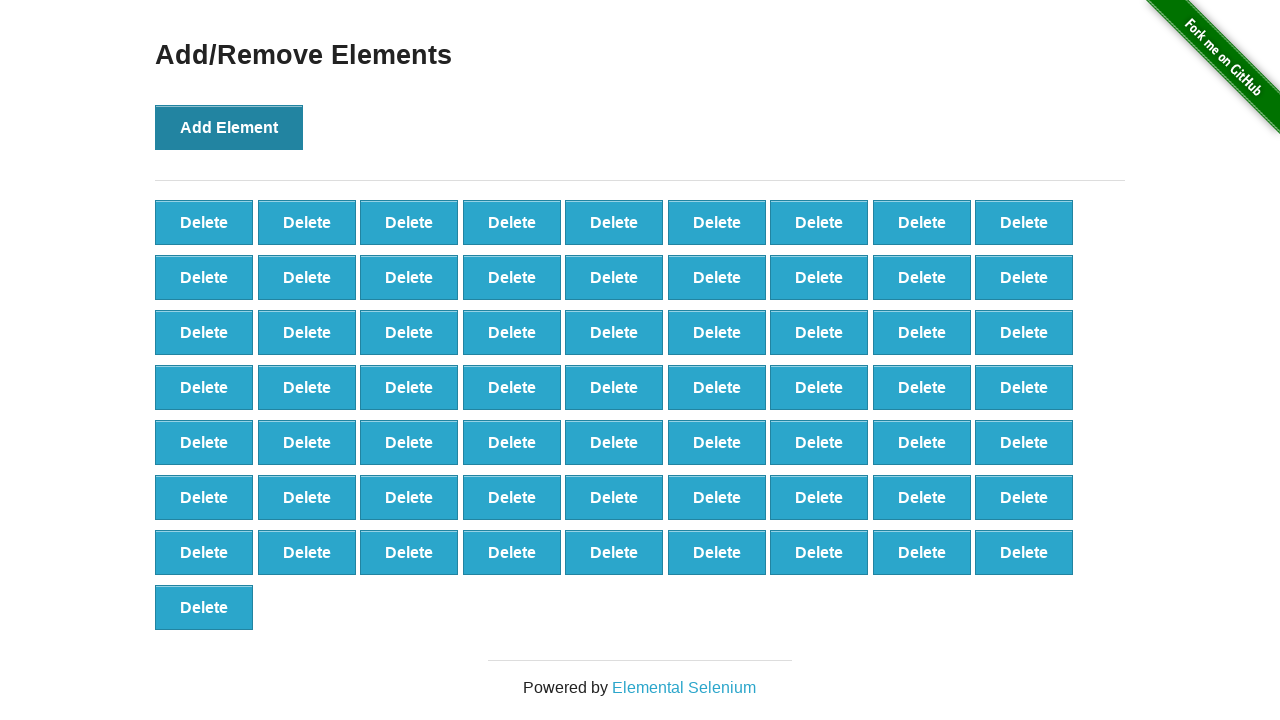

Clicked Add Element button (iteration 65/100) at (229, 127) on xpath=//*[@onclick='addElement()']
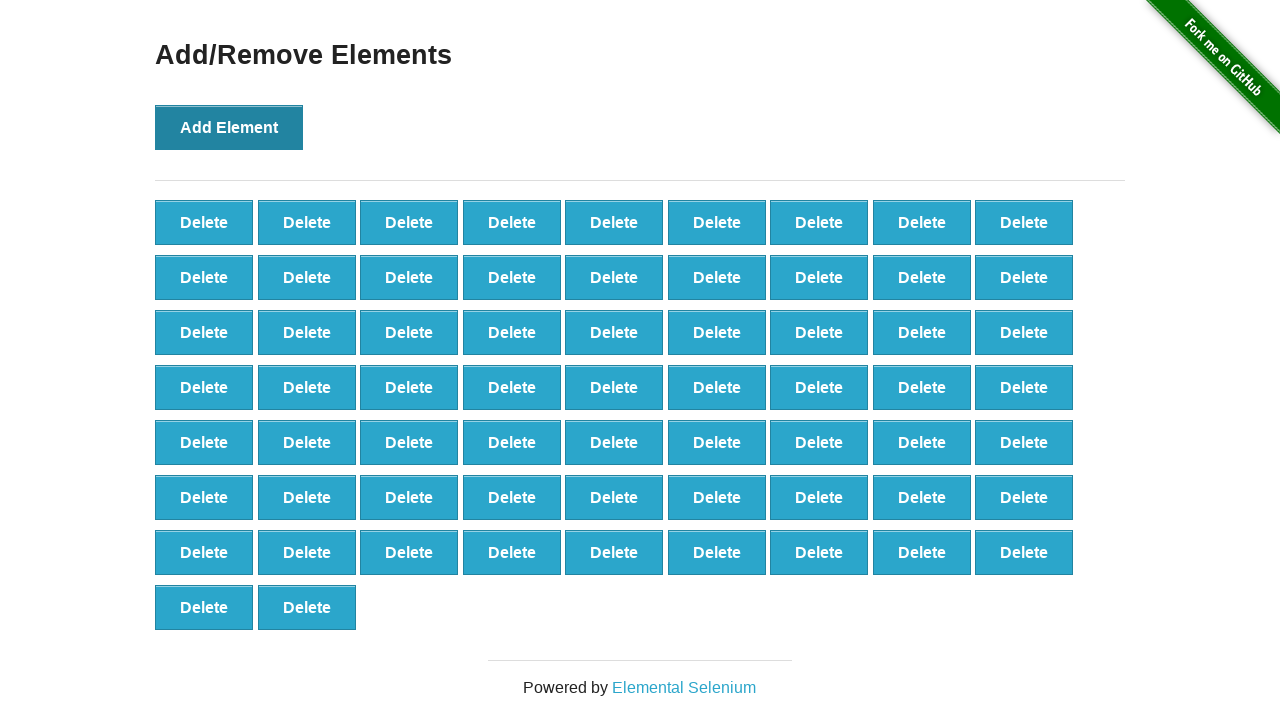

Clicked Add Element button (iteration 66/100) at (229, 127) on xpath=//*[@onclick='addElement()']
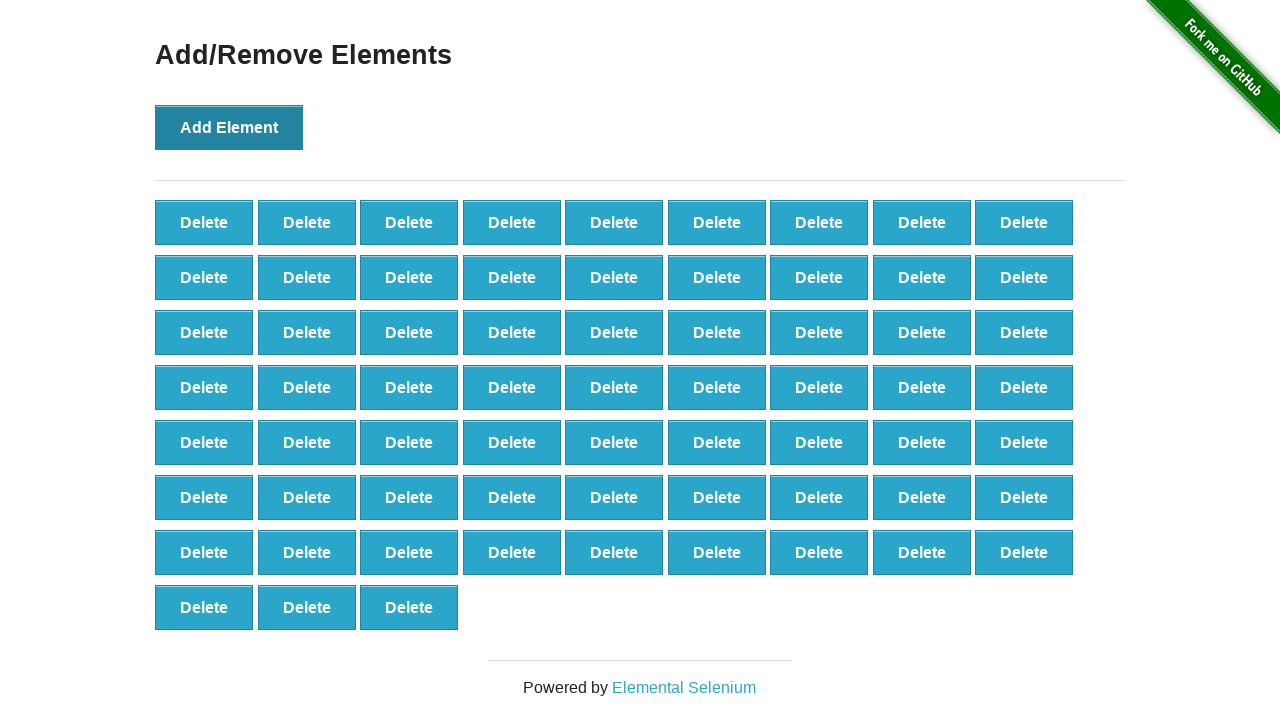

Clicked Add Element button (iteration 67/100) at (229, 127) on xpath=//*[@onclick='addElement()']
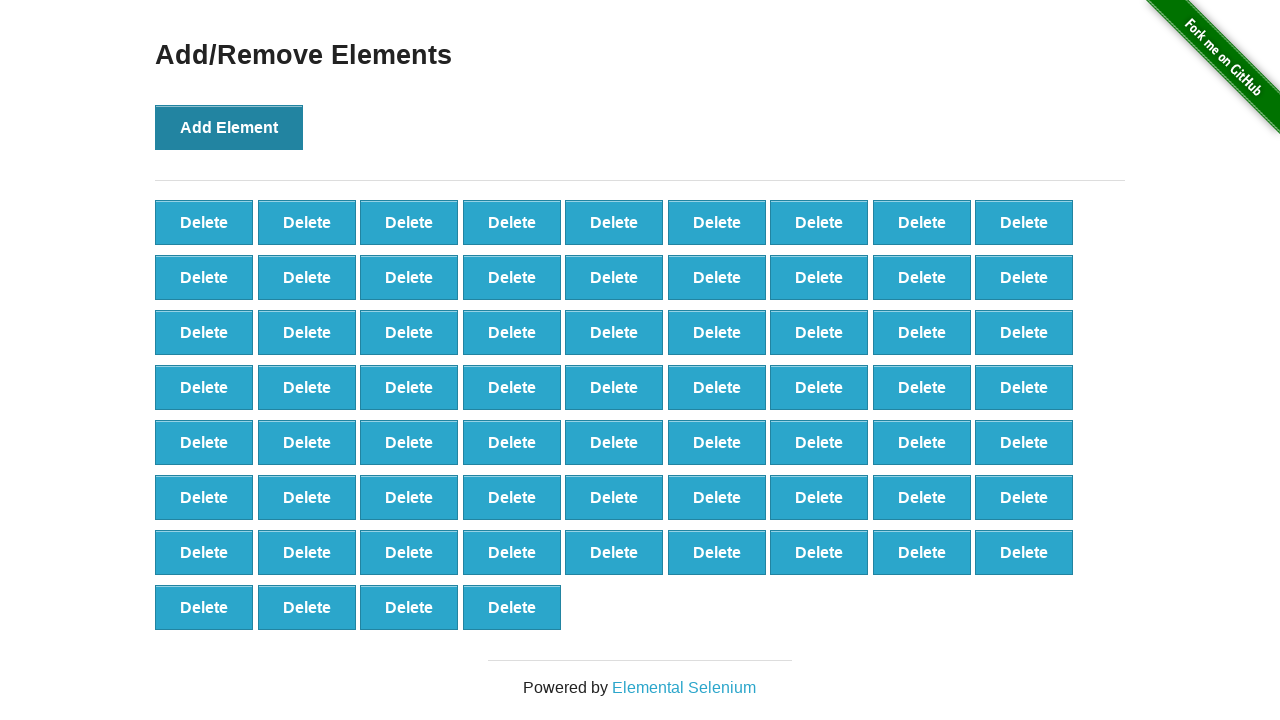

Clicked Add Element button (iteration 68/100) at (229, 127) on xpath=//*[@onclick='addElement()']
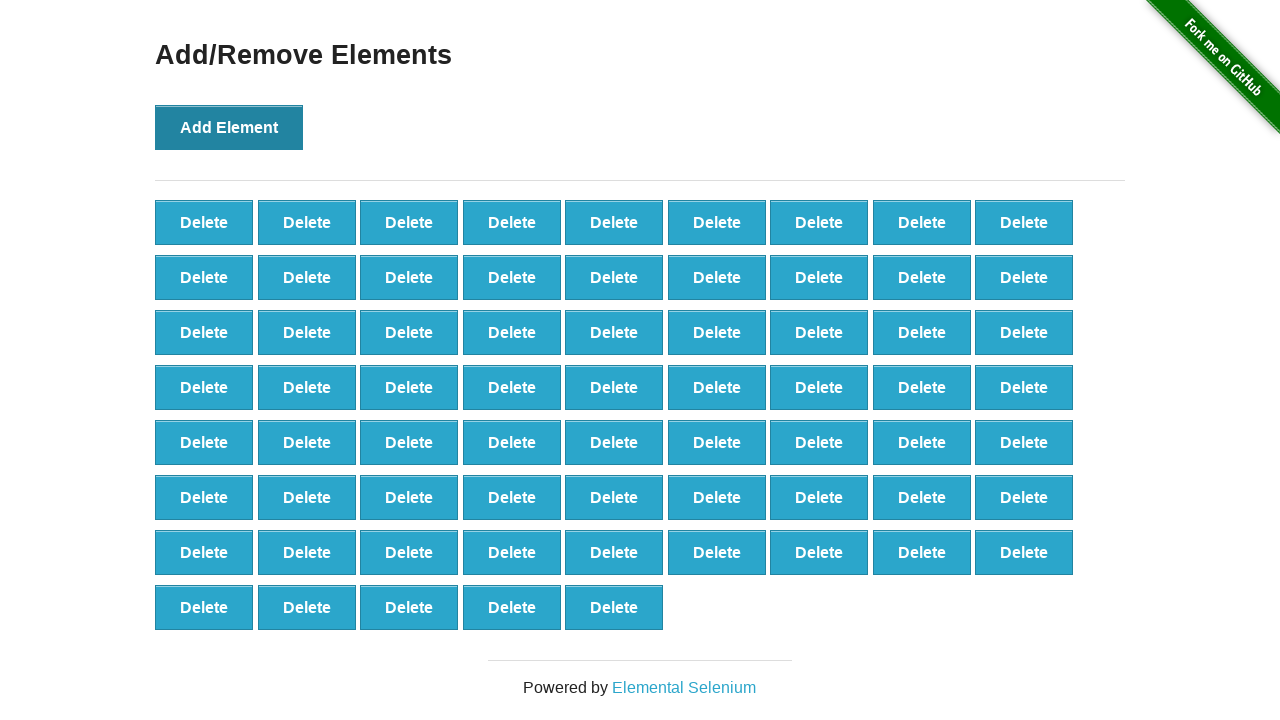

Clicked Add Element button (iteration 69/100) at (229, 127) on xpath=//*[@onclick='addElement()']
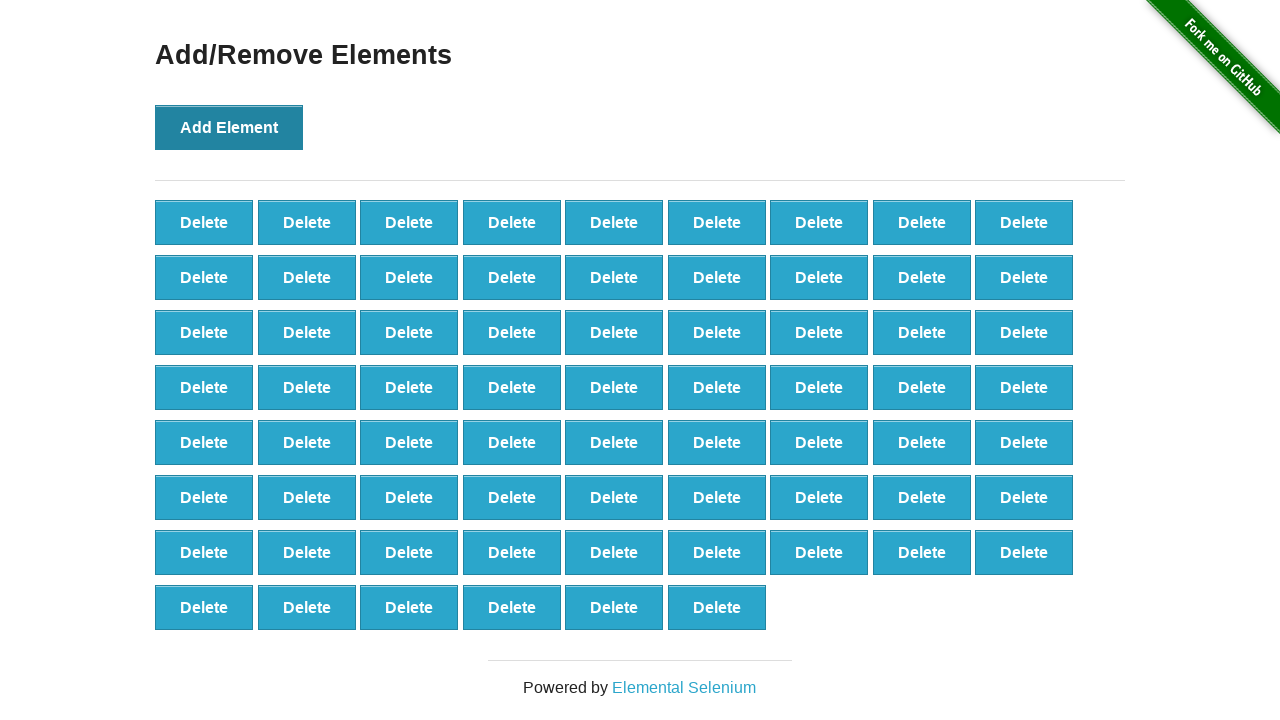

Clicked Add Element button (iteration 70/100) at (229, 127) on xpath=//*[@onclick='addElement()']
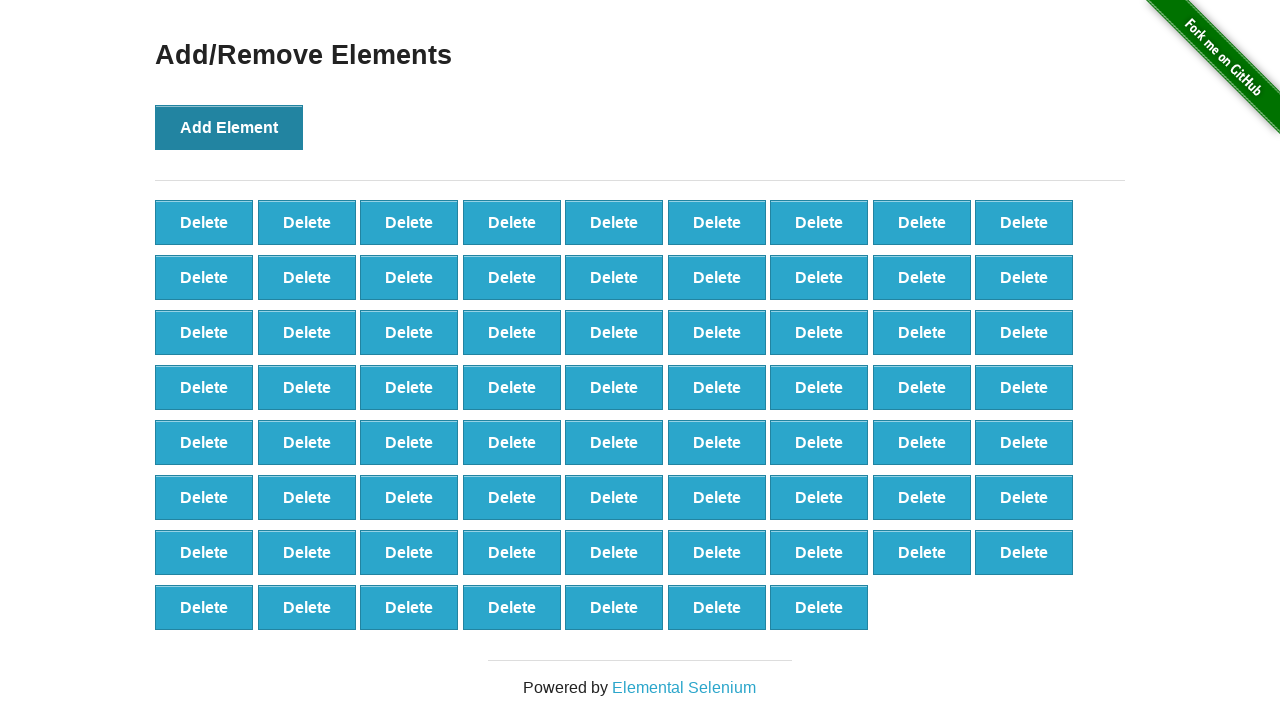

Clicked Add Element button (iteration 71/100) at (229, 127) on xpath=//*[@onclick='addElement()']
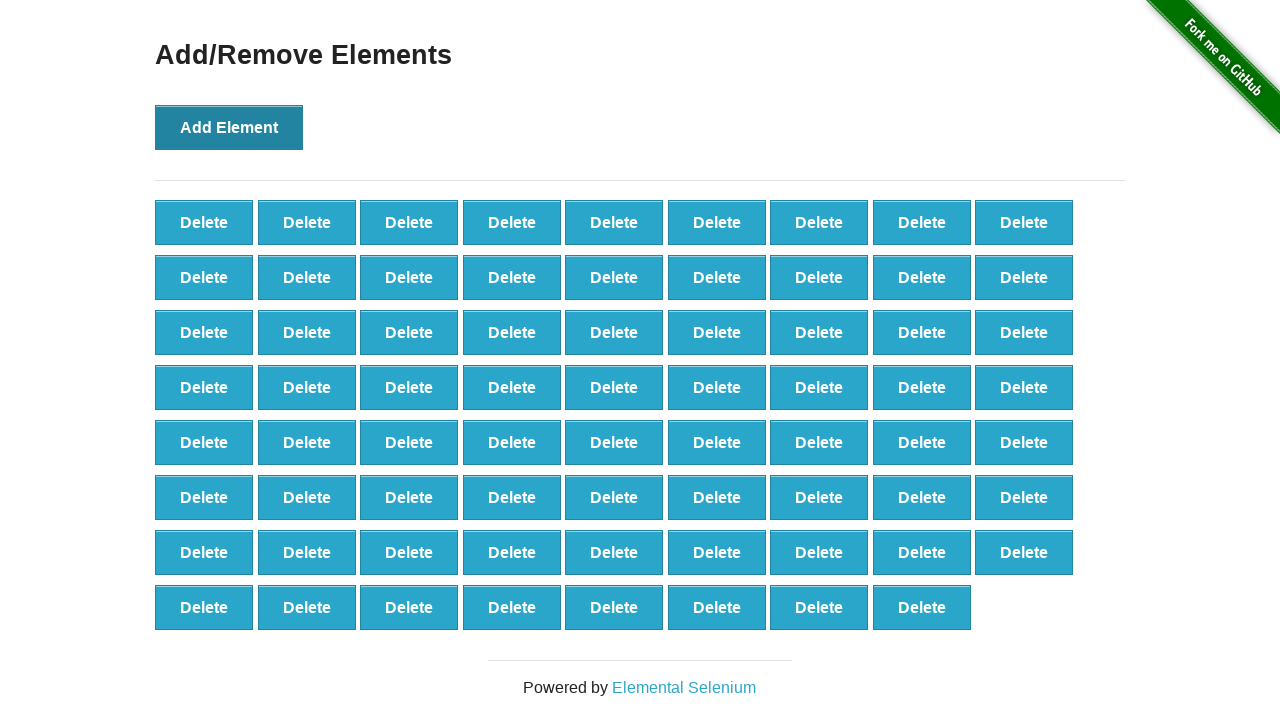

Clicked Add Element button (iteration 72/100) at (229, 127) on xpath=//*[@onclick='addElement()']
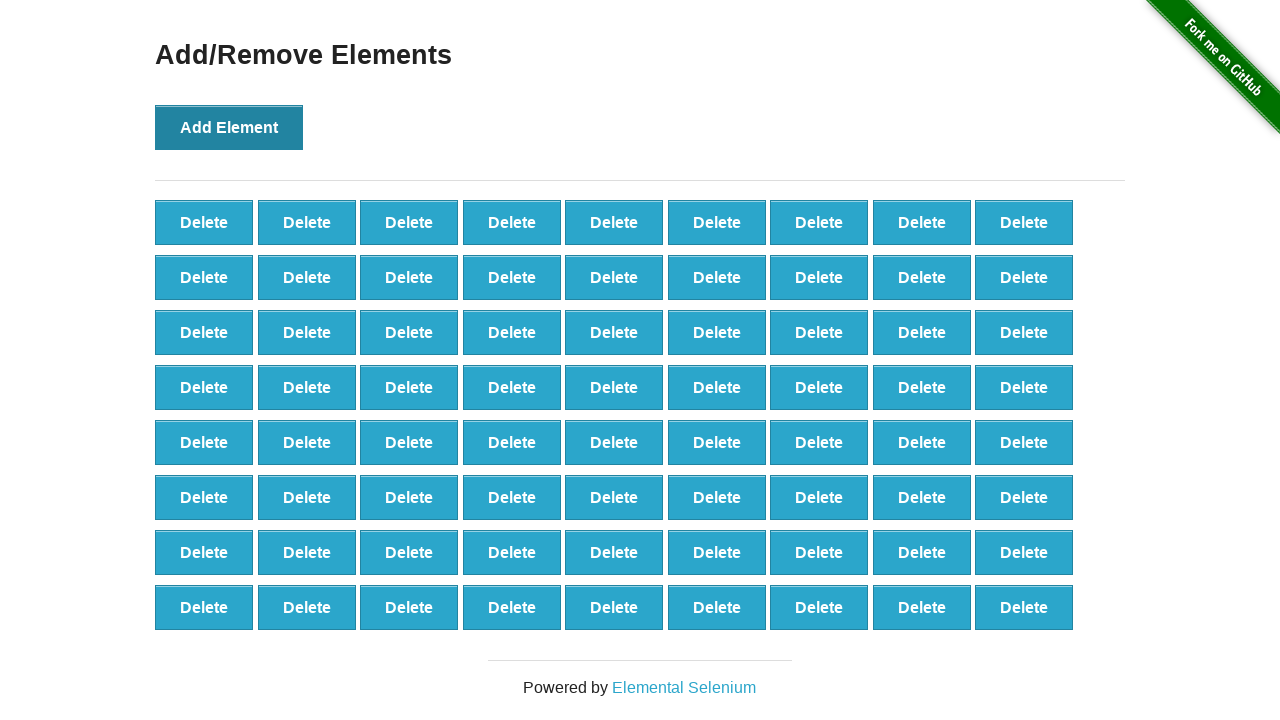

Clicked Add Element button (iteration 73/100) at (229, 127) on xpath=//*[@onclick='addElement()']
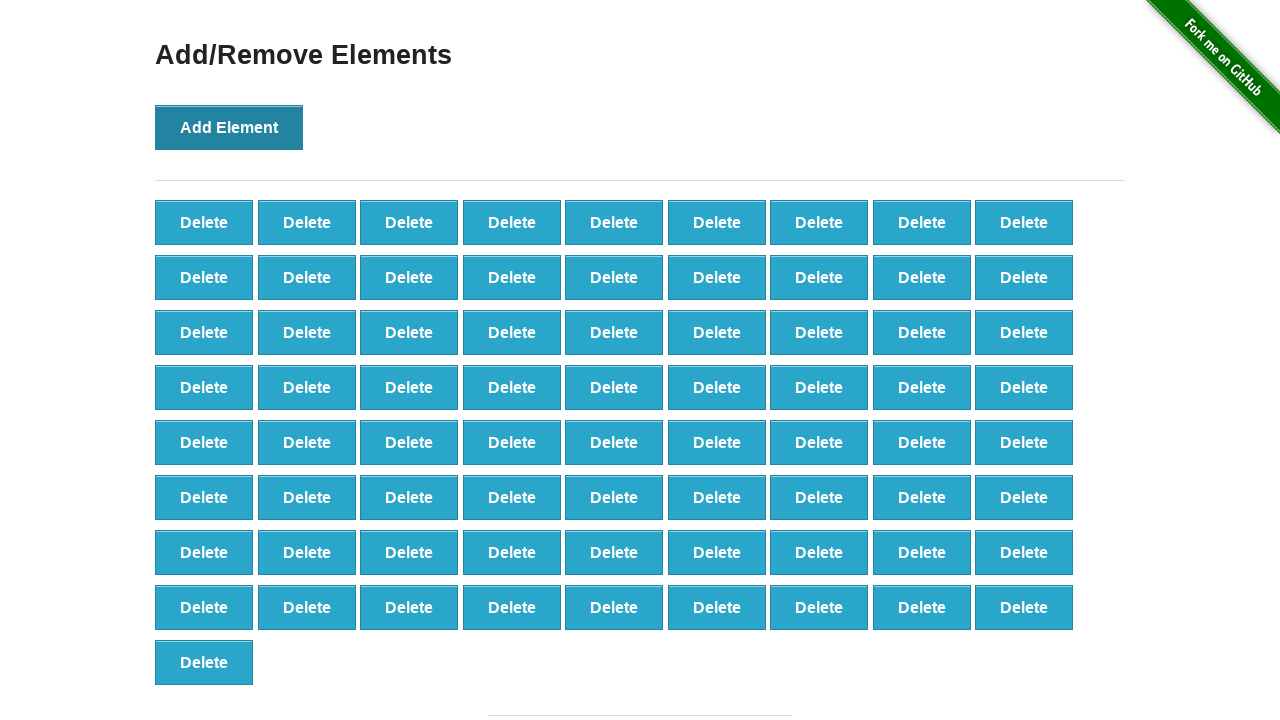

Clicked Add Element button (iteration 74/100) at (229, 127) on xpath=//*[@onclick='addElement()']
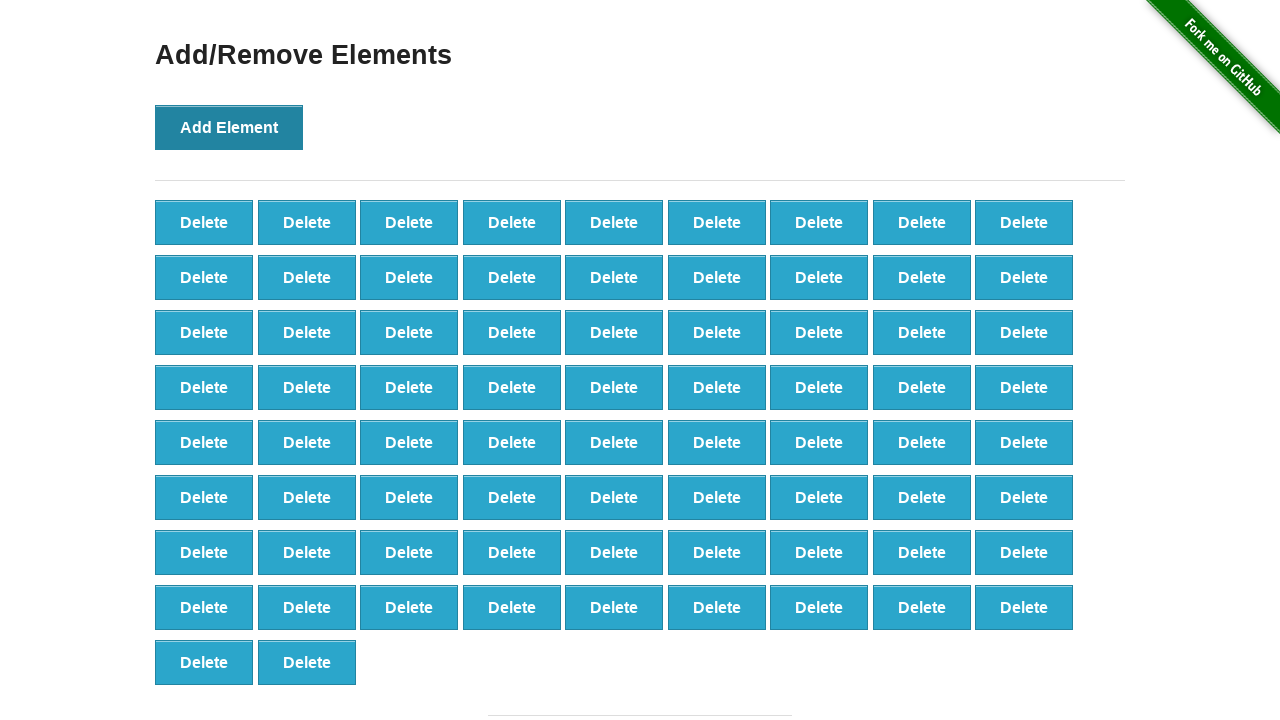

Clicked Add Element button (iteration 75/100) at (229, 127) on xpath=//*[@onclick='addElement()']
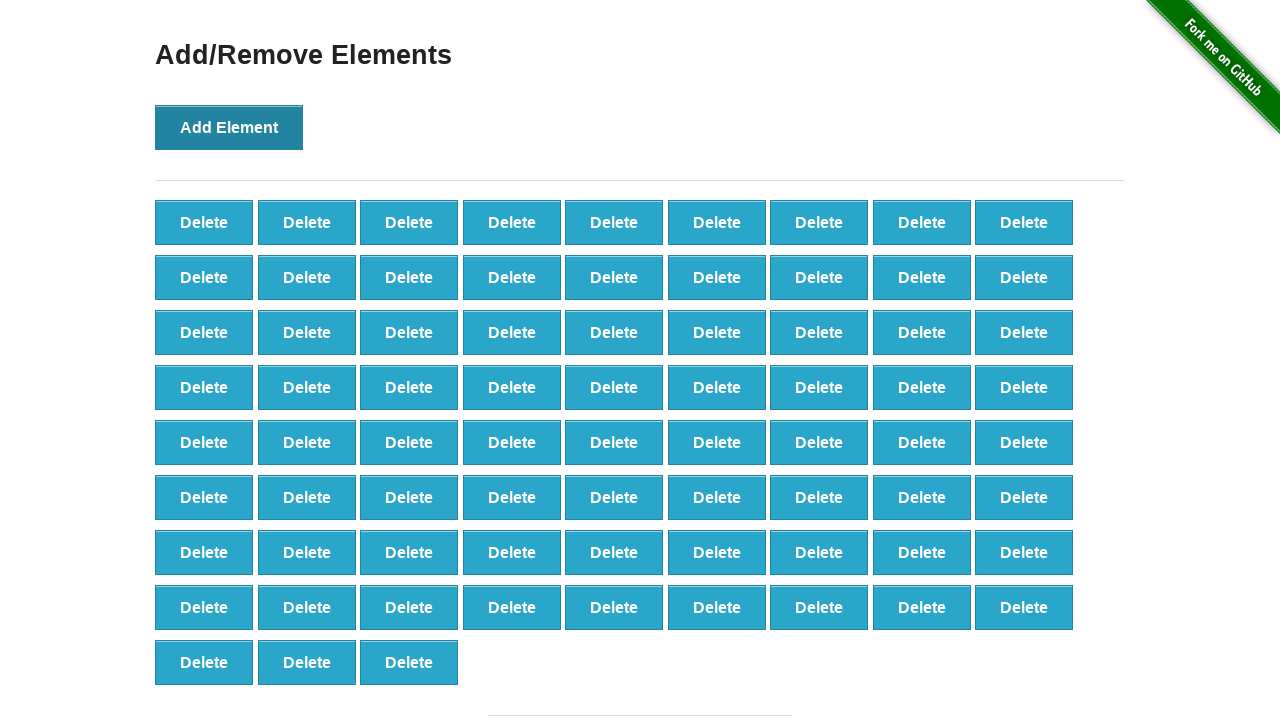

Clicked Add Element button (iteration 76/100) at (229, 127) on xpath=//*[@onclick='addElement()']
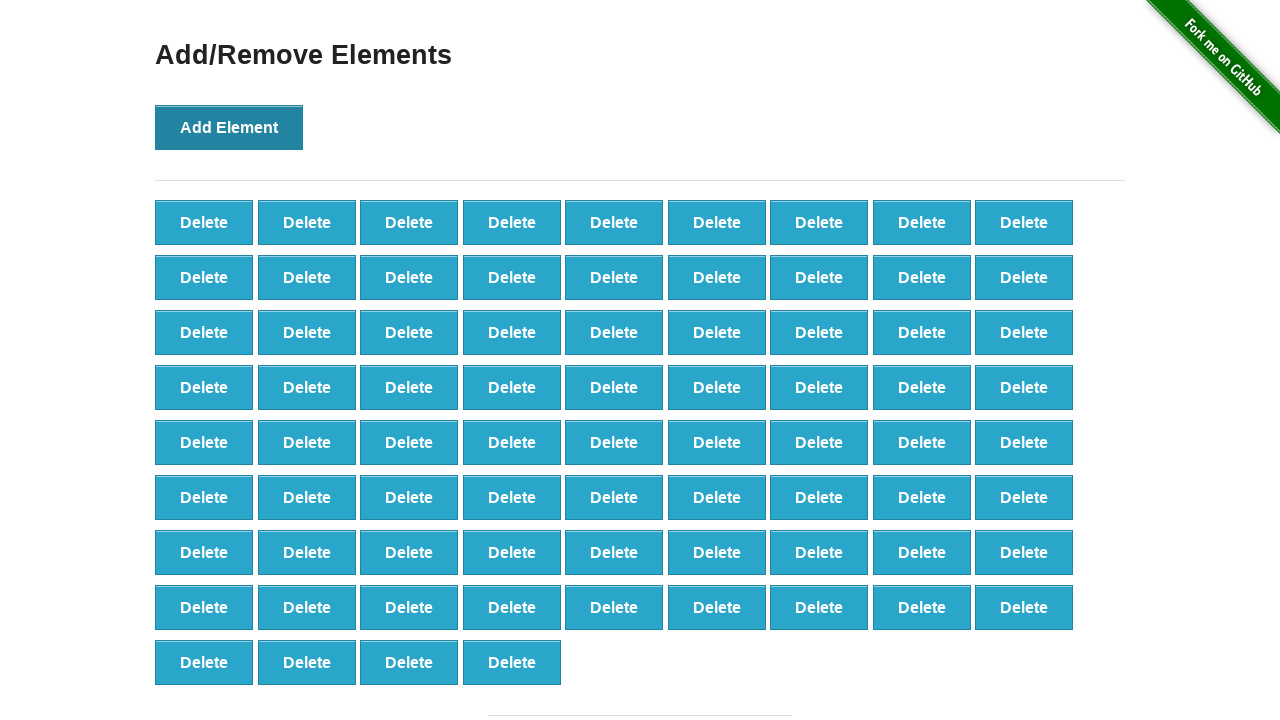

Clicked Add Element button (iteration 77/100) at (229, 127) on xpath=//*[@onclick='addElement()']
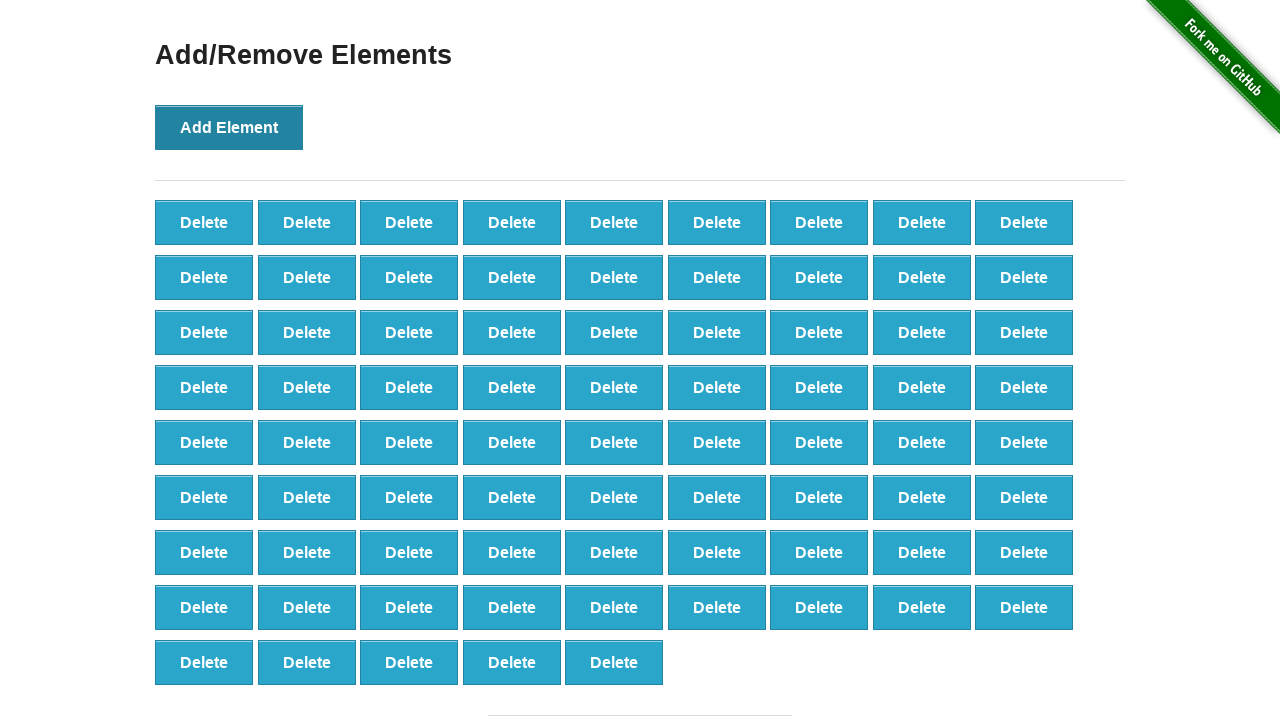

Clicked Add Element button (iteration 78/100) at (229, 127) on xpath=//*[@onclick='addElement()']
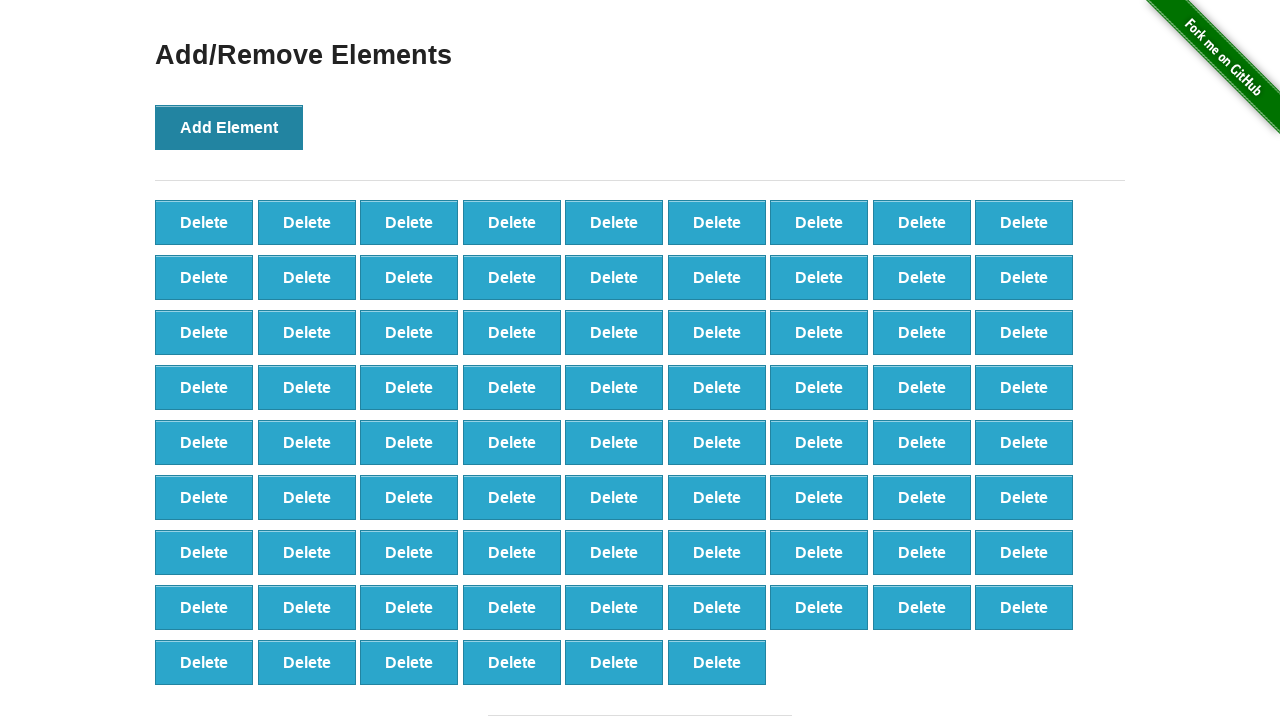

Clicked Add Element button (iteration 79/100) at (229, 127) on xpath=//*[@onclick='addElement()']
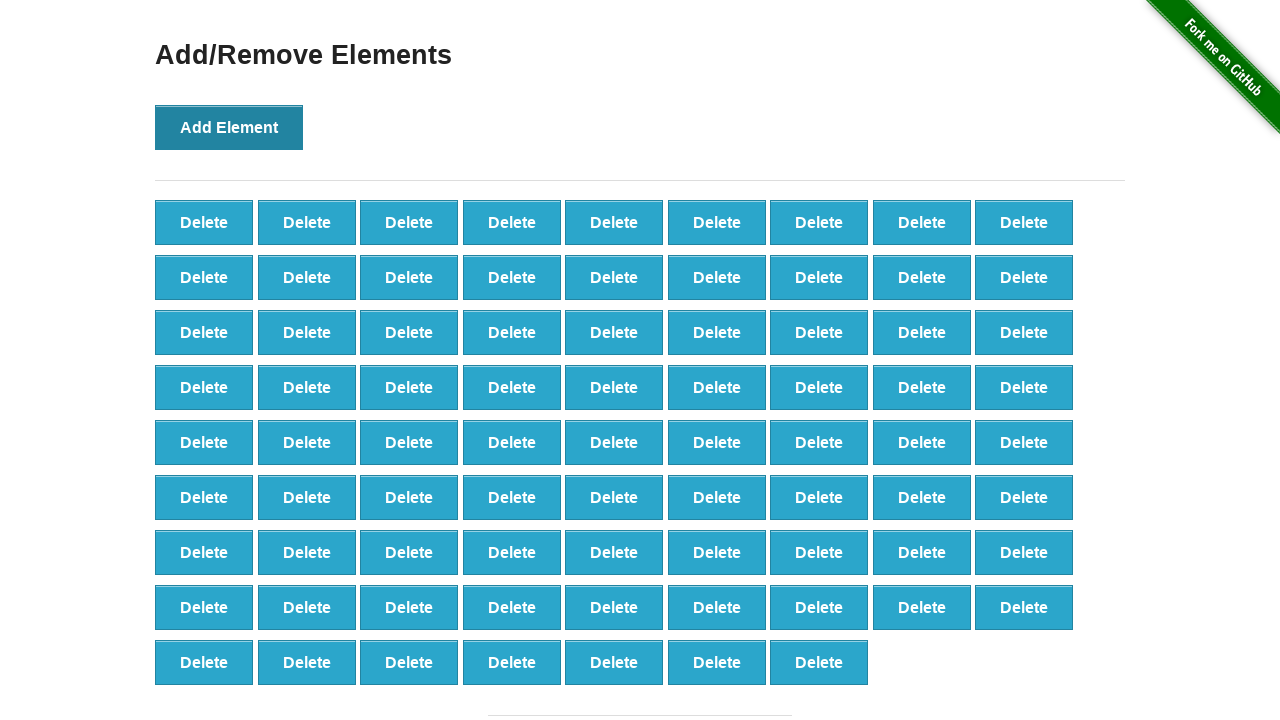

Clicked Add Element button (iteration 80/100) at (229, 127) on xpath=//*[@onclick='addElement()']
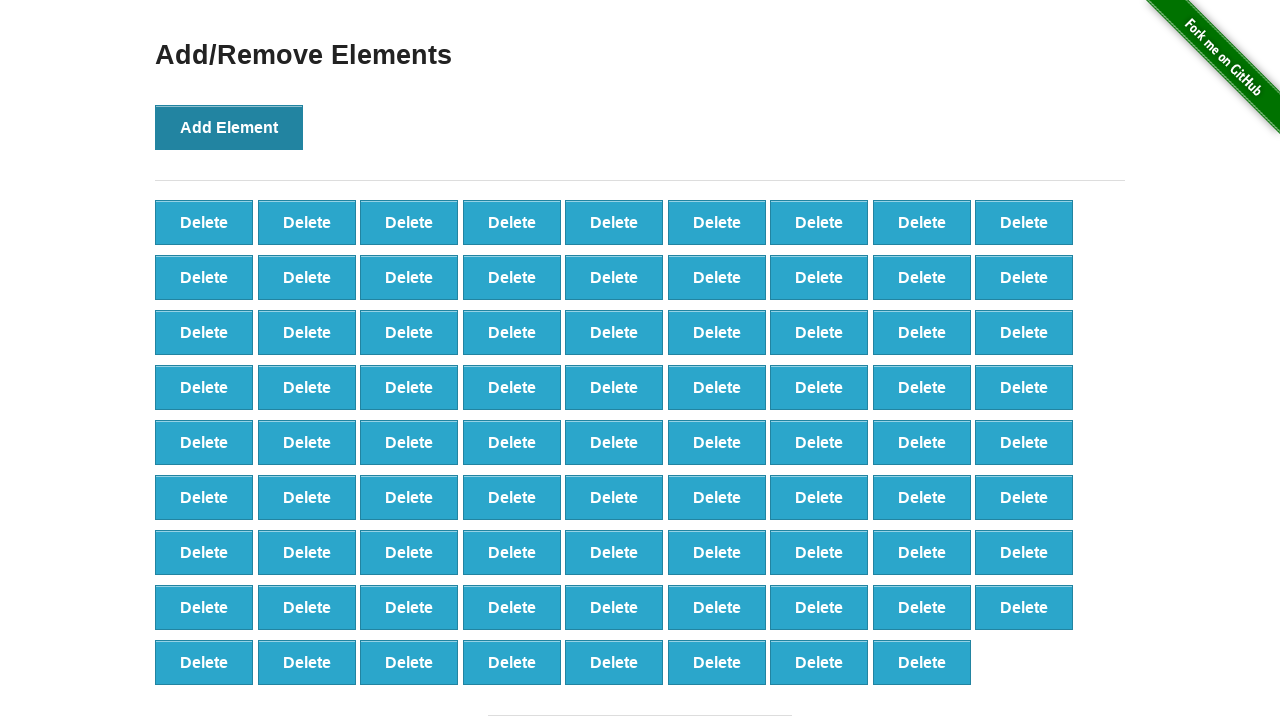

Clicked Add Element button (iteration 81/100) at (229, 127) on xpath=//*[@onclick='addElement()']
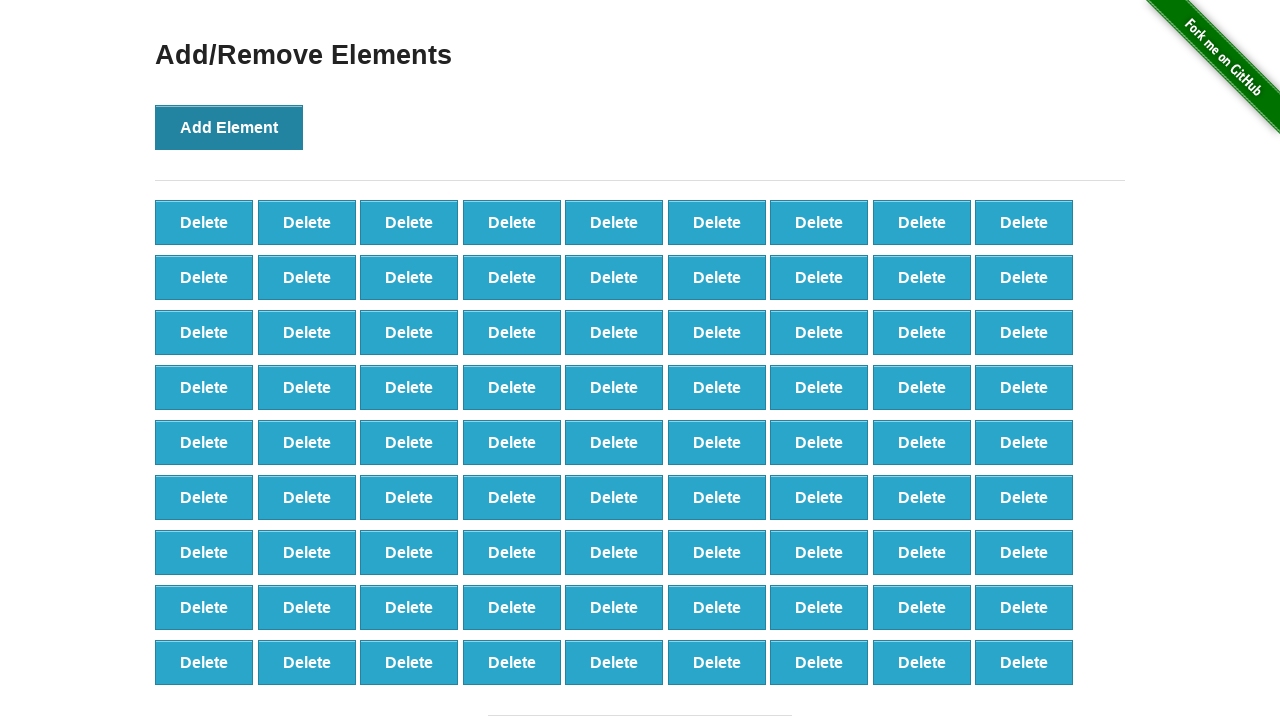

Clicked Add Element button (iteration 82/100) at (229, 127) on xpath=//*[@onclick='addElement()']
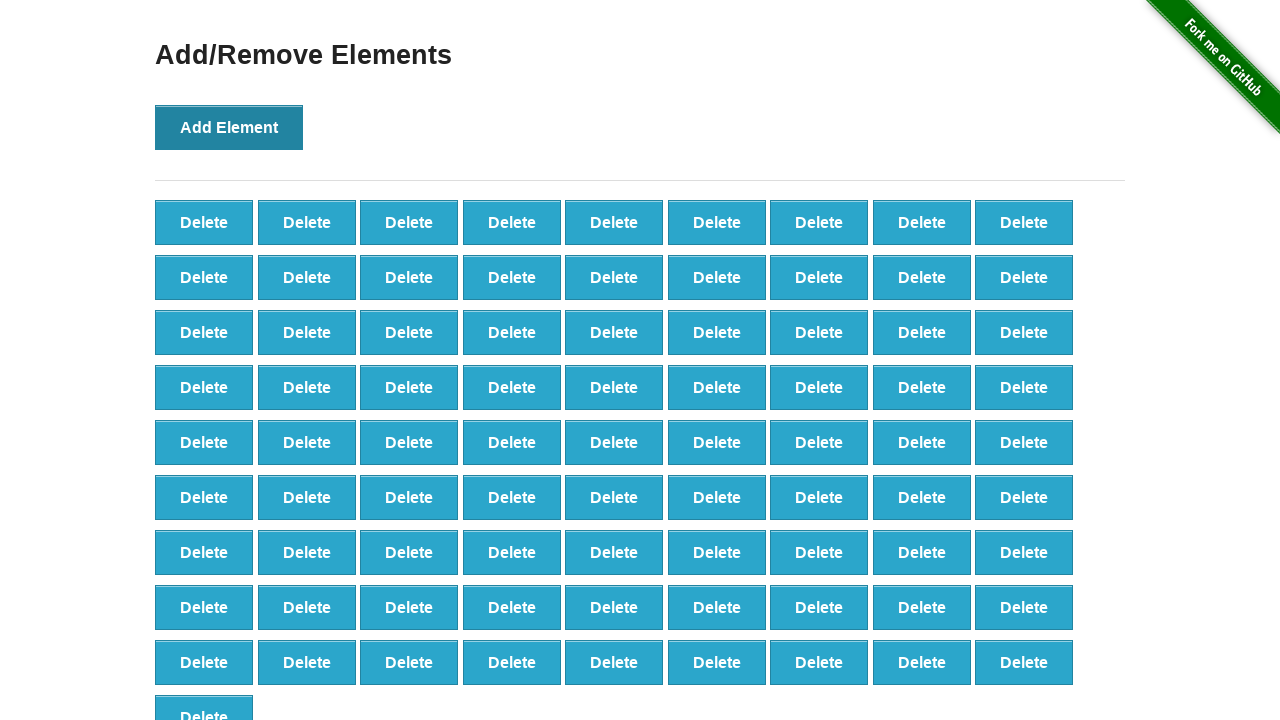

Clicked Add Element button (iteration 83/100) at (229, 127) on xpath=//*[@onclick='addElement()']
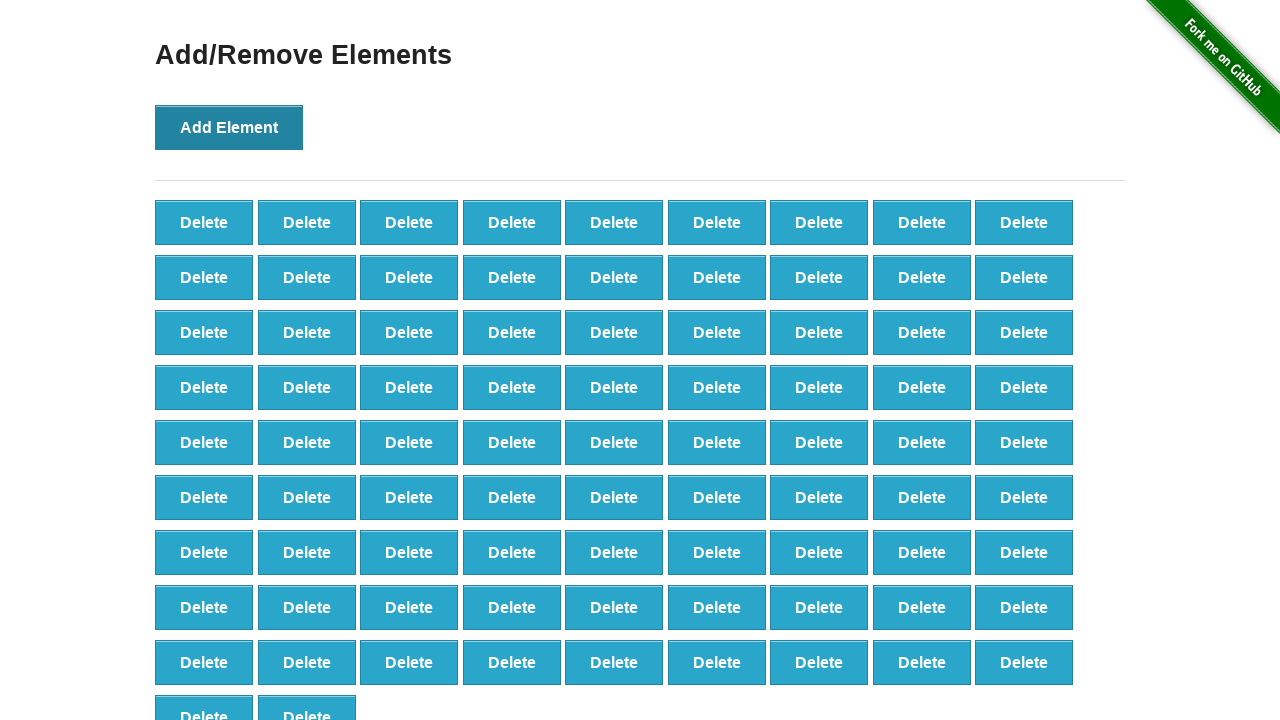

Clicked Add Element button (iteration 84/100) at (229, 127) on xpath=//*[@onclick='addElement()']
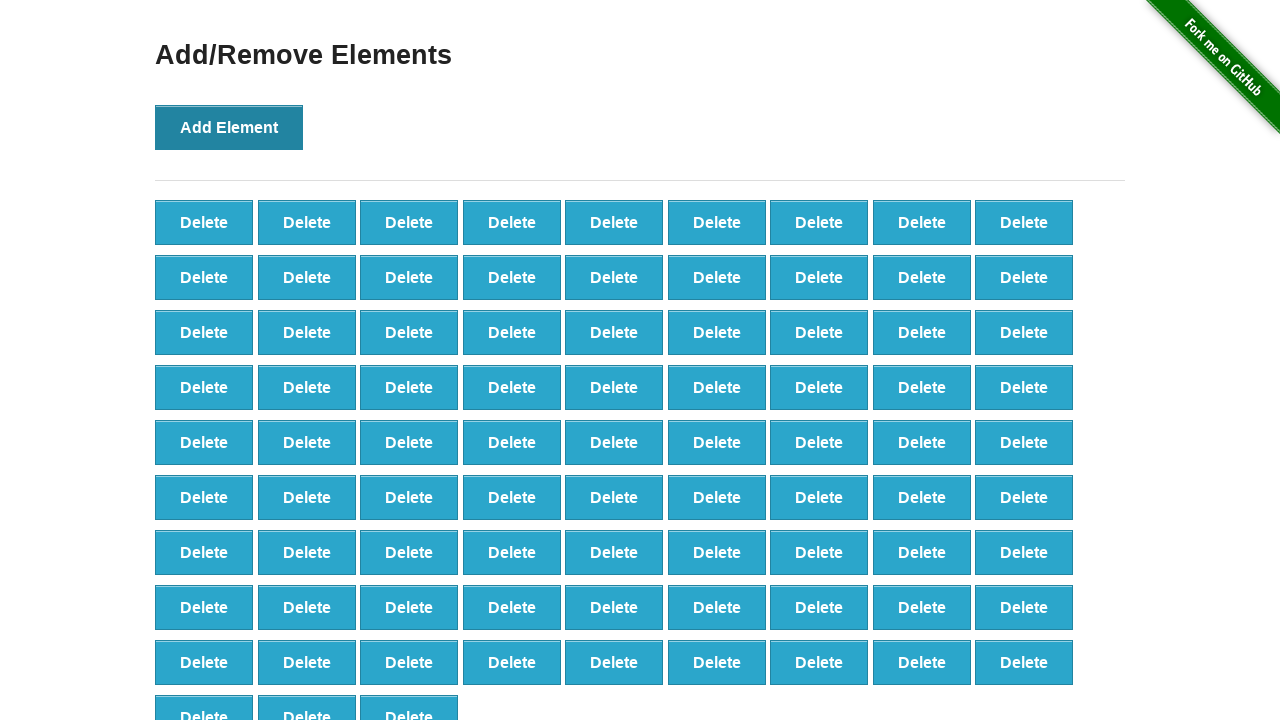

Clicked Add Element button (iteration 85/100) at (229, 127) on xpath=//*[@onclick='addElement()']
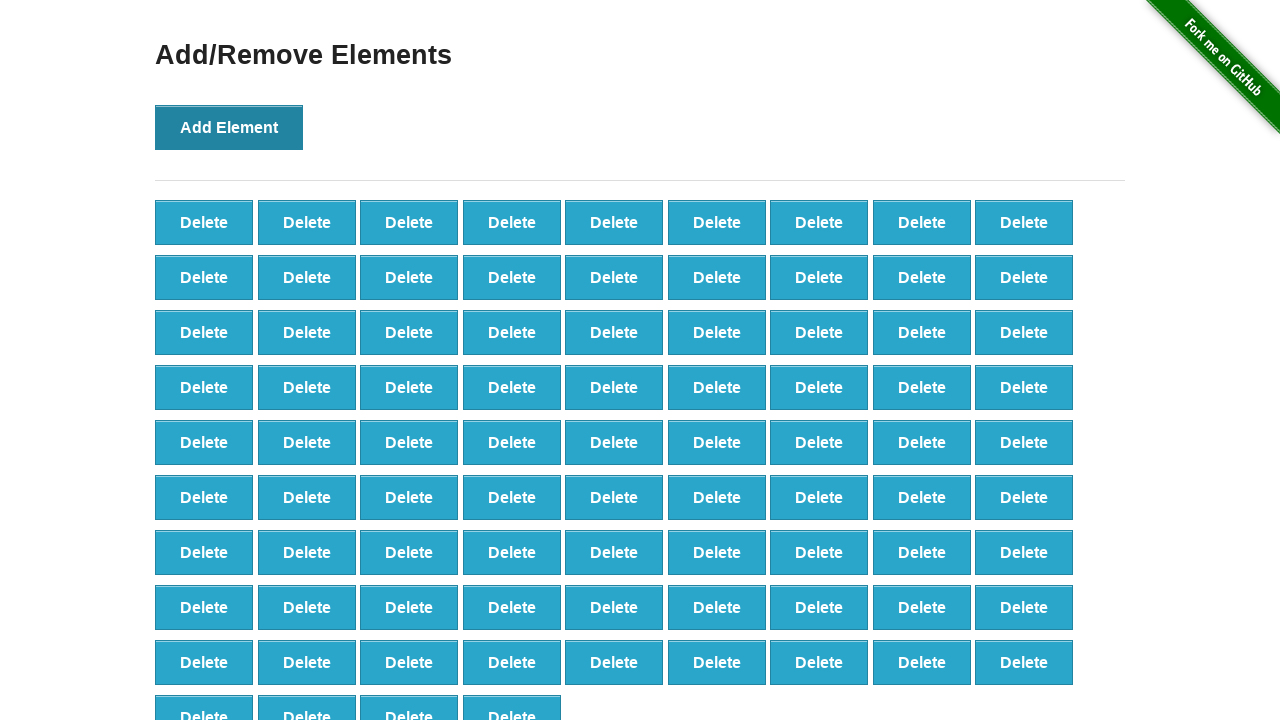

Clicked Add Element button (iteration 86/100) at (229, 127) on xpath=//*[@onclick='addElement()']
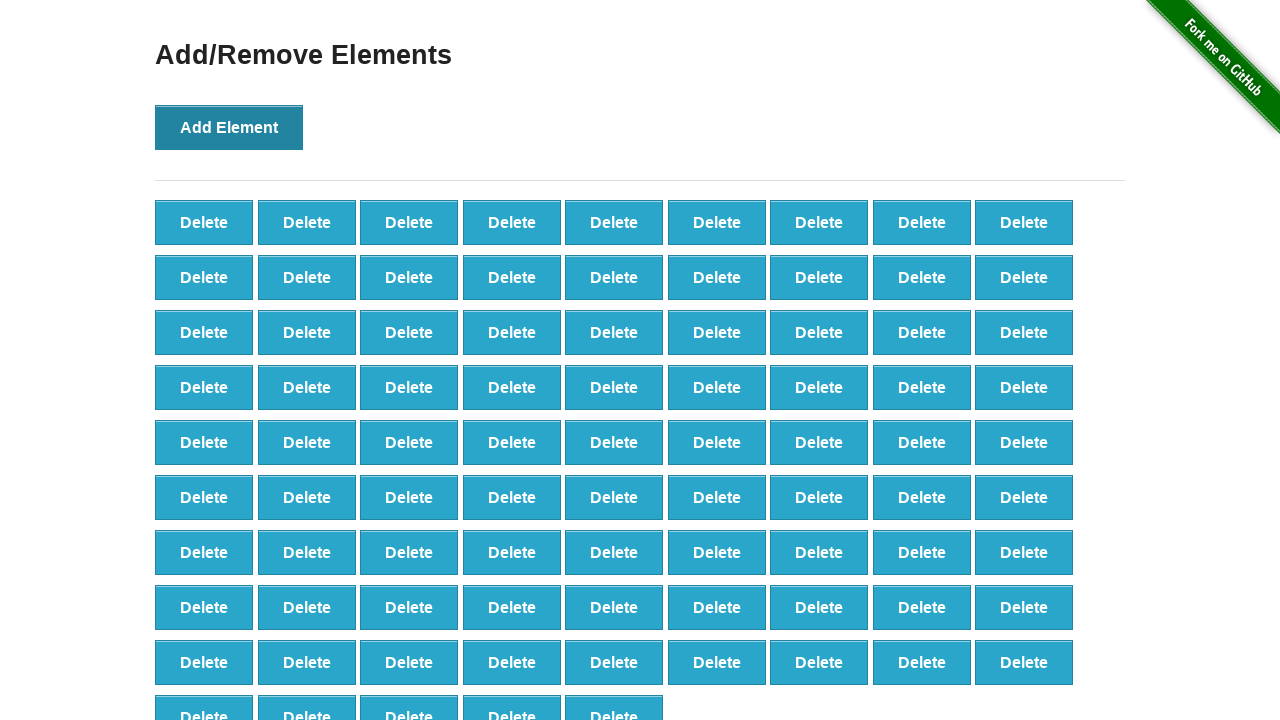

Clicked Add Element button (iteration 87/100) at (229, 127) on xpath=//*[@onclick='addElement()']
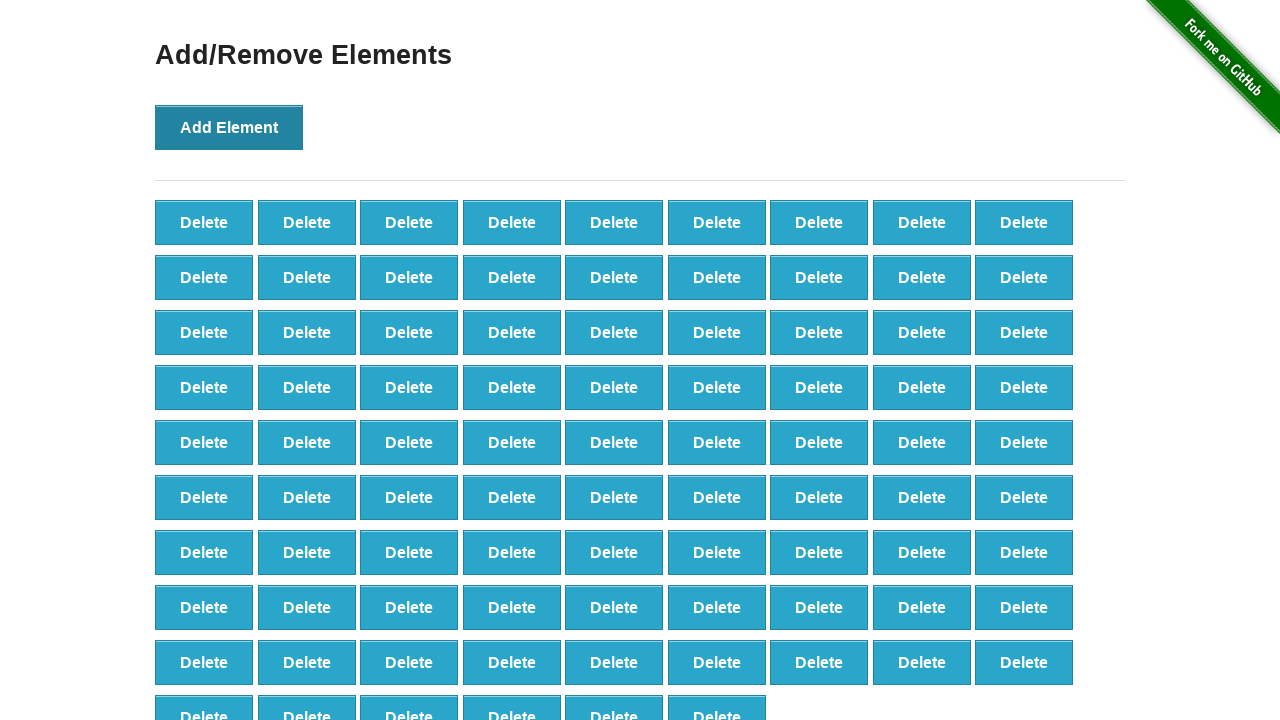

Clicked Add Element button (iteration 88/100) at (229, 127) on xpath=//*[@onclick='addElement()']
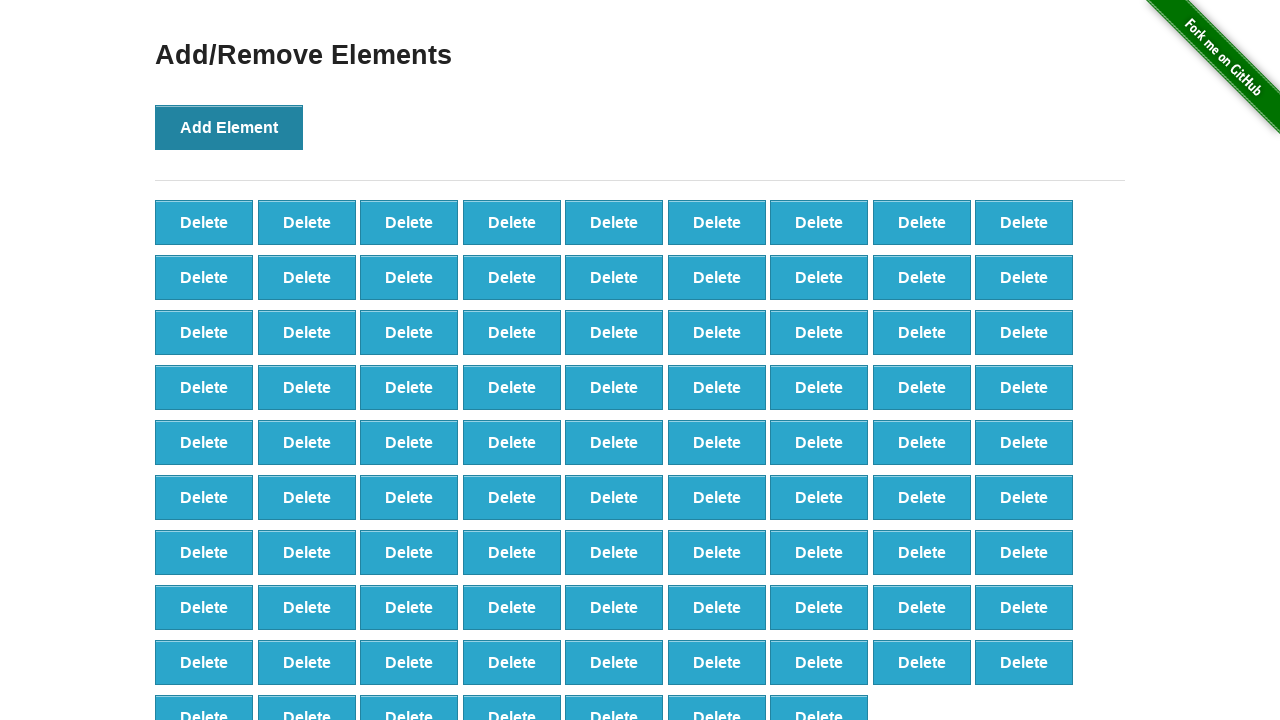

Clicked Add Element button (iteration 89/100) at (229, 127) on xpath=//*[@onclick='addElement()']
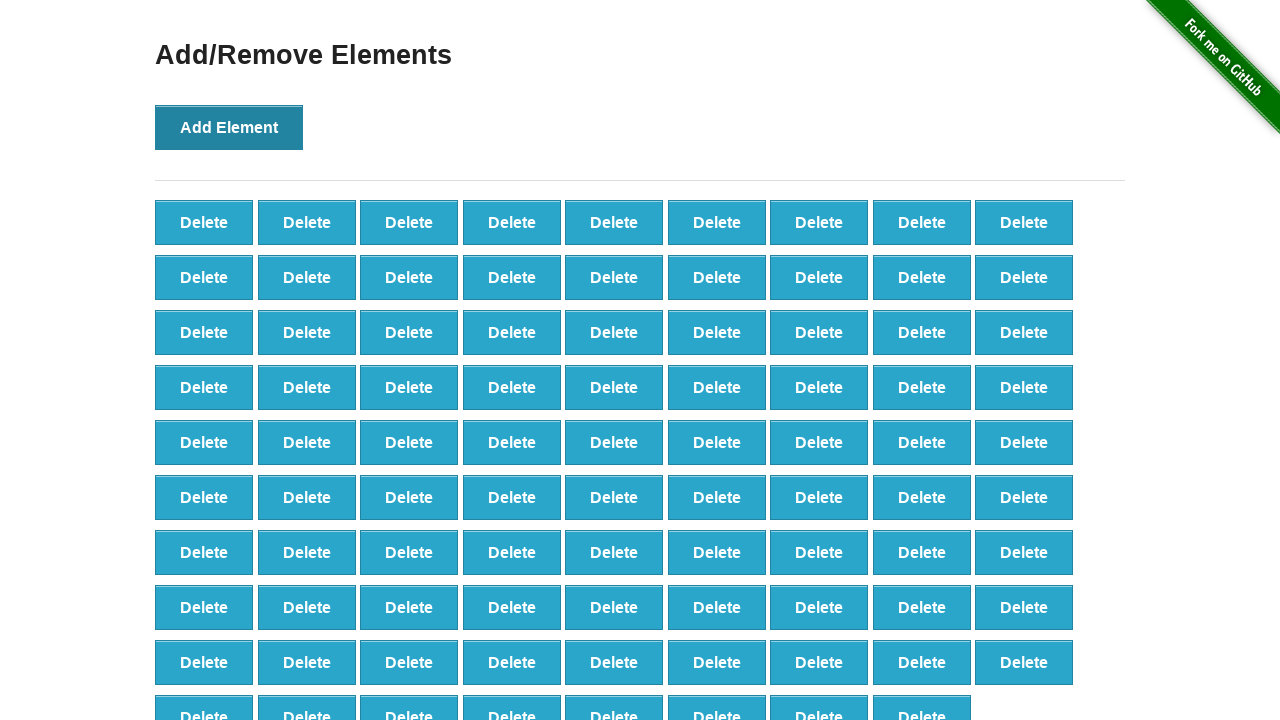

Clicked Add Element button (iteration 90/100) at (229, 127) on xpath=//*[@onclick='addElement()']
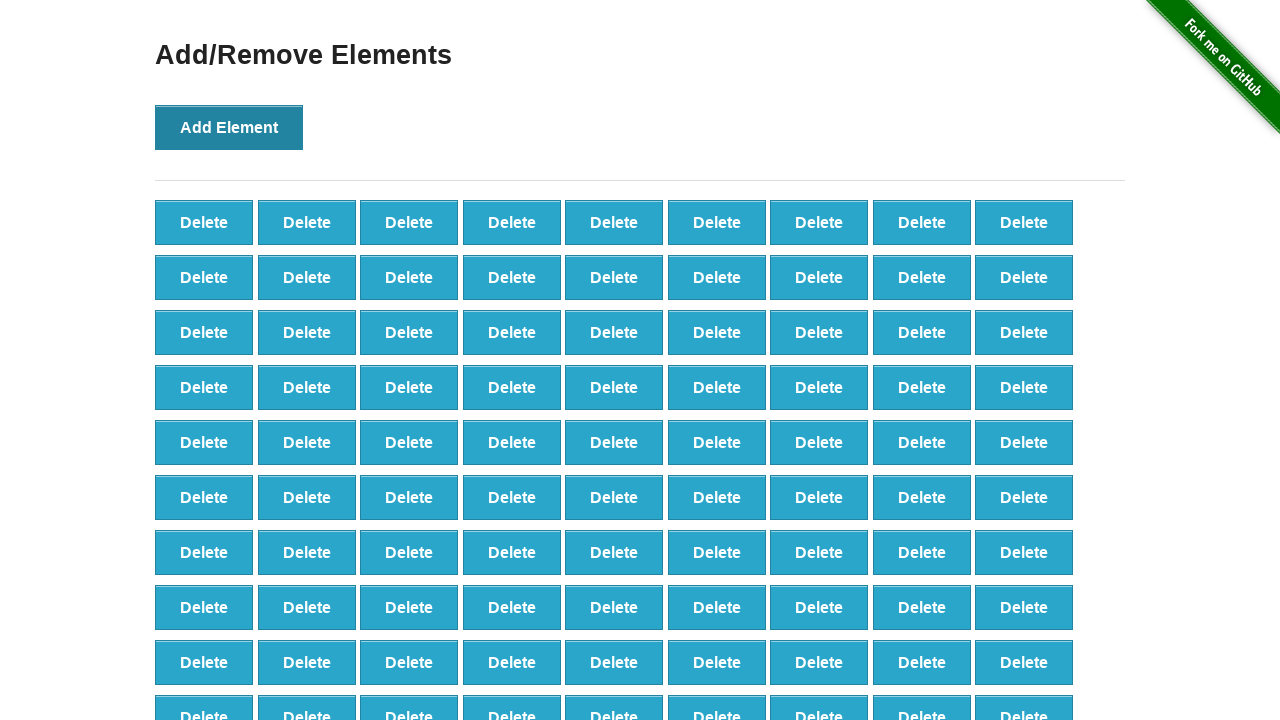

Clicked Add Element button (iteration 91/100) at (229, 127) on xpath=//*[@onclick='addElement()']
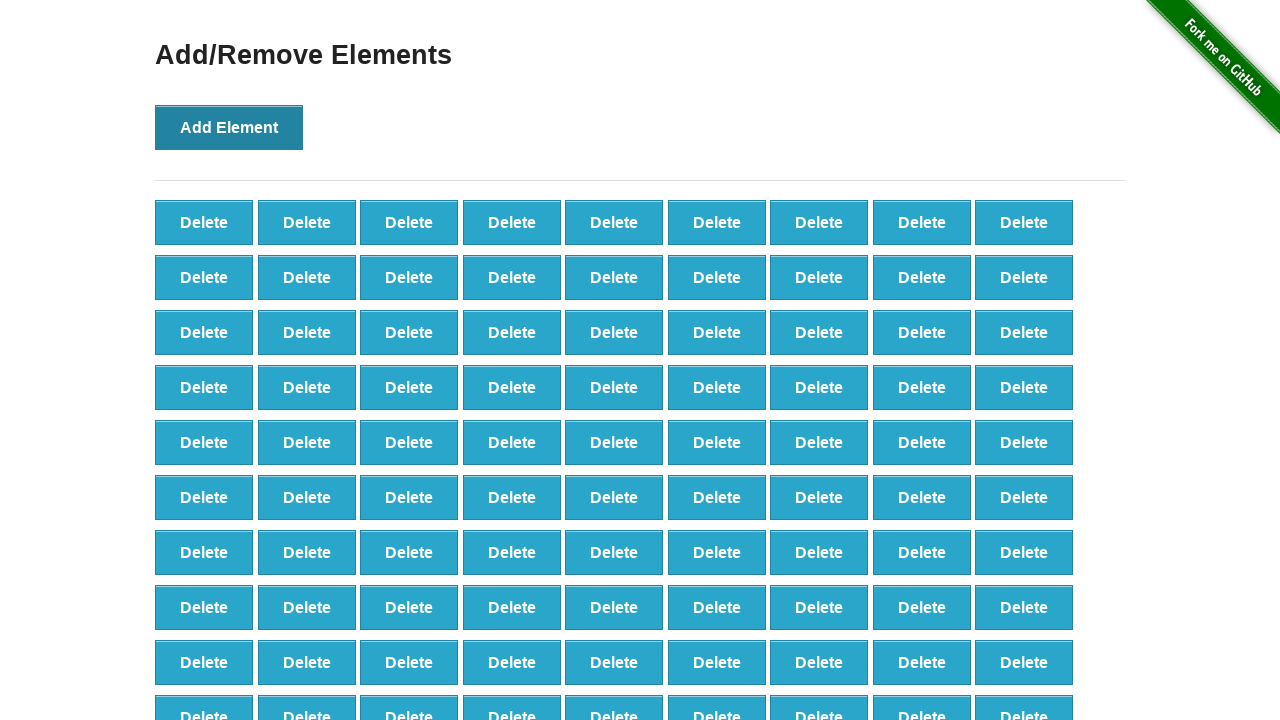

Clicked Add Element button (iteration 92/100) at (229, 127) on xpath=//*[@onclick='addElement()']
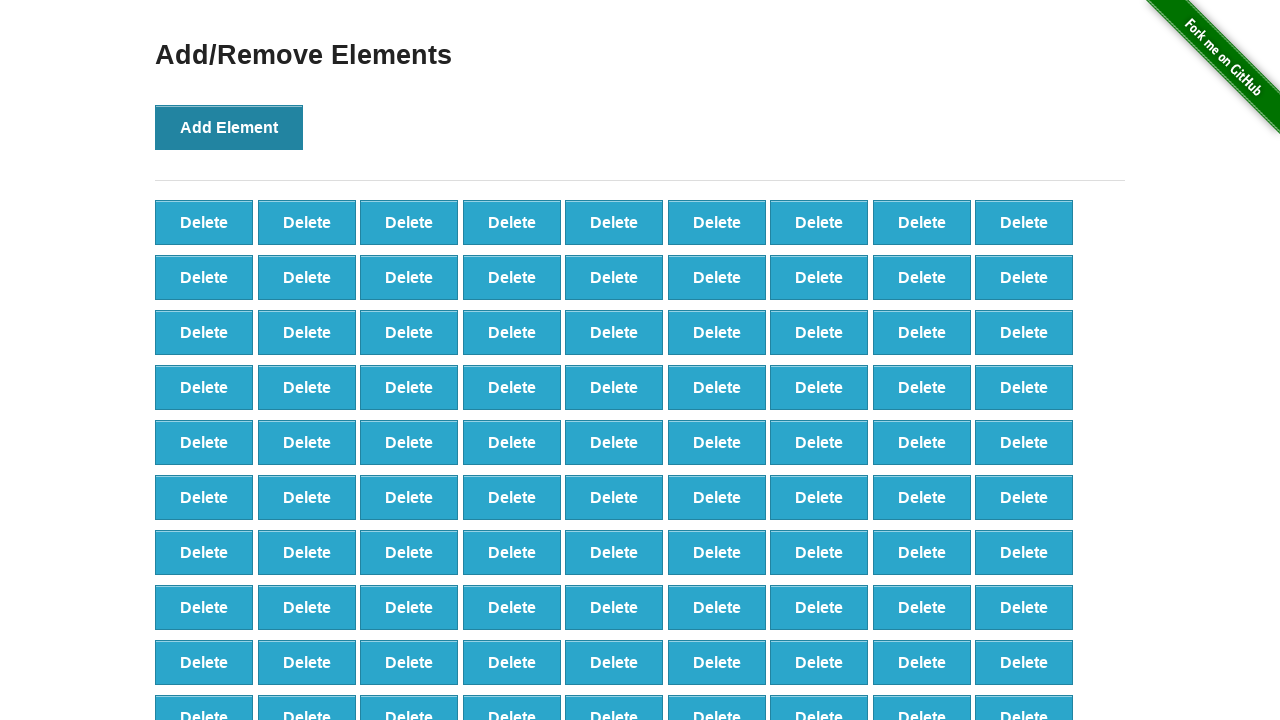

Clicked Add Element button (iteration 93/100) at (229, 127) on xpath=//*[@onclick='addElement()']
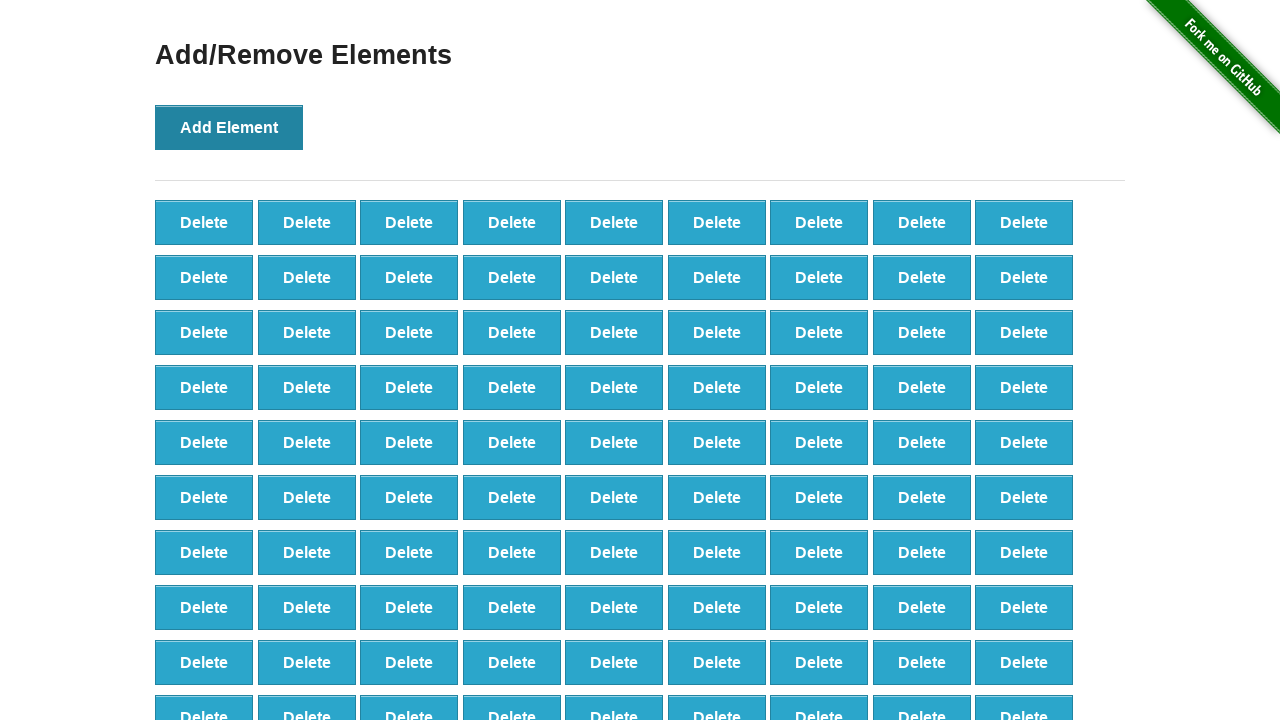

Clicked Add Element button (iteration 94/100) at (229, 127) on xpath=//*[@onclick='addElement()']
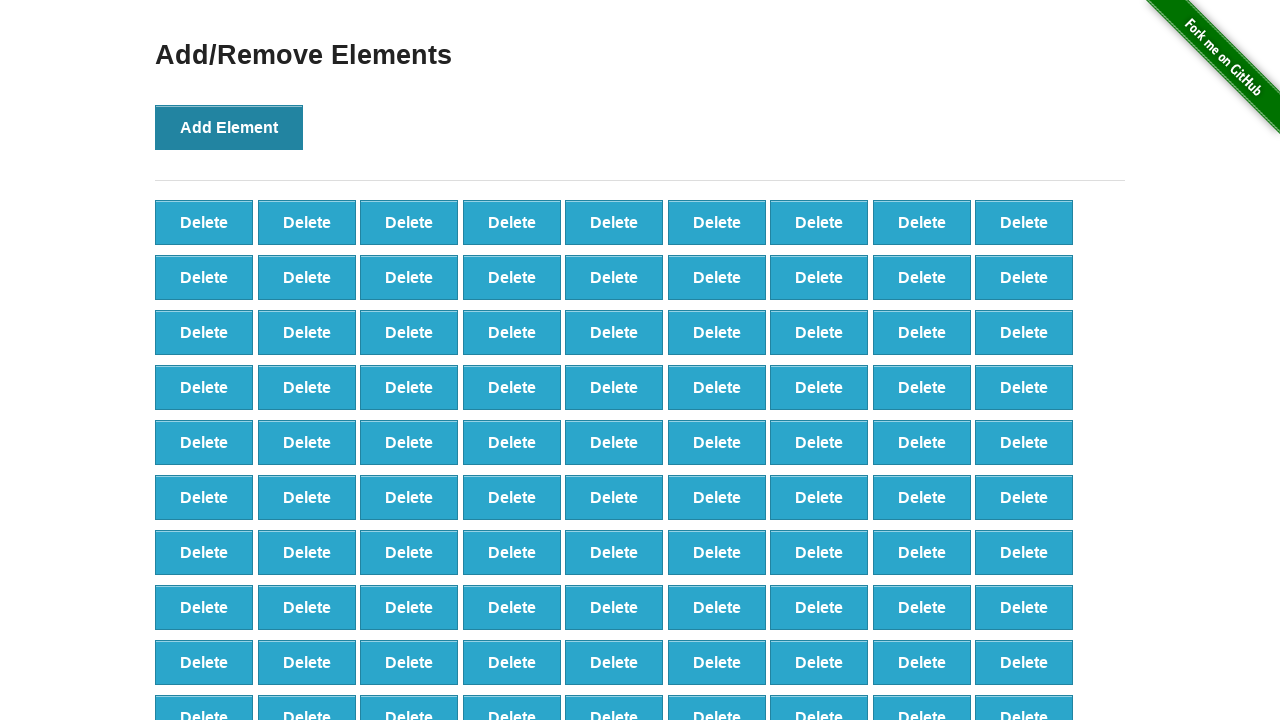

Clicked Add Element button (iteration 95/100) at (229, 127) on xpath=//*[@onclick='addElement()']
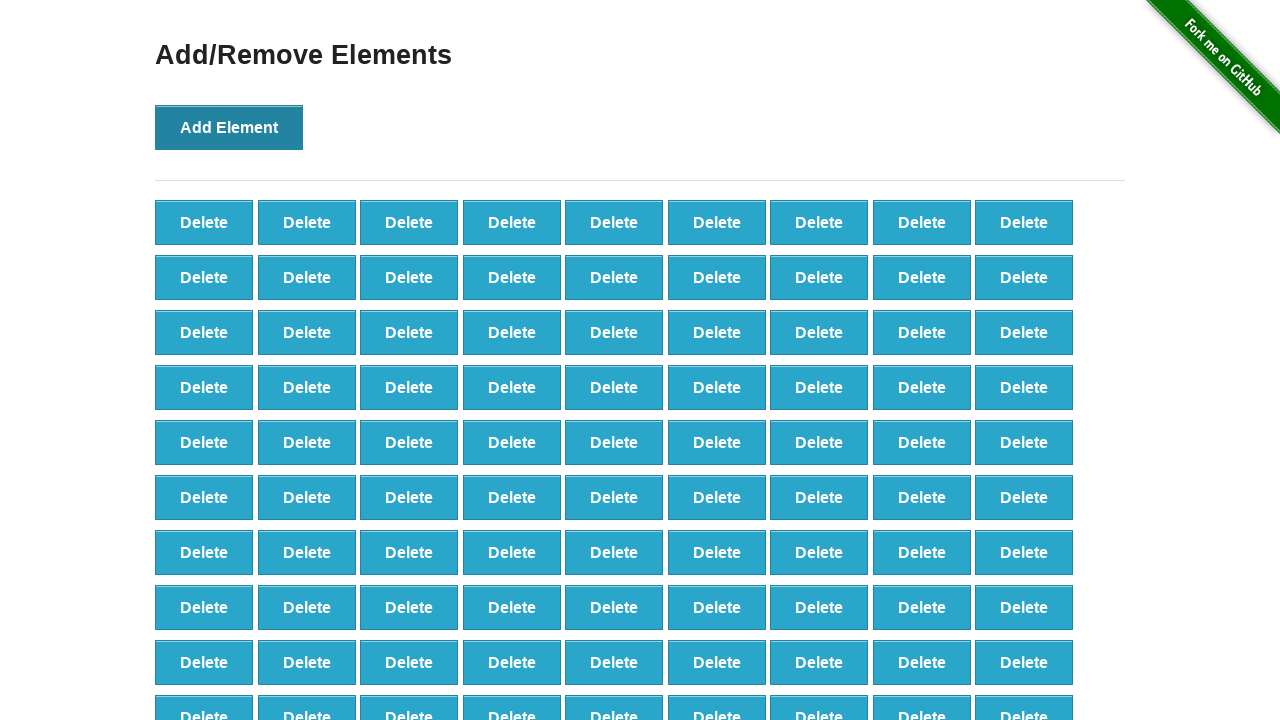

Clicked Add Element button (iteration 96/100) at (229, 127) on xpath=//*[@onclick='addElement()']
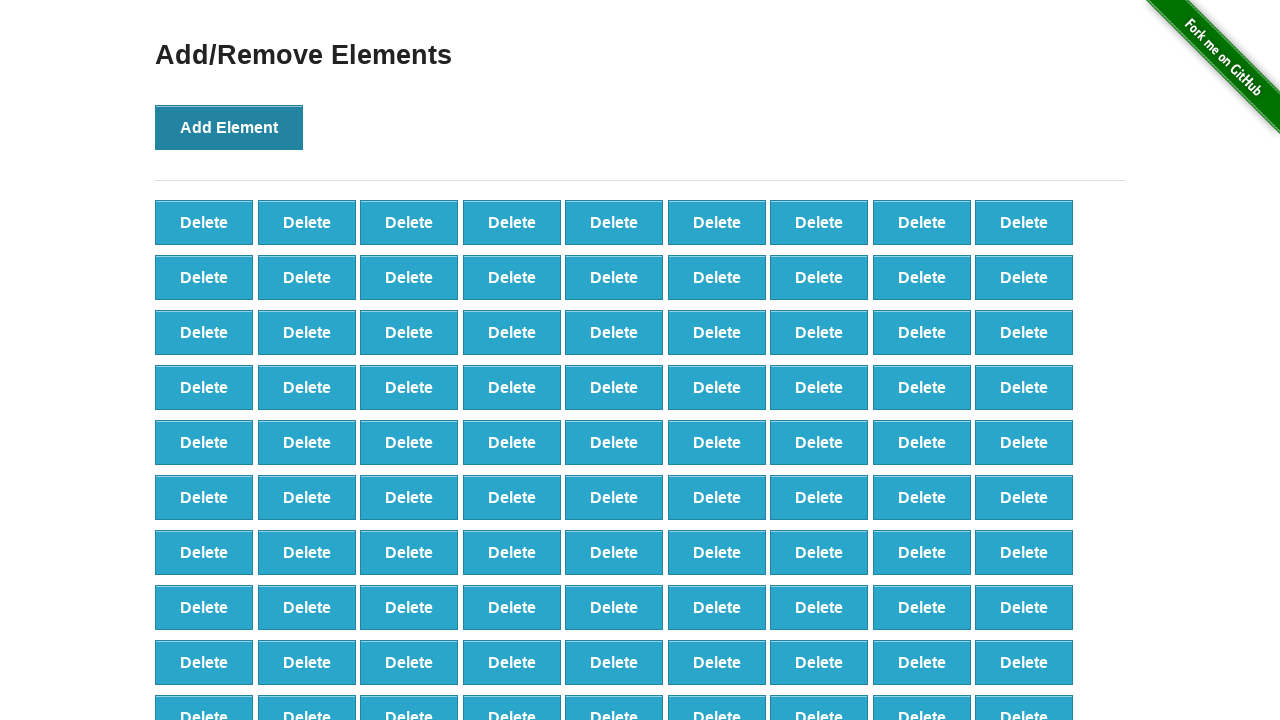

Clicked Add Element button (iteration 97/100) at (229, 127) on xpath=//*[@onclick='addElement()']
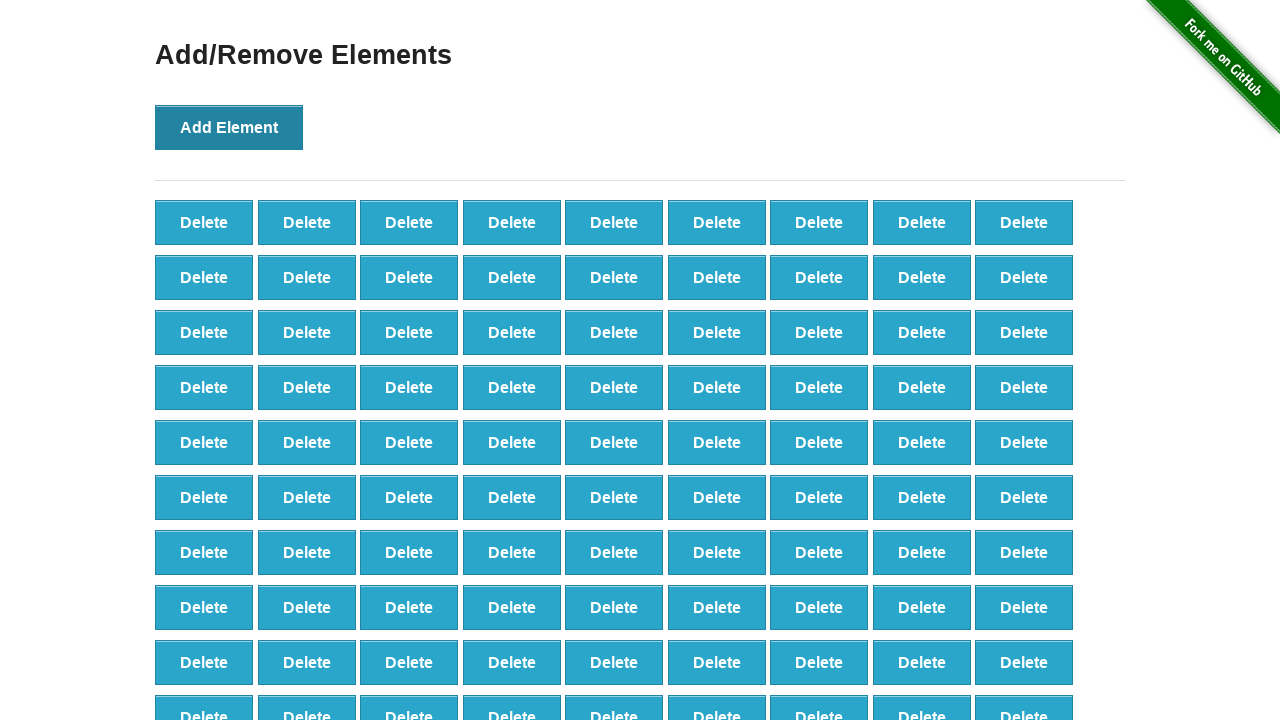

Clicked Add Element button (iteration 98/100) at (229, 127) on xpath=//*[@onclick='addElement()']
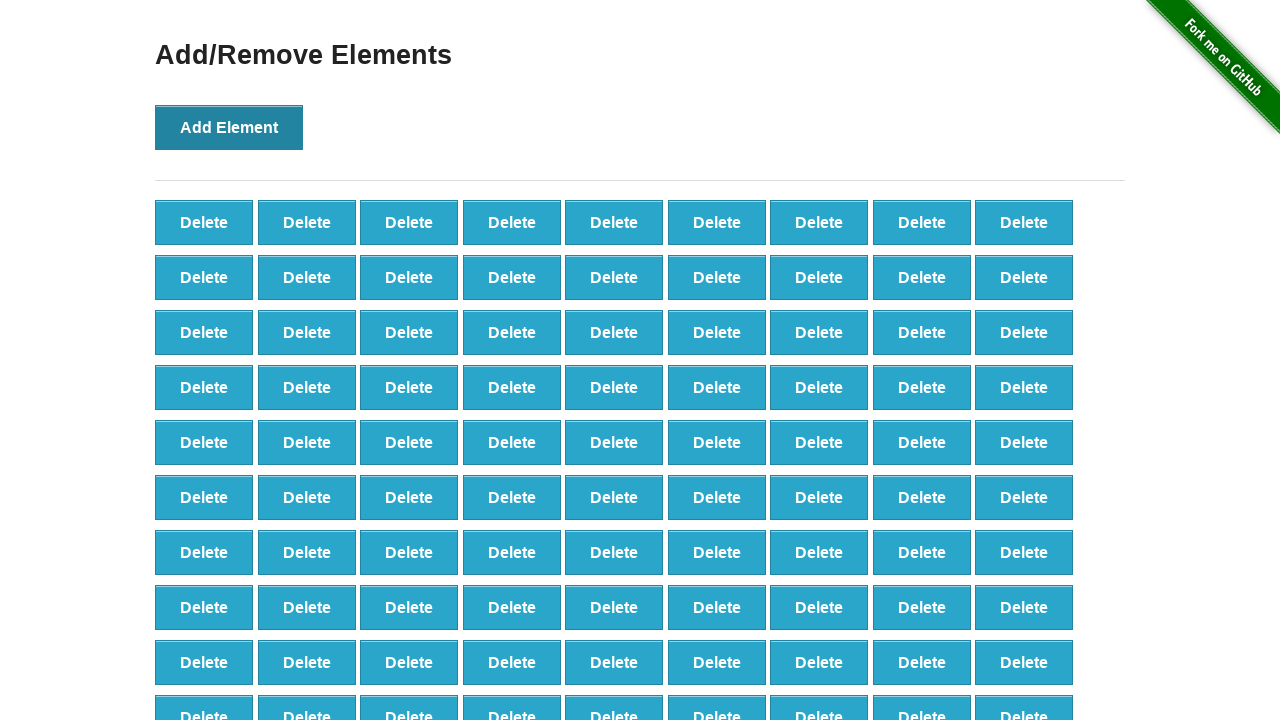

Clicked Add Element button (iteration 99/100) at (229, 127) on xpath=//*[@onclick='addElement()']
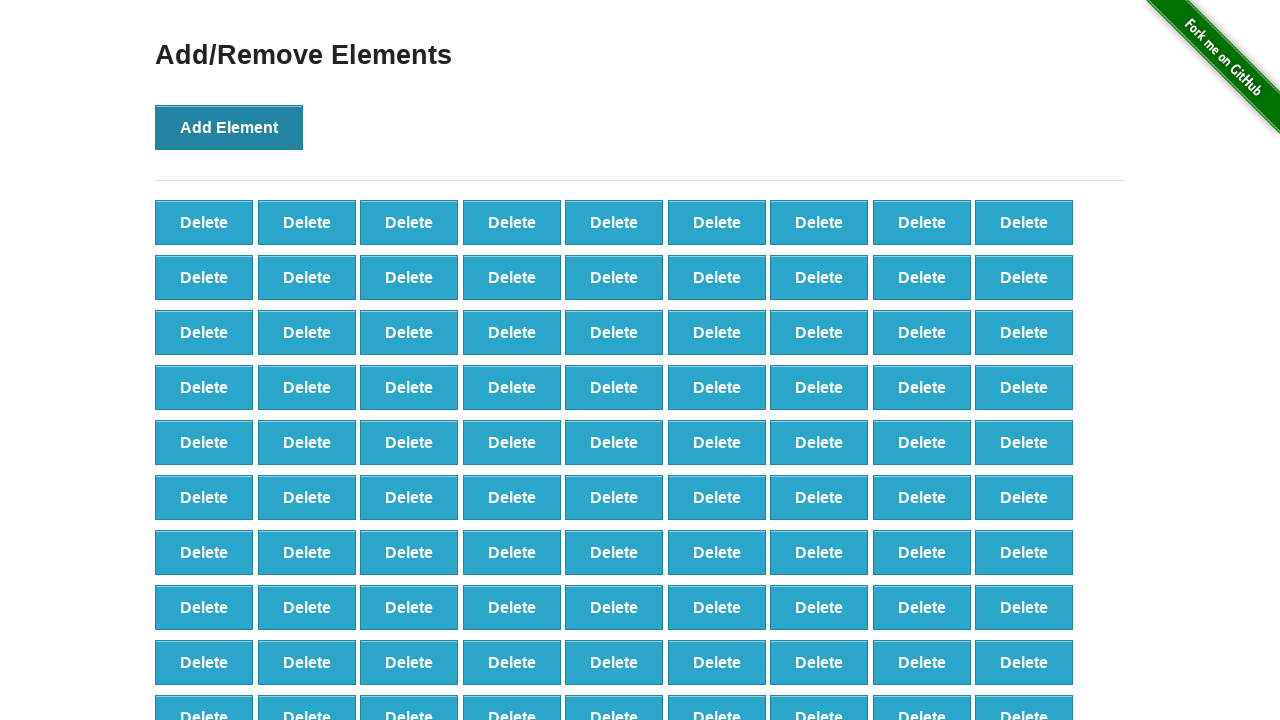

Clicked Add Element button (iteration 100/100) at (229, 127) on xpath=//*[@onclick='addElement()']
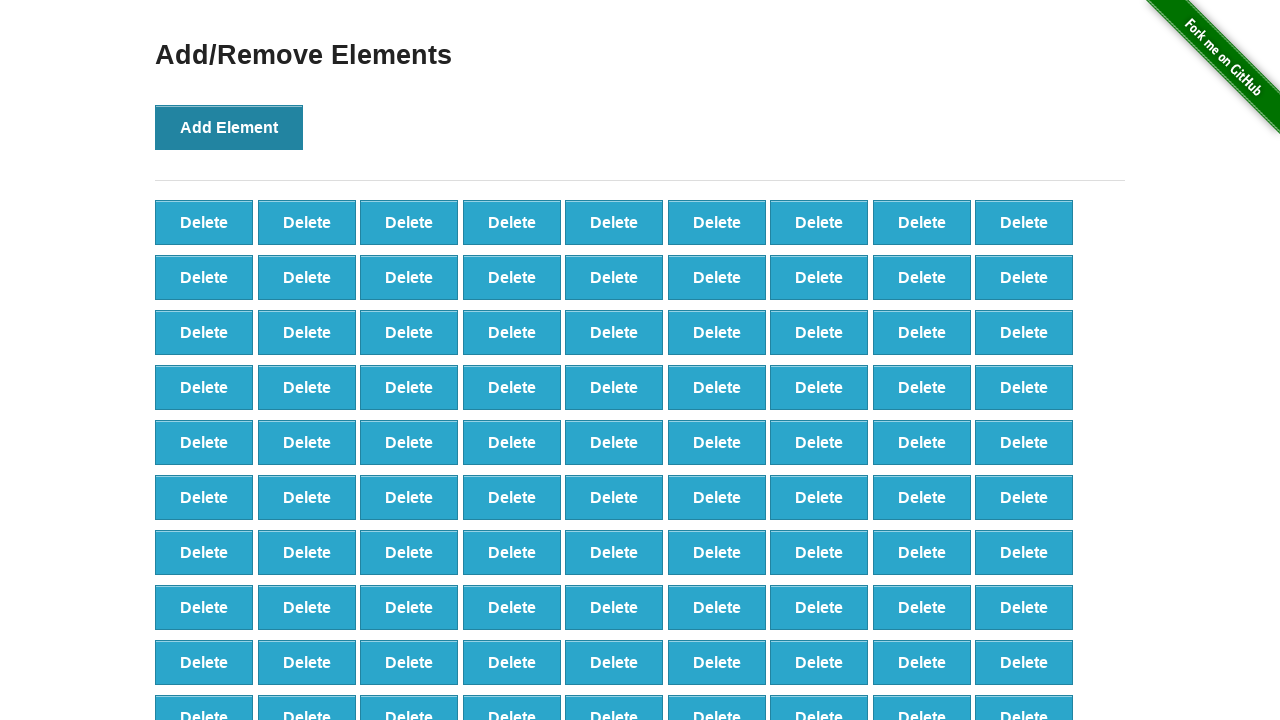

Verified 100 delete buttons were created
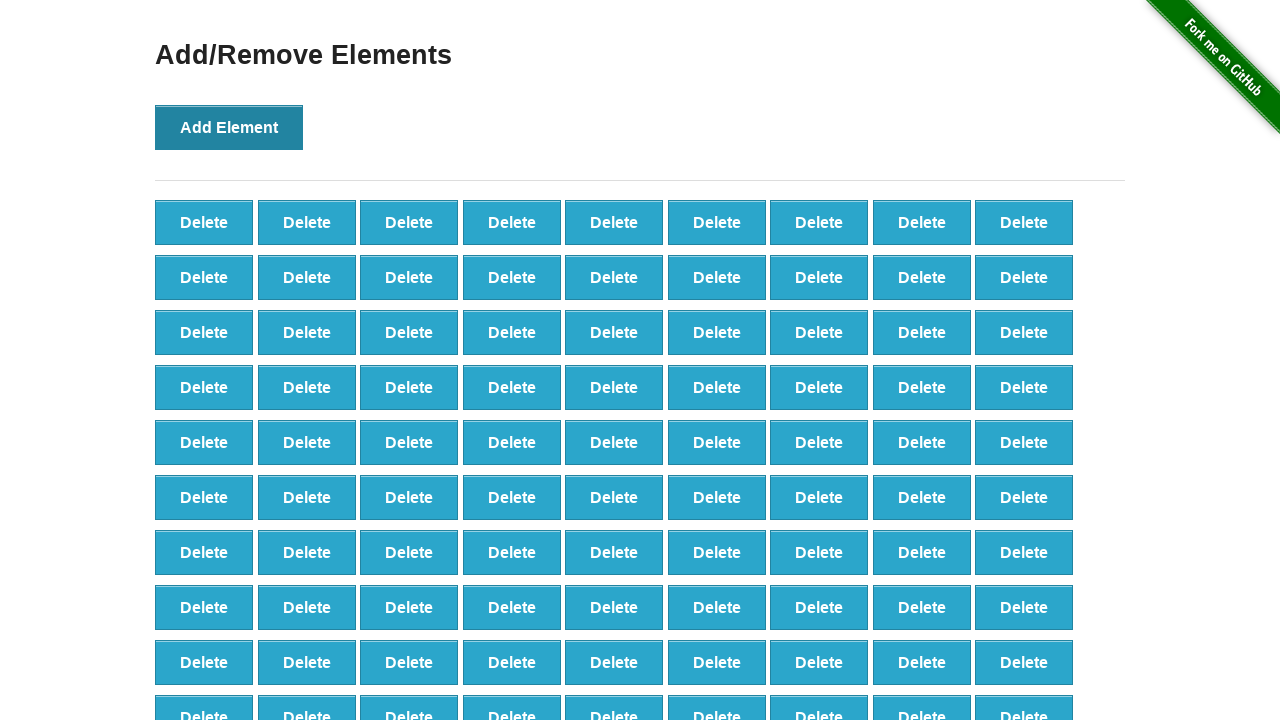

Clicked delete button (iteration 1/90) at (204, 222) on xpath=//*[@onclick='deleteElement()'] >> nth=0
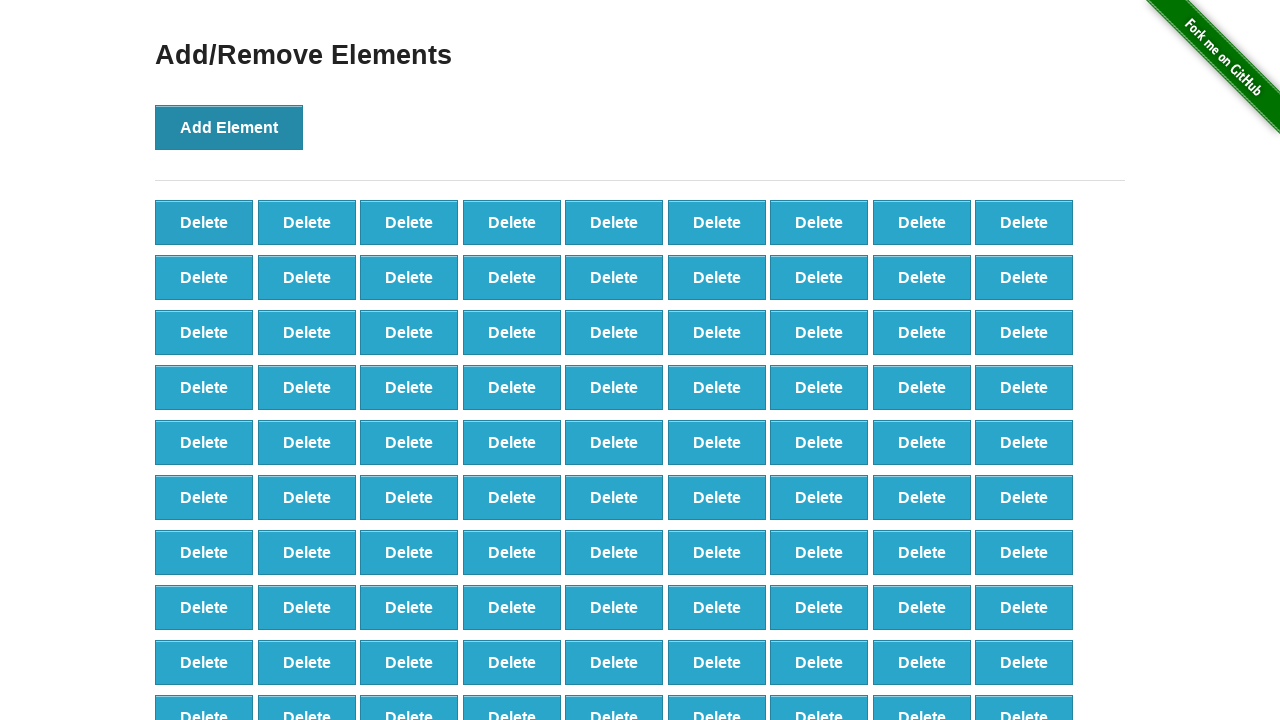

Clicked delete button (iteration 2/90) at (204, 222) on xpath=//*[@onclick='deleteElement()'] >> nth=0
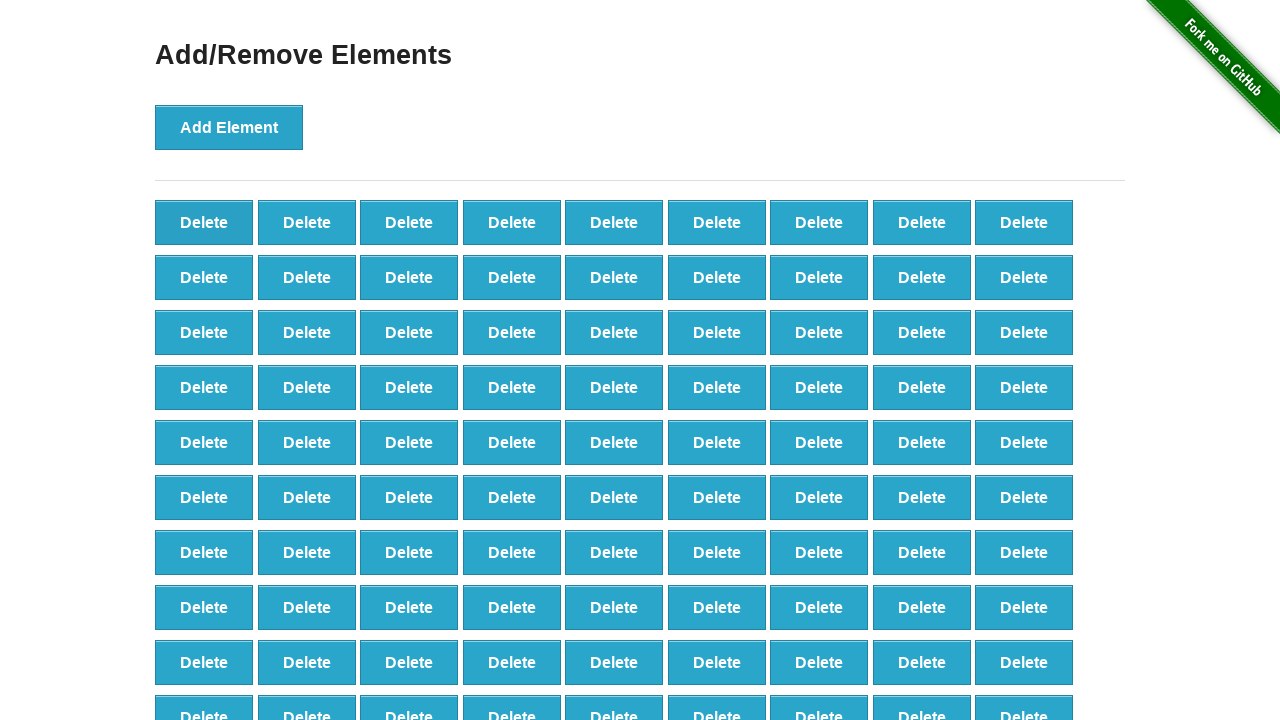

Clicked delete button (iteration 3/90) at (204, 222) on xpath=//*[@onclick='deleteElement()'] >> nth=0
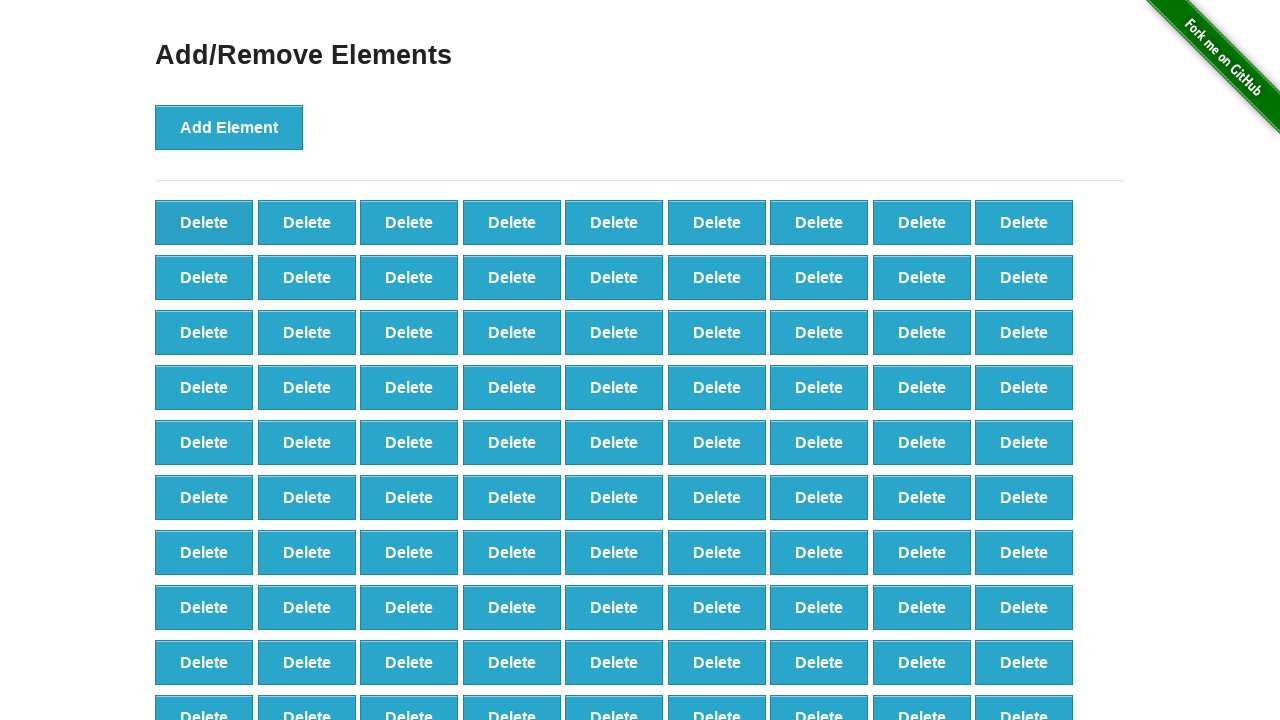

Clicked delete button (iteration 4/90) at (204, 222) on xpath=//*[@onclick='deleteElement()'] >> nth=0
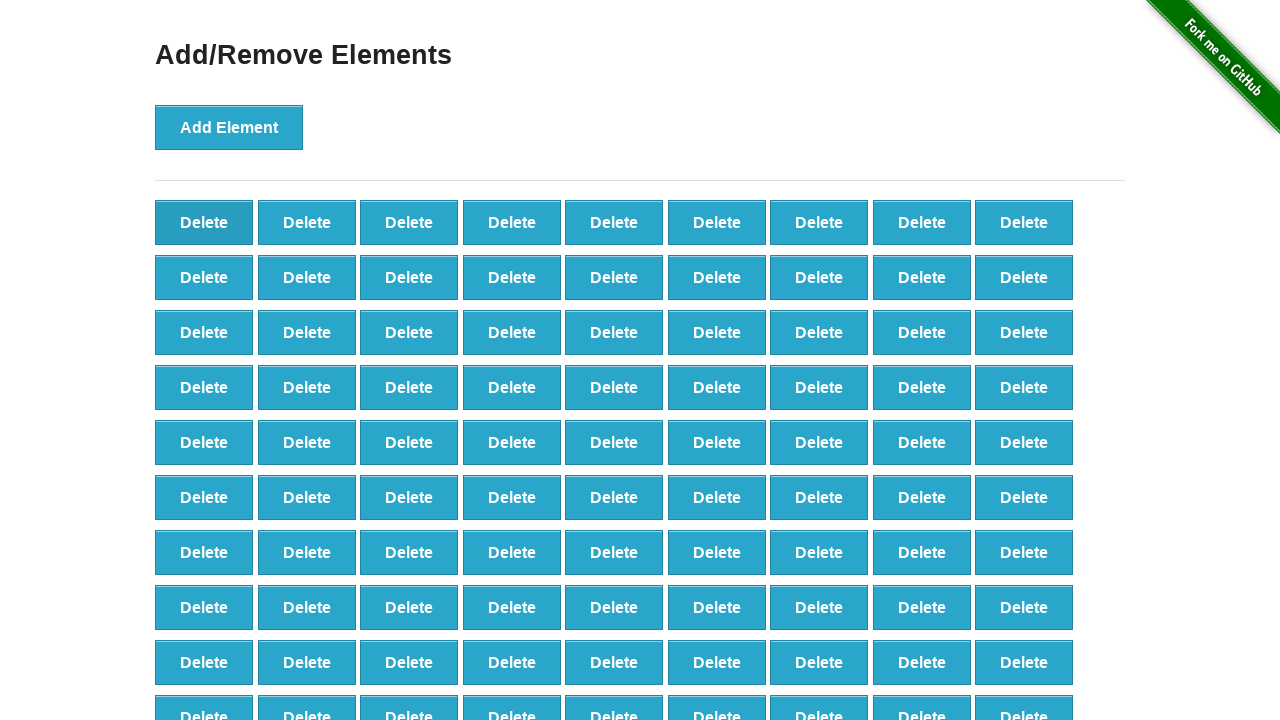

Clicked delete button (iteration 5/90) at (204, 222) on xpath=//*[@onclick='deleteElement()'] >> nth=0
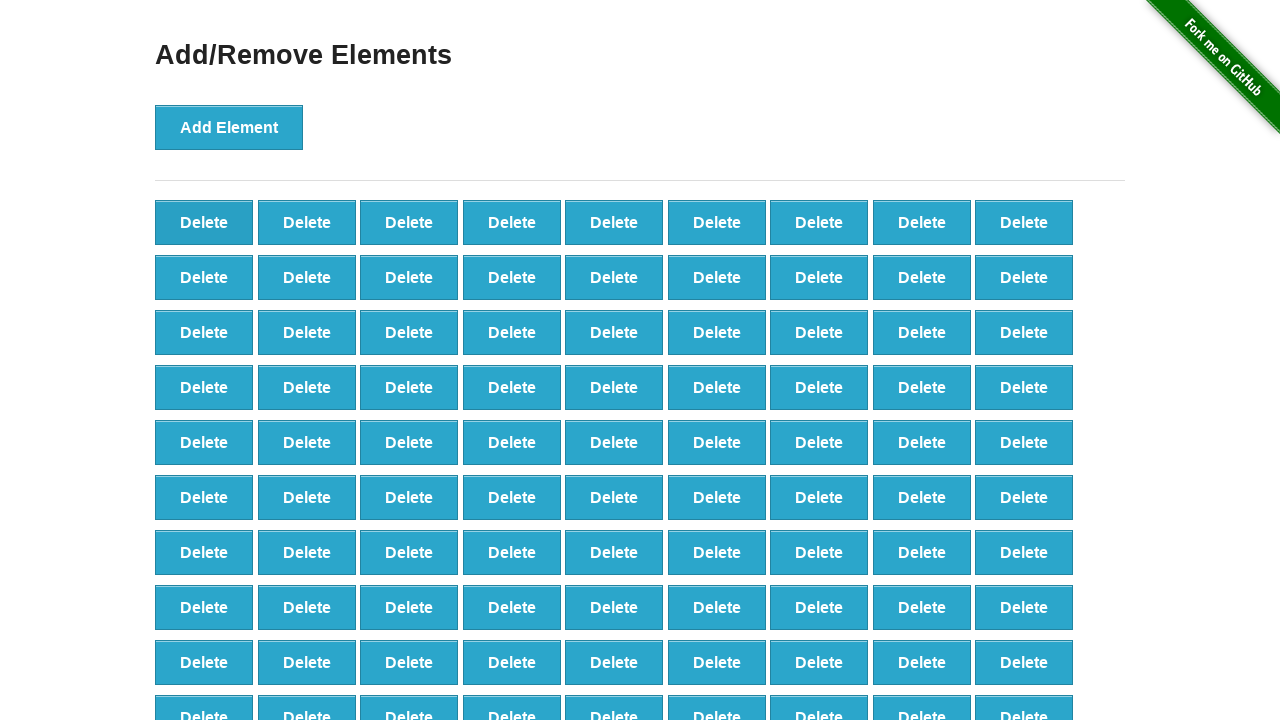

Clicked delete button (iteration 6/90) at (204, 222) on xpath=//*[@onclick='deleteElement()'] >> nth=0
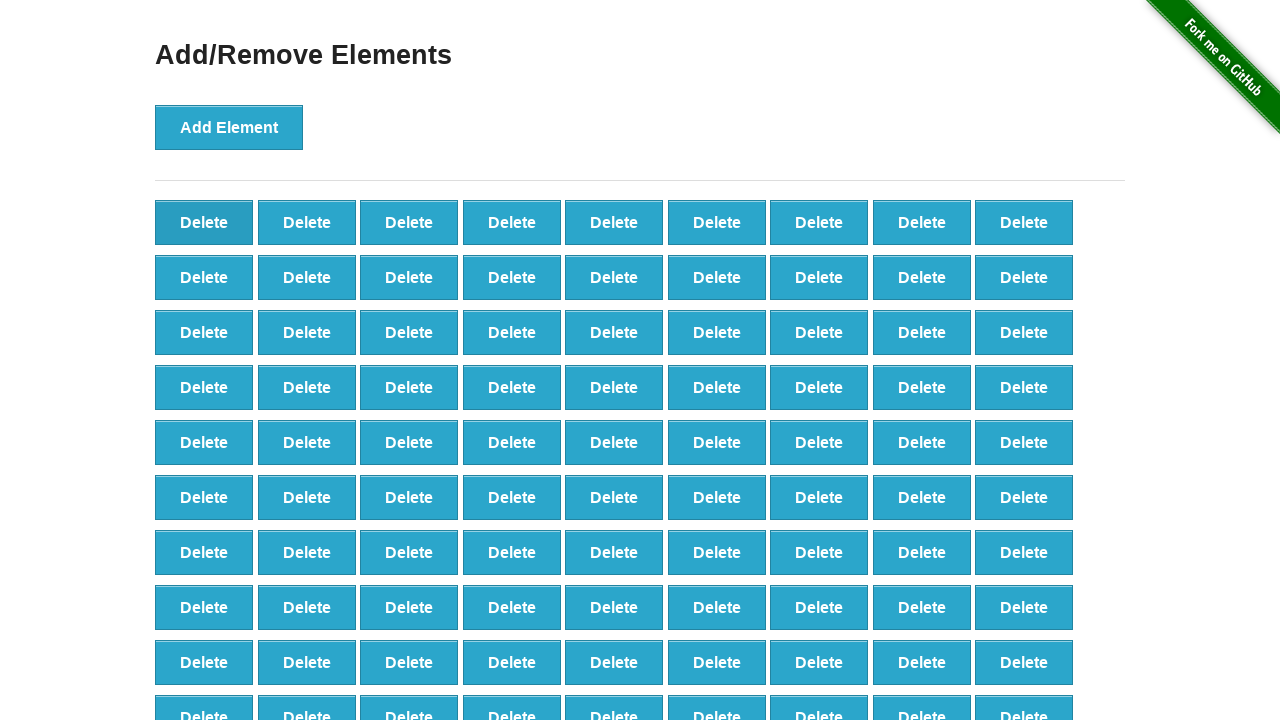

Clicked delete button (iteration 7/90) at (204, 222) on xpath=//*[@onclick='deleteElement()'] >> nth=0
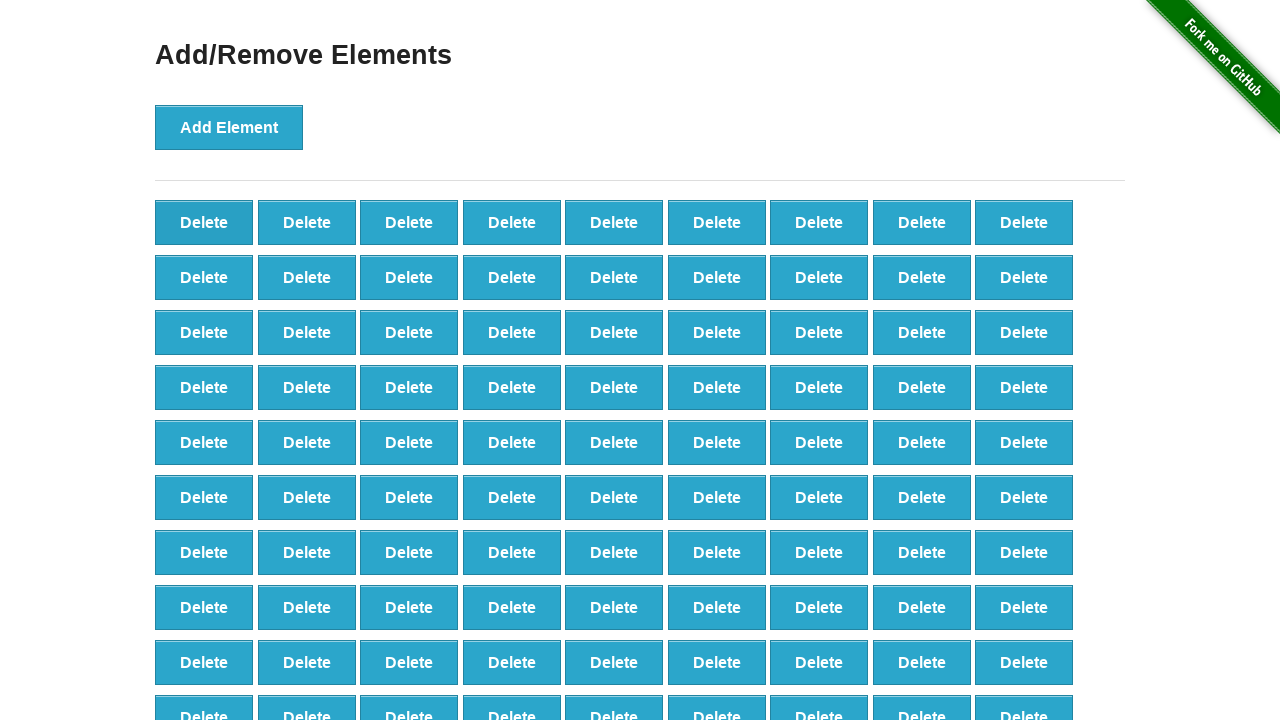

Clicked delete button (iteration 8/90) at (204, 222) on xpath=//*[@onclick='deleteElement()'] >> nth=0
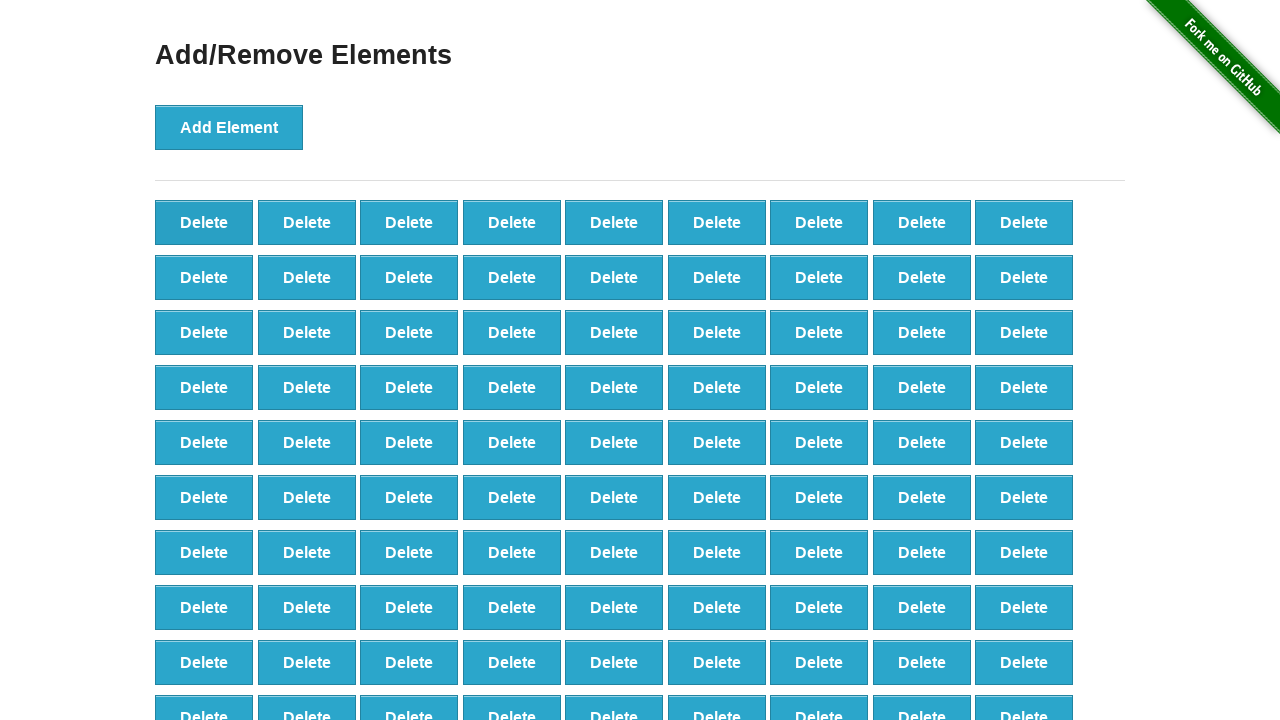

Clicked delete button (iteration 9/90) at (204, 222) on xpath=//*[@onclick='deleteElement()'] >> nth=0
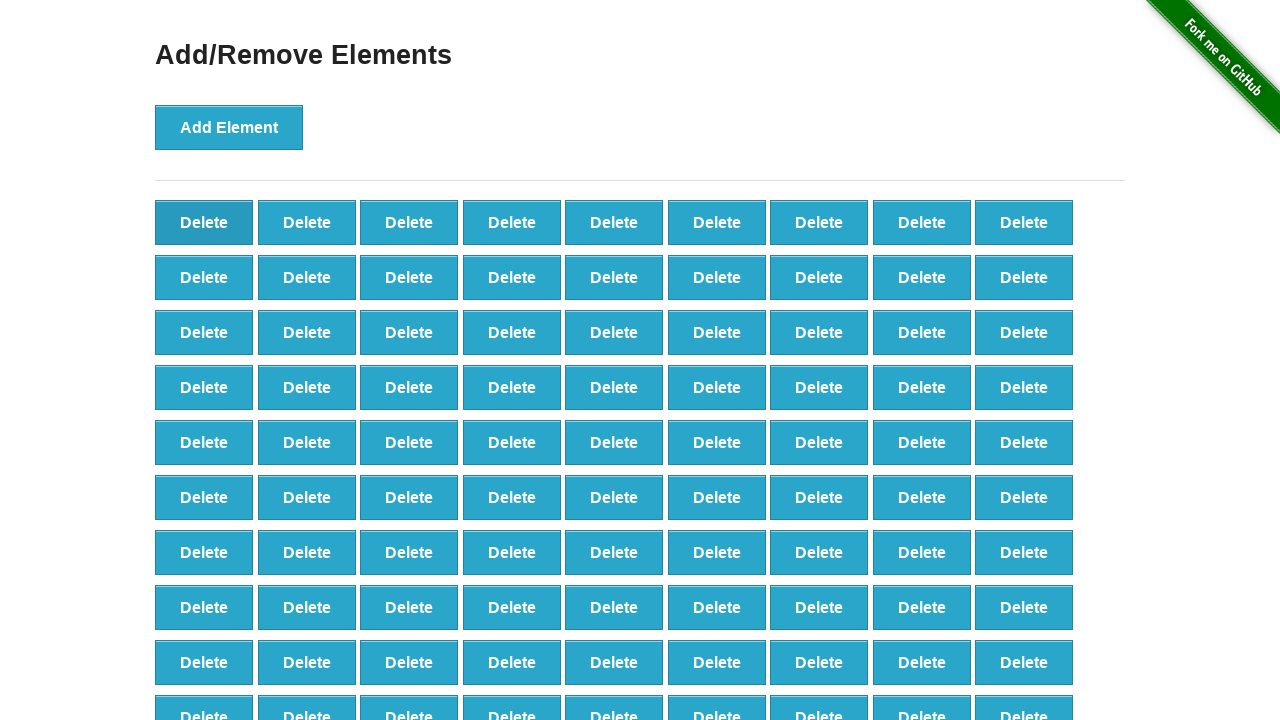

Clicked delete button (iteration 10/90) at (204, 222) on xpath=//*[@onclick='deleteElement()'] >> nth=0
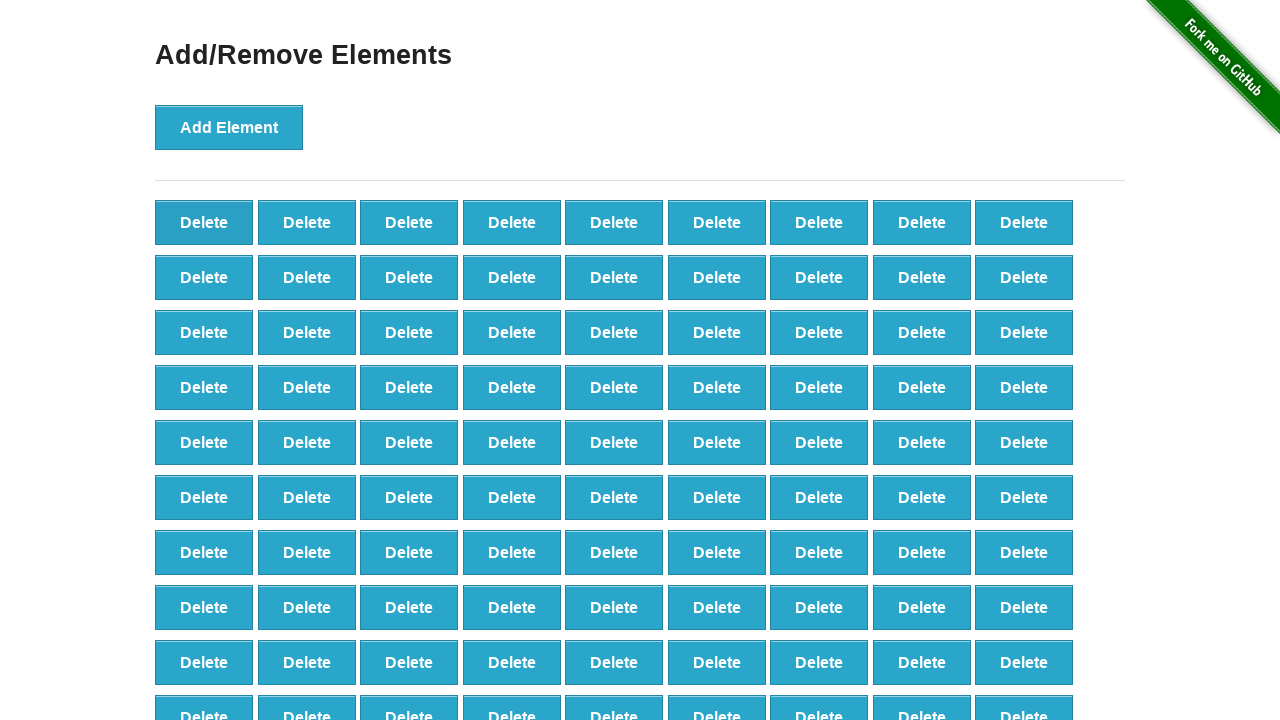

Clicked delete button (iteration 11/90) at (204, 222) on xpath=//*[@onclick='deleteElement()'] >> nth=0
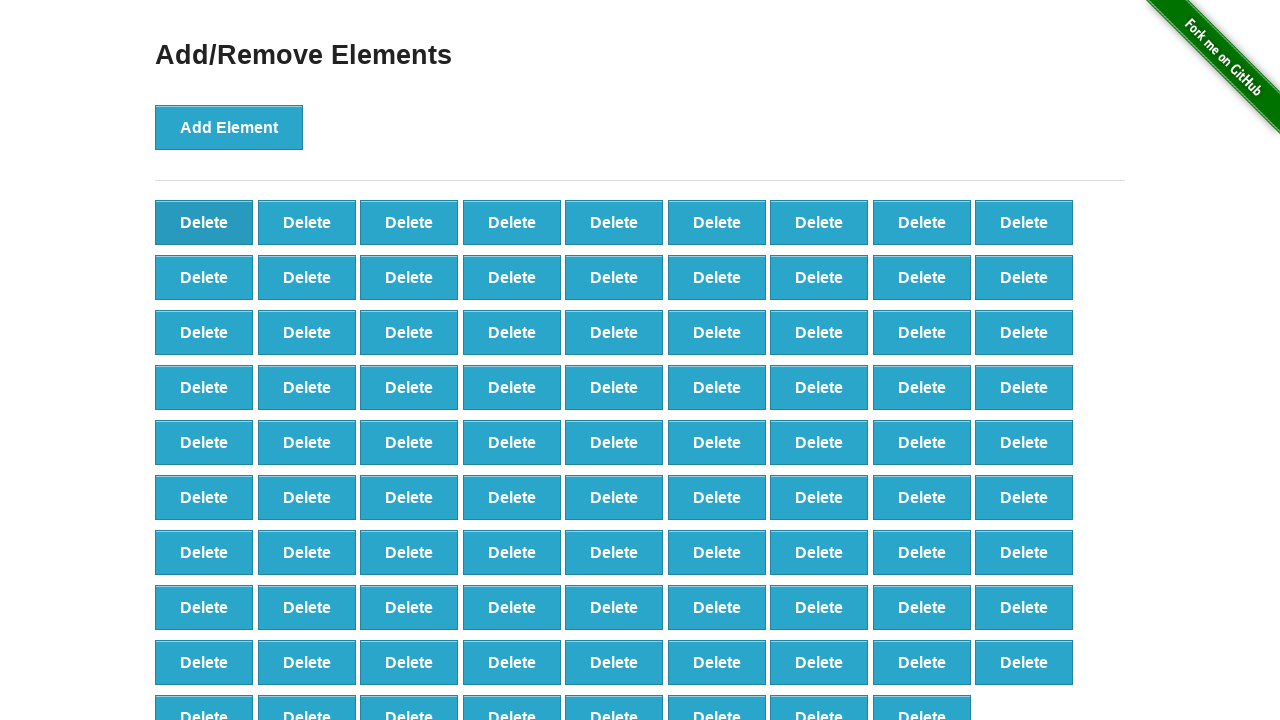

Clicked delete button (iteration 12/90) at (204, 222) on xpath=//*[@onclick='deleteElement()'] >> nth=0
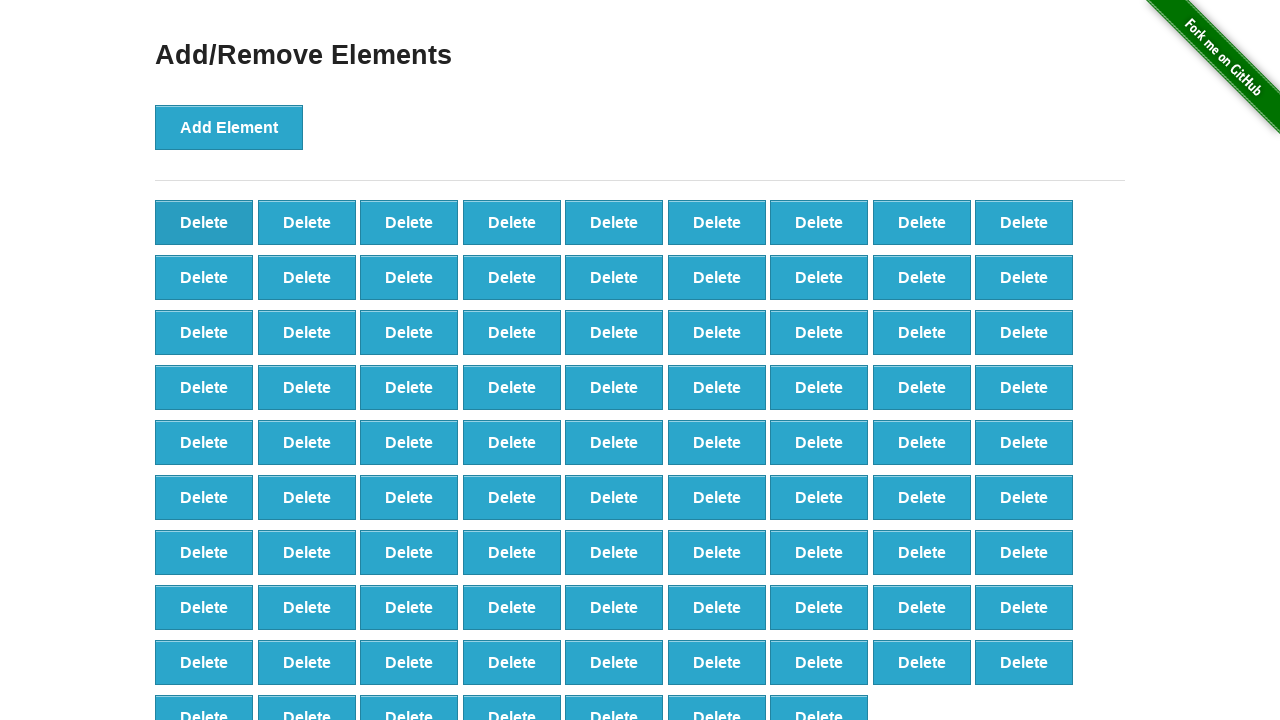

Clicked delete button (iteration 13/90) at (204, 222) on xpath=//*[@onclick='deleteElement()'] >> nth=0
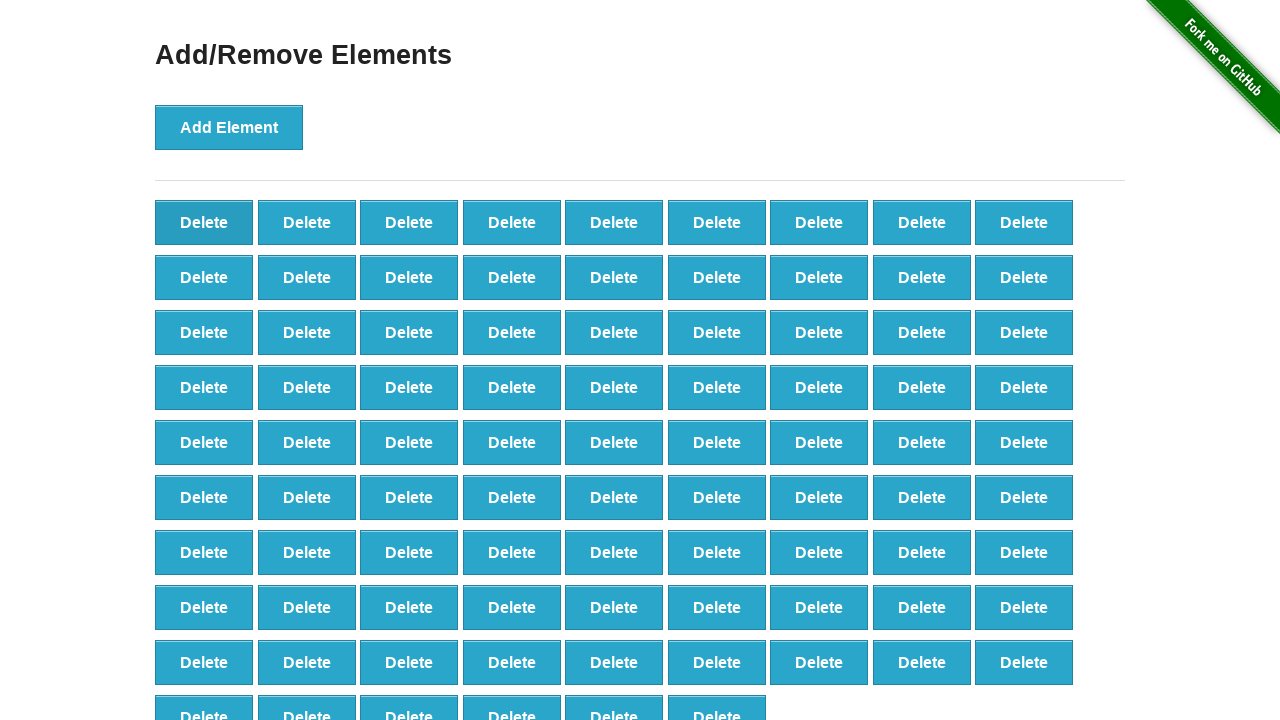

Clicked delete button (iteration 14/90) at (204, 222) on xpath=//*[@onclick='deleteElement()'] >> nth=0
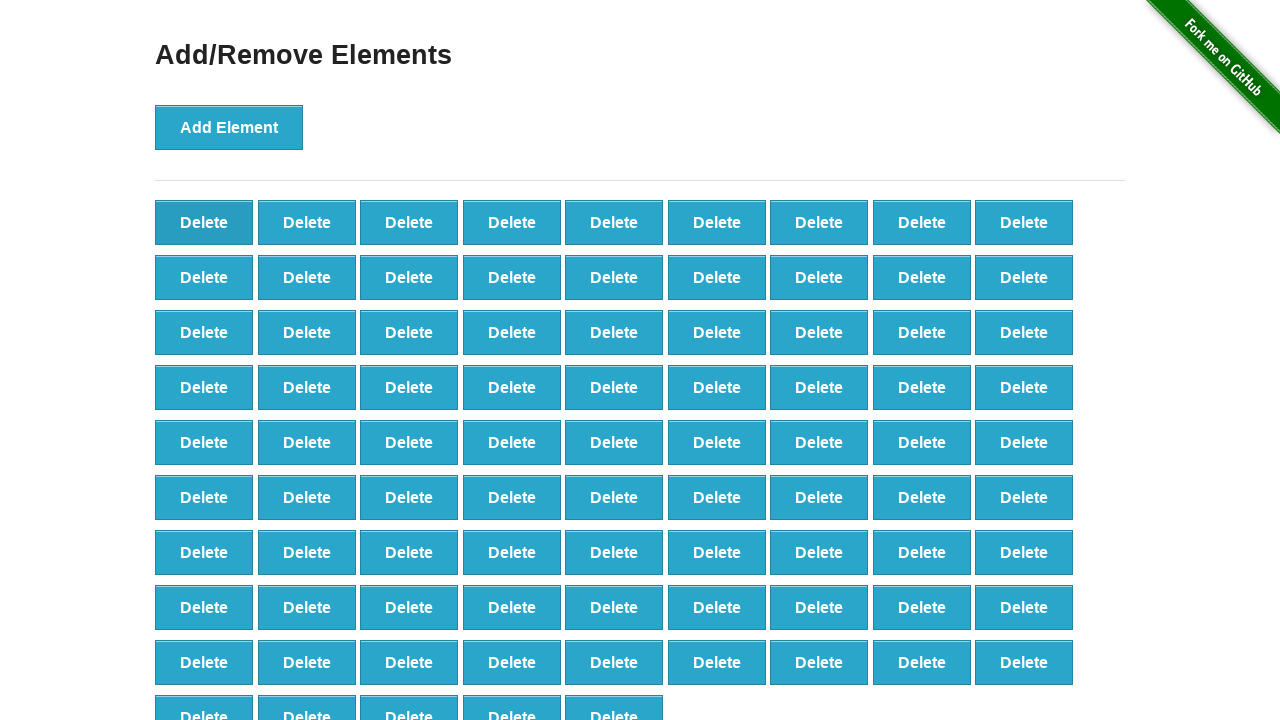

Clicked delete button (iteration 15/90) at (204, 222) on xpath=//*[@onclick='deleteElement()'] >> nth=0
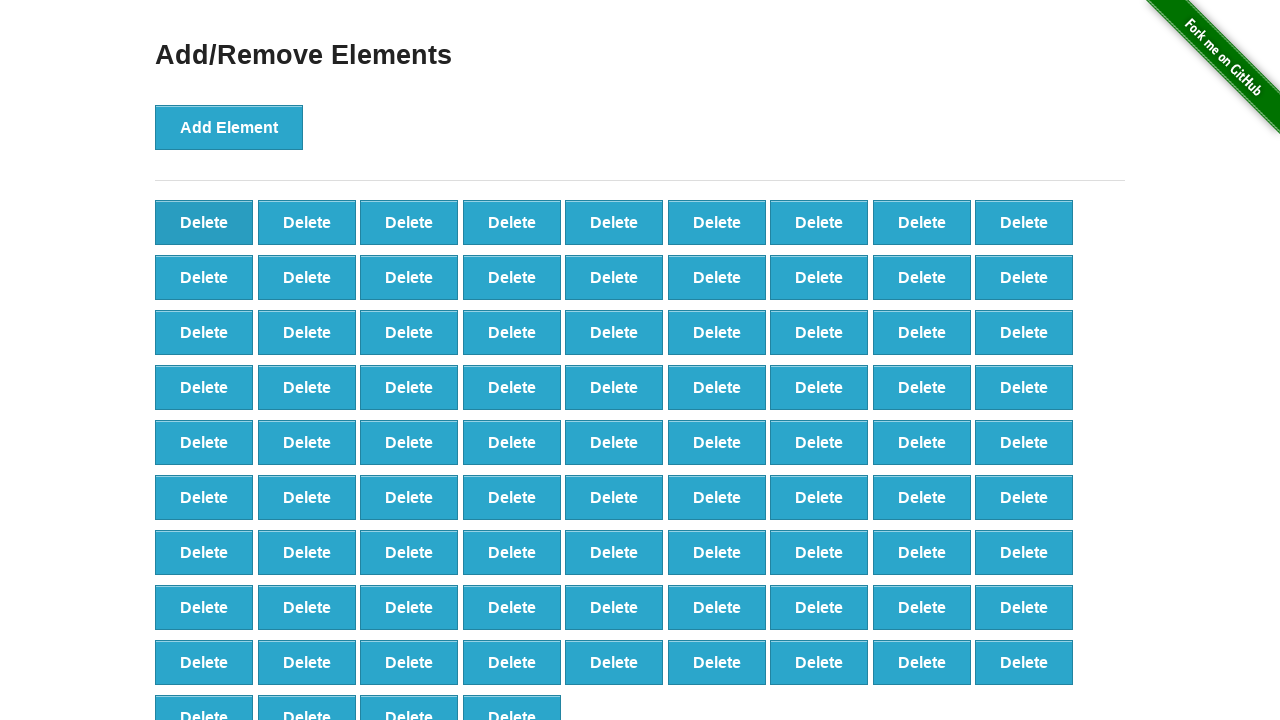

Clicked delete button (iteration 16/90) at (204, 222) on xpath=//*[@onclick='deleteElement()'] >> nth=0
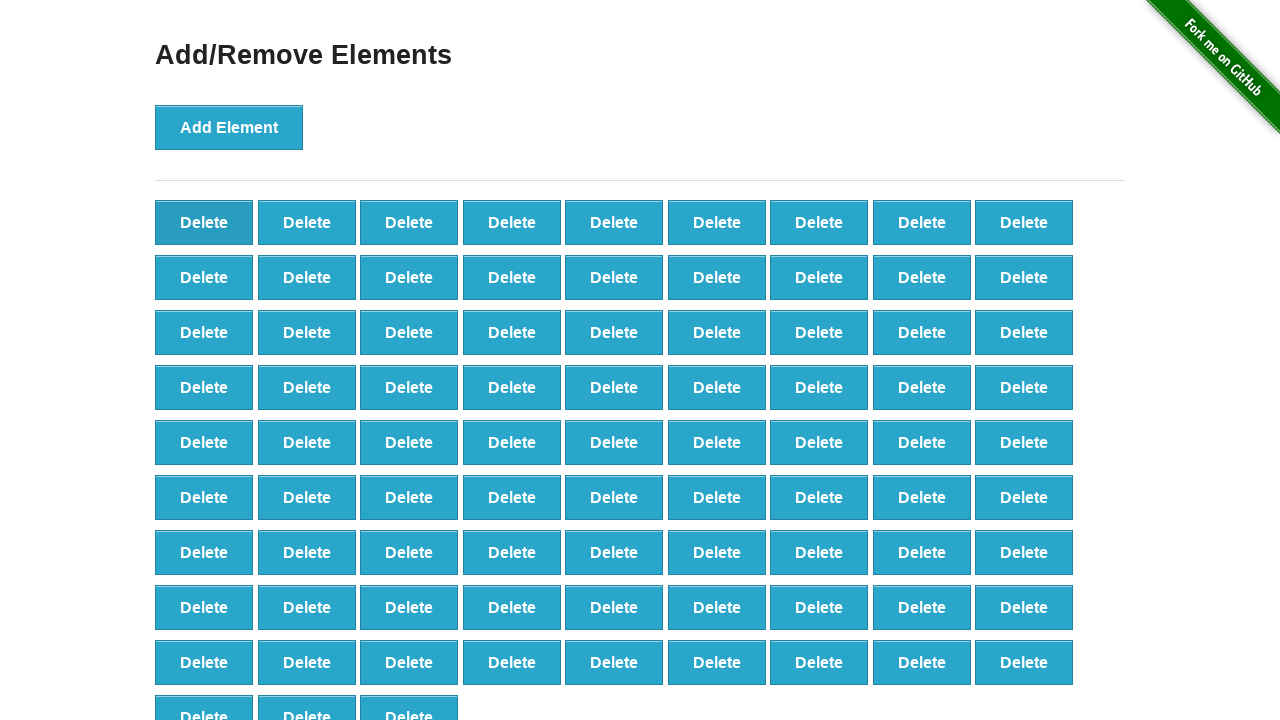

Clicked delete button (iteration 17/90) at (204, 222) on xpath=//*[@onclick='deleteElement()'] >> nth=0
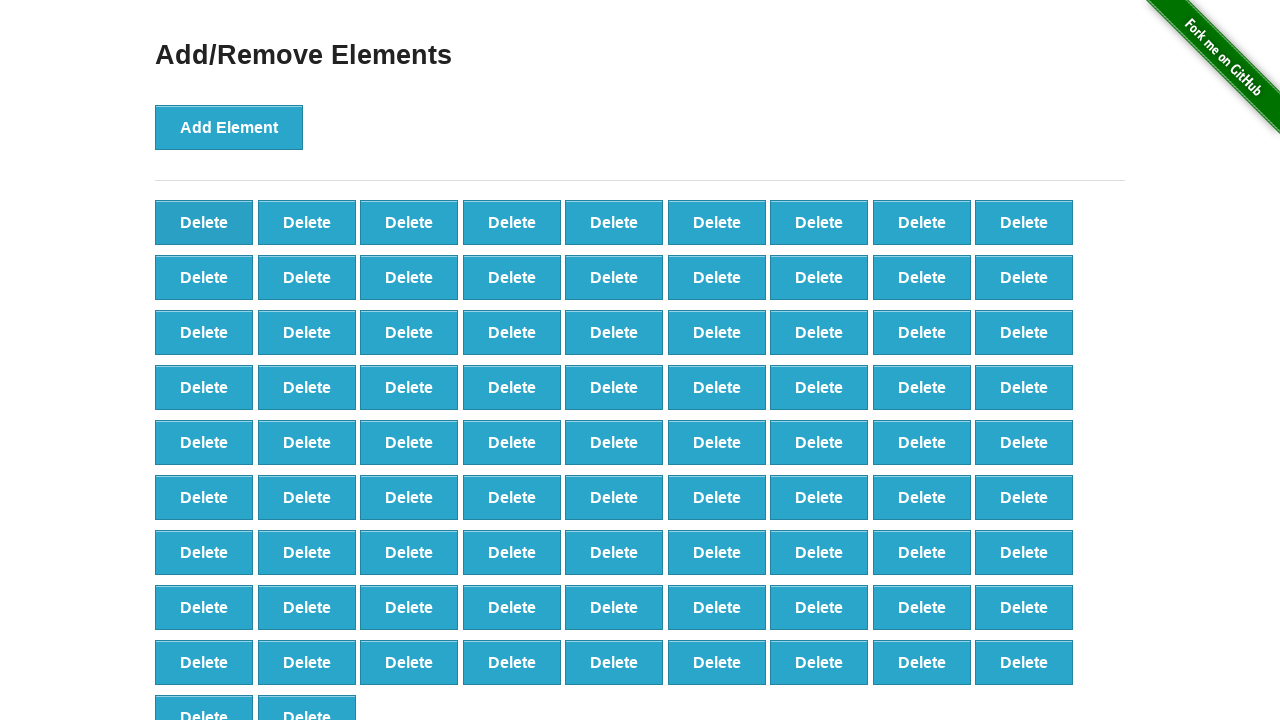

Clicked delete button (iteration 18/90) at (204, 222) on xpath=//*[@onclick='deleteElement()'] >> nth=0
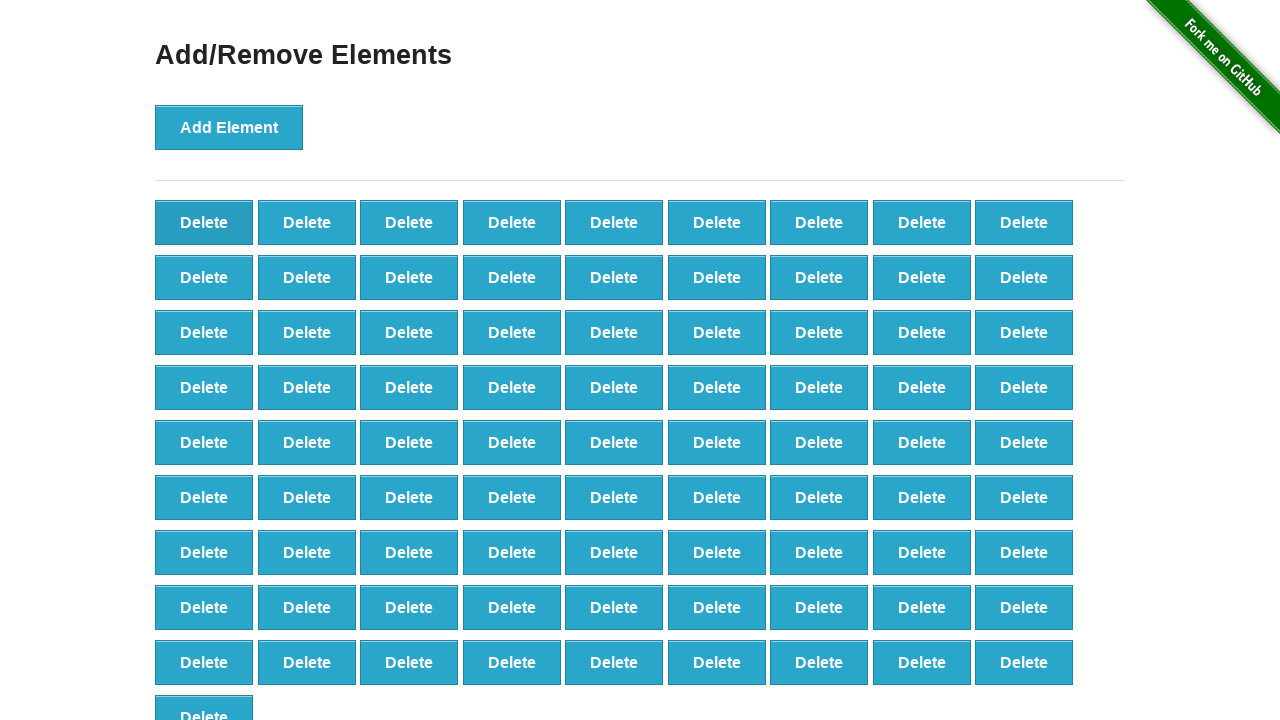

Clicked delete button (iteration 19/90) at (204, 222) on xpath=//*[@onclick='deleteElement()'] >> nth=0
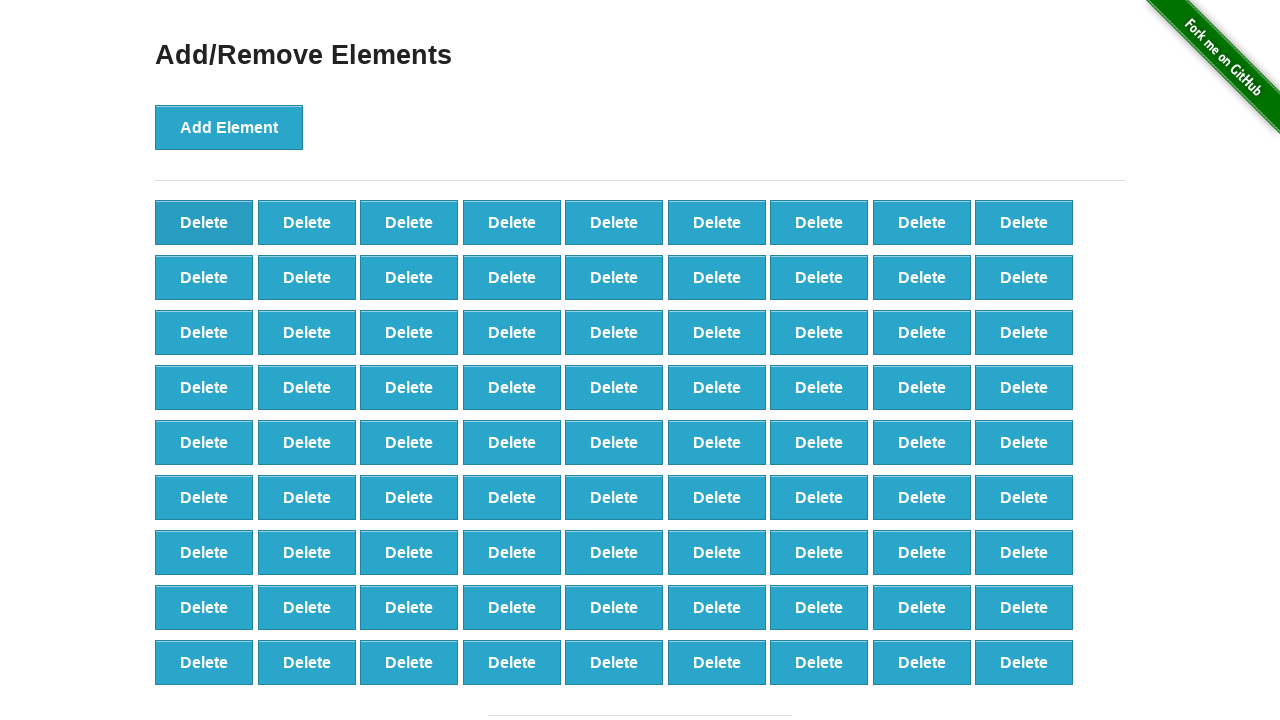

Clicked delete button (iteration 20/90) at (204, 222) on xpath=//*[@onclick='deleteElement()'] >> nth=0
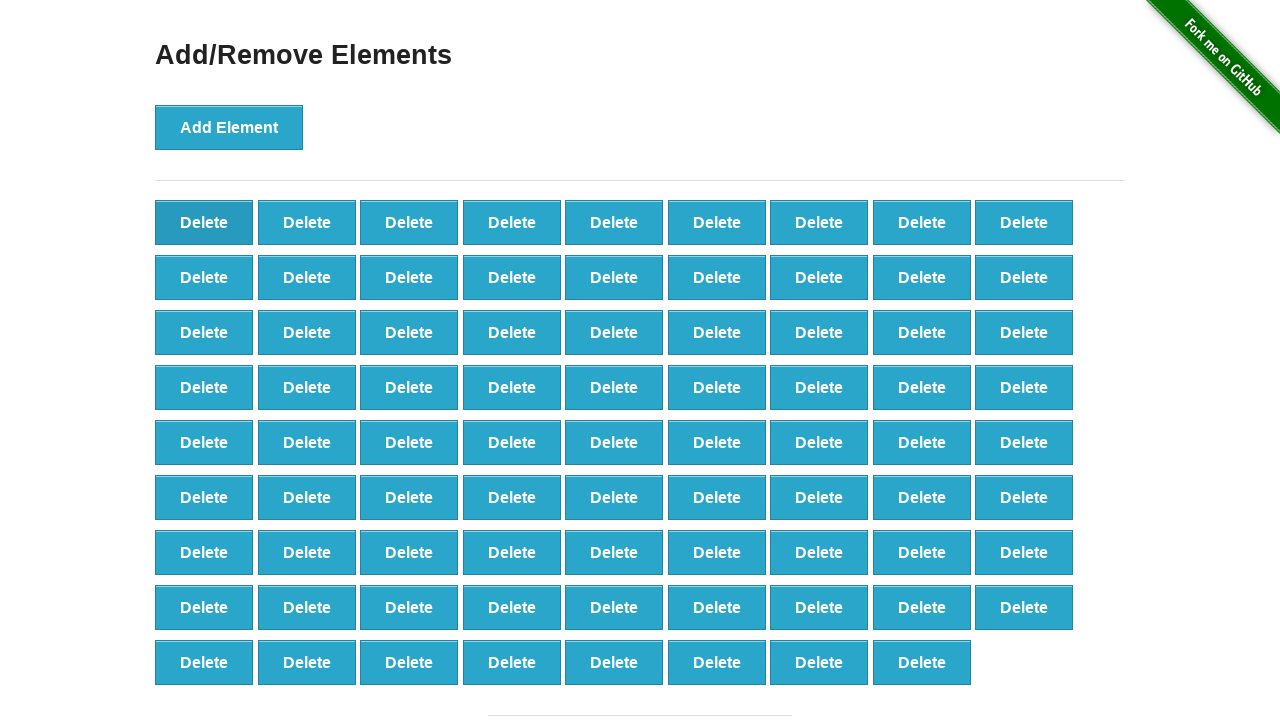

Clicked delete button (iteration 21/90) at (204, 222) on xpath=//*[@onclick='deleteElement()'] >> nth=0
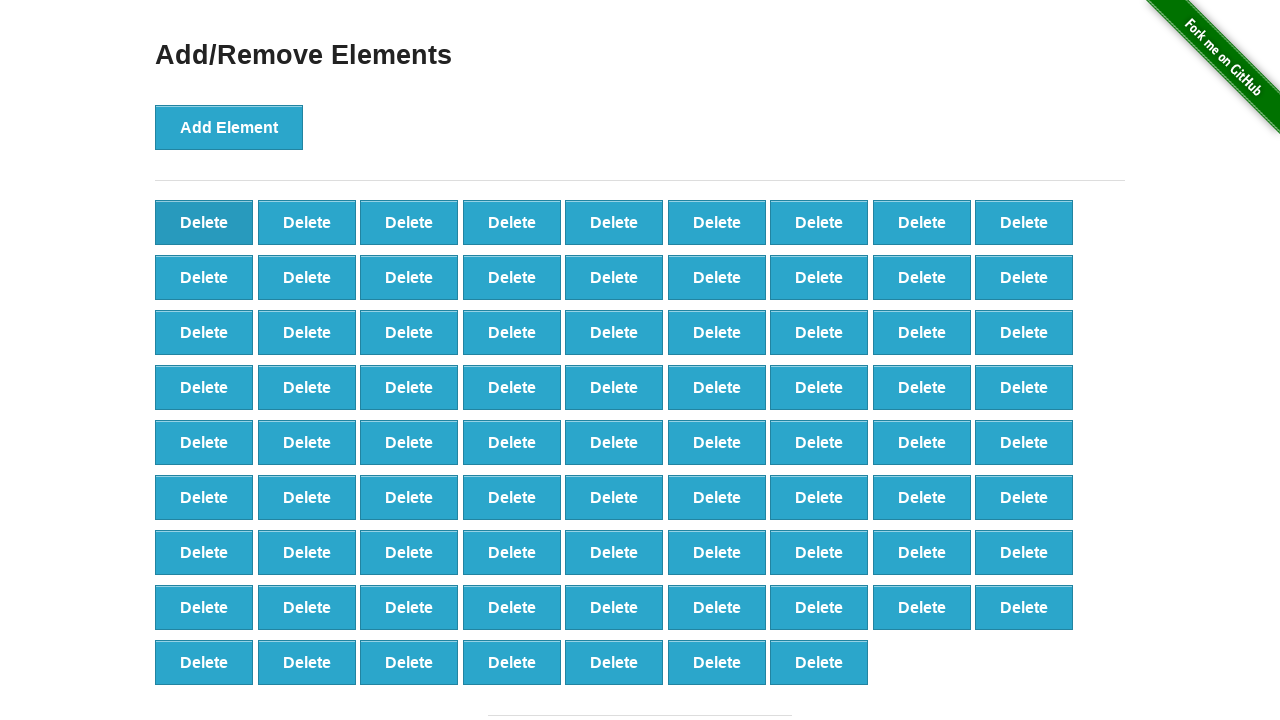

Clicked delete button (iteration 22/90) at (204, 222) on xpath=//*[@onclick='deleteElement()'] >> nth=0
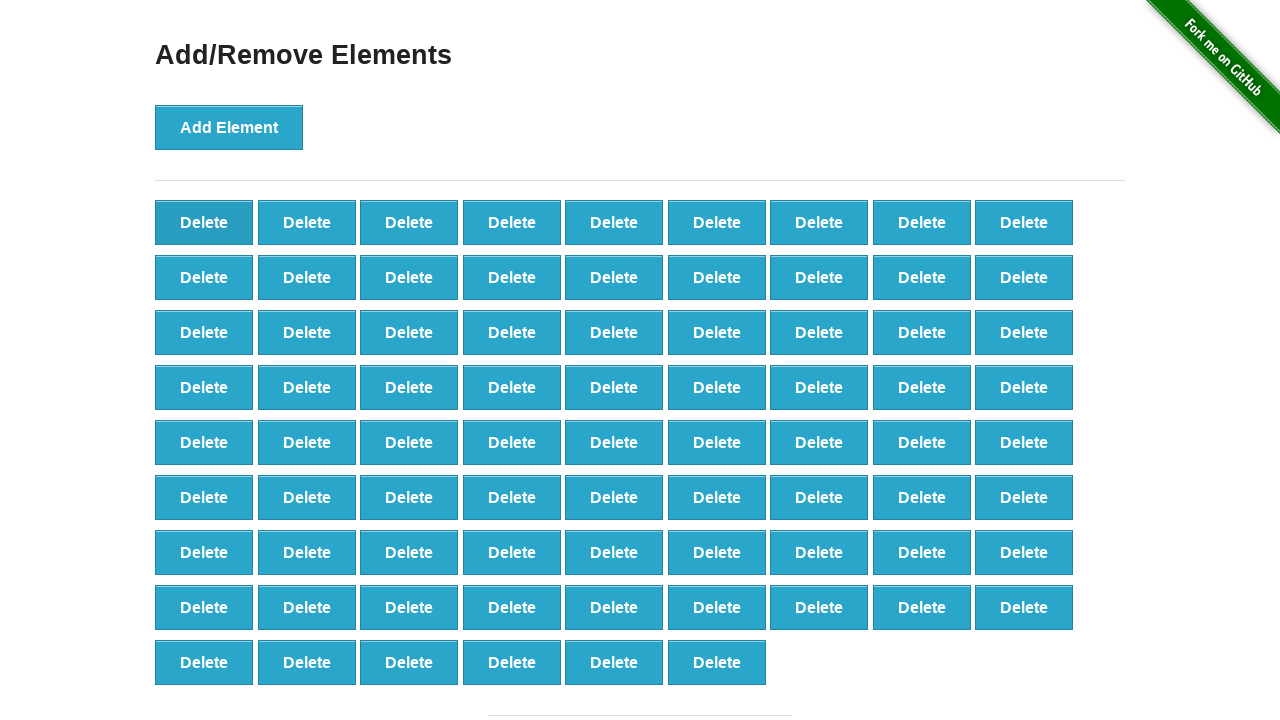

Clicked delete button (iteration 23/90) at (204, 222) on xpath=//*[@onclick='deleteElement()'] >> nth=0
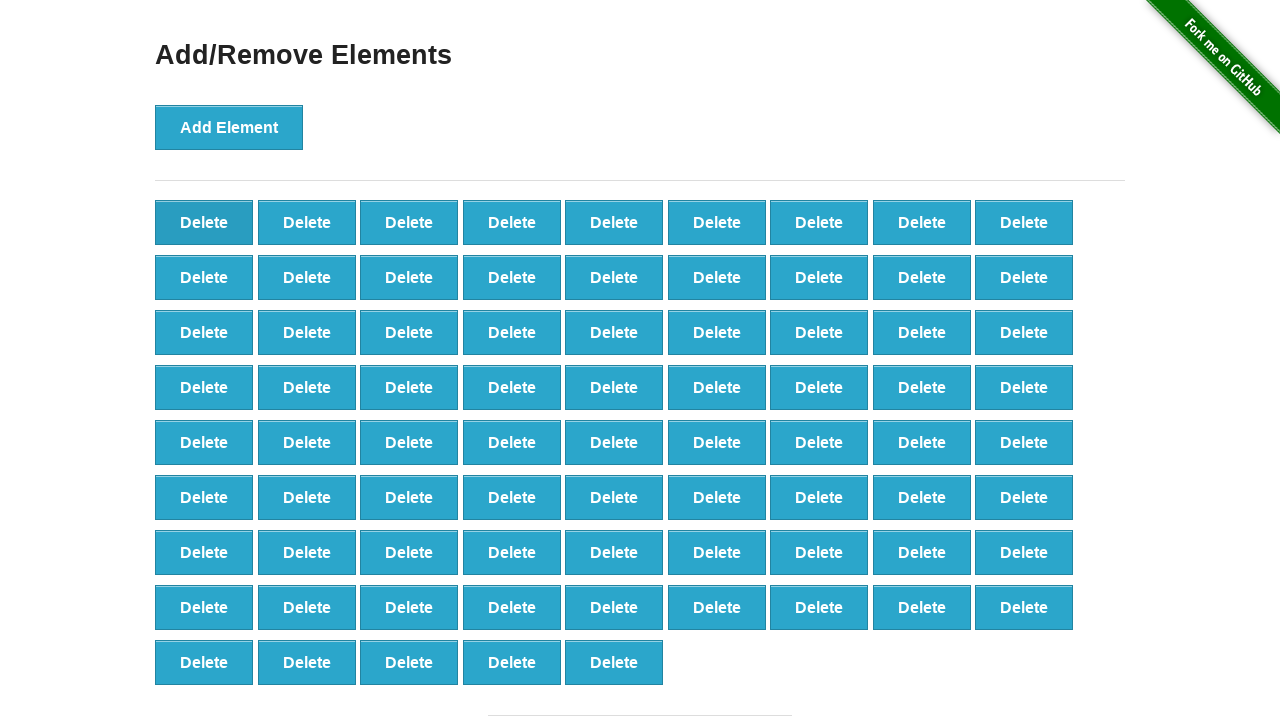

Clicked delete button (iteration 24/90) at (204, 222) on xpath=//*[@onclick='deleteElement()'] >> nth=0
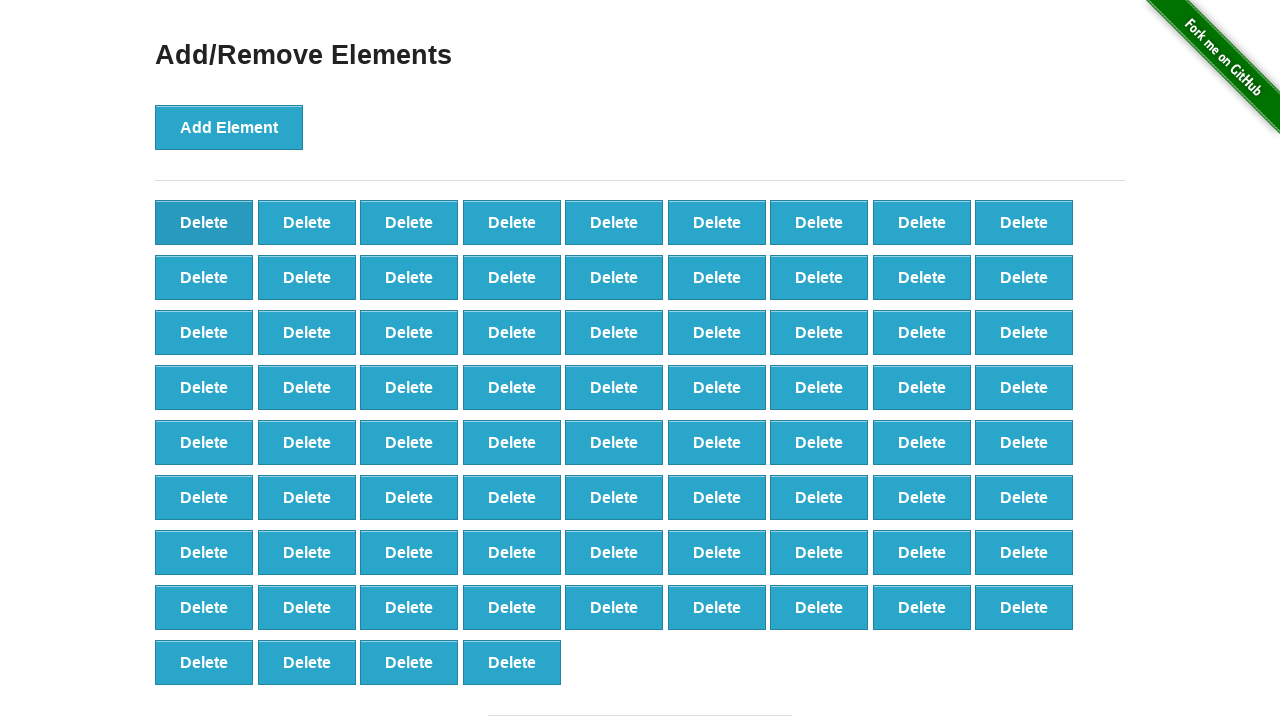

Clicked delete button (iteration 25/90) at (204, 222) on xpath=//*[@onclick='deleteElement()'] >> nth=0
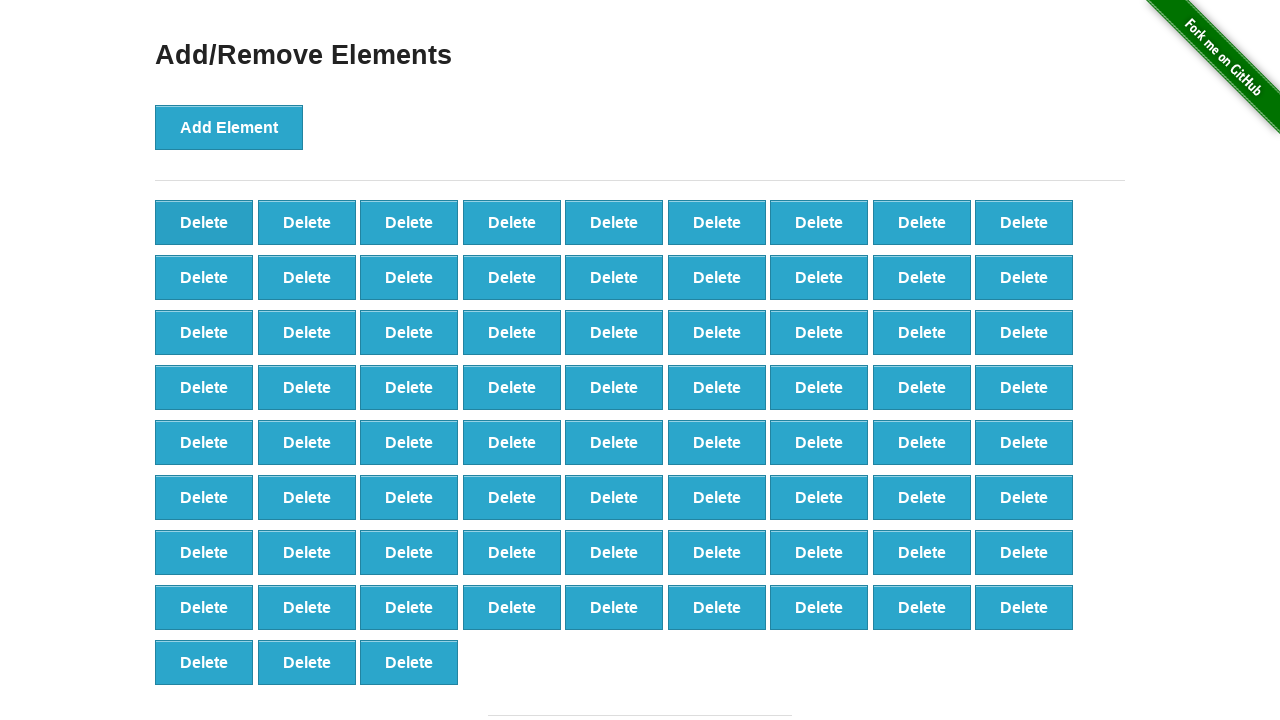

Clicked delete button (iteration 26/90) at (204, 222) on xpath=//*[@onclick='deleteElement()'] >> nth=0
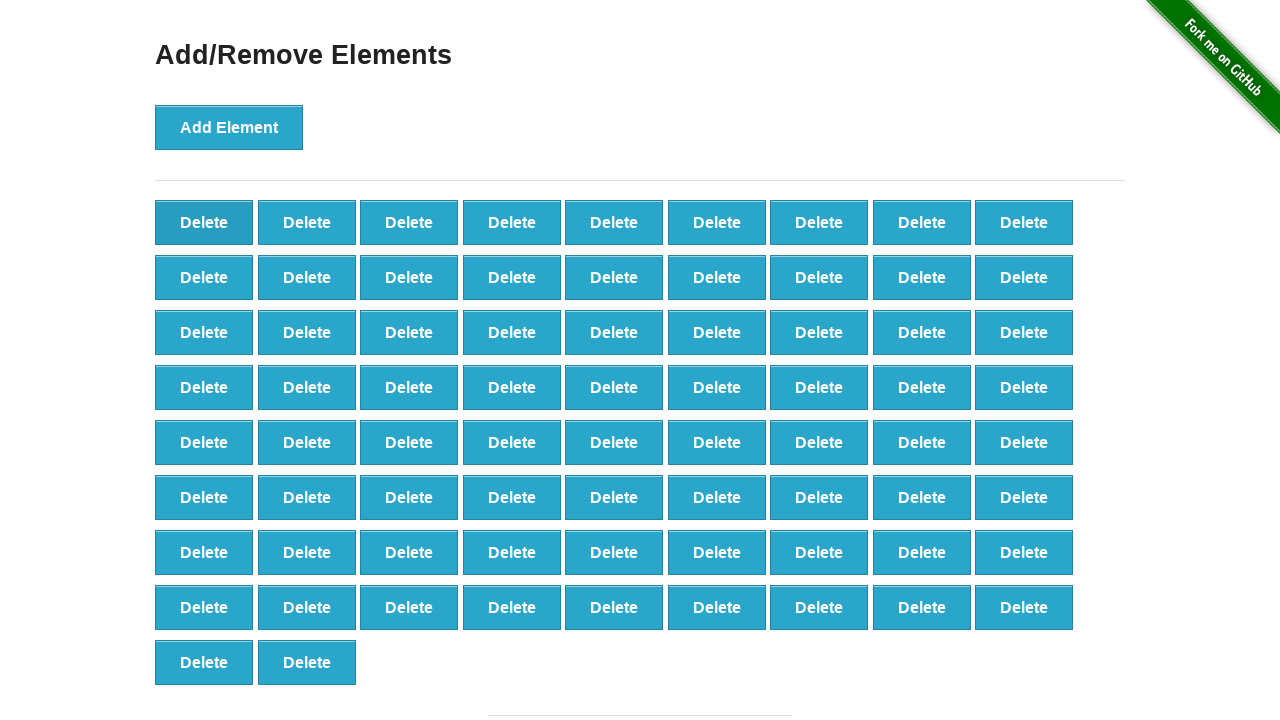

Clicked delete button (iteration 27/90) at (204, 222) on xpath=//*[@onclick='deleteElement()'] >> nth=0
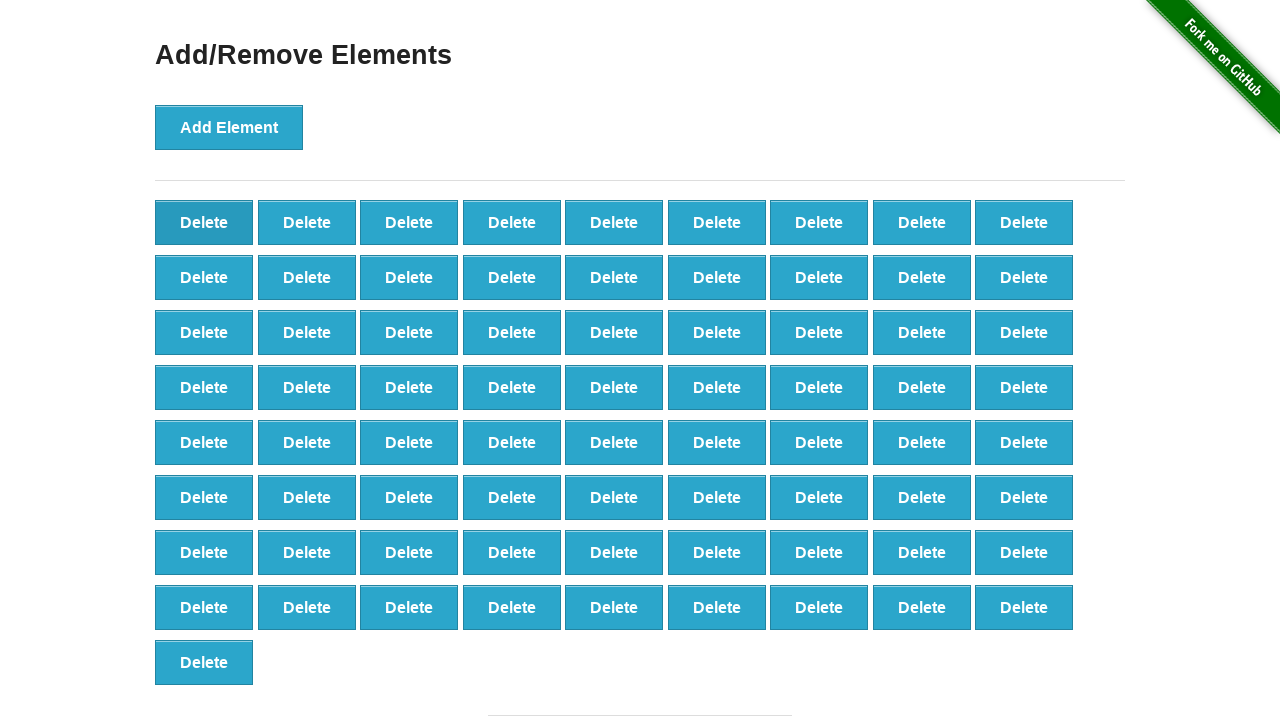

Clicked delete button (iteration 28/90) at (204, 222) on xpath=//*[@onclick='deleteElement()'] >> nth=0
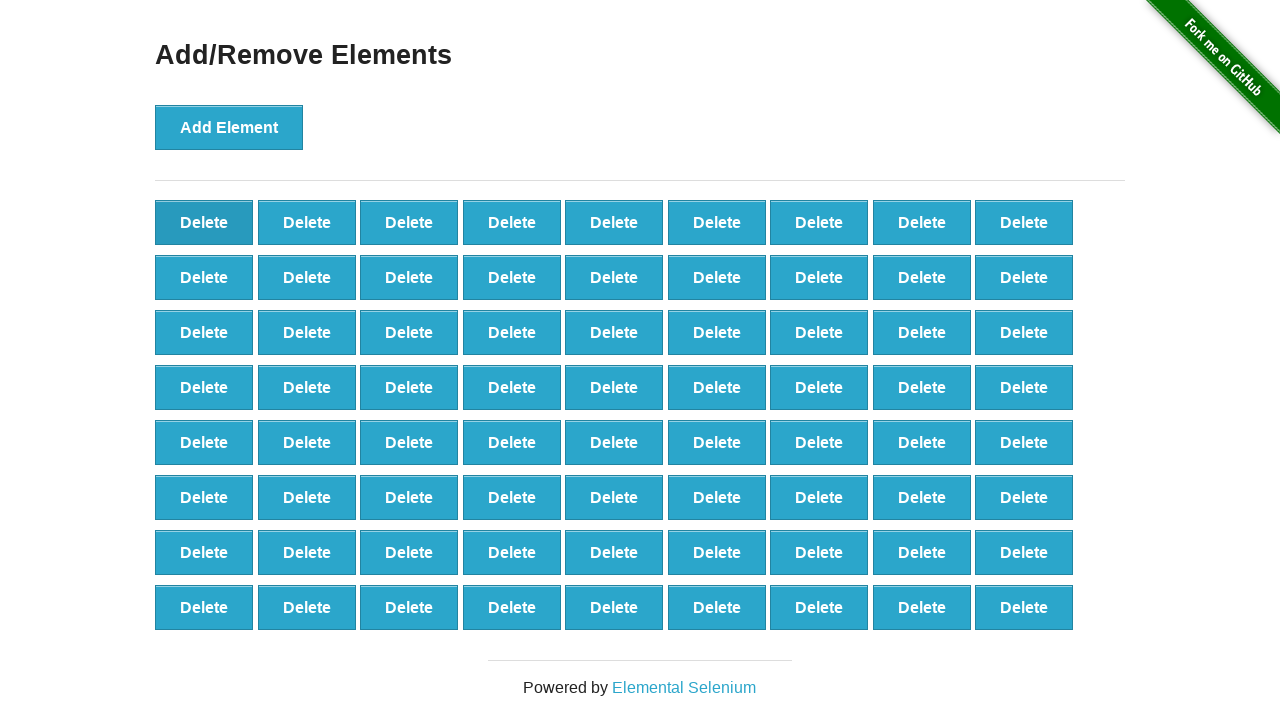

Clicked delete button (iteration 29/90) at (204, 222) on xpath=//*[@onclick='deleteElement()'] >> nth=0
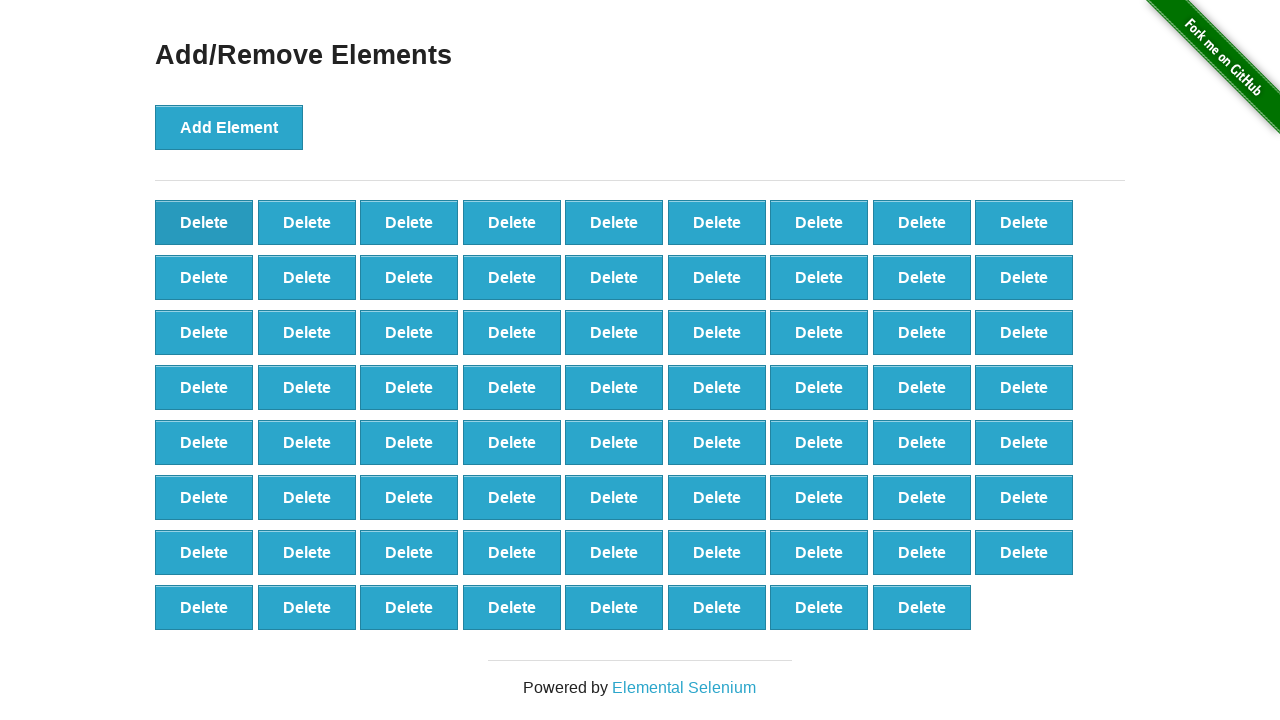

Clicked delete button (iteration 30/90) at (204, 222) on xpath=//*[@onclick='deleteElement()'] >> nth=0
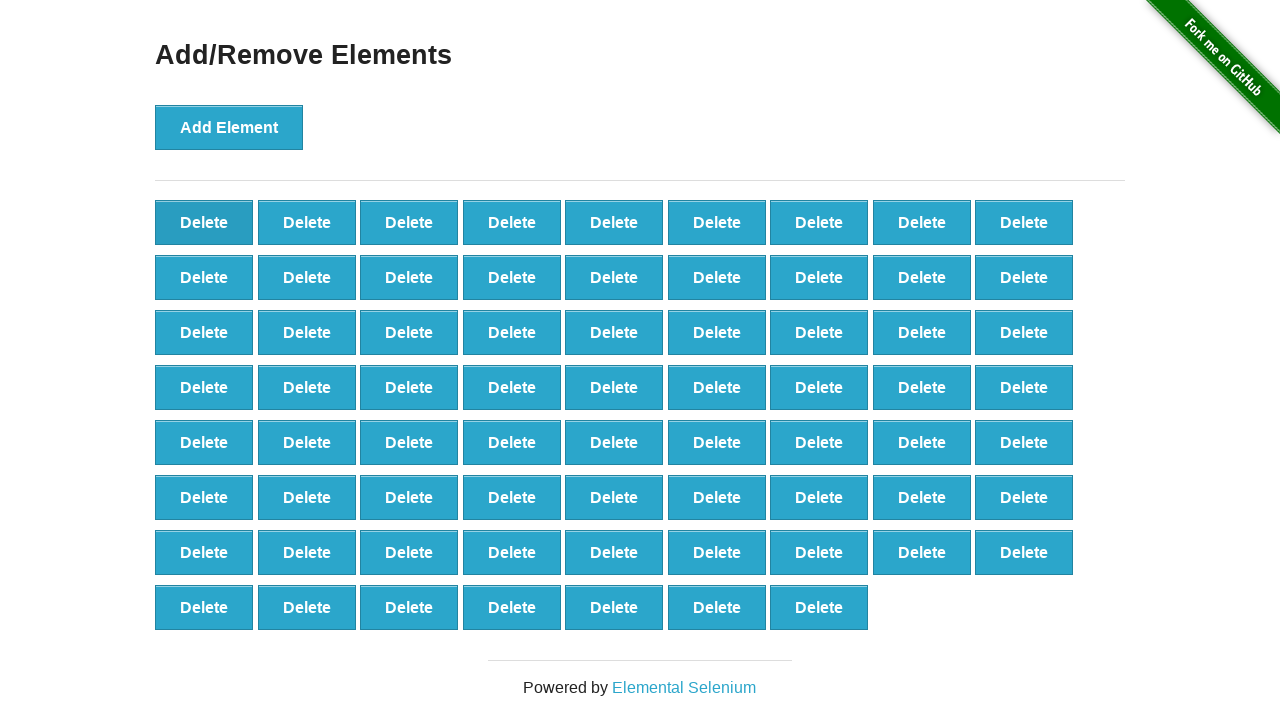

Clicked delete button (iteration 31/90) at (204, 222) on xpath=//*[@onclick='deleteElement()'] >> nth=0
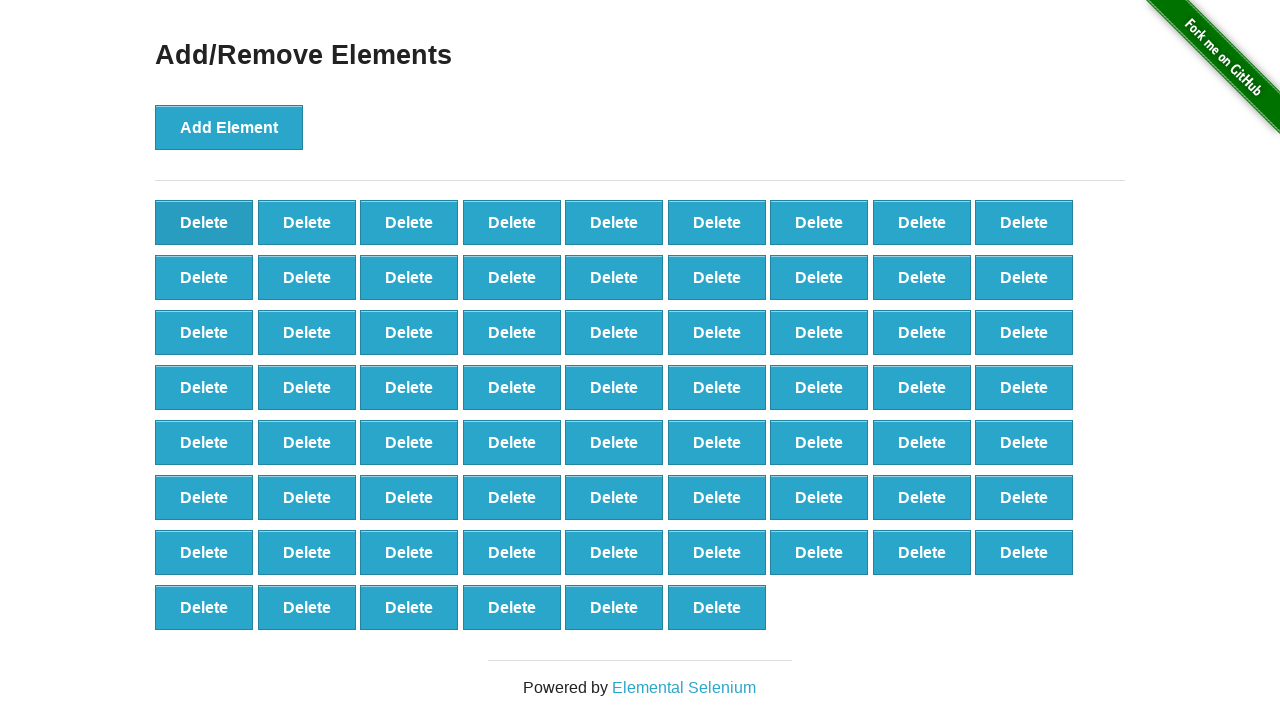

Clicked delete button (iteration 32/90) at (204, 222) on xpath=//*[@onclick='deleteElement()'] >> nth=0
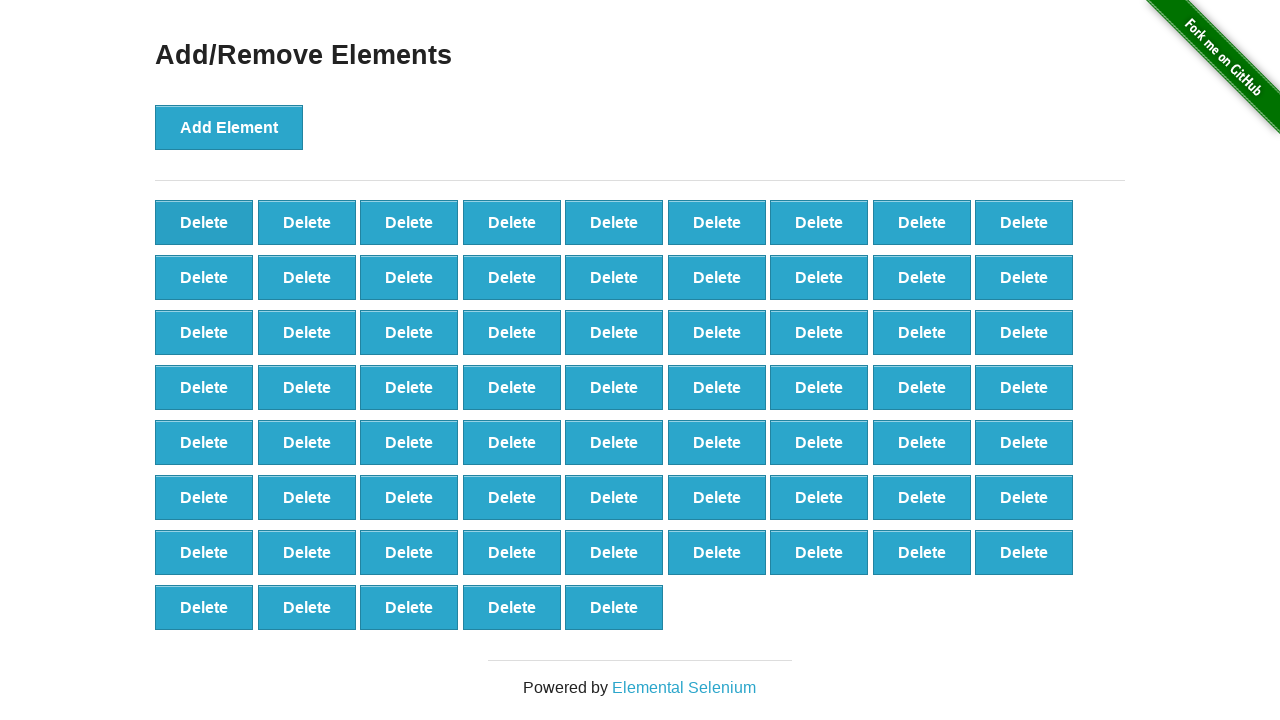

Clicked delete button (iteration 33/90) at (204, 222) on xpath=//*[@onclick='deleteElement()'] >> nth=0
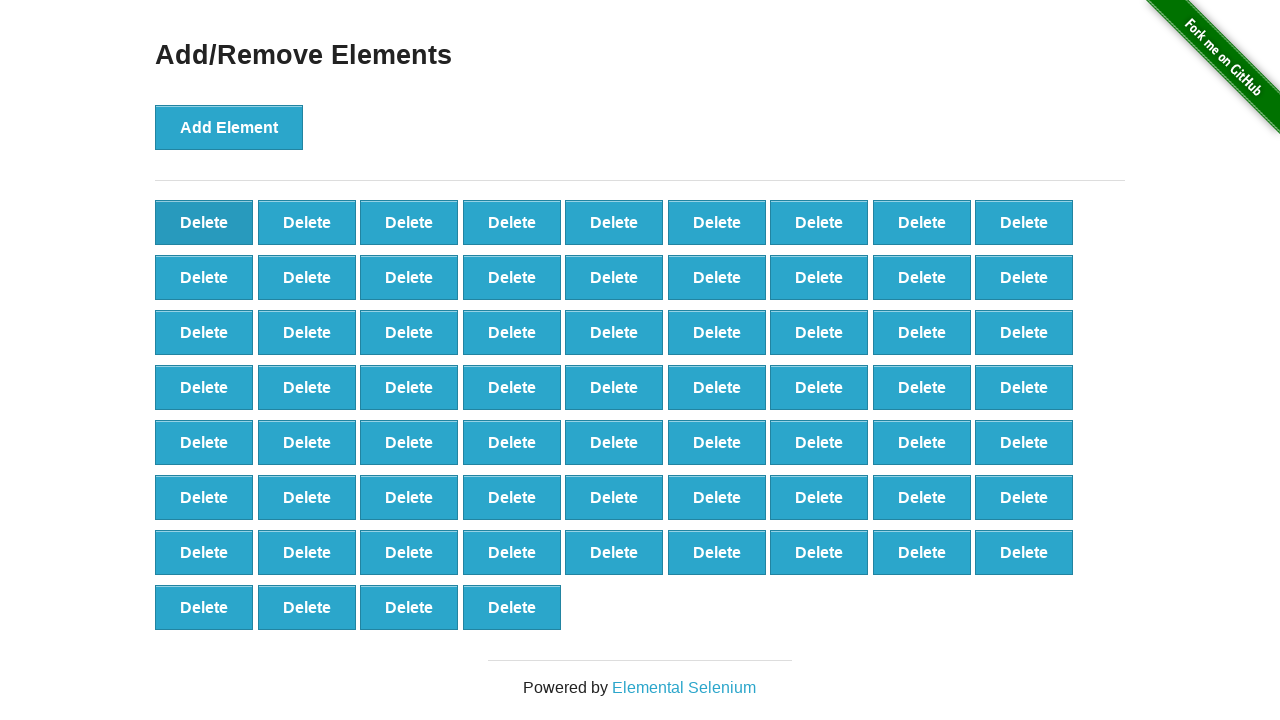

Clicked delete button (iteration 34/90) at (204, 222) on xpath=//*[@onclick='deleteElement()'] >> nth=0
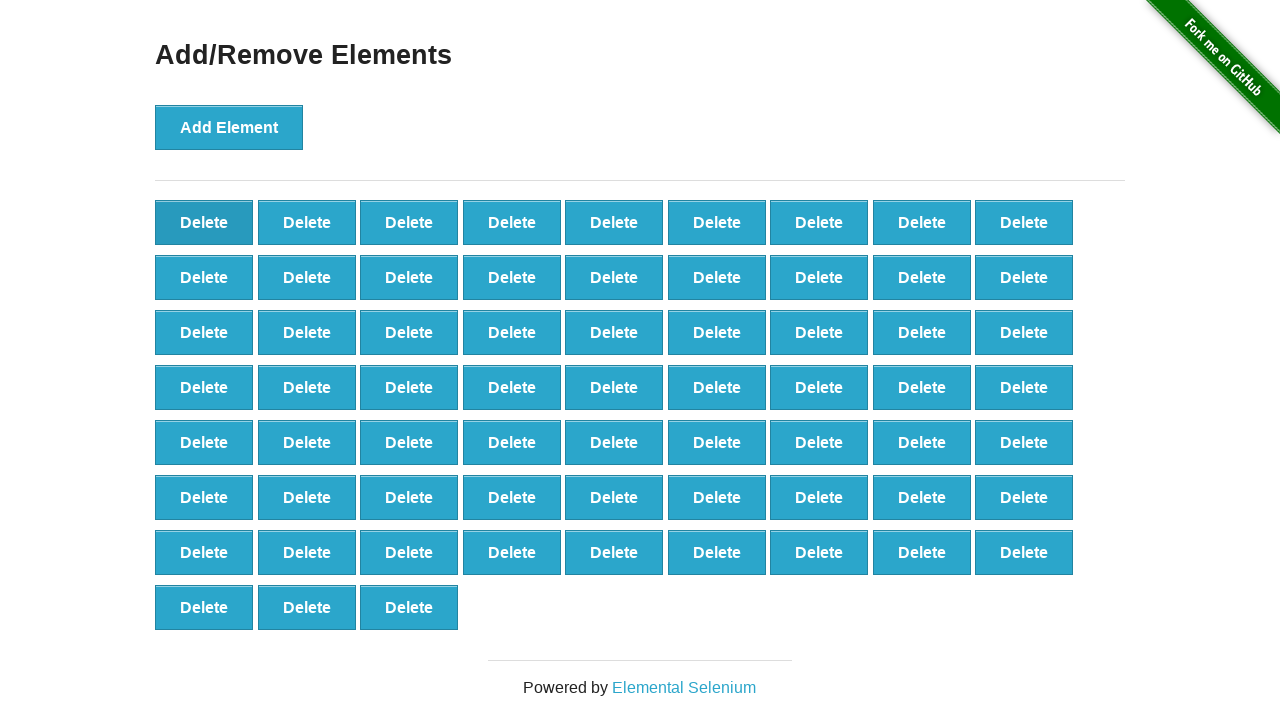

Clicked delete button (iteration 35/90) at (204, 222) on xpath=//*[@onclick='deleteElement()'] >> nth=0
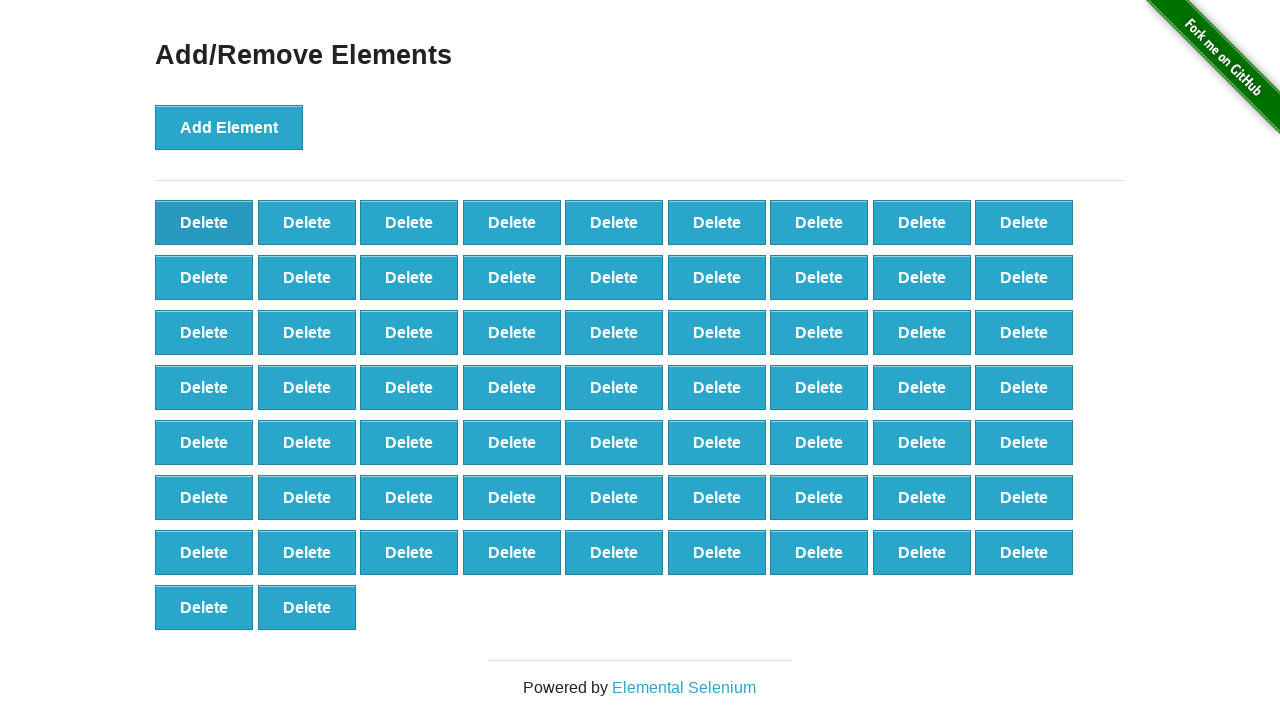

Clicked delete button (iteration 36/90) at (204, 222) on xpath=//*[@onclick='deleteElement()'] >> nth=0
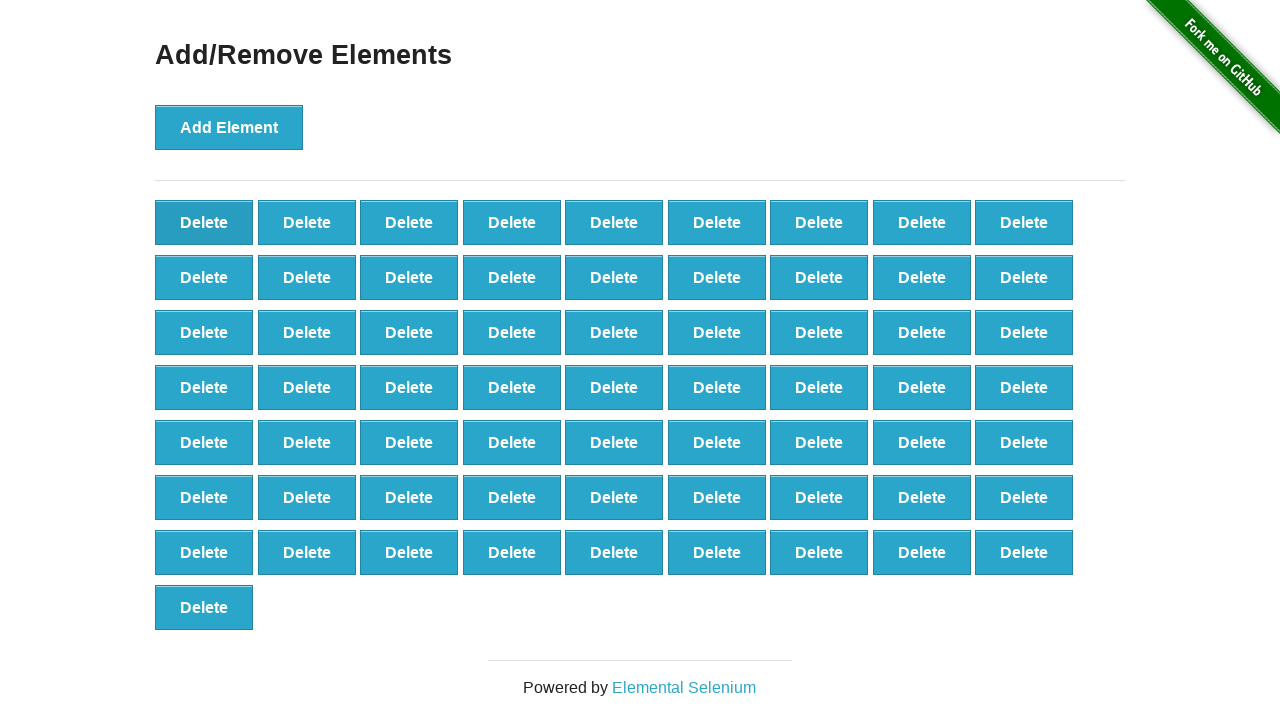

Clicked delete button (iteration 37/90) at (204, 222) on xpath=//*[@onclick='deleteElement()'] >> nth=0
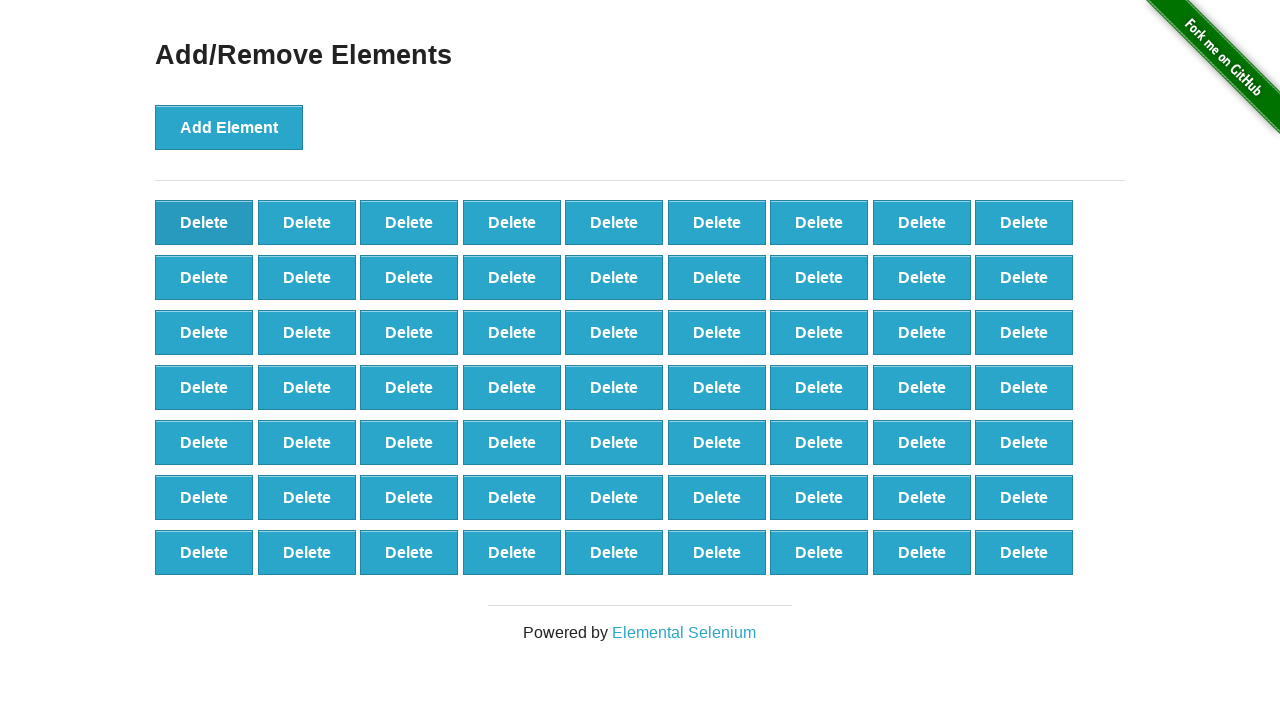

Clicked delete button (iteration 38/90) at (204, 222) on xpath=//*[@onclick='deleteElement()'] >> nth=0
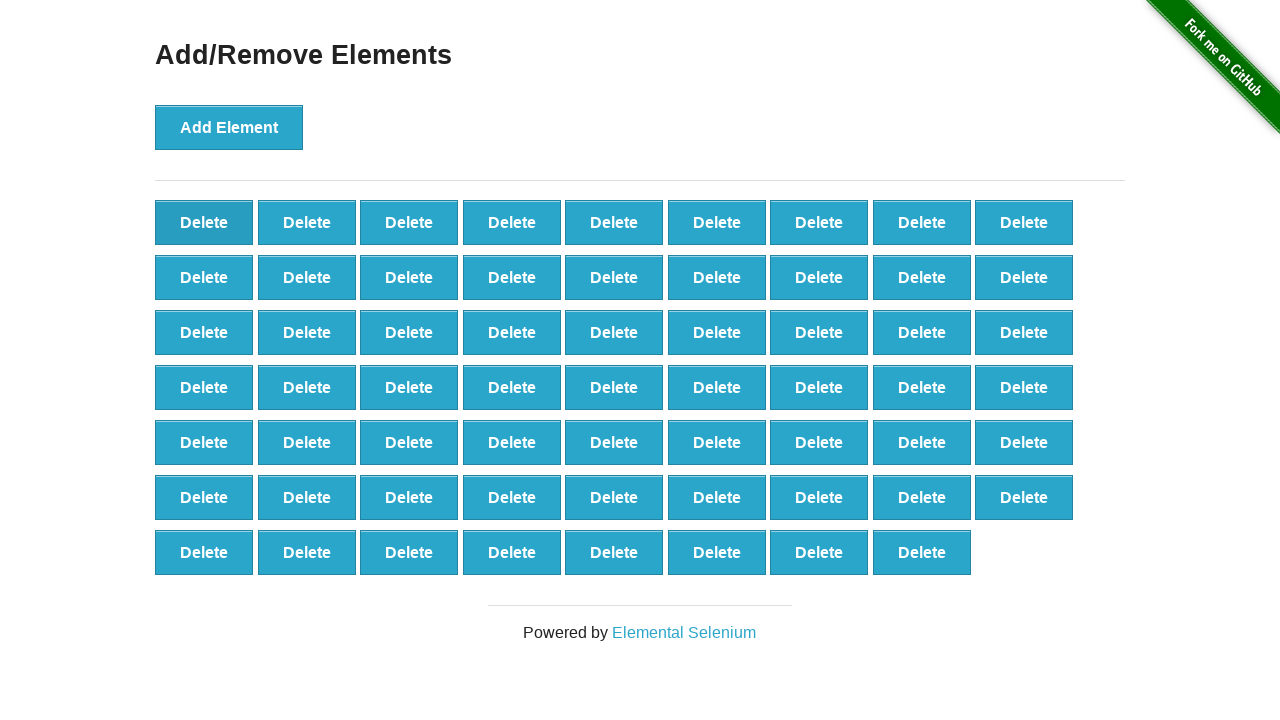

Clicked delete button (iteration 39/90) at (204, 222) on xpath=//*[@onclick='deleteElement()'] >> nth=0
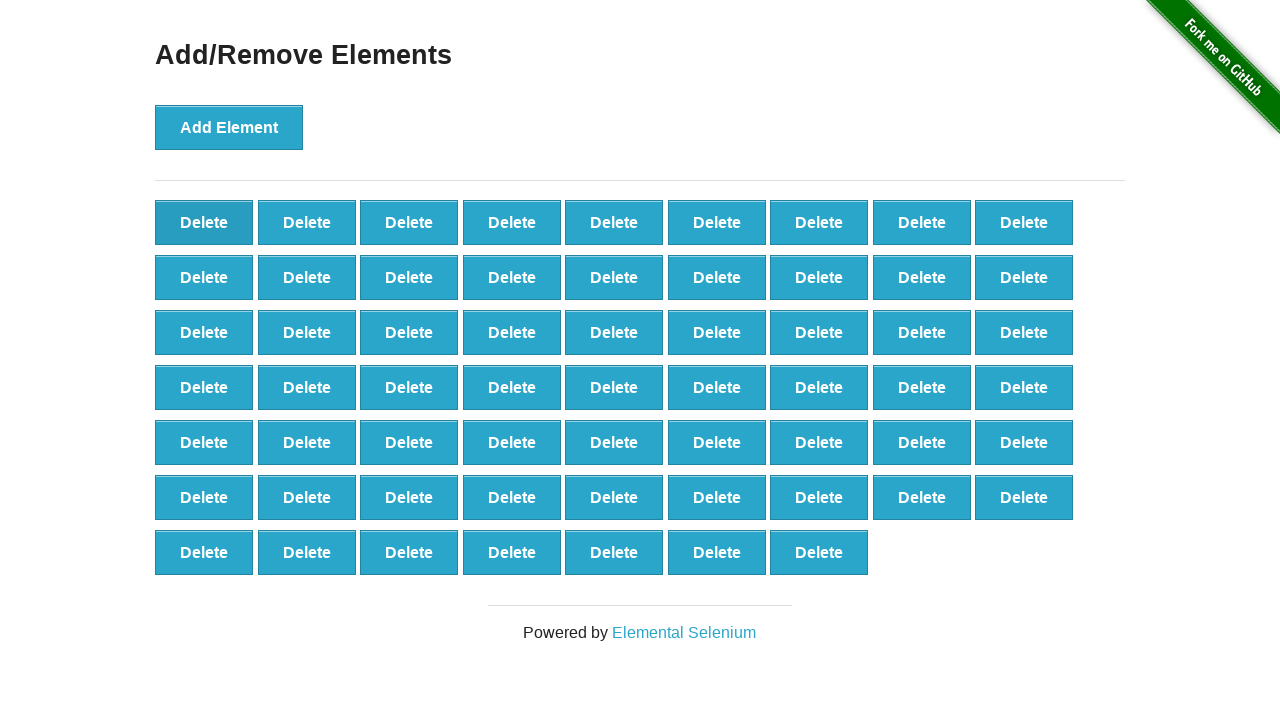

Clicked delete button (iteration 40/90) at (204, 222) on xpath=//*[@onclick='deleteElement()'] >> nth=0
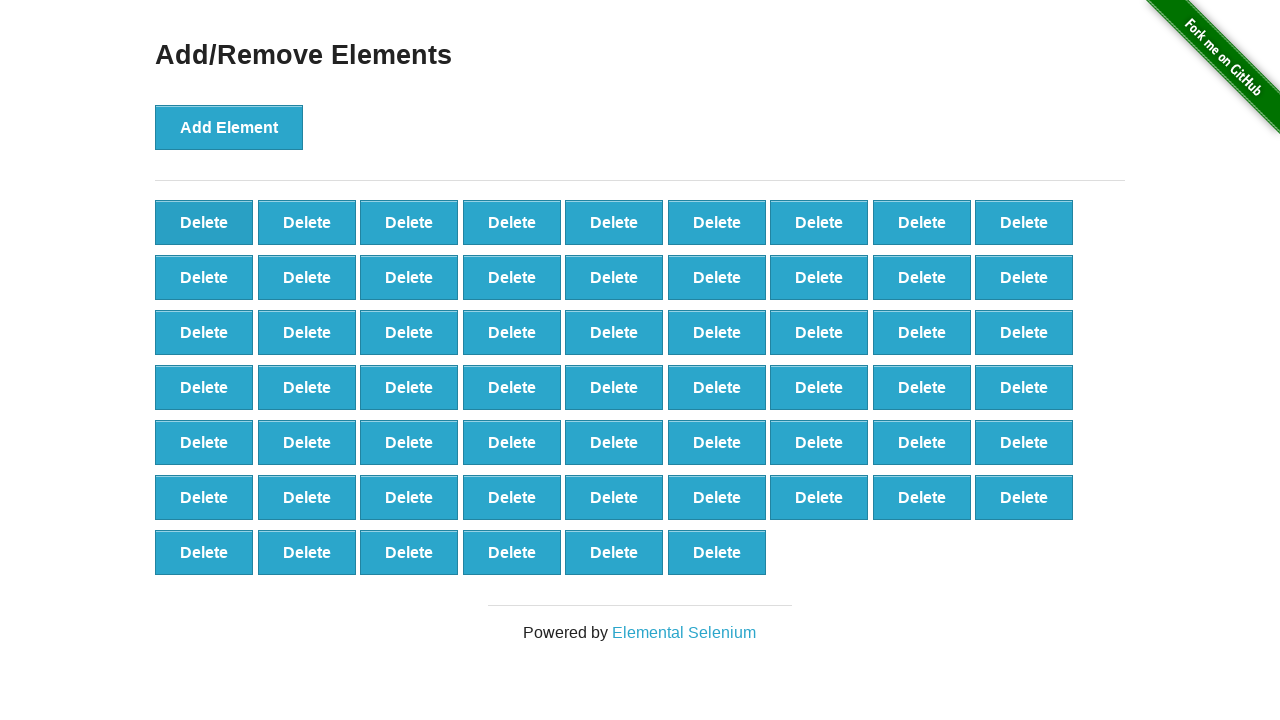

Clicked delete button (iteration 41/90) at (204, 222) on xpath=//*[@onclick='deleteElement()'] >> nth=0
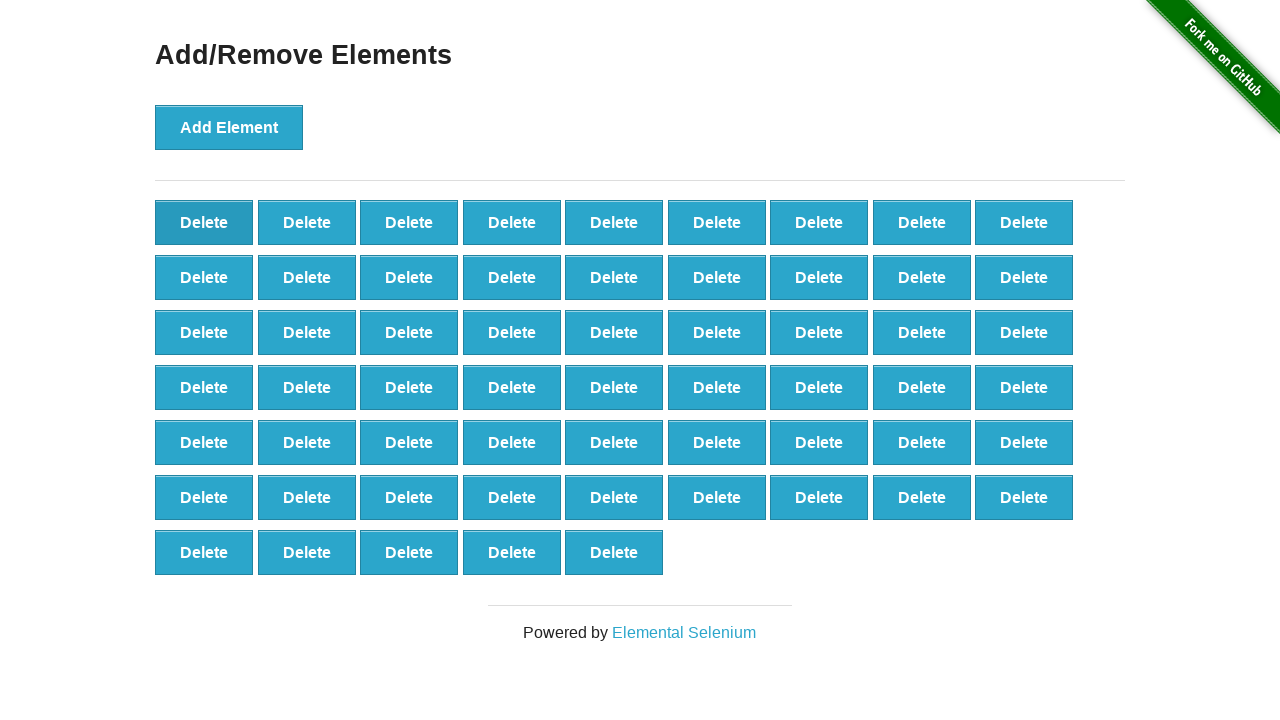

Clicked delete button (iteration 42/90) at (204, 222) on xpath=//*[@onclick='deleteElement()'] >> nth=0
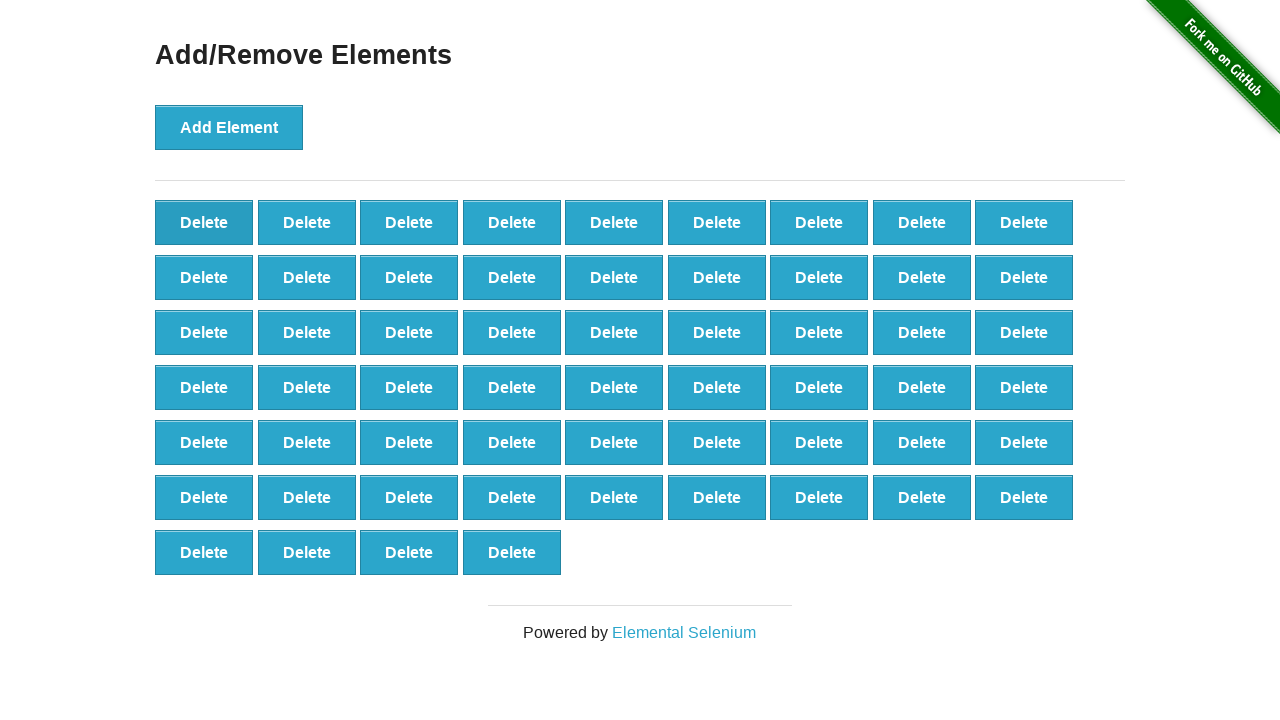

Clicked delete button (iteration 43/90) at (204, 222) on xpath=//*[@onclick='deleteElement()'] >> nth=0
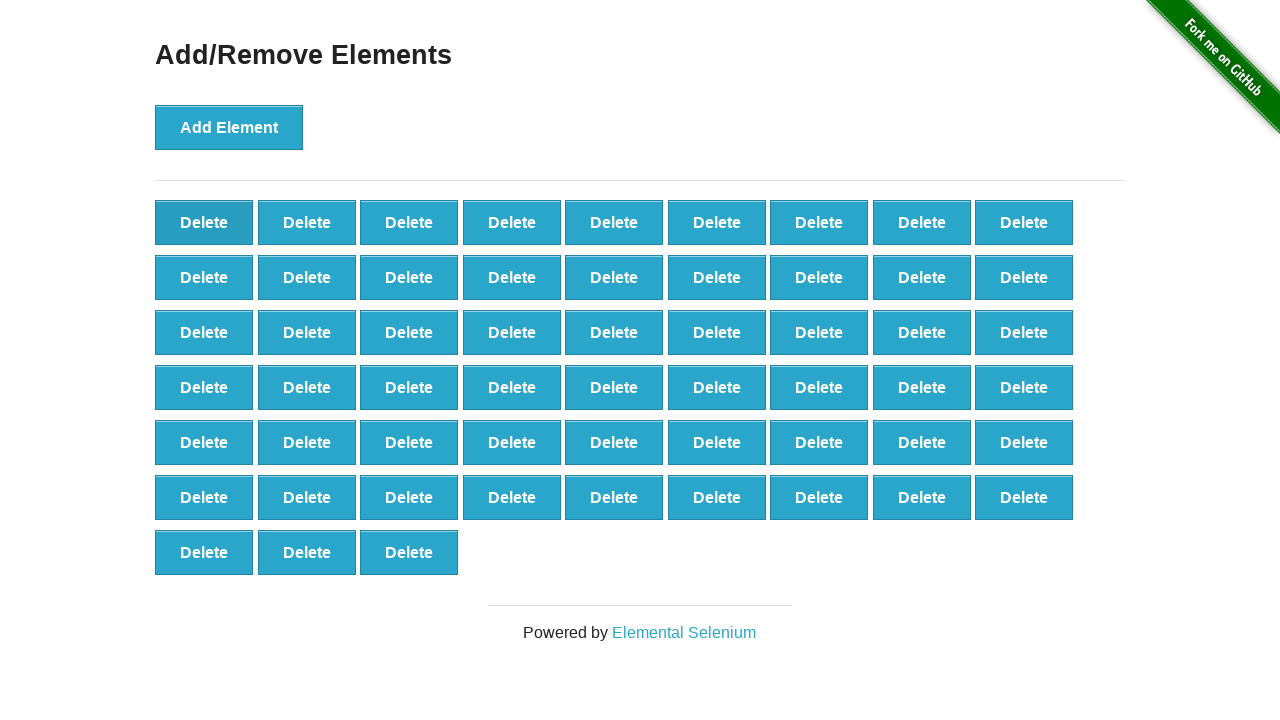

Clicked delete button (iteration 44/90) at (204, 222) on xpath=//*[@onclick='deleteElement()'] >> nth=0
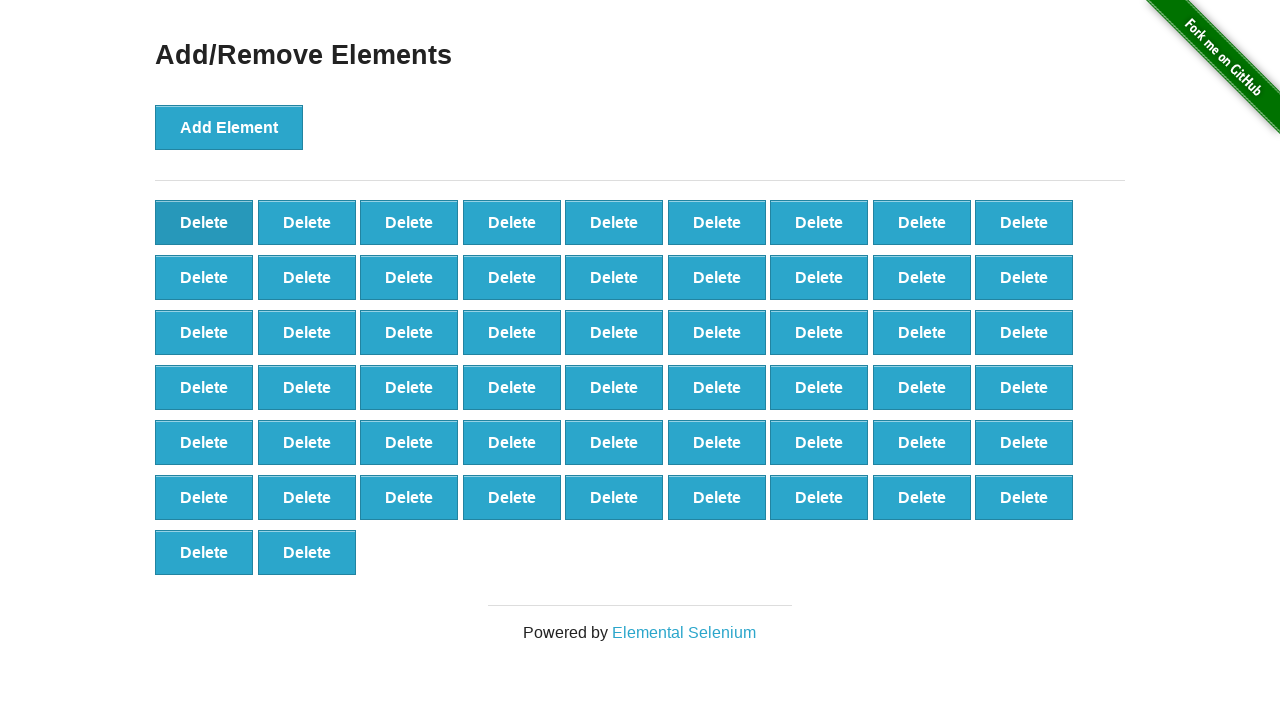

Clicked delete button (iteration 45/90) at (204, 222) on xpath=//*[@onclick='deleteElement()'] >> nth=0
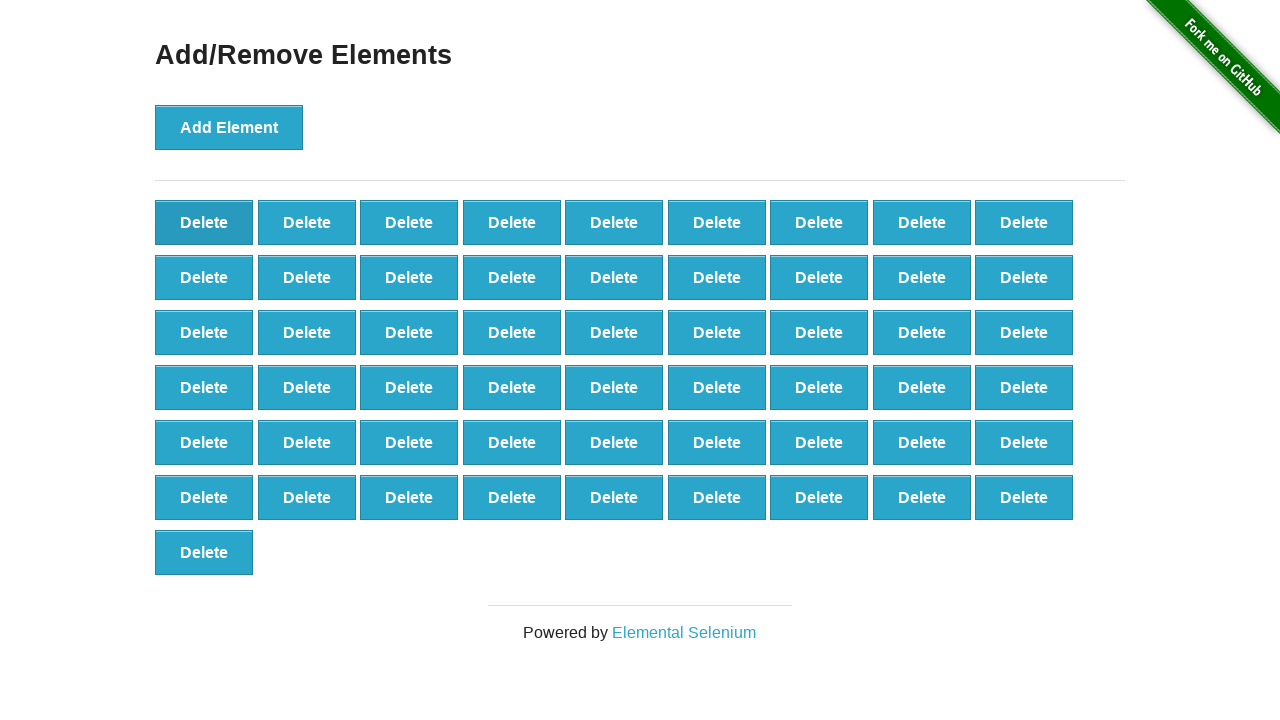

Clicked delete button (iteration 46/90) at (204, 222) on xpath=//*[@onclick='deleteElement()'] >> nth=0
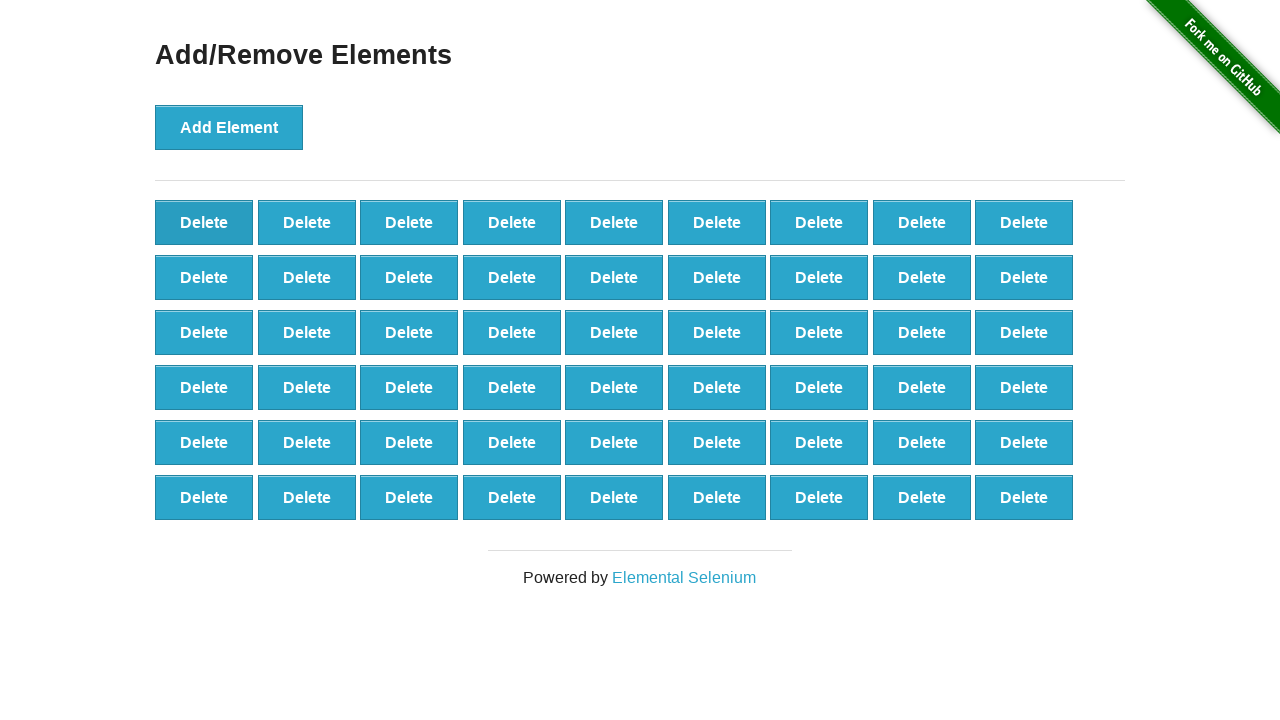

Clicked delete button (iteration 47/90) at (204, 222) on xpath=//*[@onclick='deleteElement()'] >> nth=0
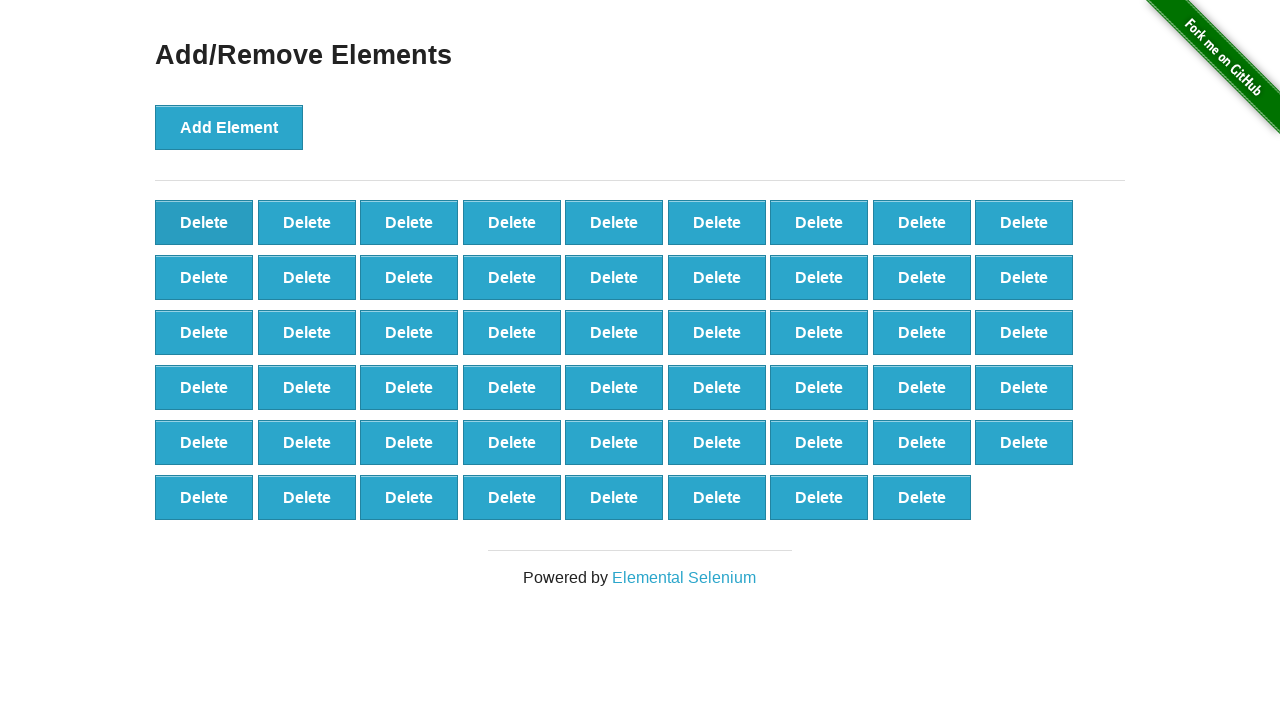

Clicked delete button (iteration 48/90) at (204, 222) on xpath=//*[@onclick='deleteElement()'] >> nth=0
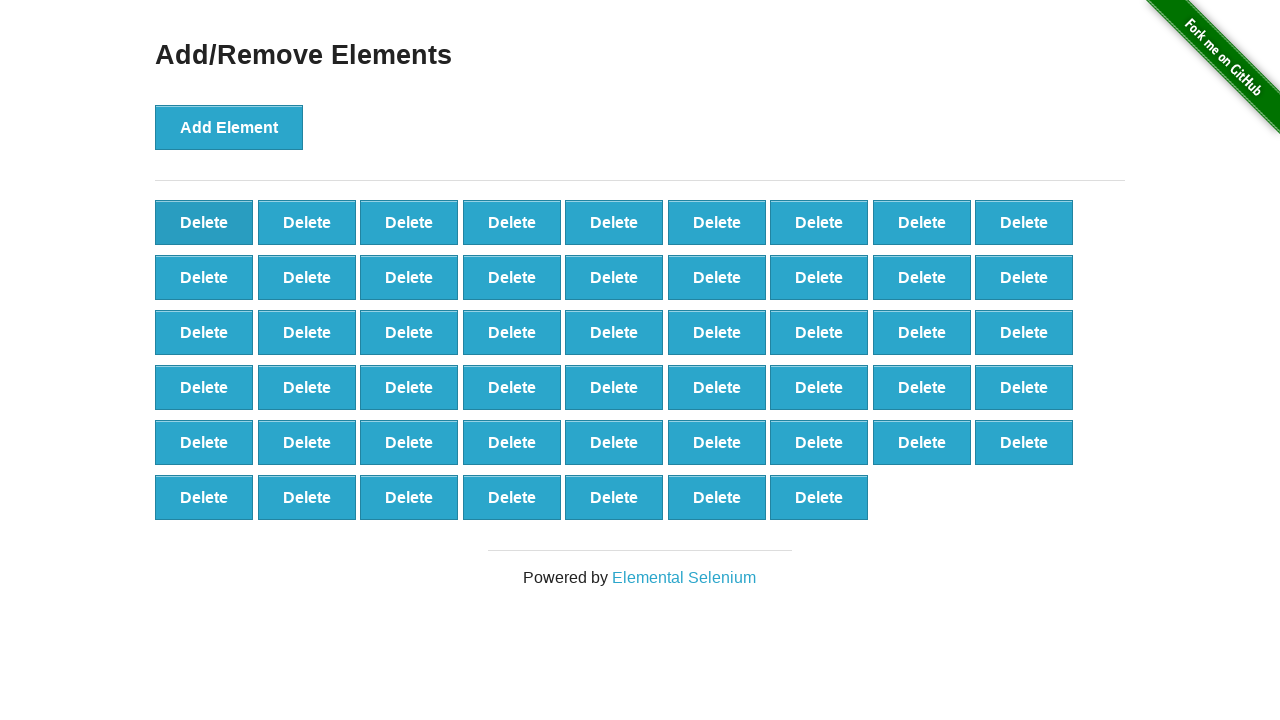

Clicked delete button (iteration 49/90) at (204, 222) on xpath=//*[@onclick='deleteElement()'] >> nth=0
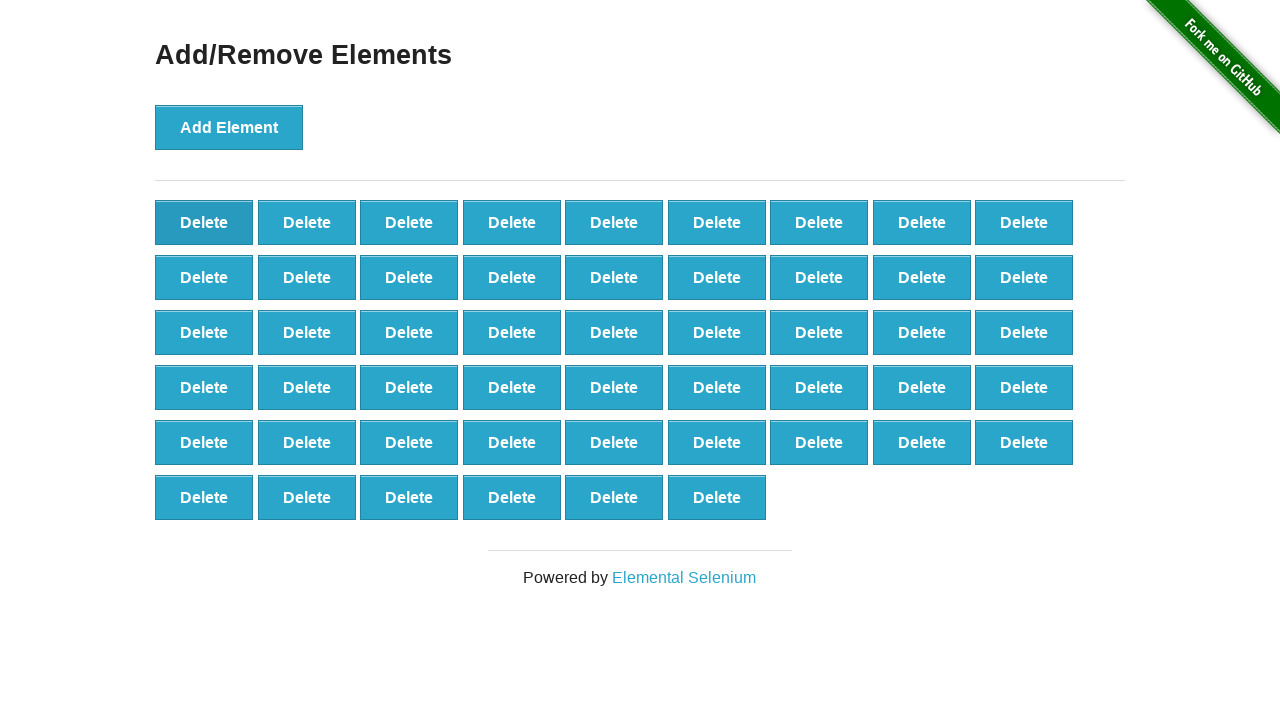

Clicked delete button (iteration 50/90) at (204, 222) on xpath=//*[@onclick='deleteElement()'] >> nth=0
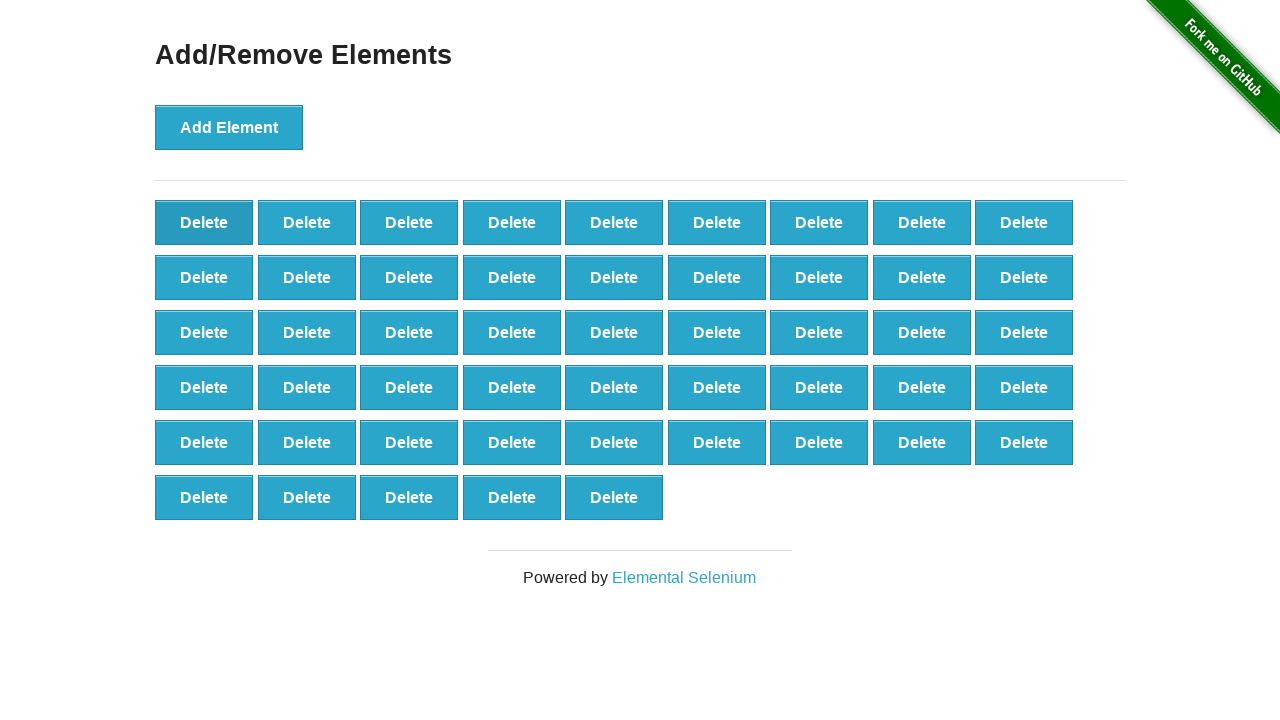

Clicked delete button (iteration 51/90) at (204, 222) on xpath=//*[@onclick='deleteElement()'] >> nth=0
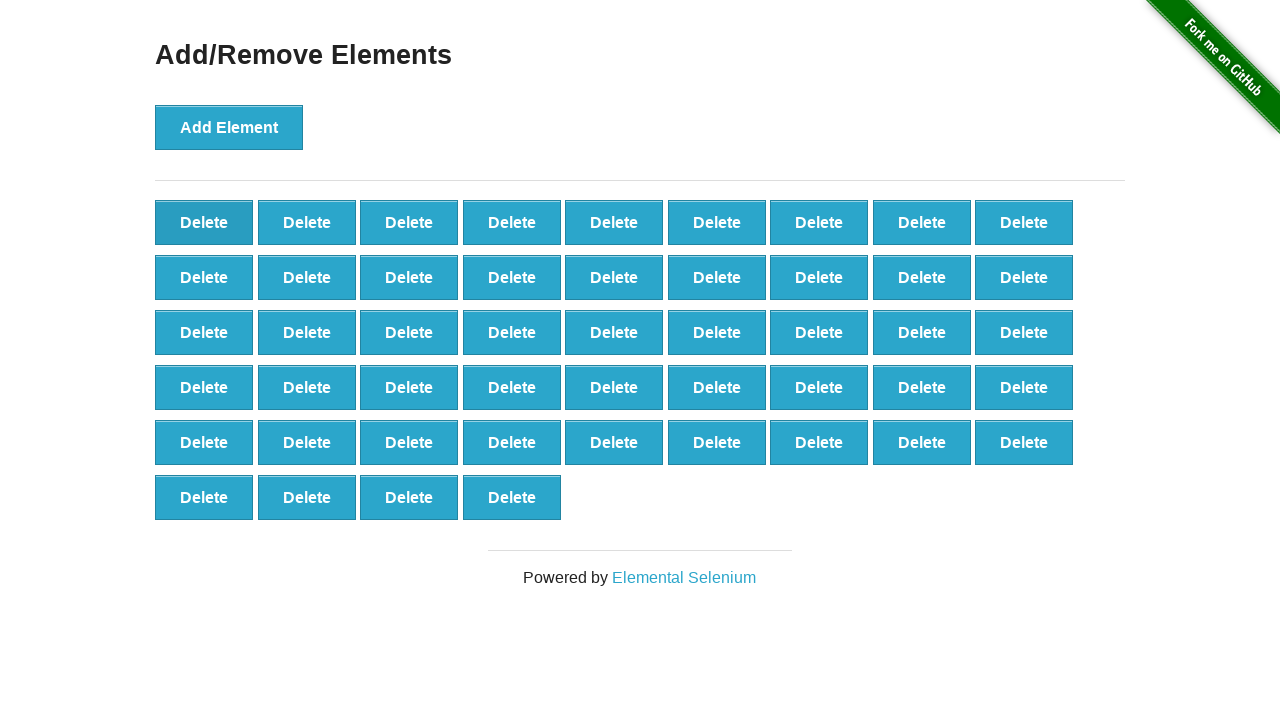

Clicked delete button (iteration 52/90) at (204, 222) on xpath=//*[@onclick='deleteElement()'] >> nth=0
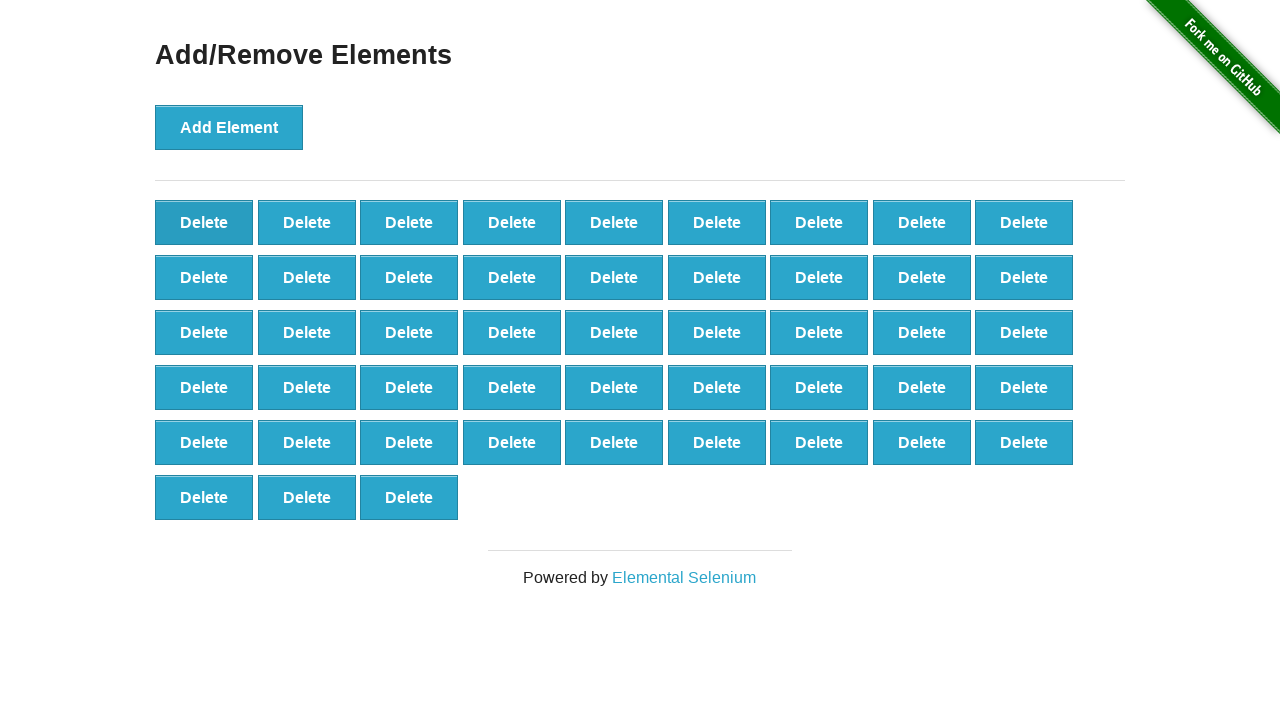

Clicked delete button (iteration 53/90) at (204, 222) on xpath=//*[@onclick='deleteElement()'] >> nth=0
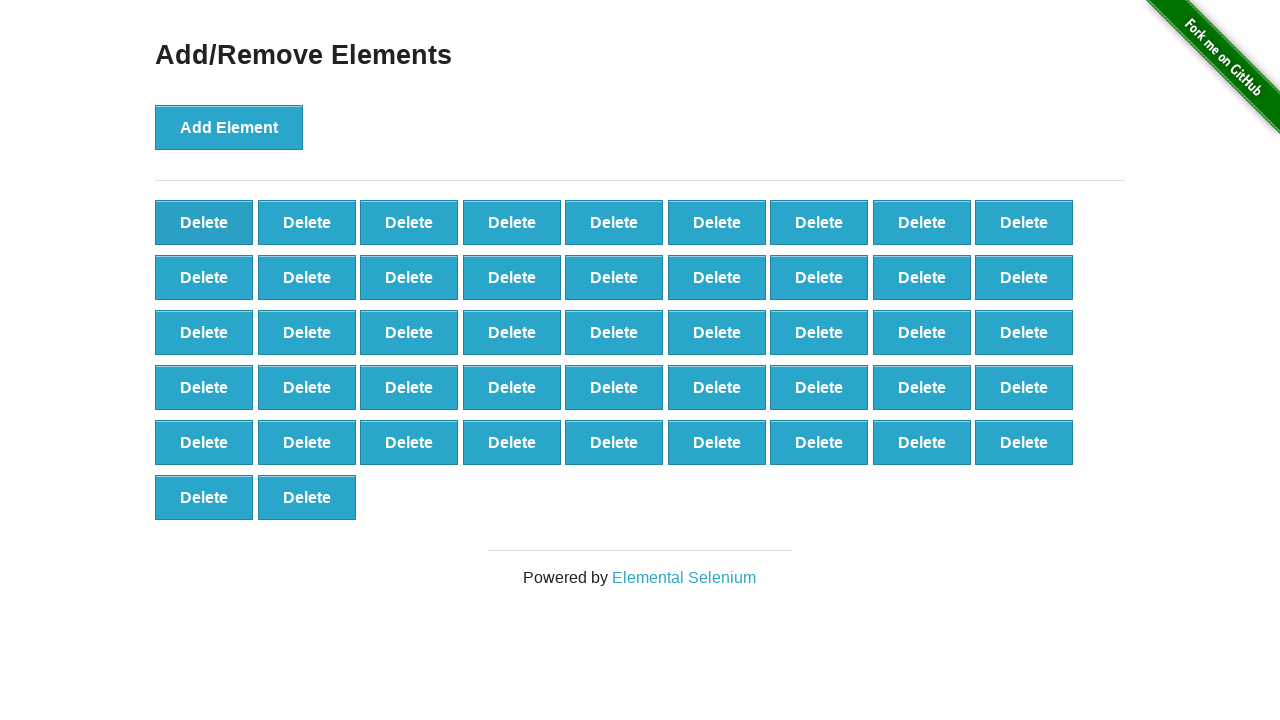

Clicked delete button (iteration 54/90) at (204, 222) on xpath=//*[@onclick='deleteElement()'] >> nth=0
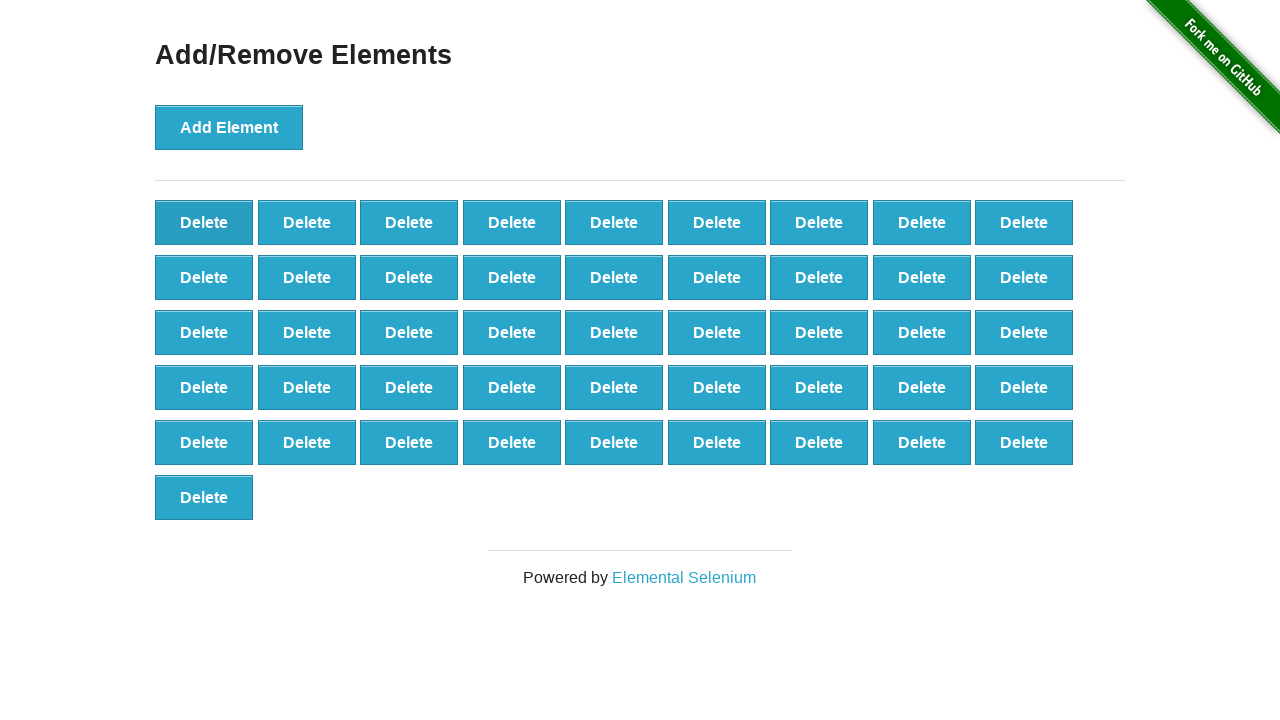

Clicked delete button (iteration 55/90) at (204, 222) on xpath=//*[@onclick='deleteElement()'] >> nth=0
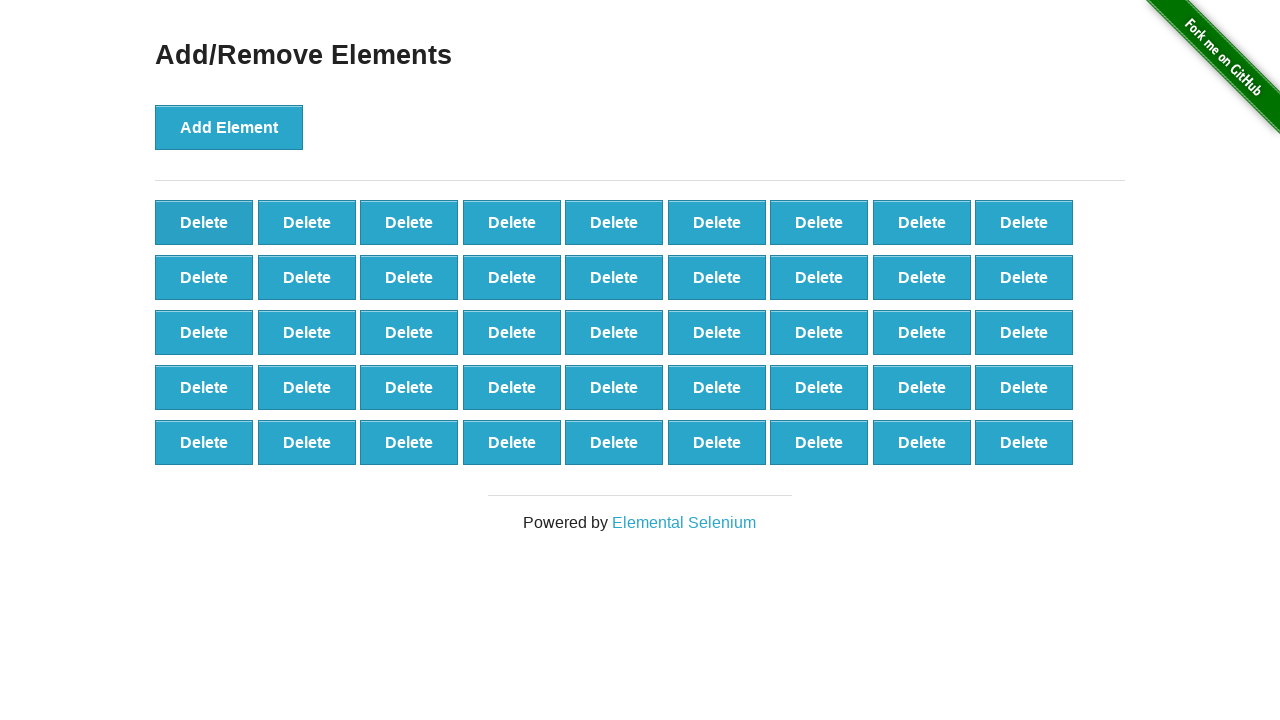

Clicked delete button (iteration 56/90) at (204, 222) on xpath=//*[@onclick='deleteElement()'] >> nth=0
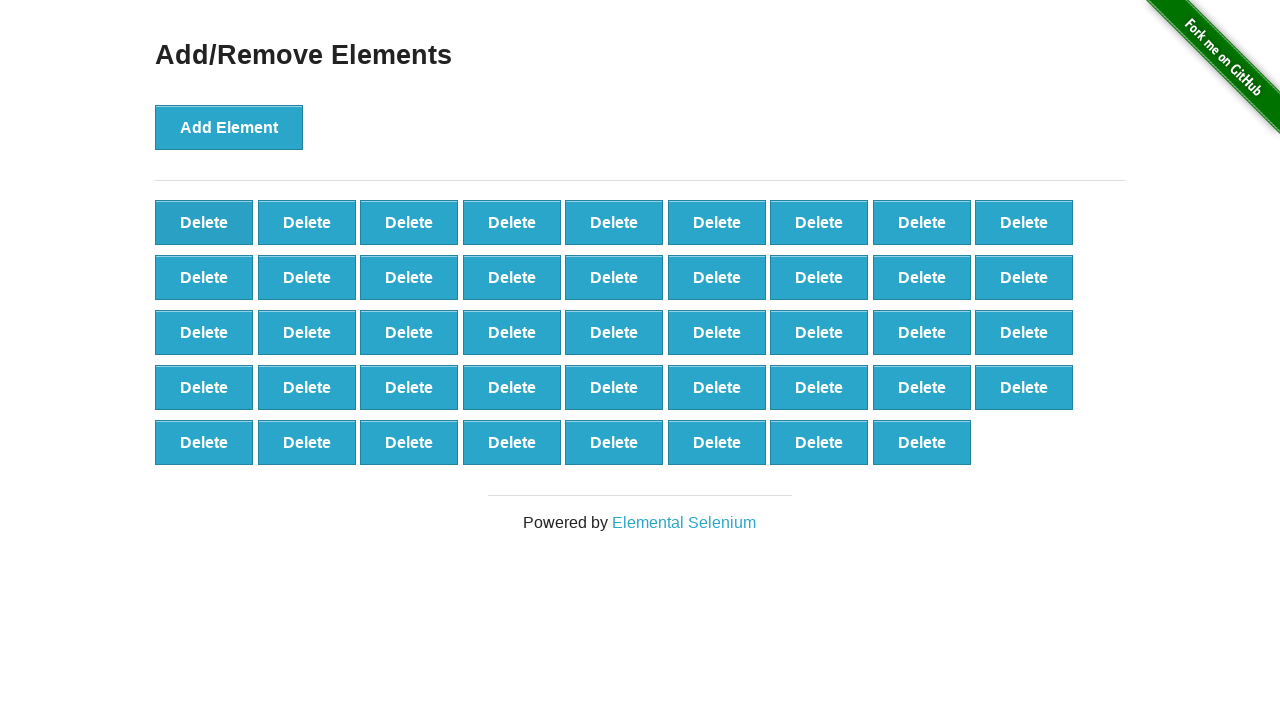

Clicked delete button (iteration 57/90) at (204, 222) on xpath=//*[@onclick='deleteElement()'] >> nth=0
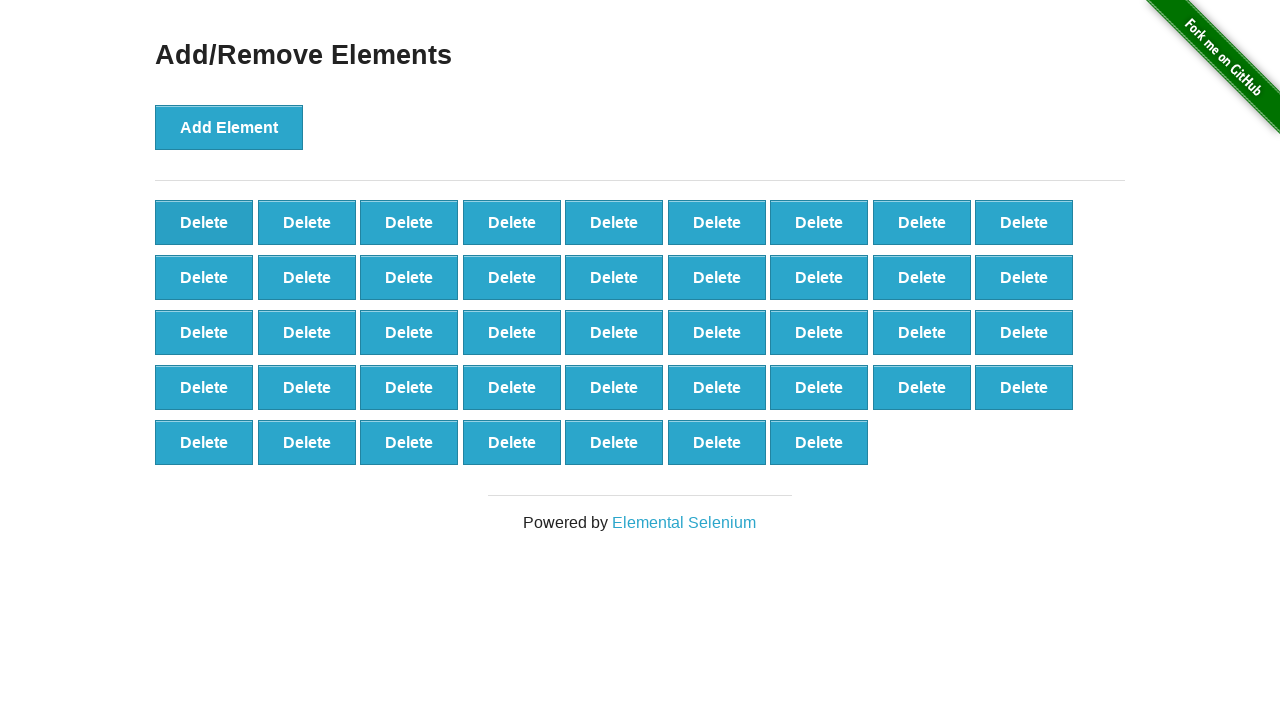

Clicked delete button (iteration 58/90) at (204, 222) on xpath=//*[@onclick='deleteElement()'] >> nth=0
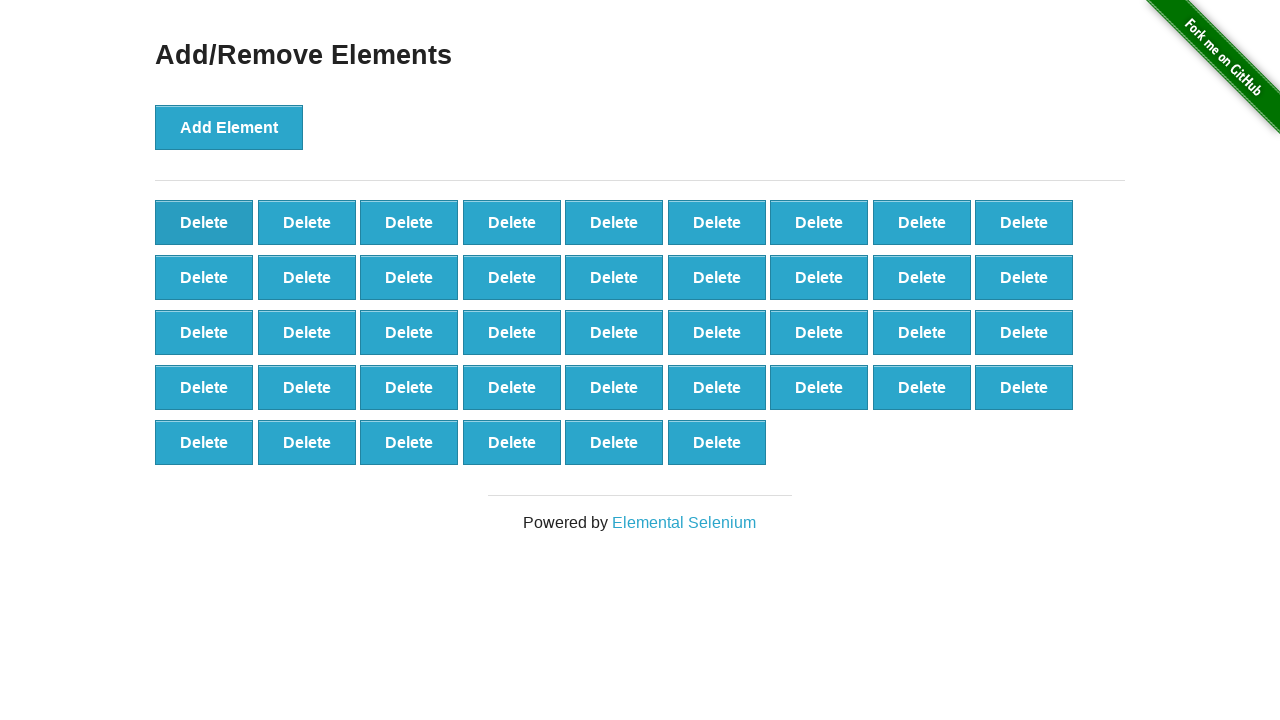

Clicked delete button (iteration 59/90) at (204, 222) on xpath=//*[@onclick='deleteElement()'] >> nth=0
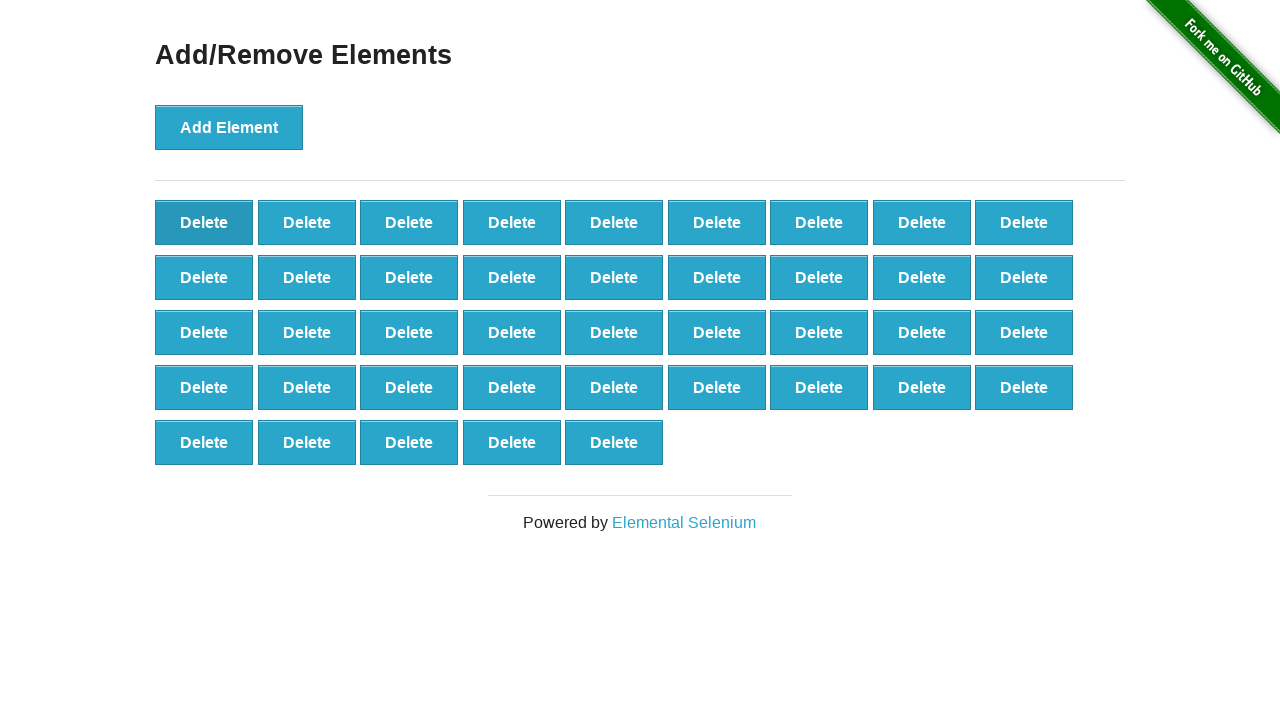

Clicked delete button (iteration 60/90) at (204, 222) on xpath=//*[@onclick='deleteElement()'] >> nth=0
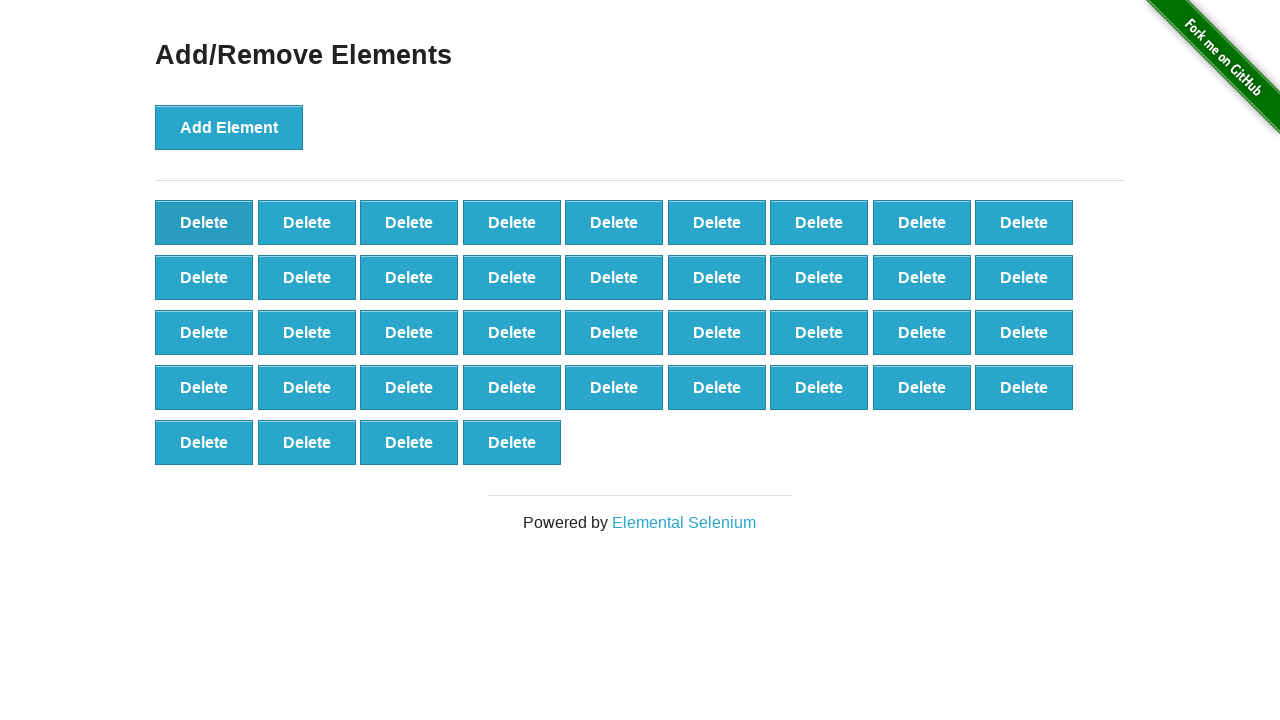

Clicked delete button (iteration 61/90) at (204, 222) on xpath=//*[@onclick='deleteElement()'] >> nth=0
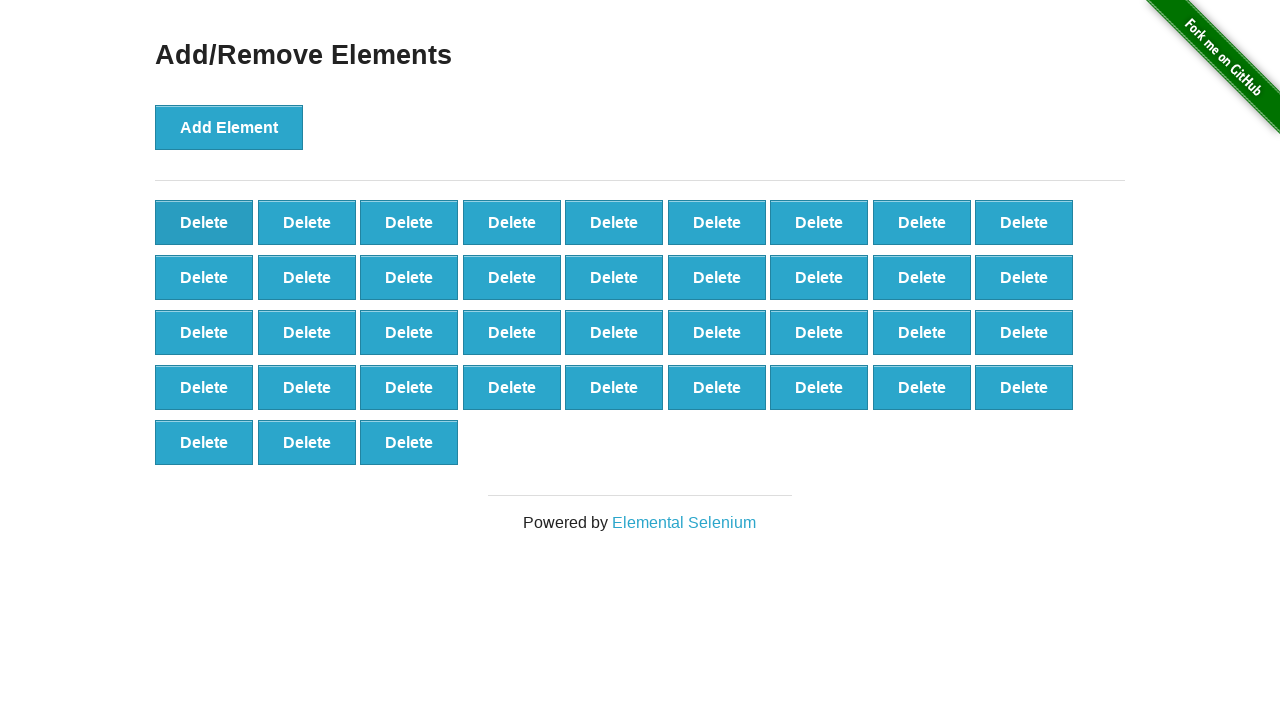

Clicked delete button (iteration 62/90) at (204, 222) on xpath=//*[@onclick='deleteElement()'] >> nth=0
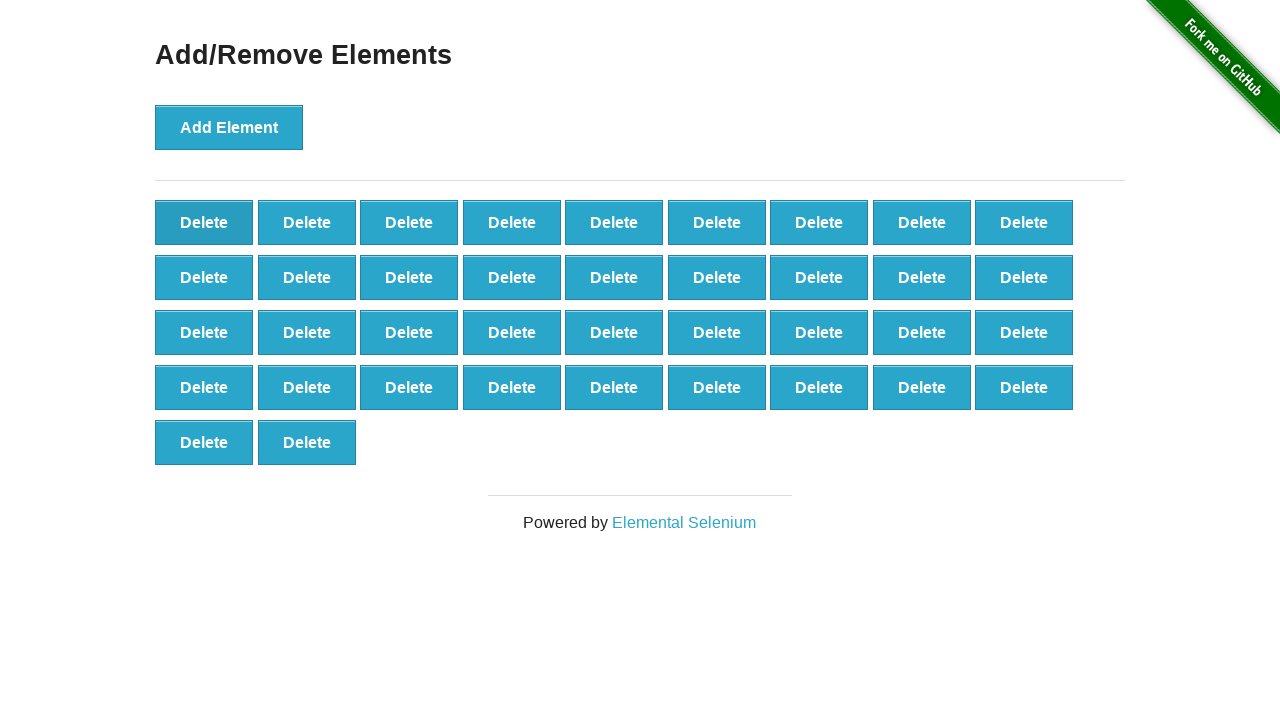

Clicked delete button (iteration 63/90) at (204, 222) on xpath=//*[@onclick='deleteElement()'] >> nth=0
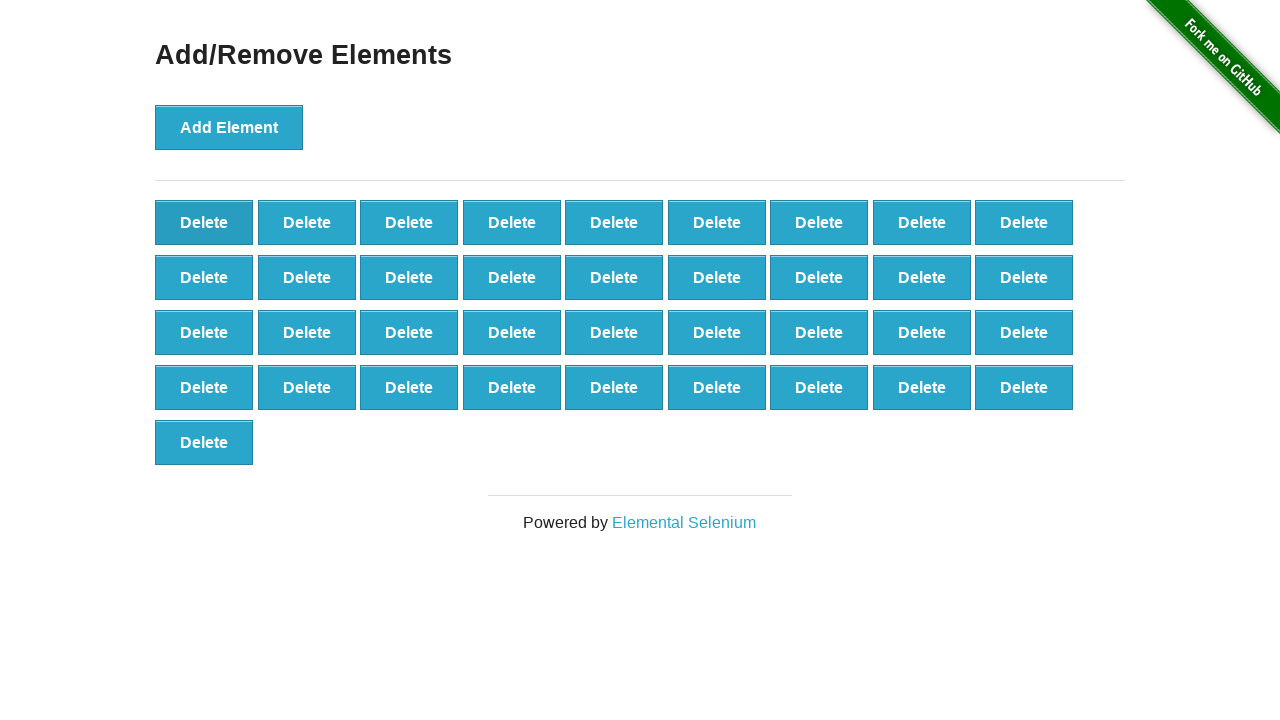

Clicked delete button (iteration 64/90) at (204, 222) on xpath=//*[@onclick='deleteElement()'] >> nth=0
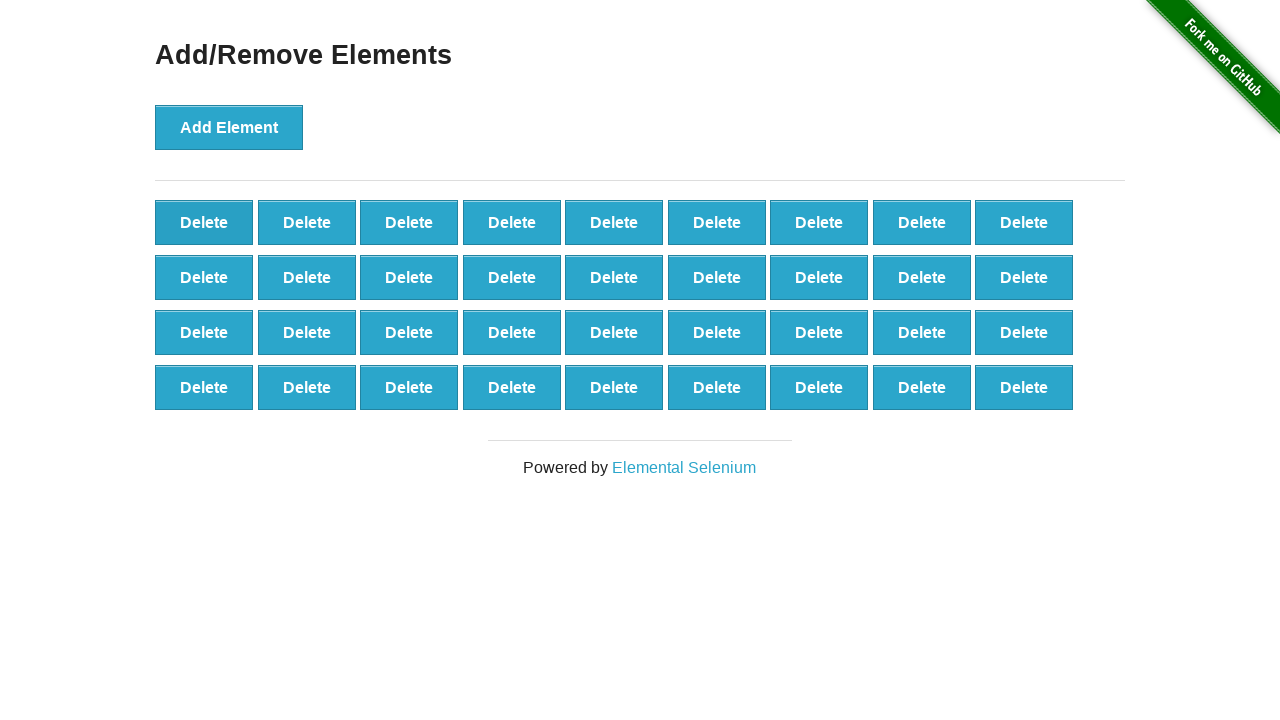

Clicked delete button (iteration 65/90) at (204, 222) on xpath=//*[@onclick='deleteElement()'] >> nth=0
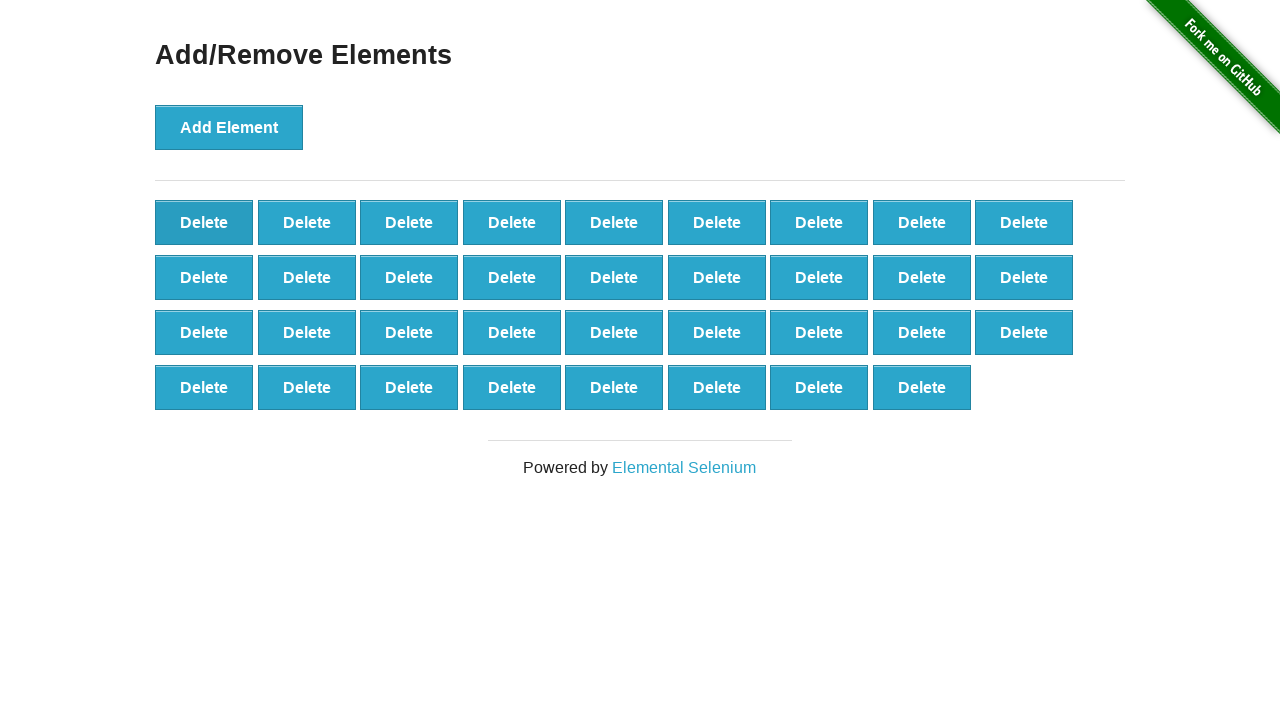

Clicked delete button (iteration 66/90) at (204, 222) on xpath=//*[@onclick='deleteElement()'] >> nth=0
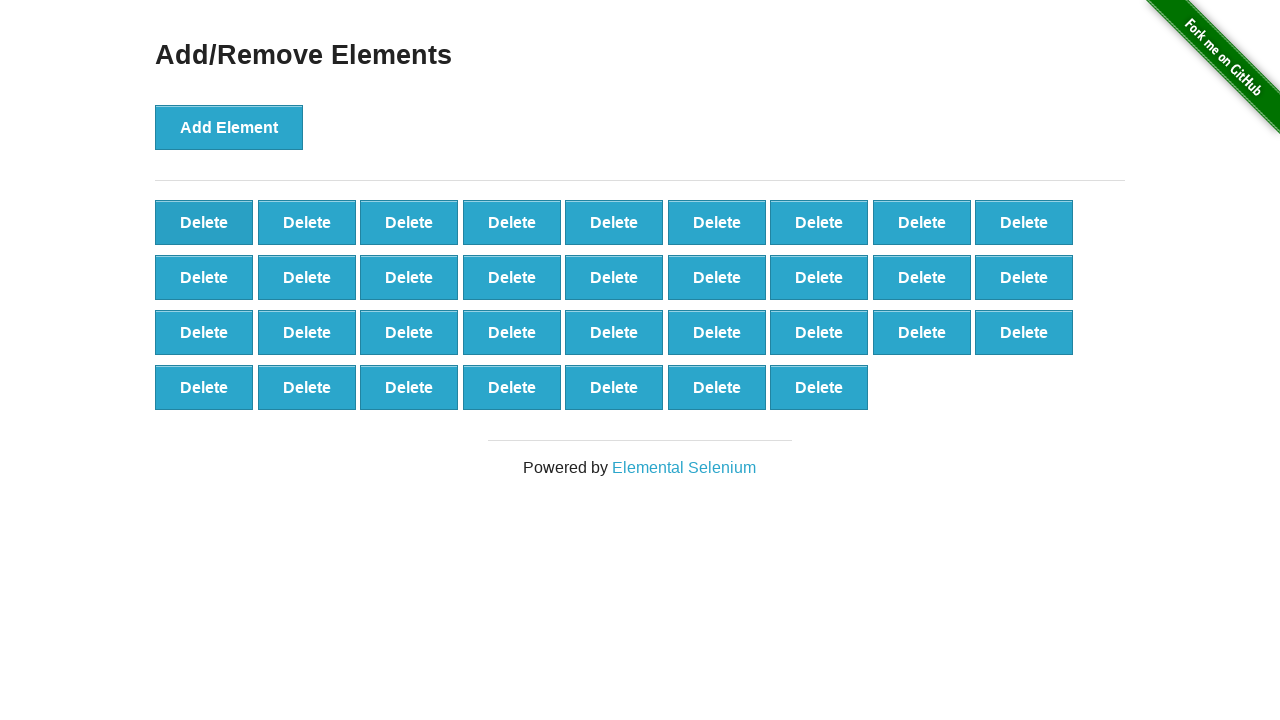

Clicked delete button (iteration 67/90) at (204, 222) on xpath=//*[@onclick='deleteElement()'] >> nth=0
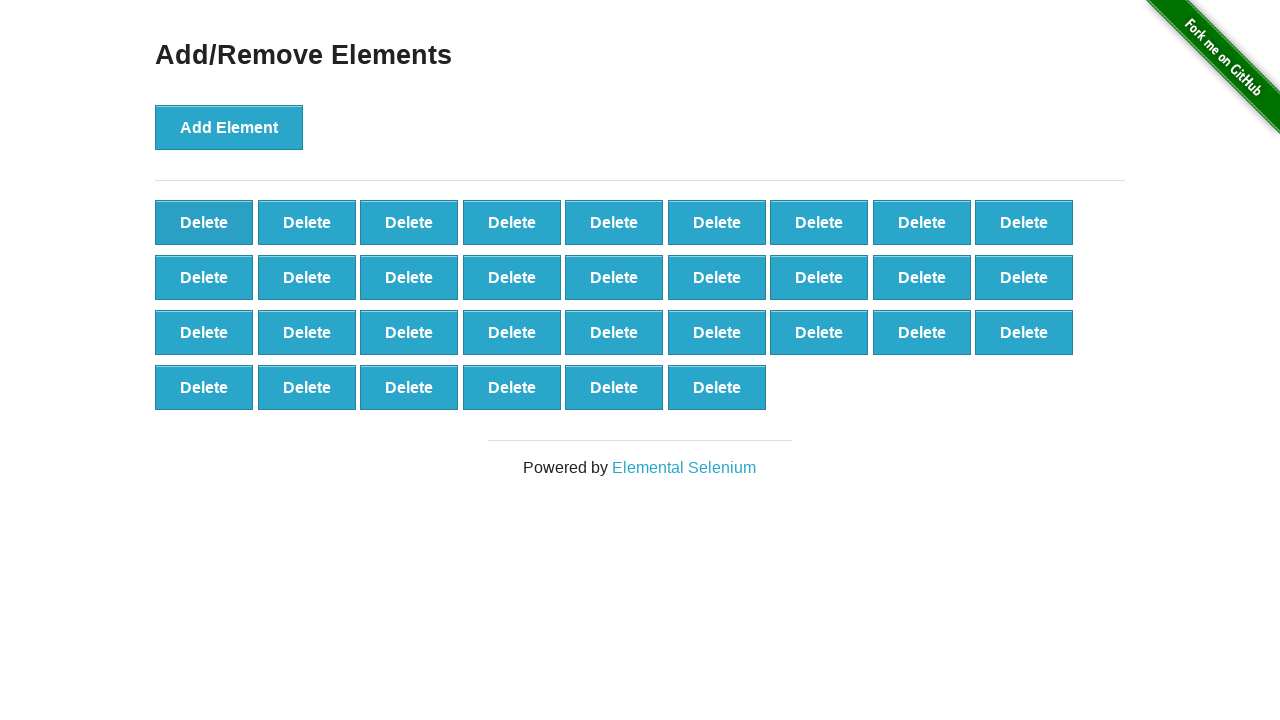

Clicked delete button (iteration 68/90) at (204, 222) on xpath=//*[@onclick='deleteElement()'] >> nth=0
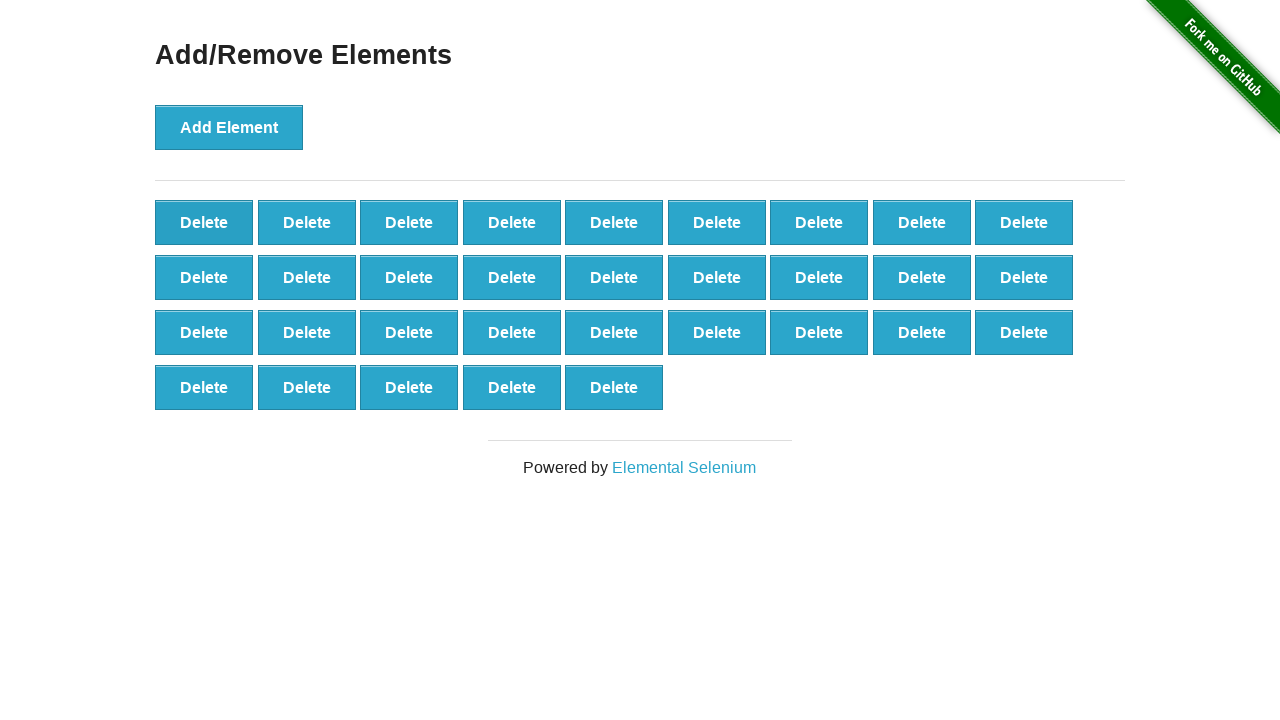

Clicked delete button (iteration 69/90) at (204, 222) on xpath=//*[@onclick='deleteElement()'] >> nth=0
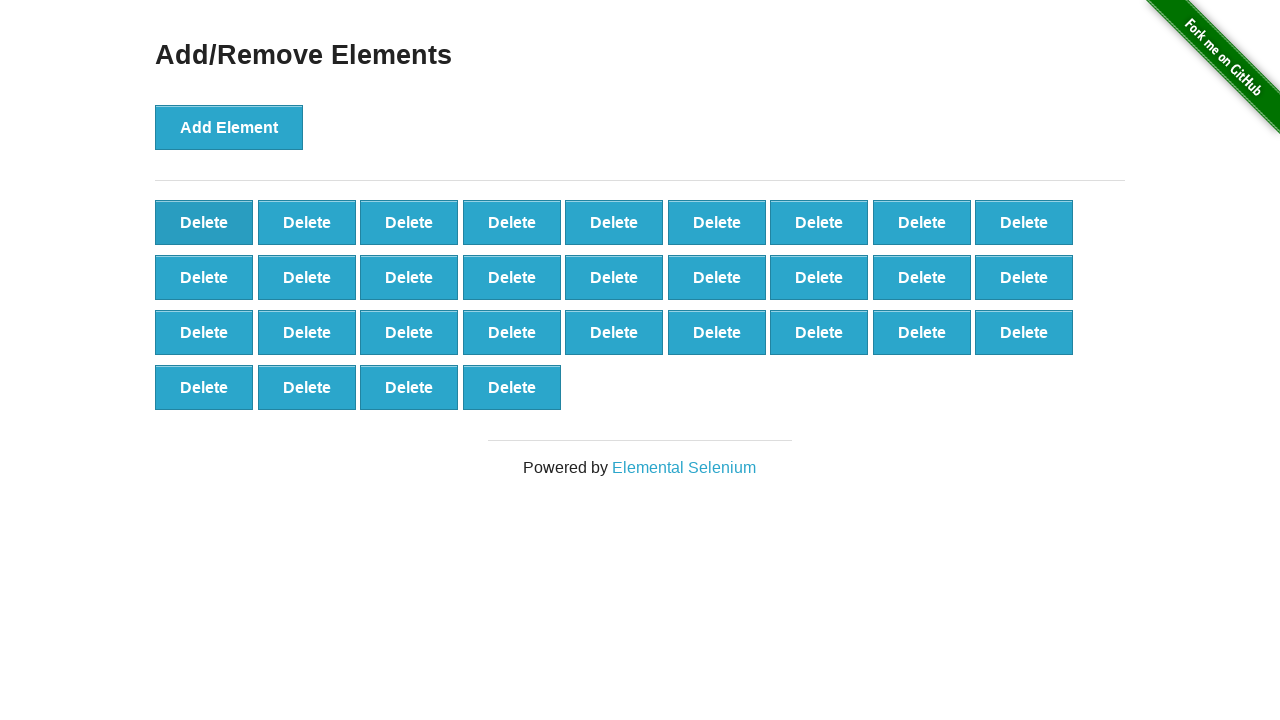

Clicked delete button (iteration 70/90) at (204, 222) on xpath=//*[@onclick='deleteElement()'] >> nth=0
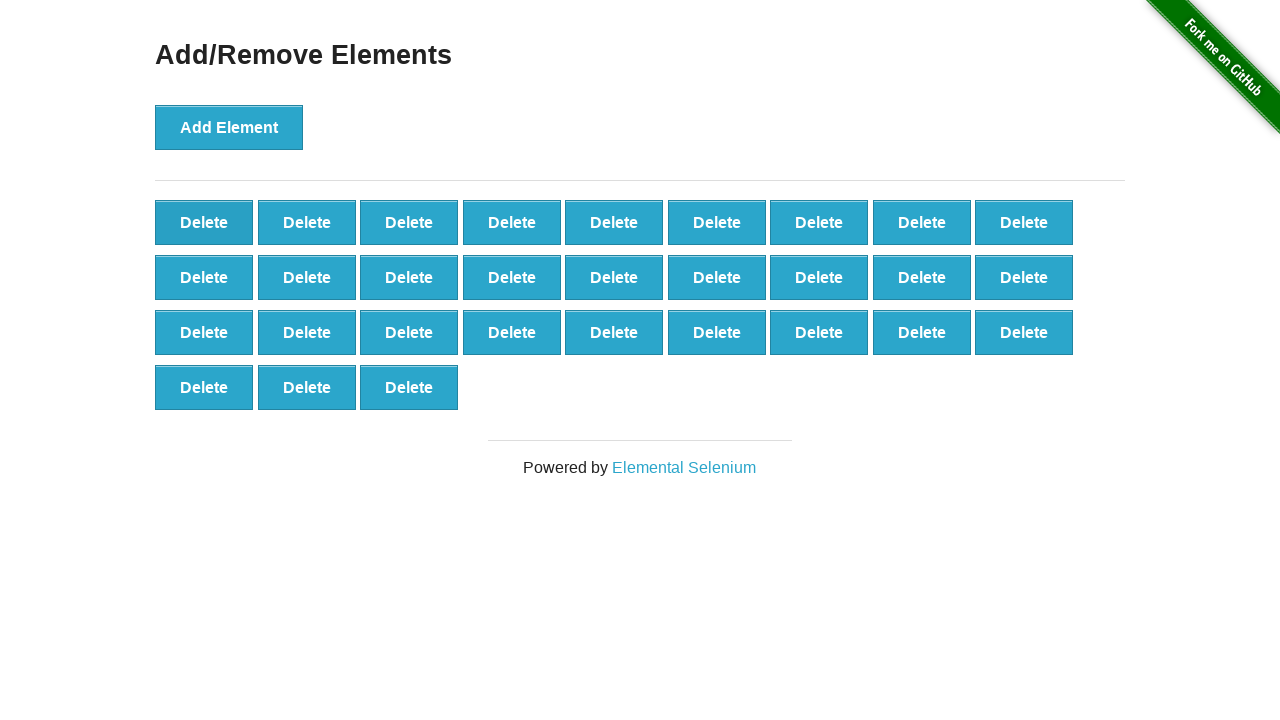

Clicked delete button (iteration 71/90) at (204, 222) on xpath=//*[@onclick='deleteElement()'] >> nth=0
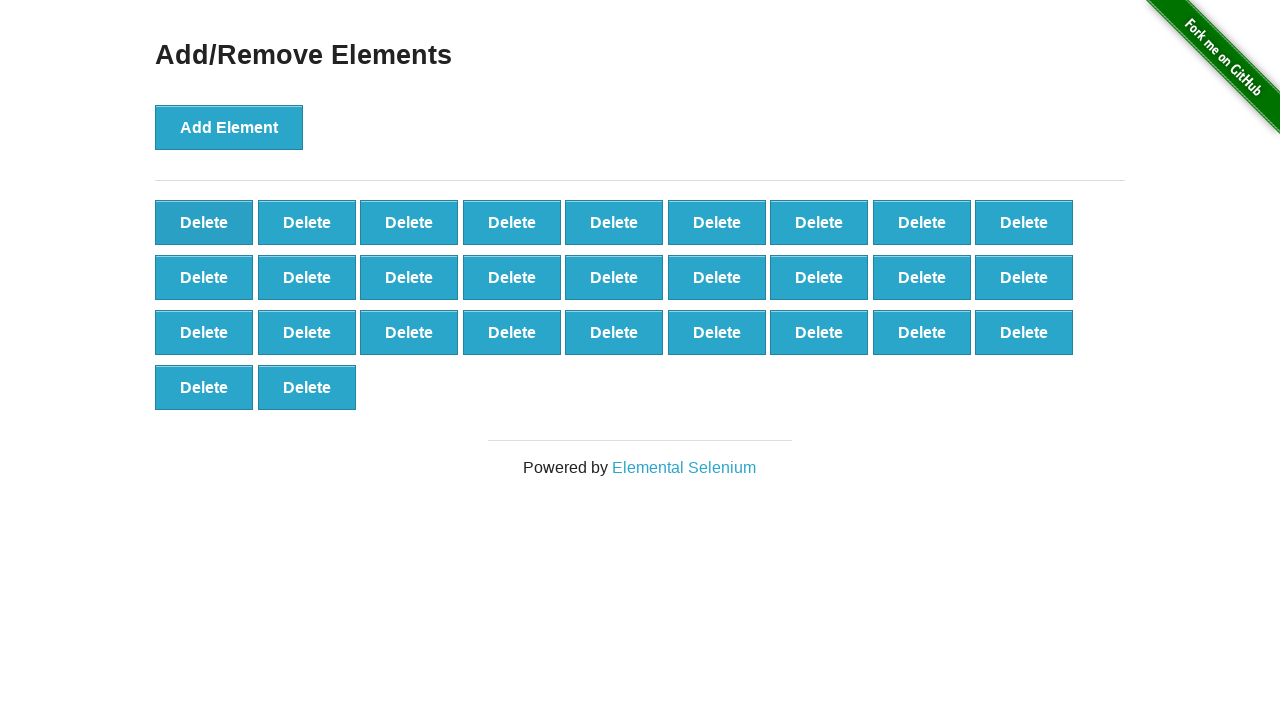

Clicked delete button (iteration 72/90) at (204, 222) on xpath=//*[@onclick='deleteElement()'] >> nth=0
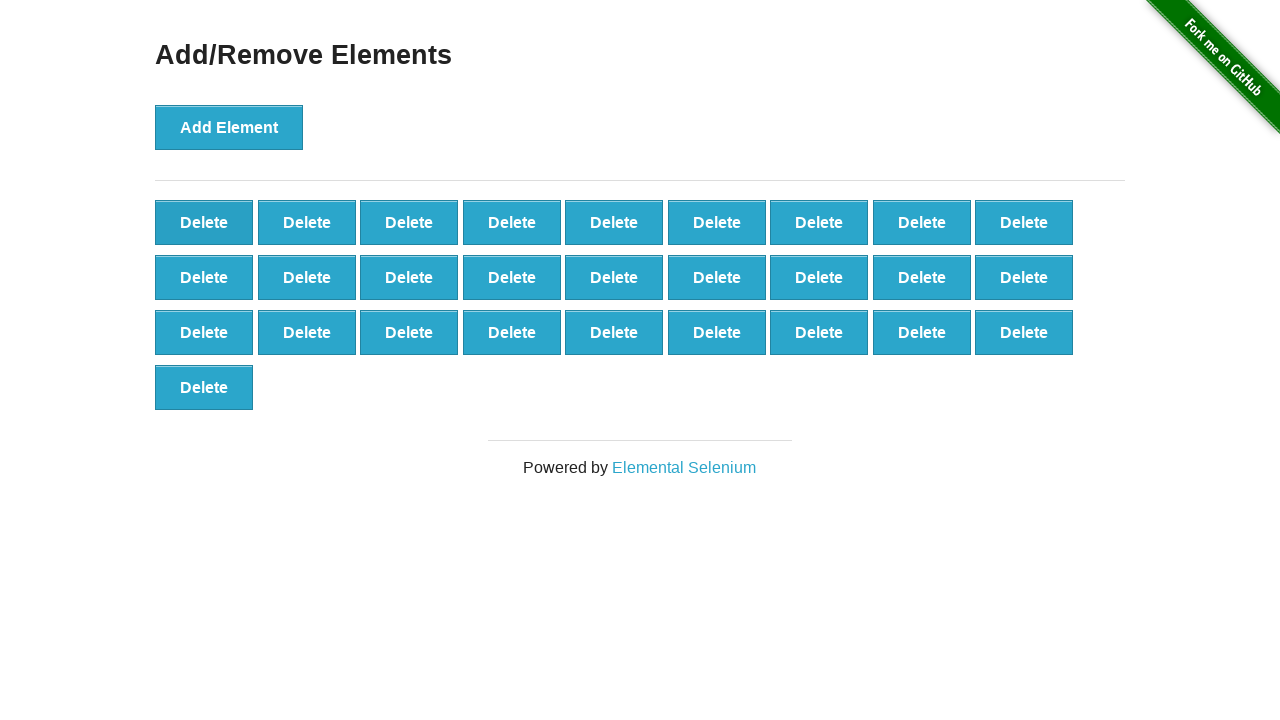

Clicked delete button (iteration 73/90) at (204, 222) on xpath=//*[@onclick='deleteElement()'] >> nth=0
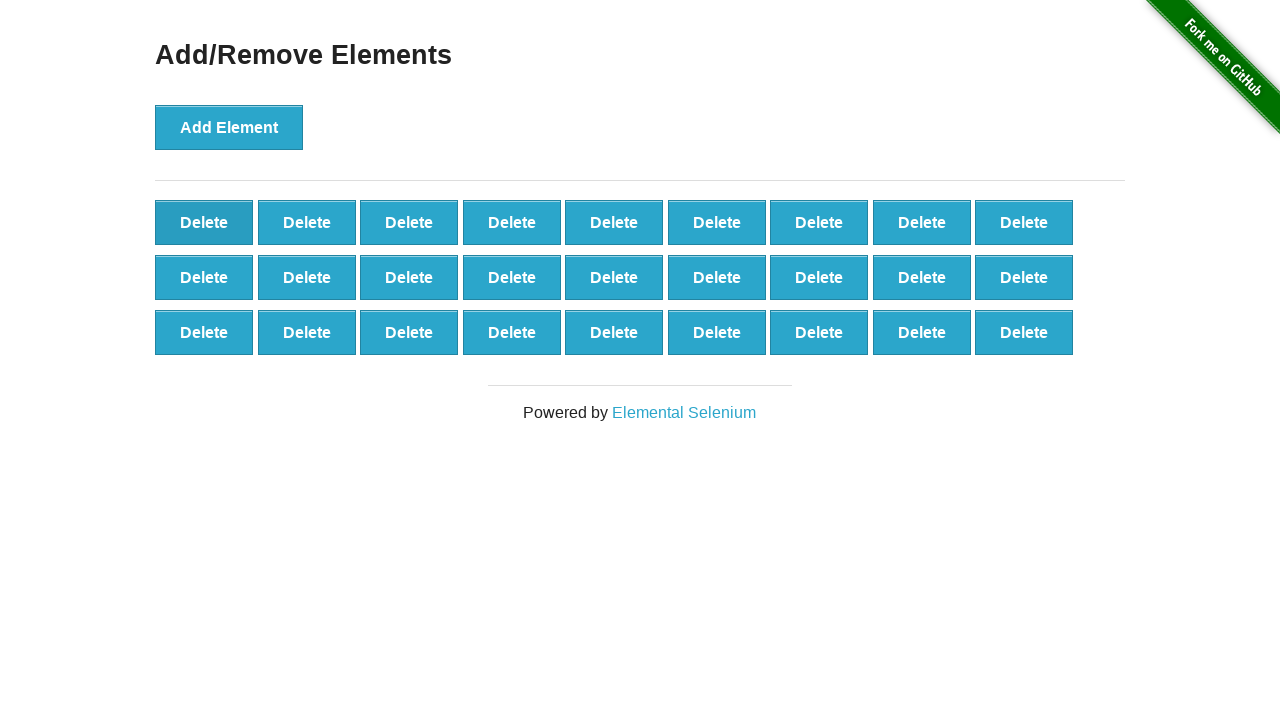

Clicked delete button (iteration 74/90) at (204, 222) on xpath=//*[@onclick='deleteElement()'] >> nth=0
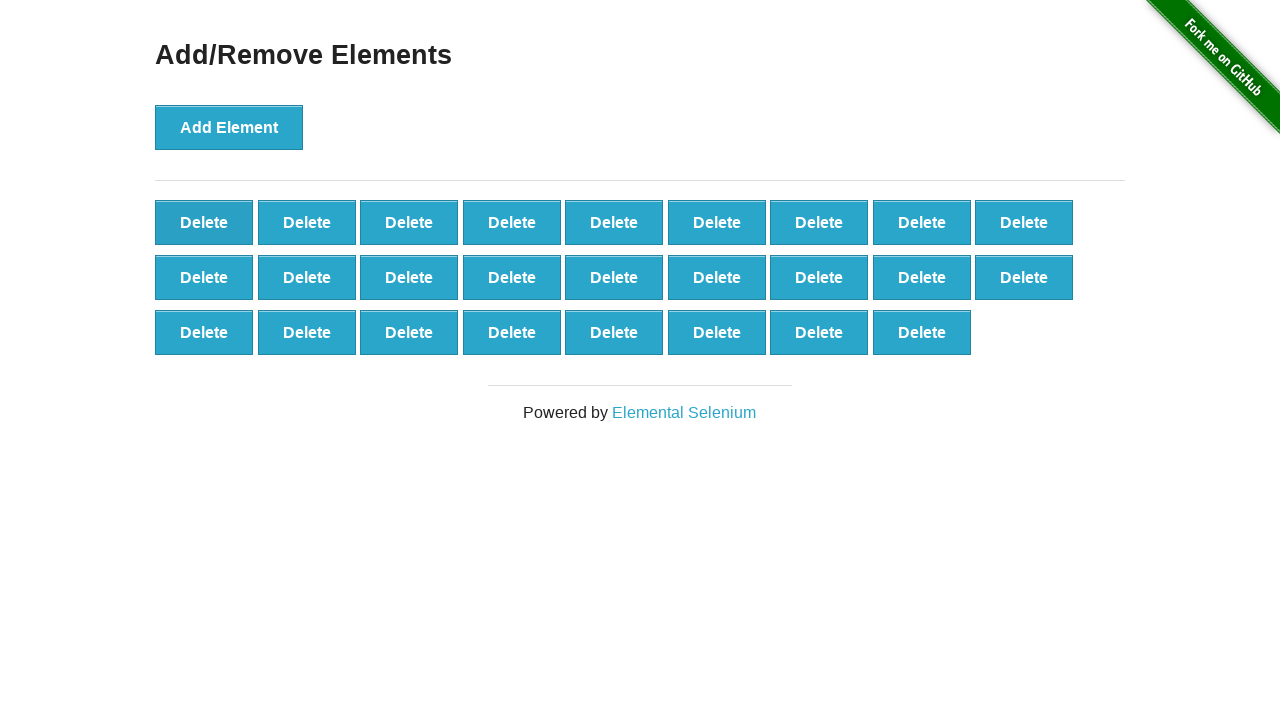

Clicked delete button (iteration 75/90) at (204, 222) on xpath=//*[@onclick='deleteElement()'] >> nth=0
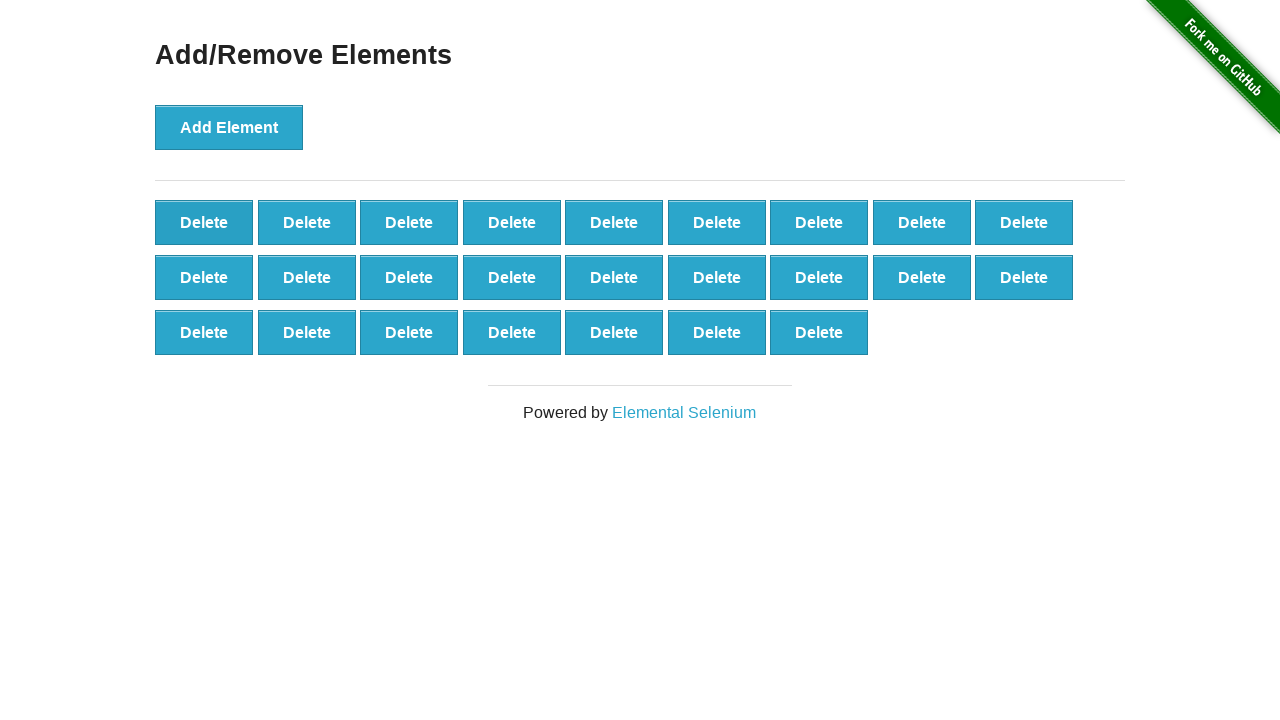

Clicked delete button (iteration 76/90) at (204, 222) on xpath=//*[@onclick='deleteElement()'] >> nth=0
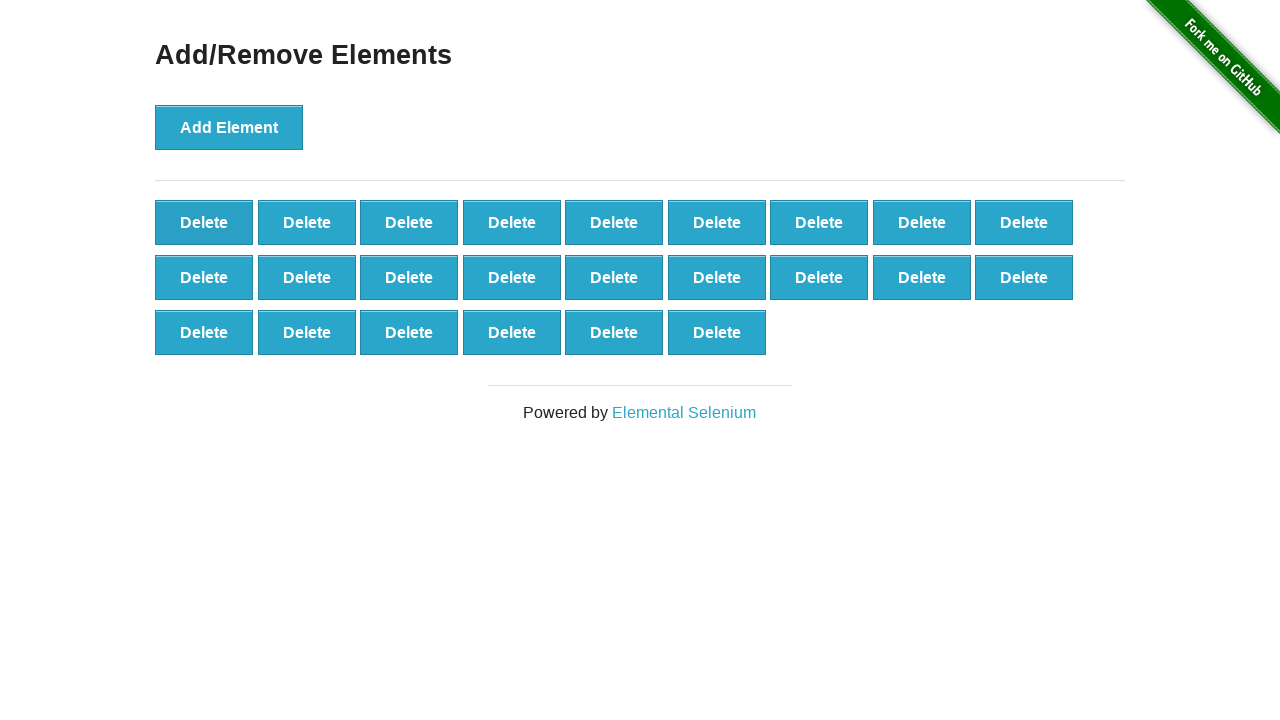

Clicked delete button (iteration 77/90) at (204, 222) on xpath=//*[@onclick='deleteElement()'] >> nth=0
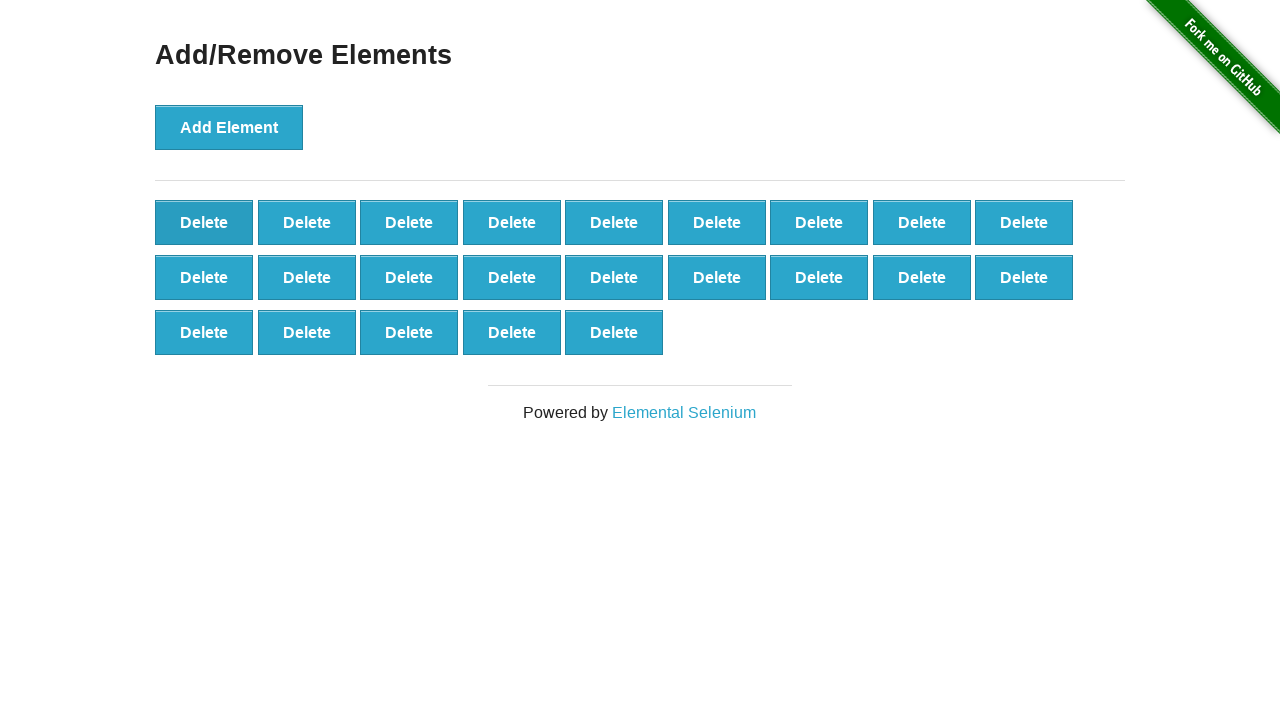

Clicked delete button (iteration 78/90) at (204, 222) on xpath=//*[@onclick='deleteElement()'] >> nth=0
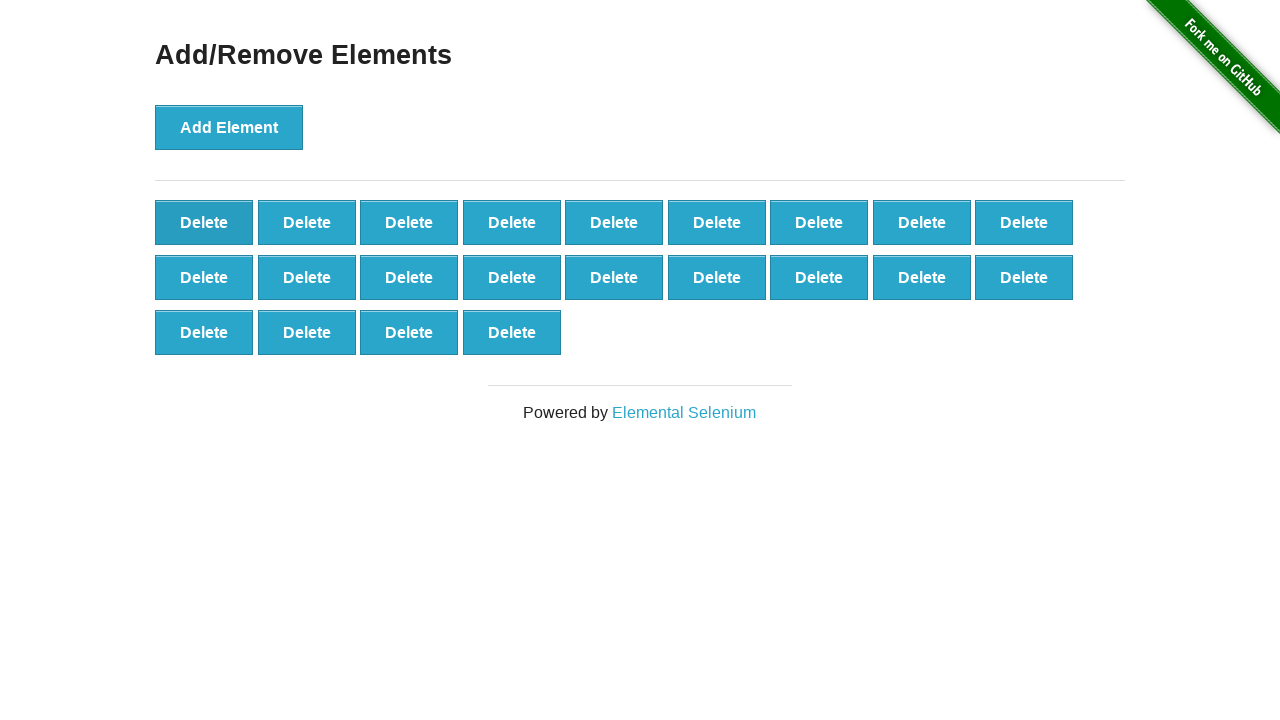

Clicked delete button (iteration 79/90) at (204, 222) on xpath=//*[@onclick='deleteElement()'] >> nth=0
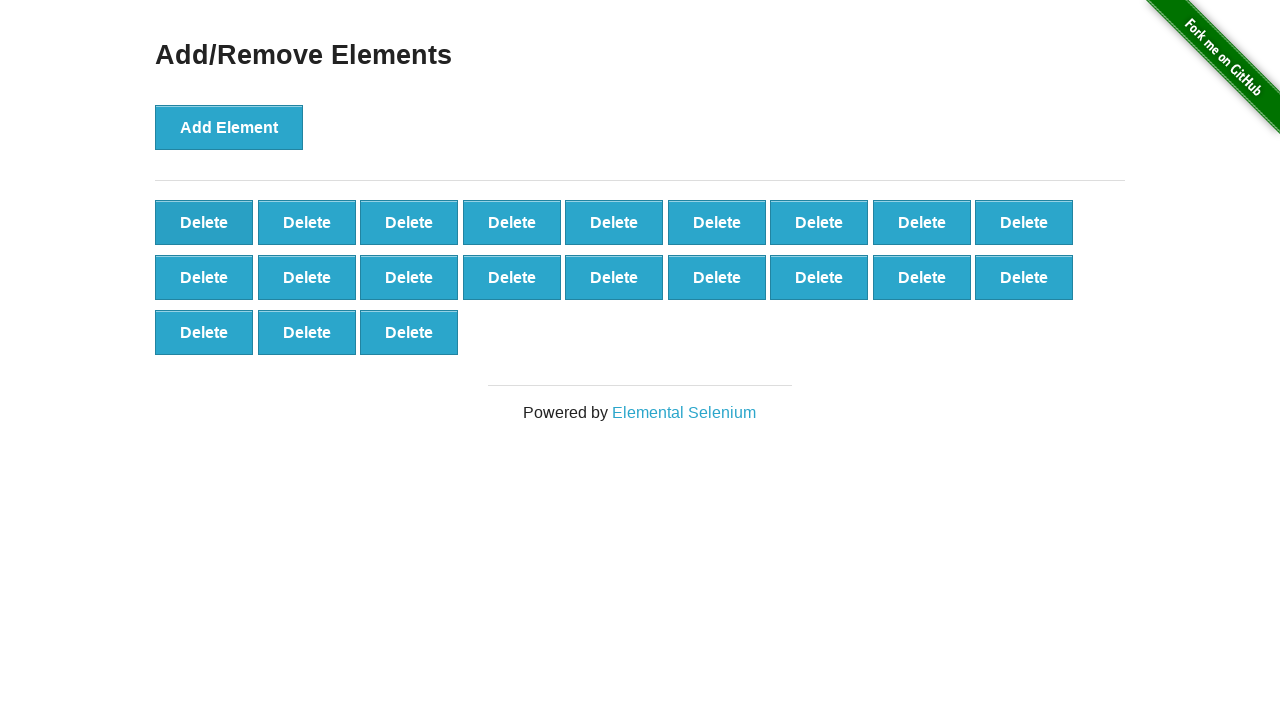

Clicked delete button (iteration 80/90) at (204, 222) on xpath=//*[@onclick='deleteElement()'] >> nth=0
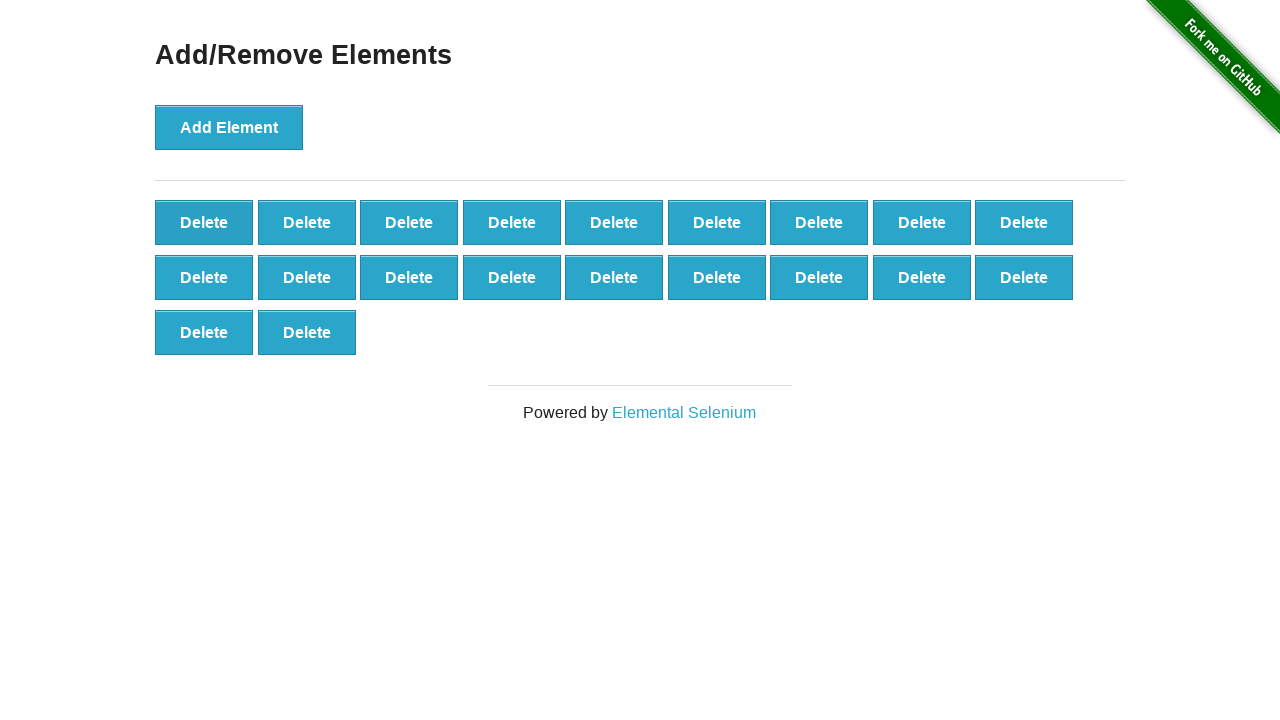

Clicked delete button (iteration 81/90) at (204, 222) on xpath=//*[@onclick='deleteElement()'] >> nth=0
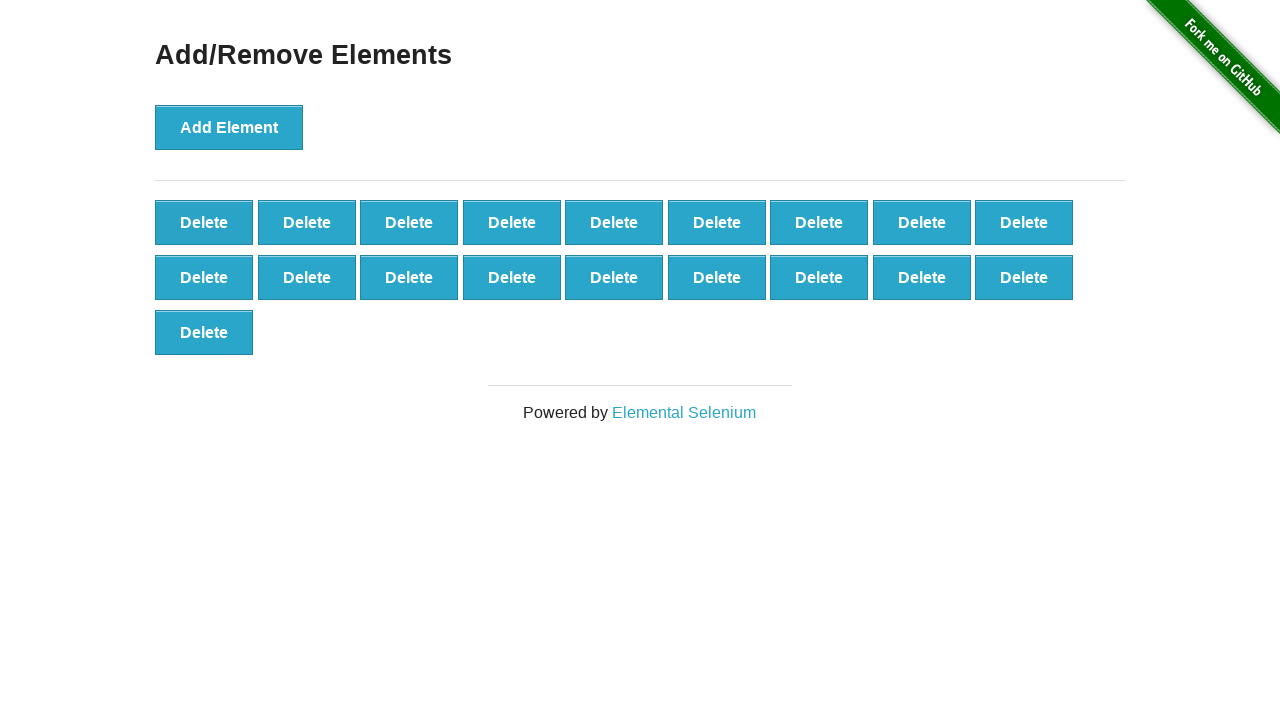

Clicked delete button (iteration 82/90) at (204, 222) on xpath=//*[@onclick='deleteElement()'] >> nth=0
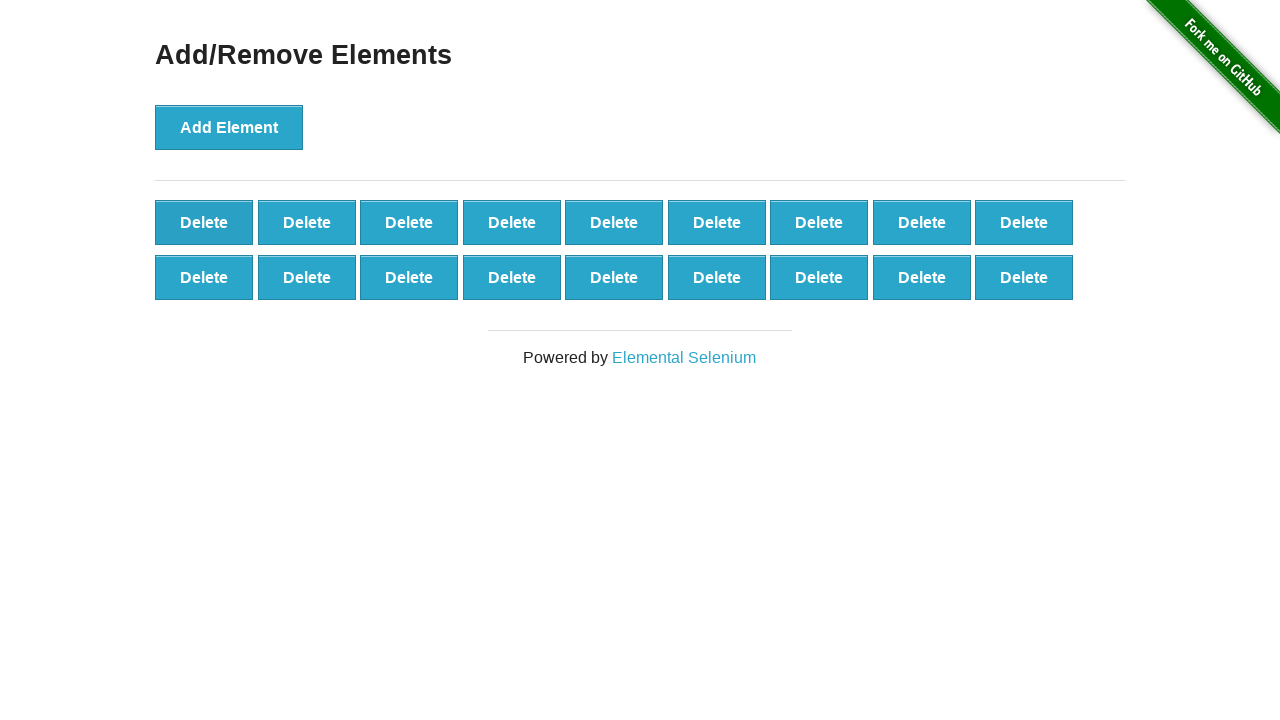

Clicked delete button (iteration 83/90) at (204, 222) on xpath=//*[@onclick='deleteElement()'] >> nth=0
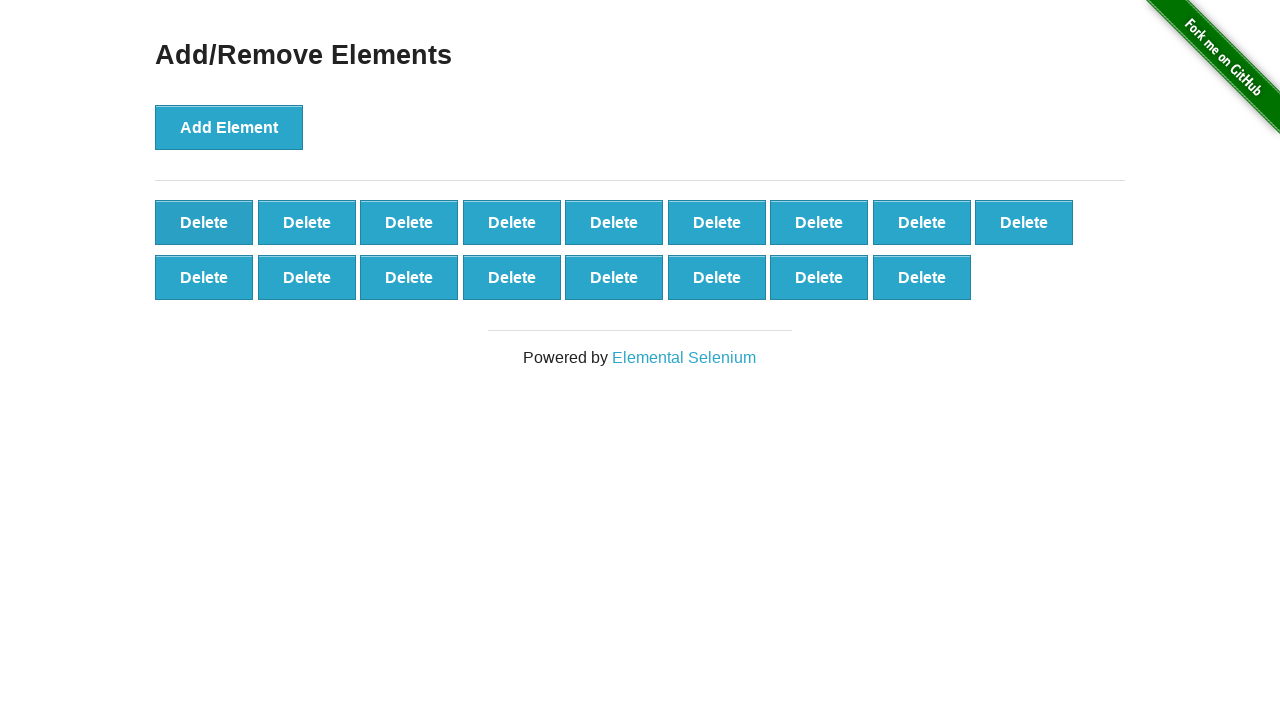

Clicked delete button (iteration 84/90) at (204, 222) on xpath=//*[@onclick='deleteElement()'] >> nth=0
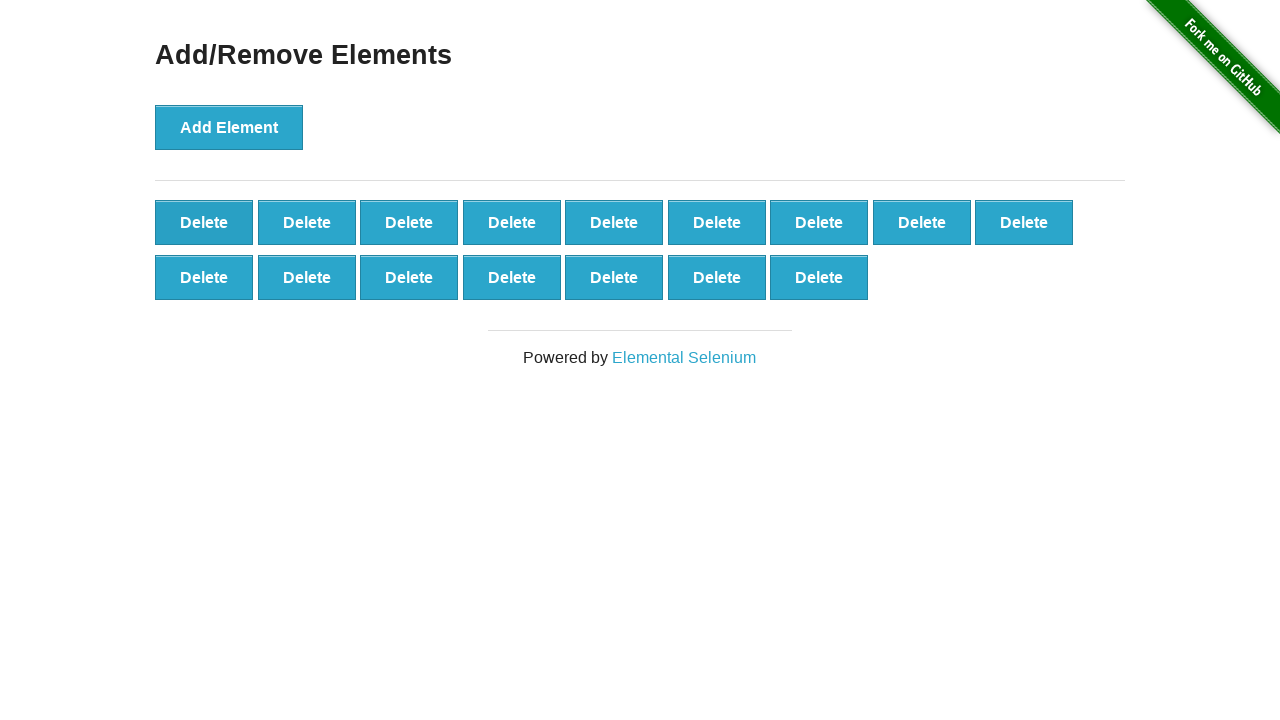

Clicked delete button (iteration 85/90) at (204, 222) on xpath=//*[@onclick='deleteElement()'] >> nth=0
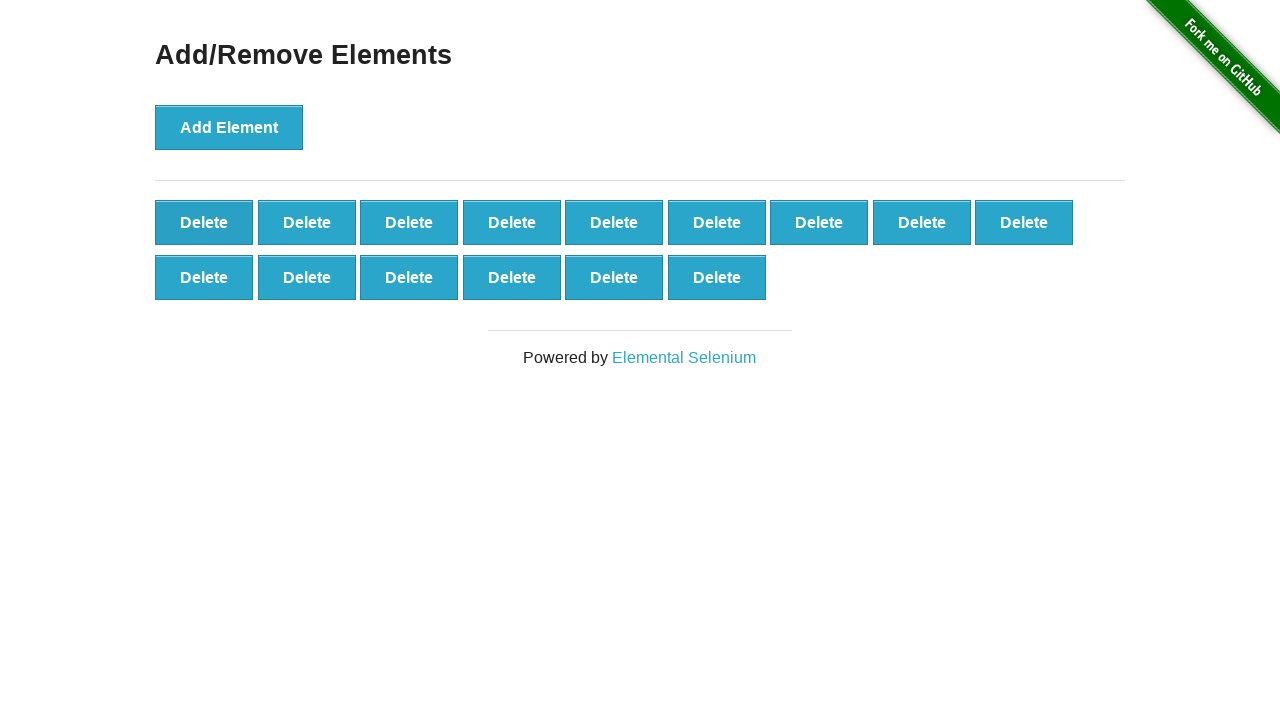

Clicked delete button (iteration 86/90) at (204, 222) on xpath=//*[@onclick='deleteElement()'] >> nth=0
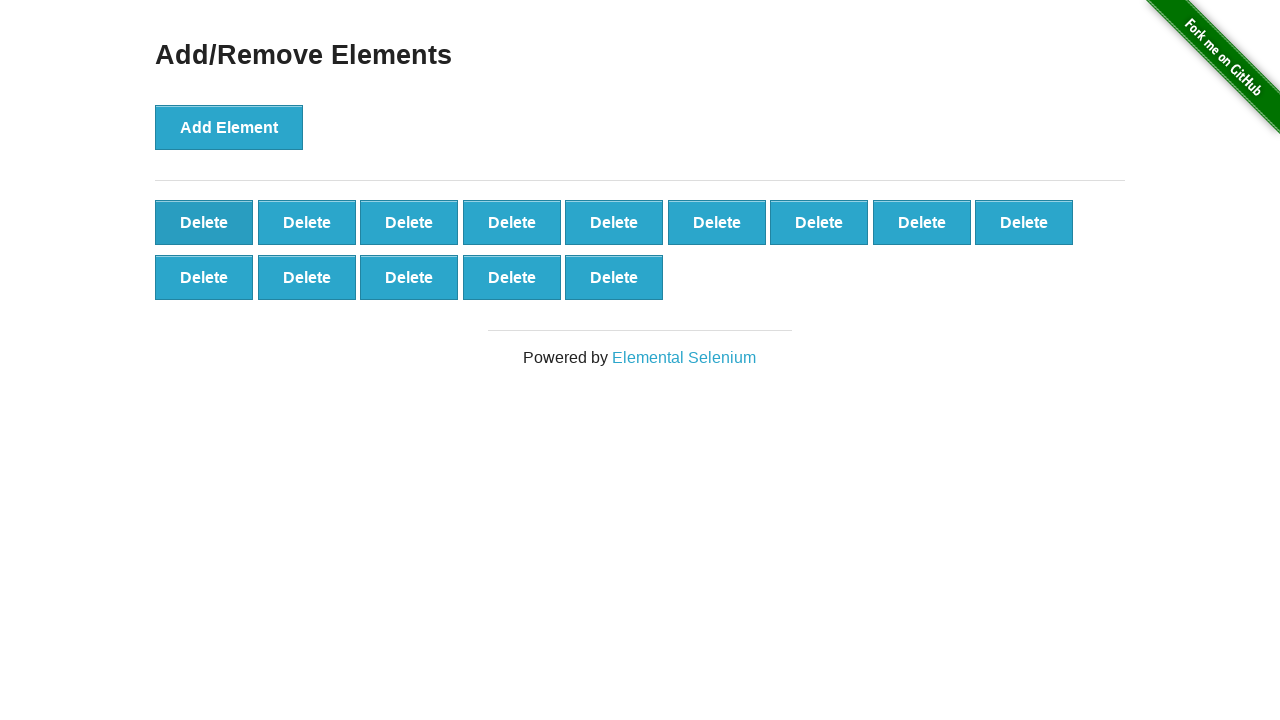

Clicked delete button (iteration 87/90) at (204, 222) on xpath=//*[@onclick='deleteElement()'] >> nth=0
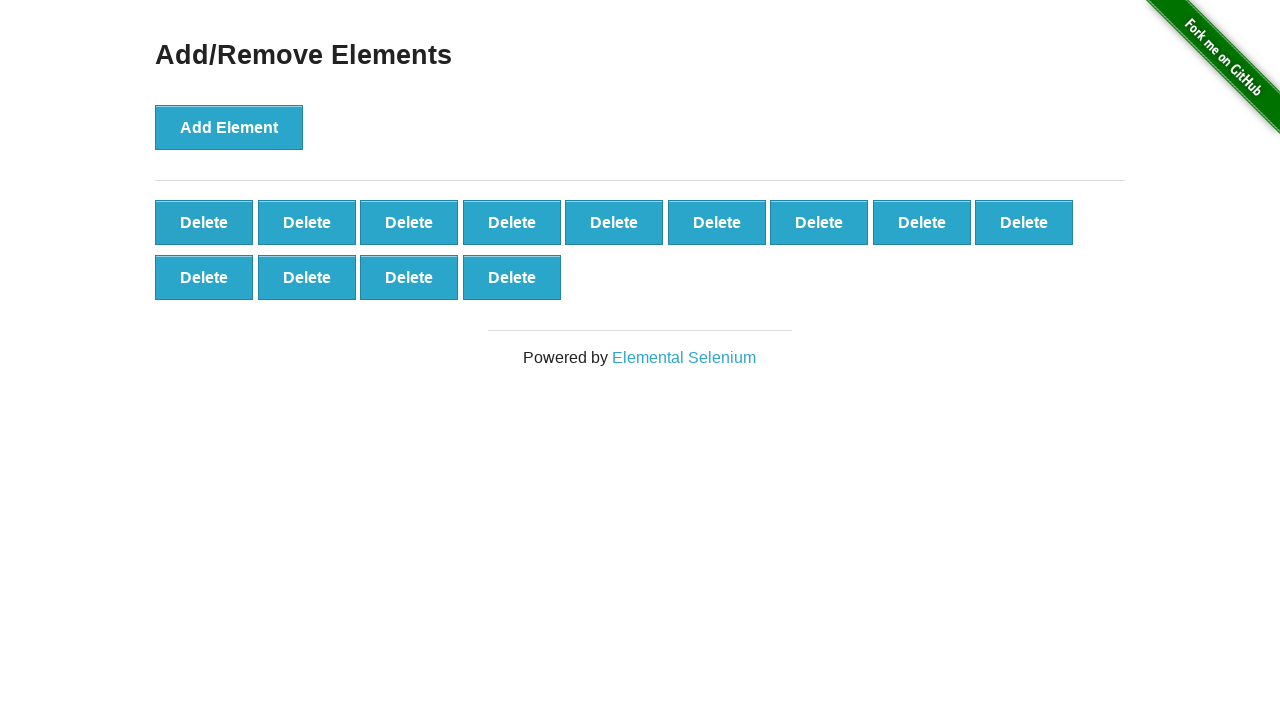

Clicked delete button (iteration 88/90) at (204, 222) on xpath=//*[@onclick='deleteElement()'] >> nth=0
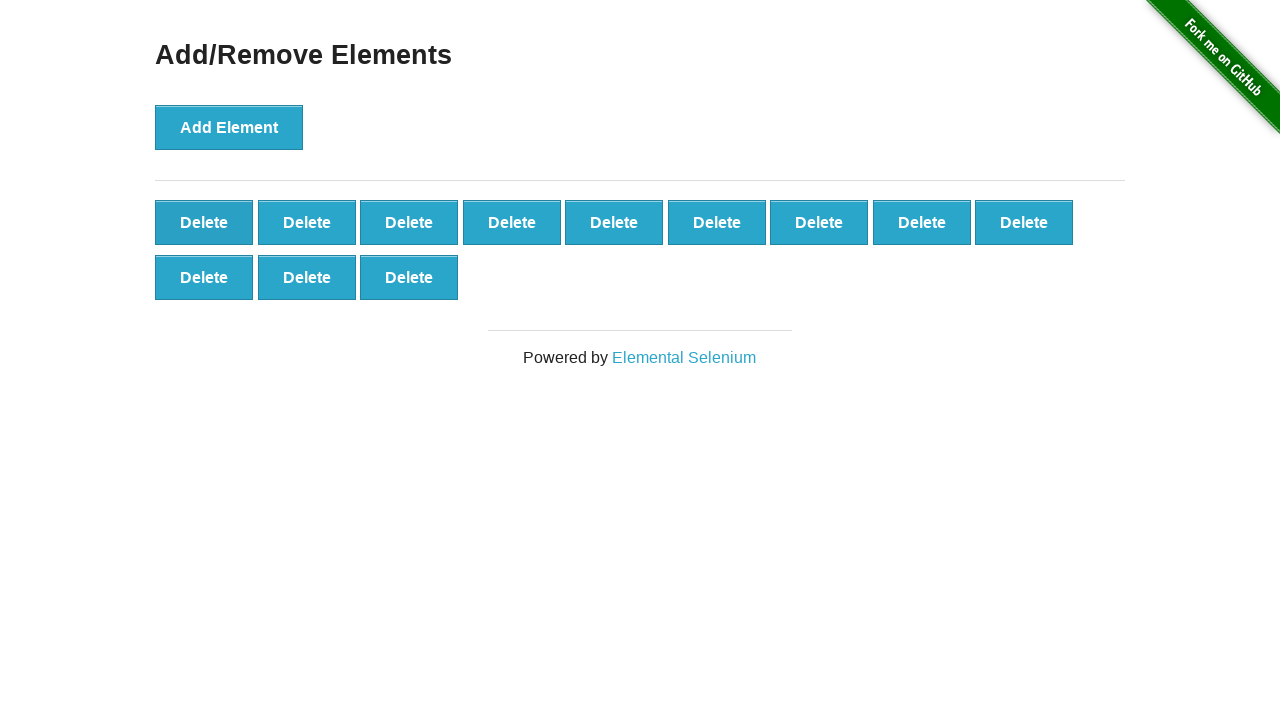

Clicked delete button (iteration 89/90) at (204, 222) on xpath=//*[@onclick='deleteElement()'] >> nth=0
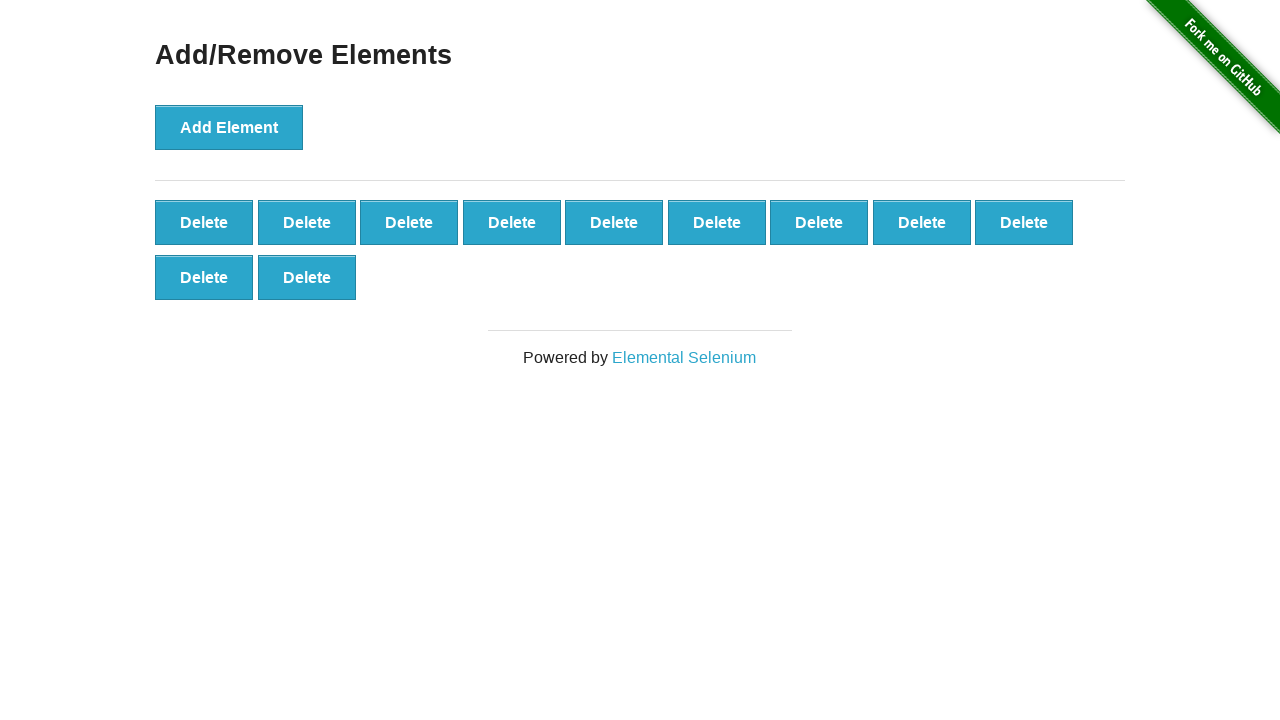

Clicked delete button (iteration 90/90) at (204, 222) on xpath=//*[@onclick='deleteElement()'] >> nth=0
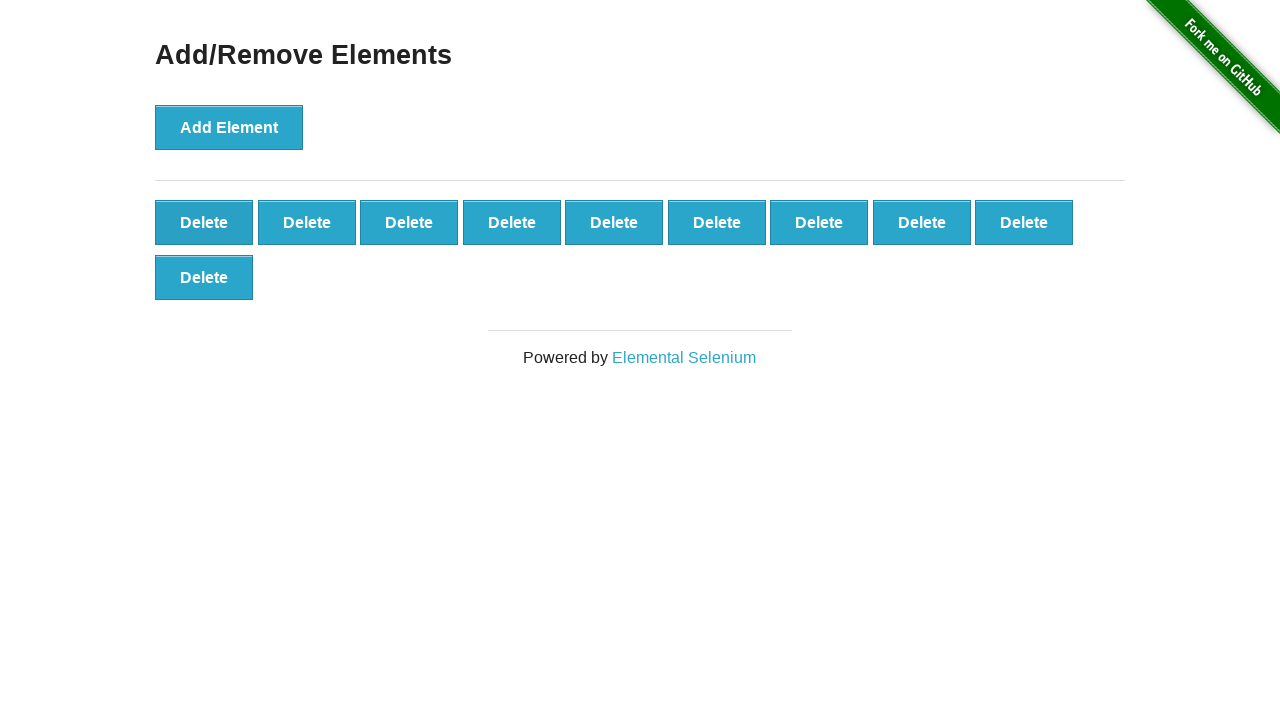

Verified 10 delete buttons remain
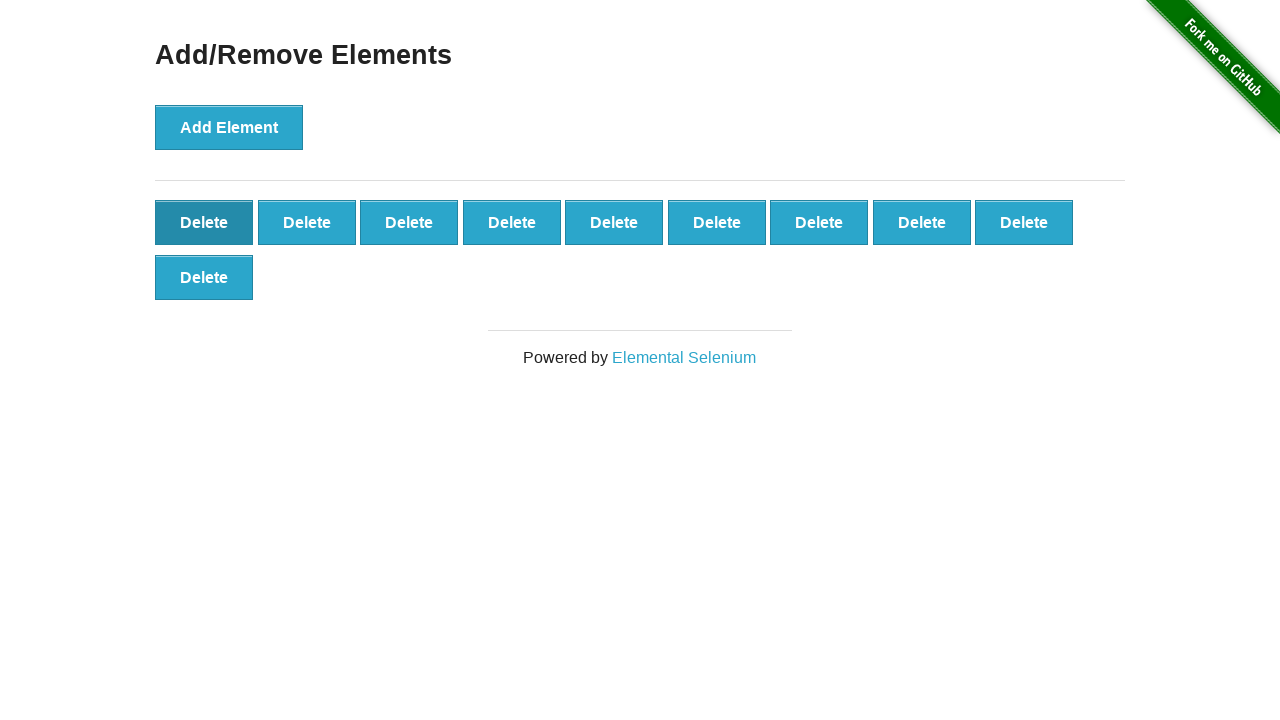

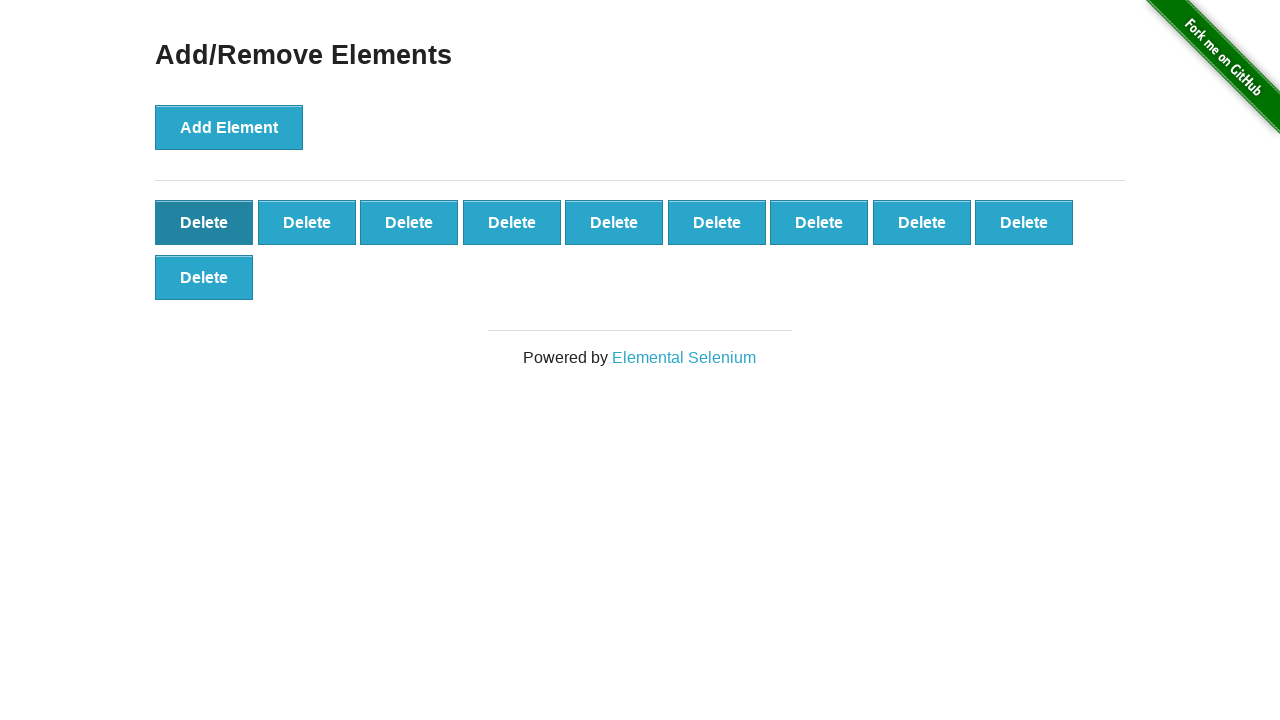